Tests dynamic element creation and deletion by clicking Add Element button 100 times, then deleting 90 of the created elements

Starting URL: https://the-internet.herokuapp.com/add_remove_elements/

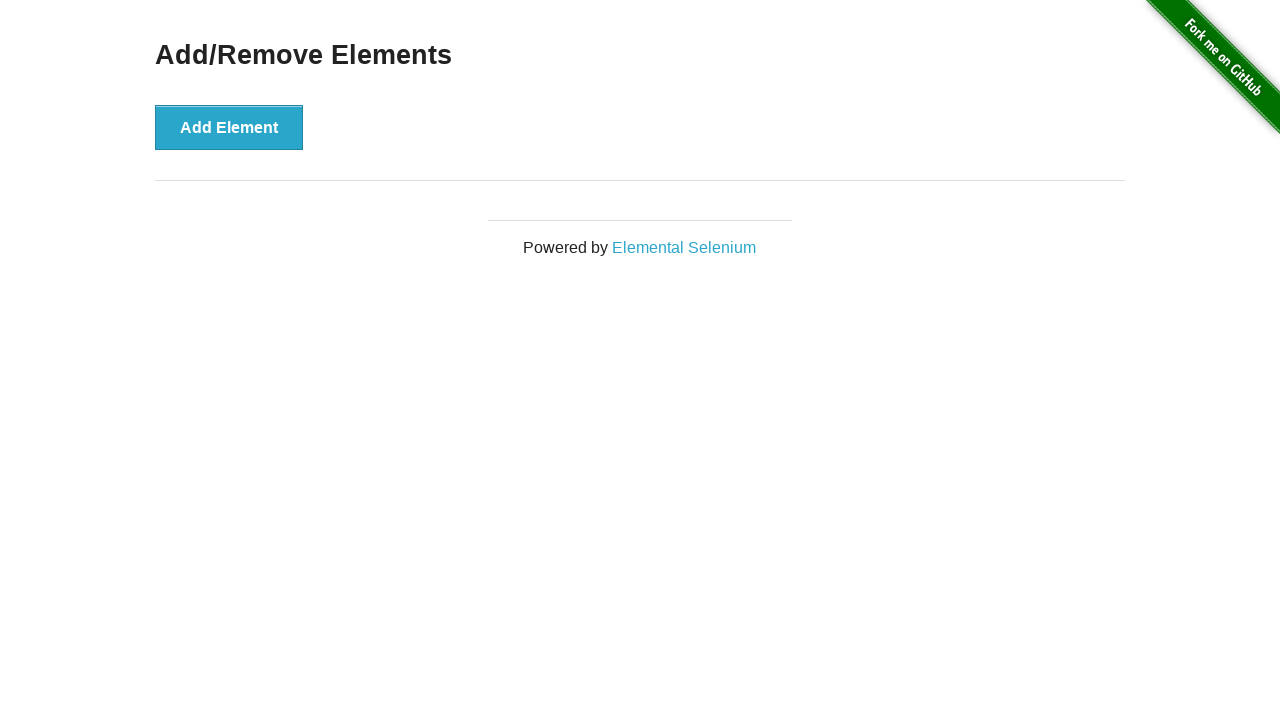

Navigated to Add/Remove Elements page
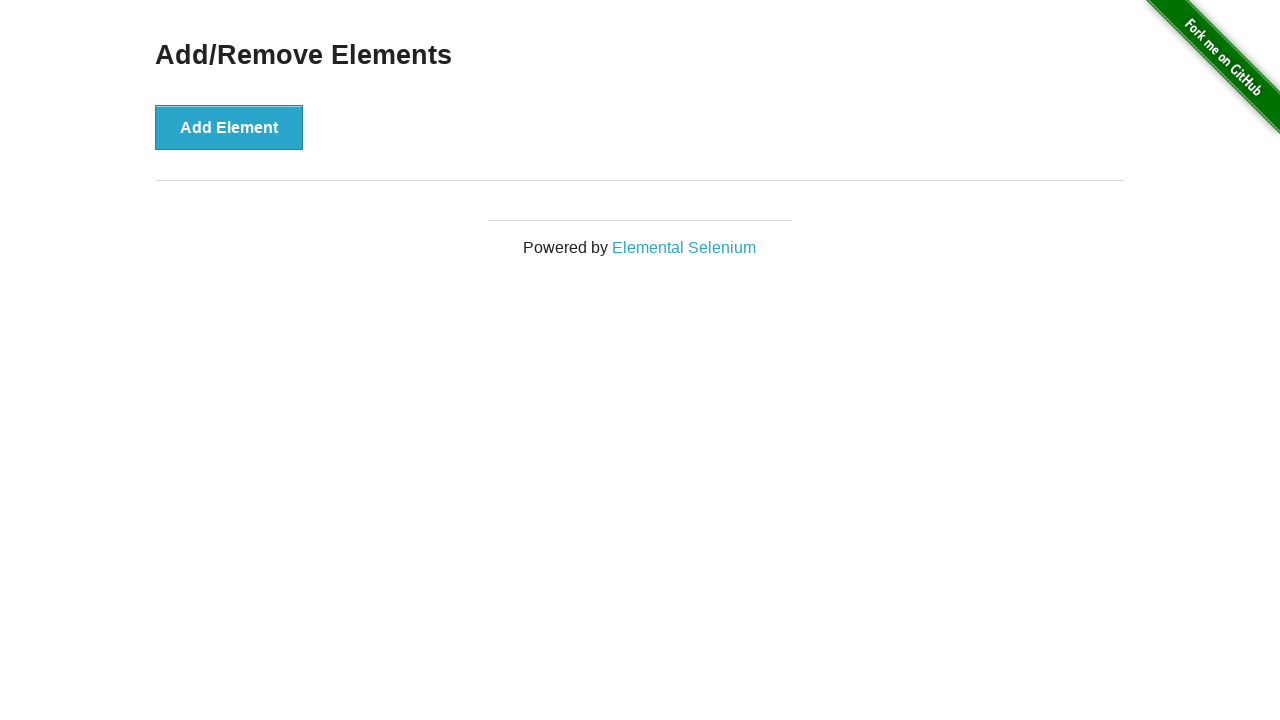

Clicked Add Element button (iteration 1/100) at (229, 127) on text='Add Element'
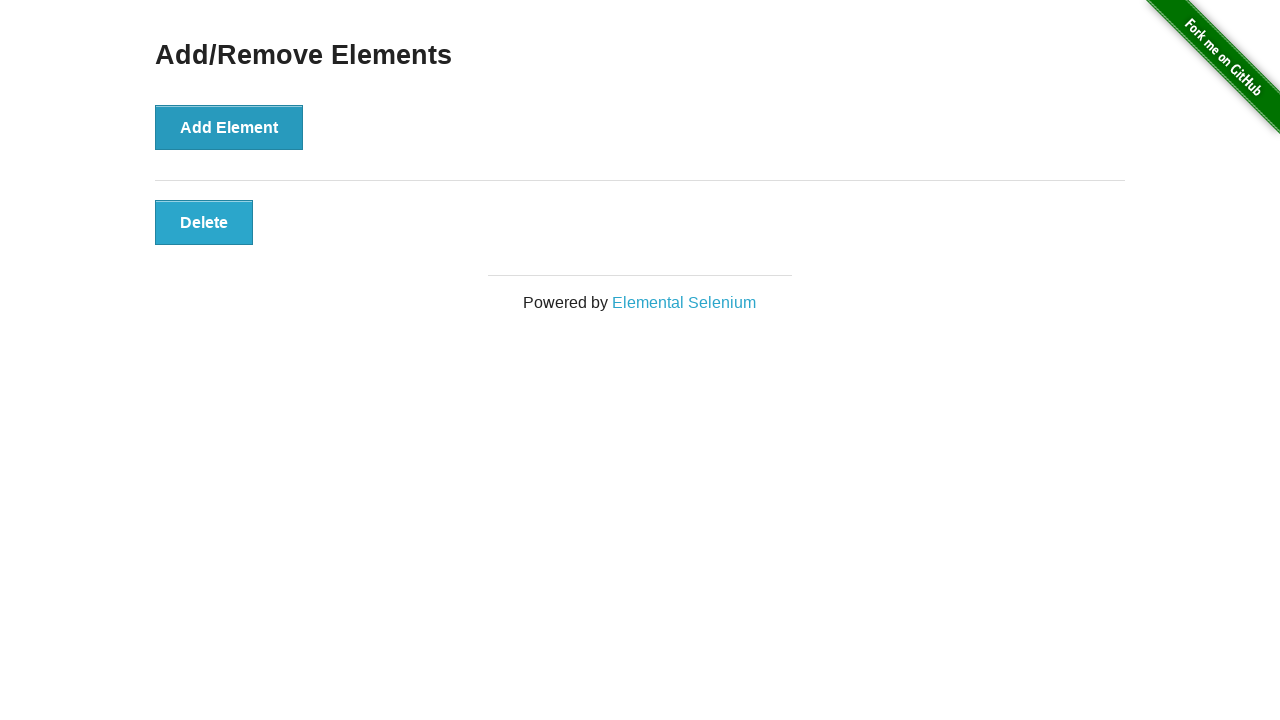

Clicked Add Element button (iteration 2/100) at (229, 127) on text='Add Element'
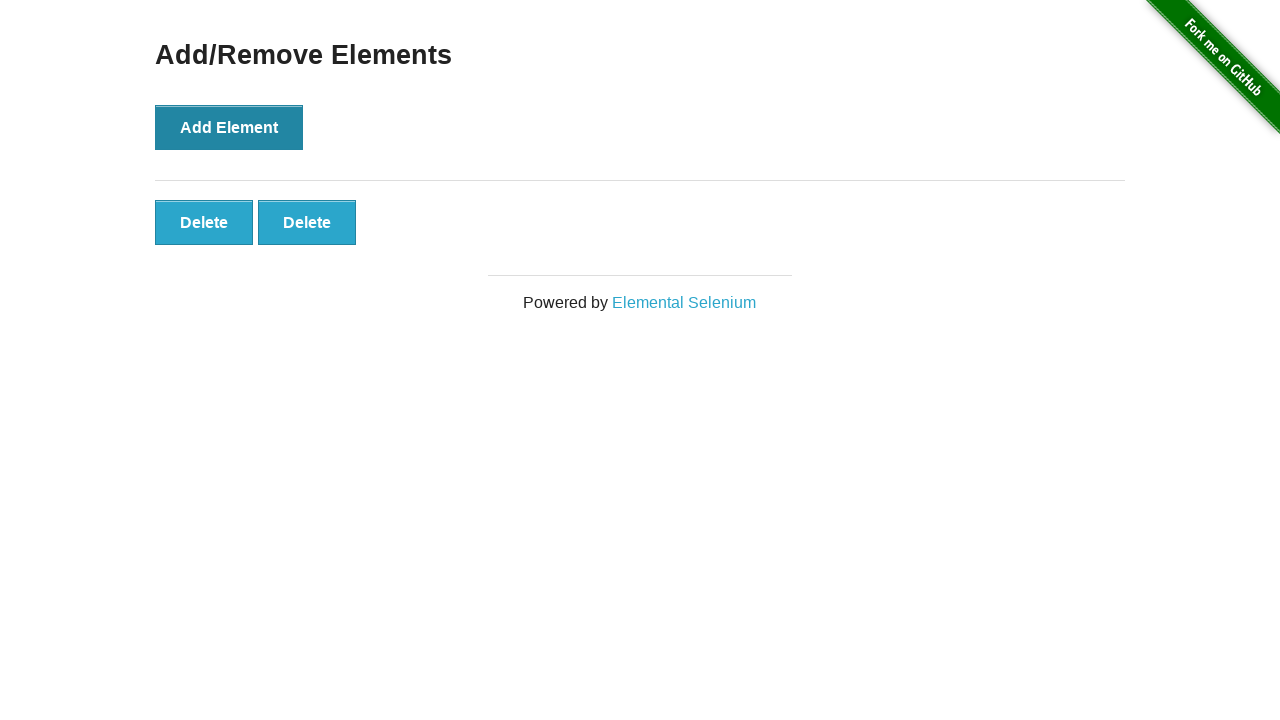

Clicked Add Element button (iteration 3/100) at (229, 127) on text='Add Element'
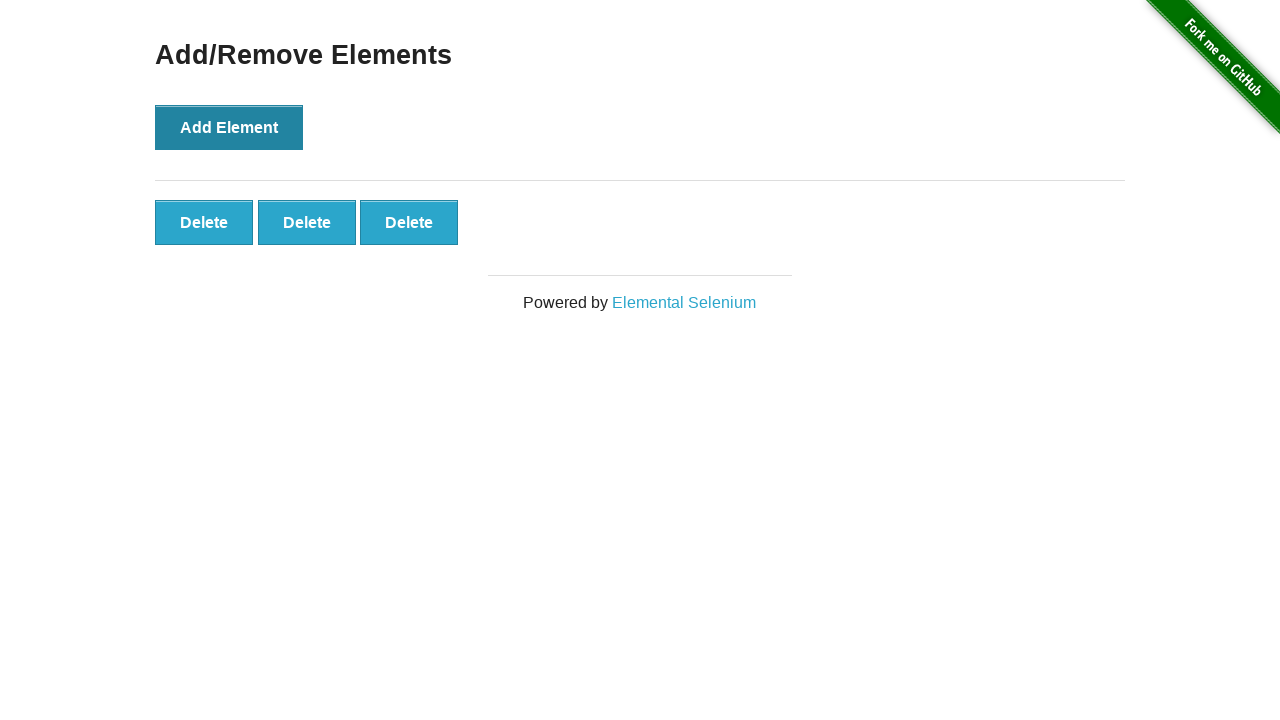

Clicked Add Element button (iteration 4/100) at (229, 127) on text='Add Element'
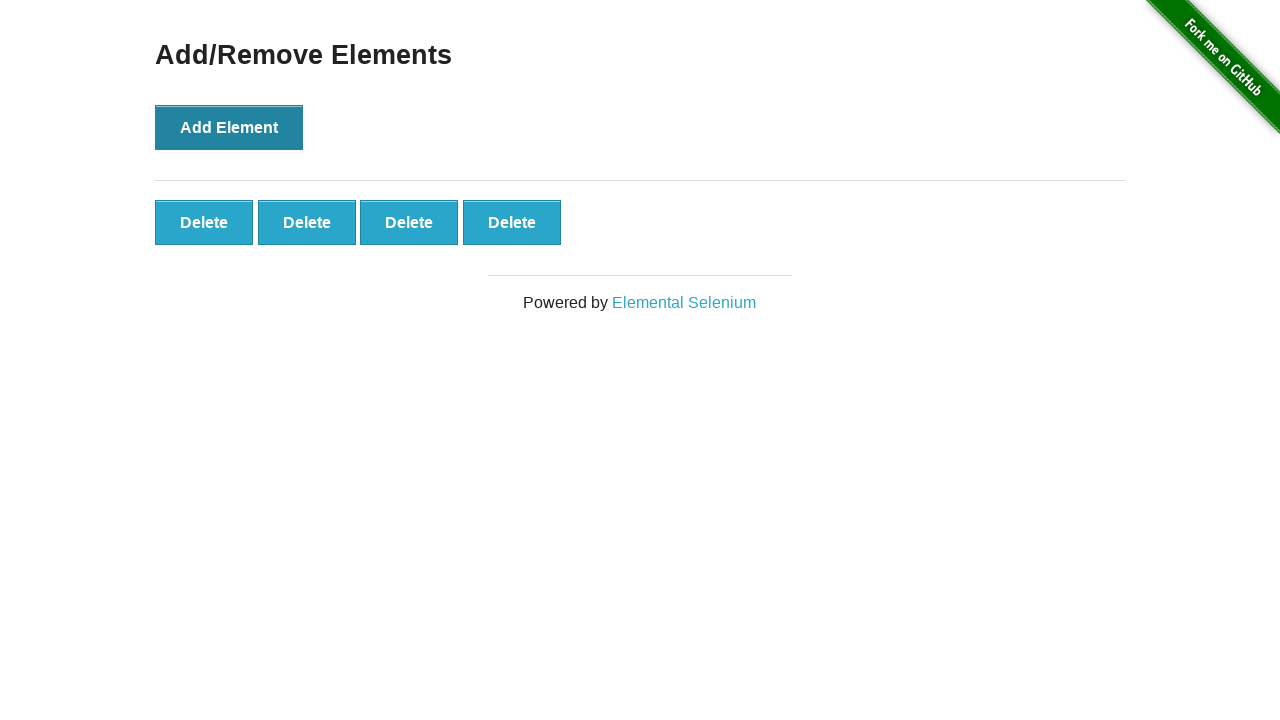

Clicked Add Element button (iteration 5/100) at (229, 127) on text='Add Element'
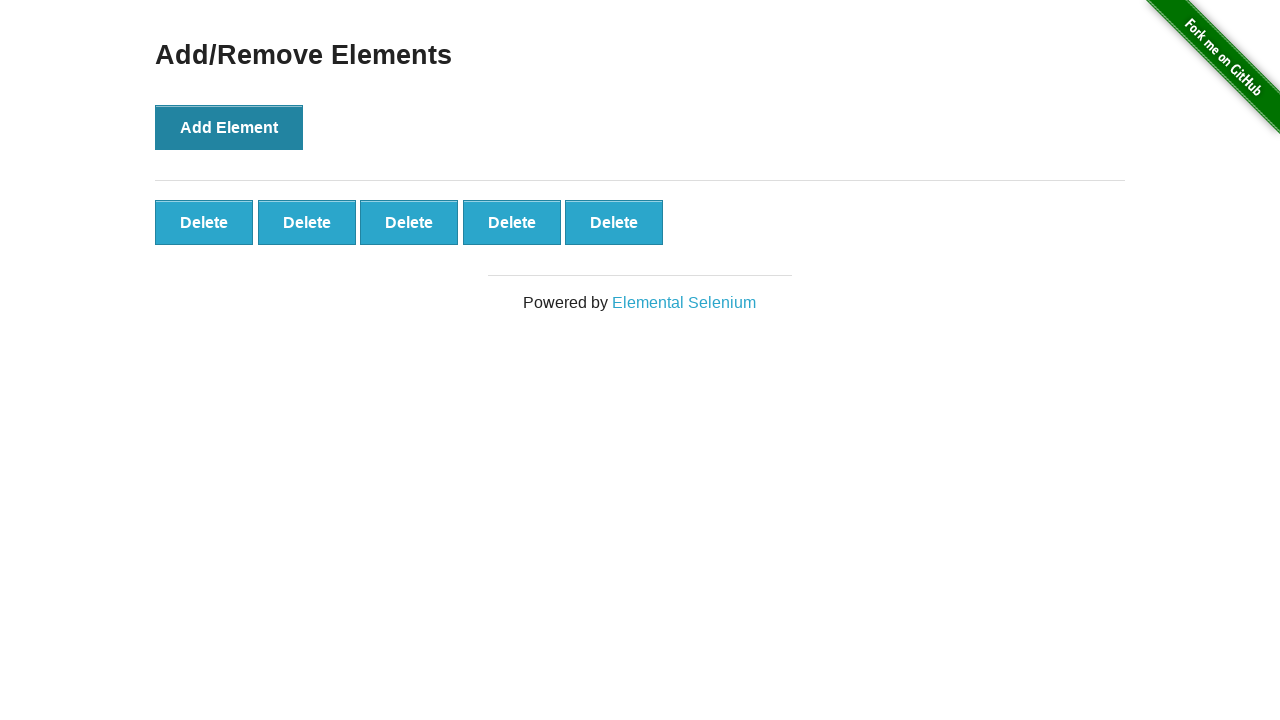

Clicked Add Element button (iteration 6/100) at (229, 127) on text='Add Element'
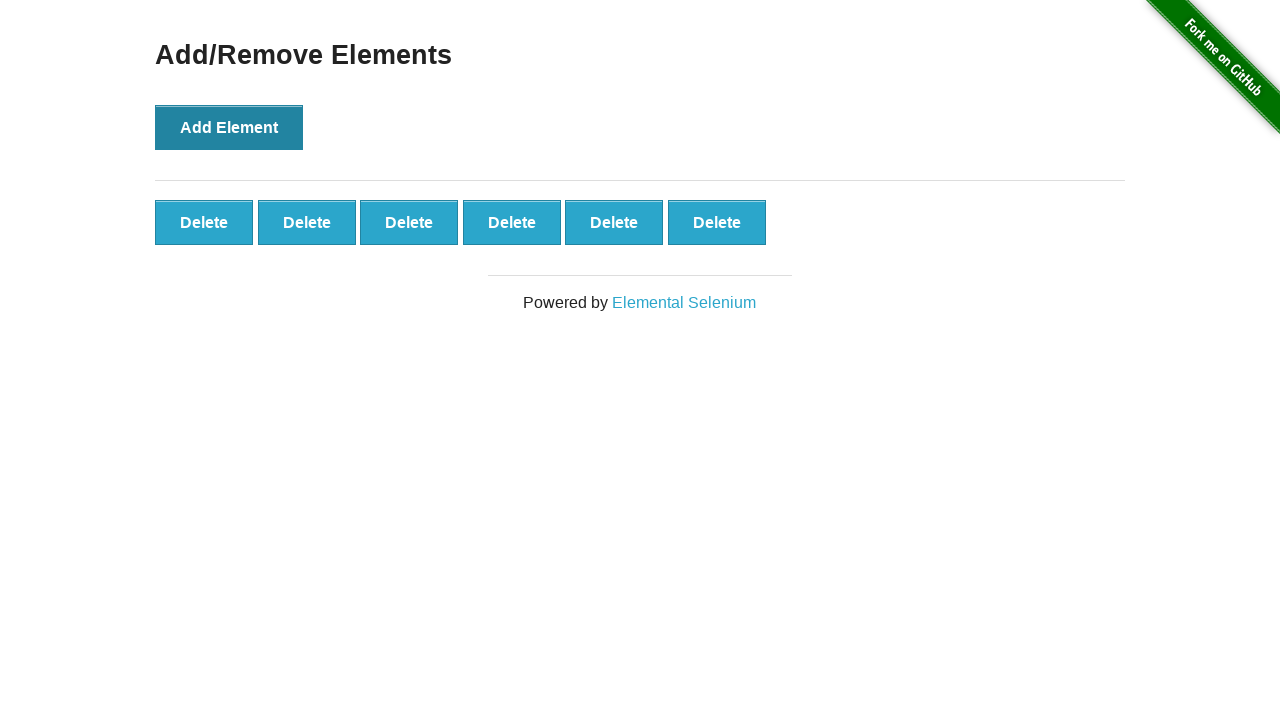

Clicked Add Element button (iteration 7/100) at (229, 127) on text='Add Element'
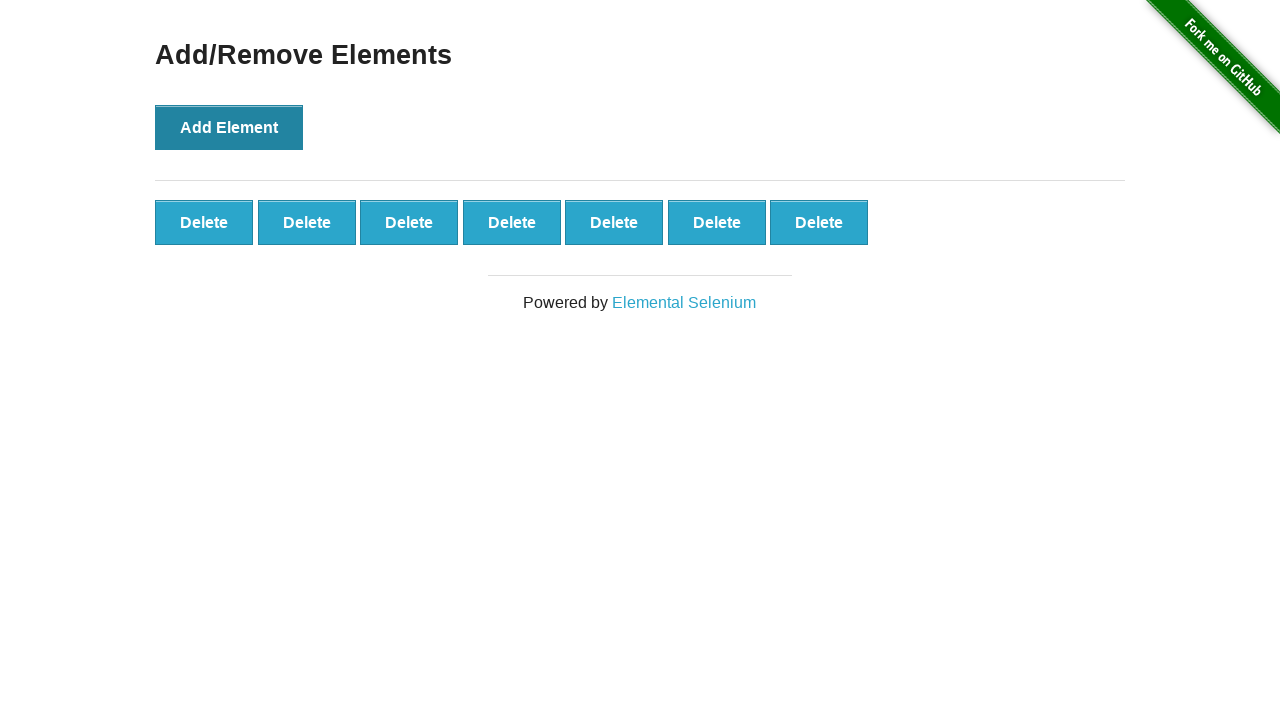

Clicked Add Element button (iteration 8/100) at (229, 127) on text='Add Element'
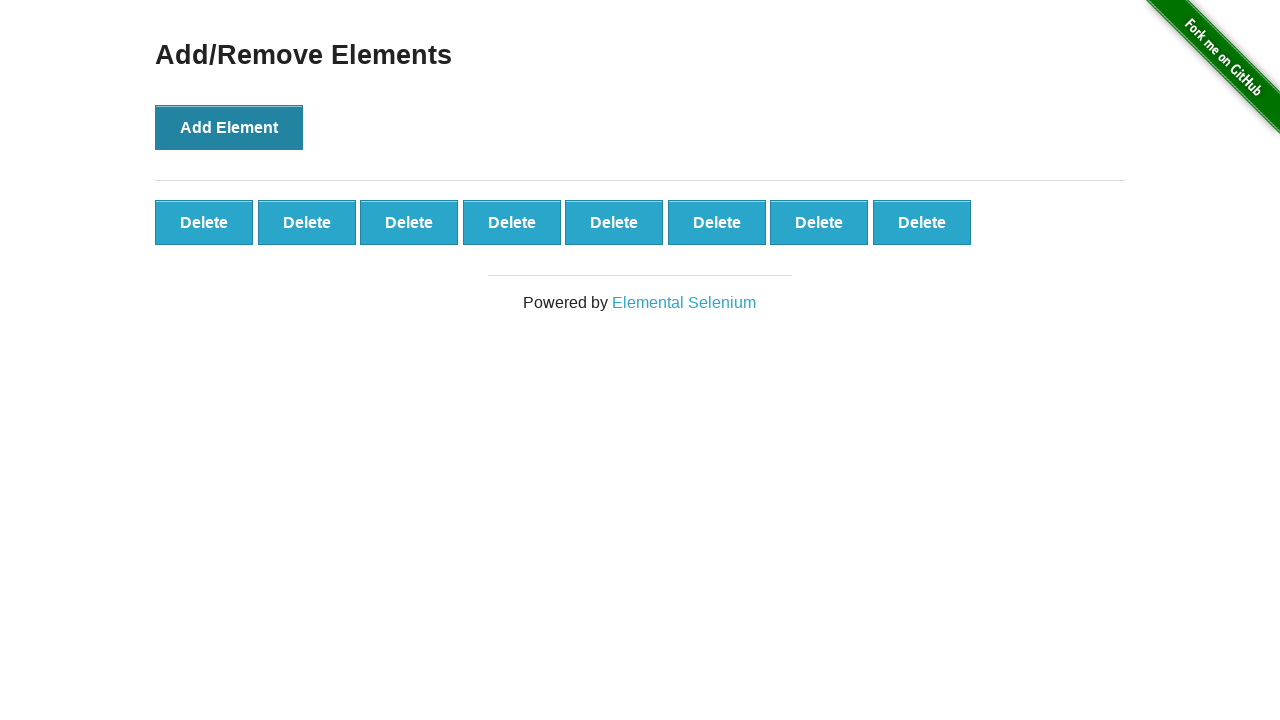

Clicked Add Element button (iteration 9/100) at (229, 127) on text='Add Element'
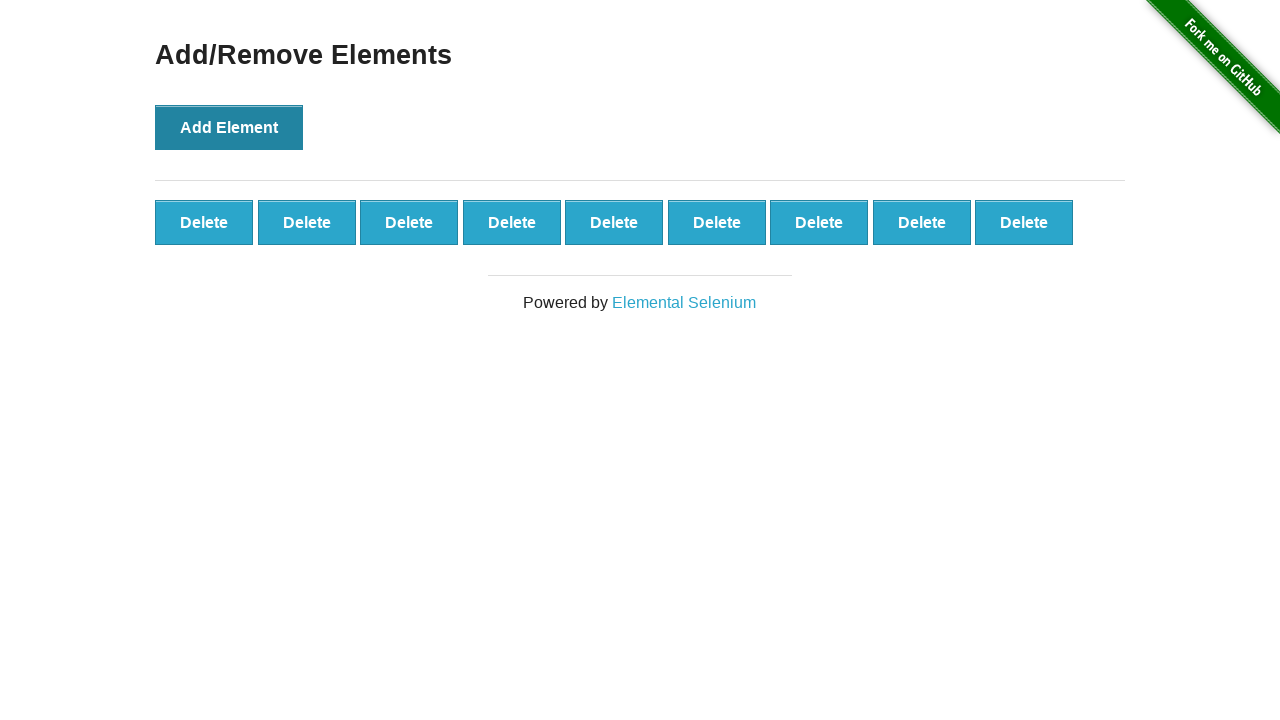

Clicked Add Element button (iteration 10/100) at (229, 127) on text='Add Element'
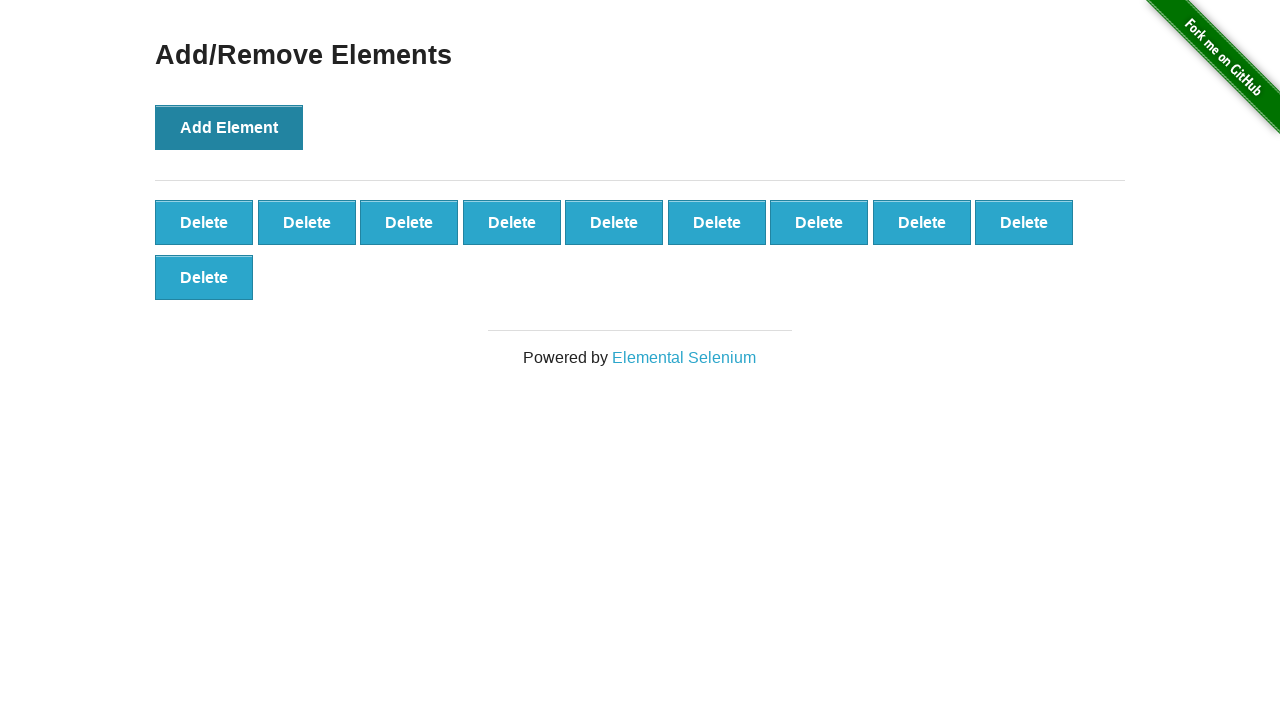

Clicked Add Element button (iteration 11/100) at (229, 127) on text='Add Element'
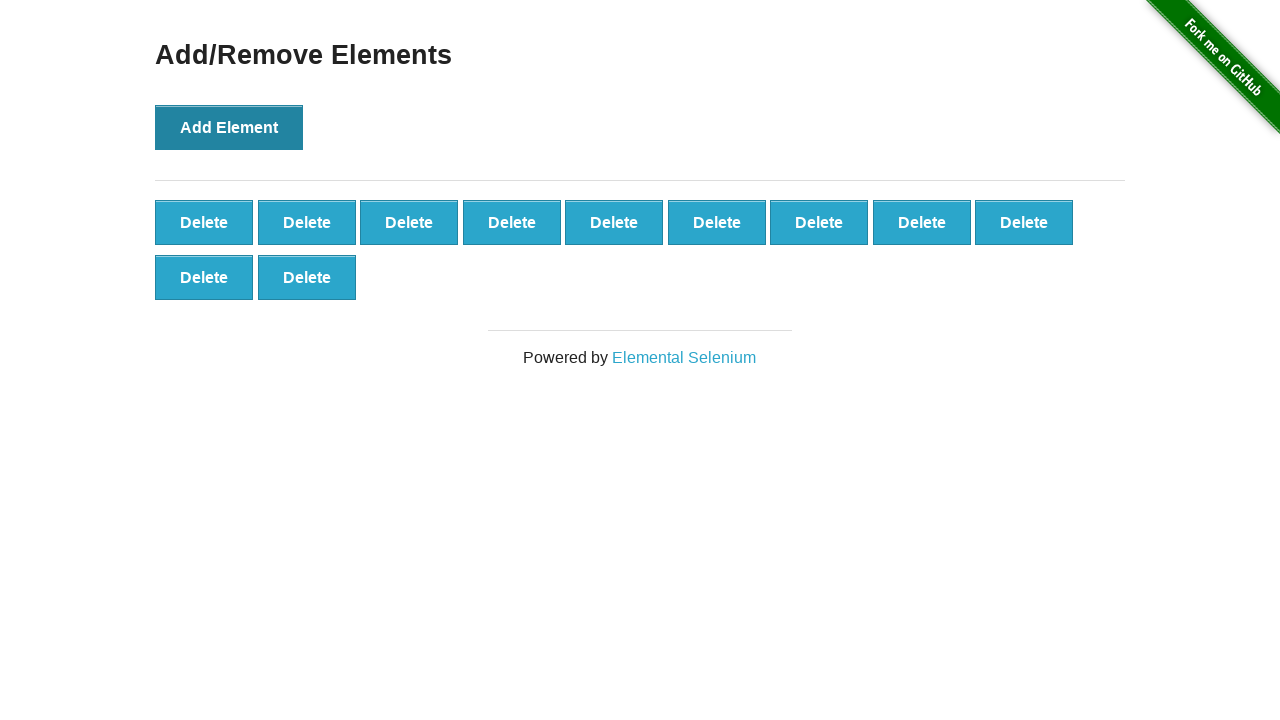

Clicked Add Element button (iteration 12/100) at (229, 127) on text='Add Element'
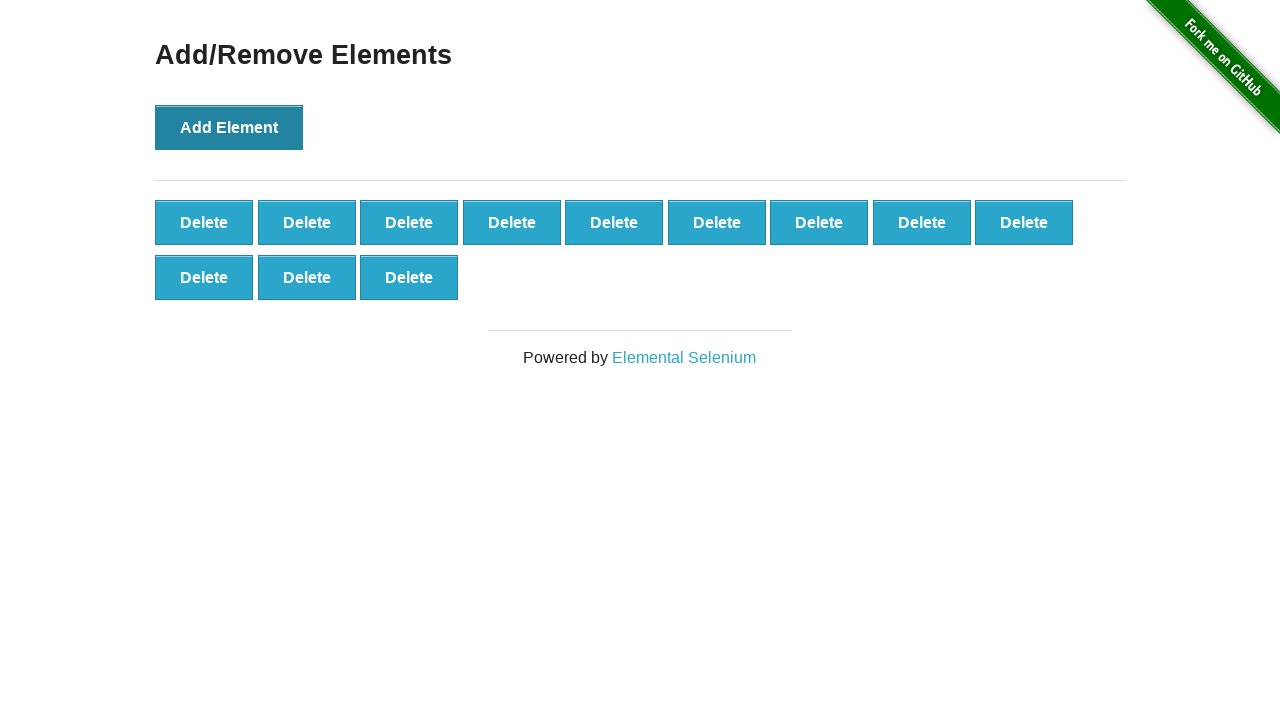

Clicked Add Element button (iteration 13/100) at (229, 127) on text='Add Element'
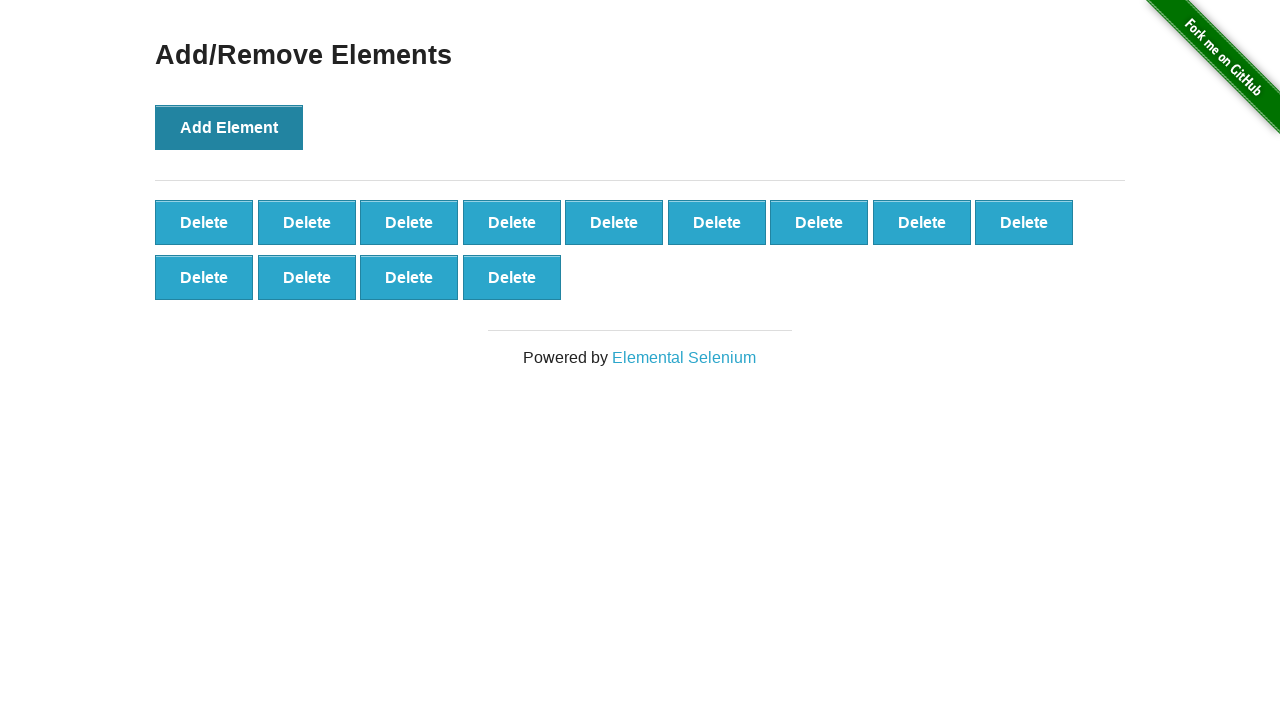

Clicked Add Element button (iteration 14/100) at (229, 127) on text='Add Element'
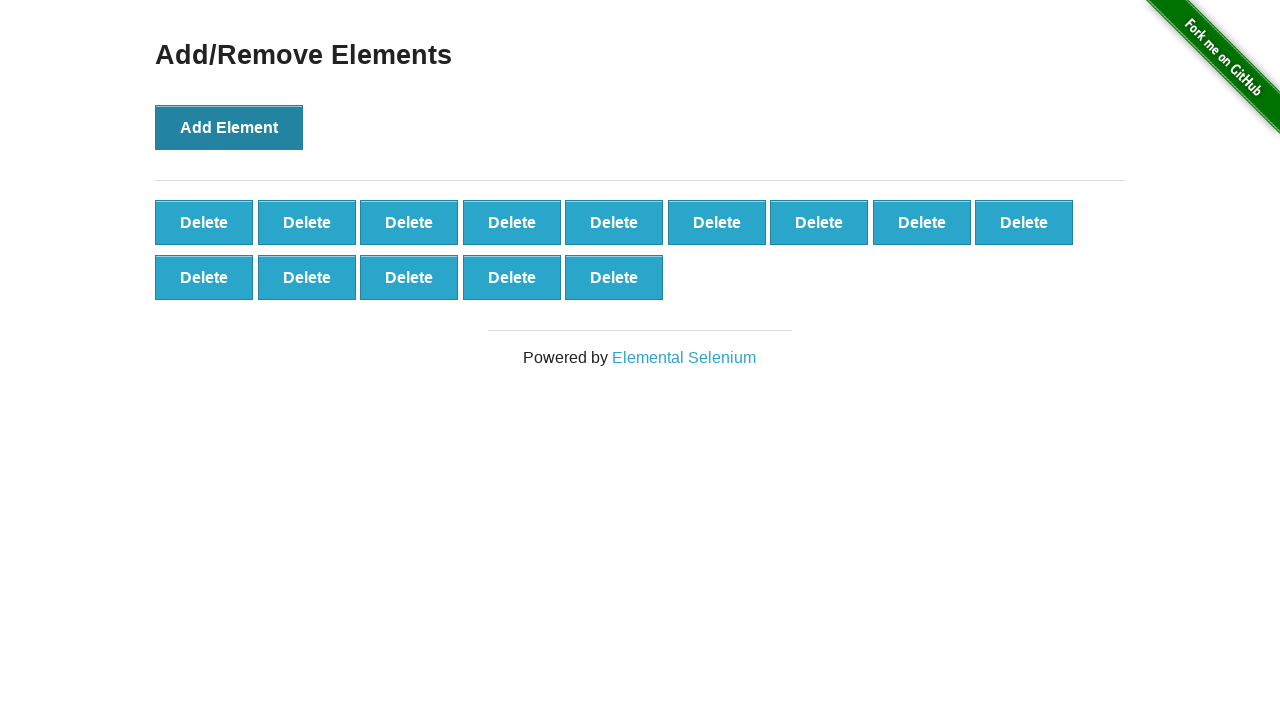

Clicked Add Element button (iteration 15/100) at (229, 127) on text='Add Element'
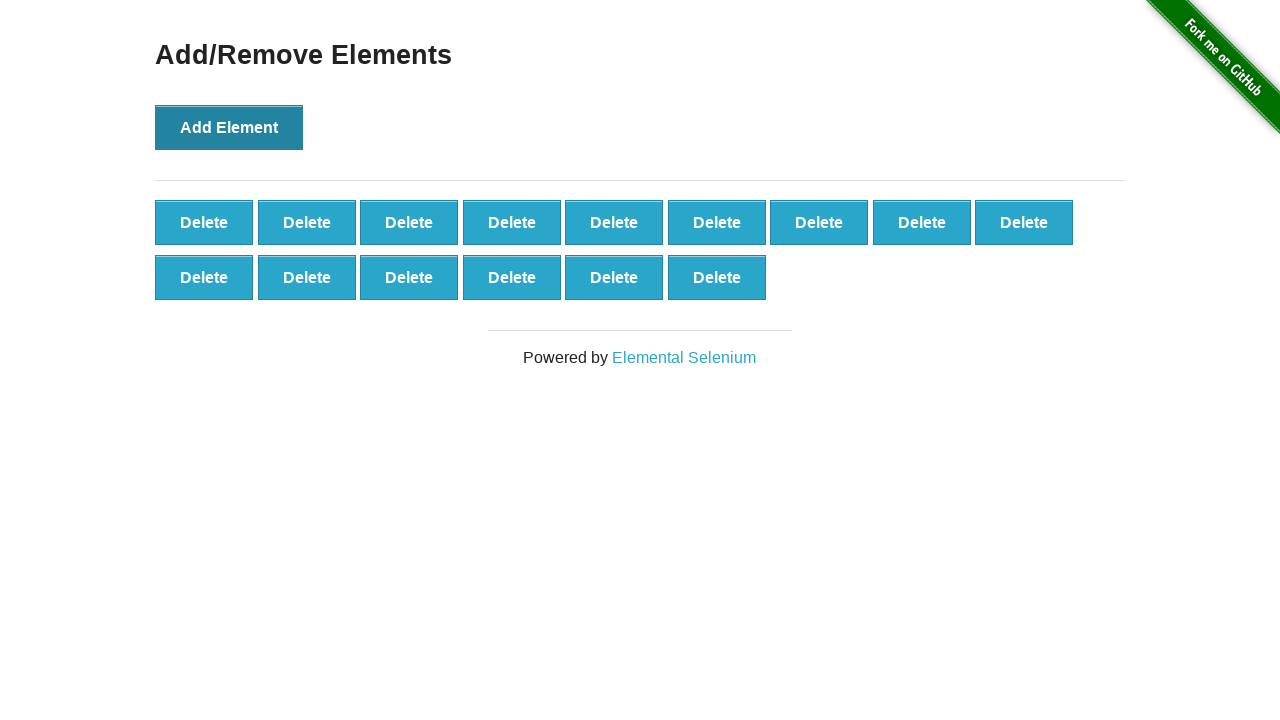

Clicked Add Element button (iteration 16/100) at (229, 127) on text='Add Element'
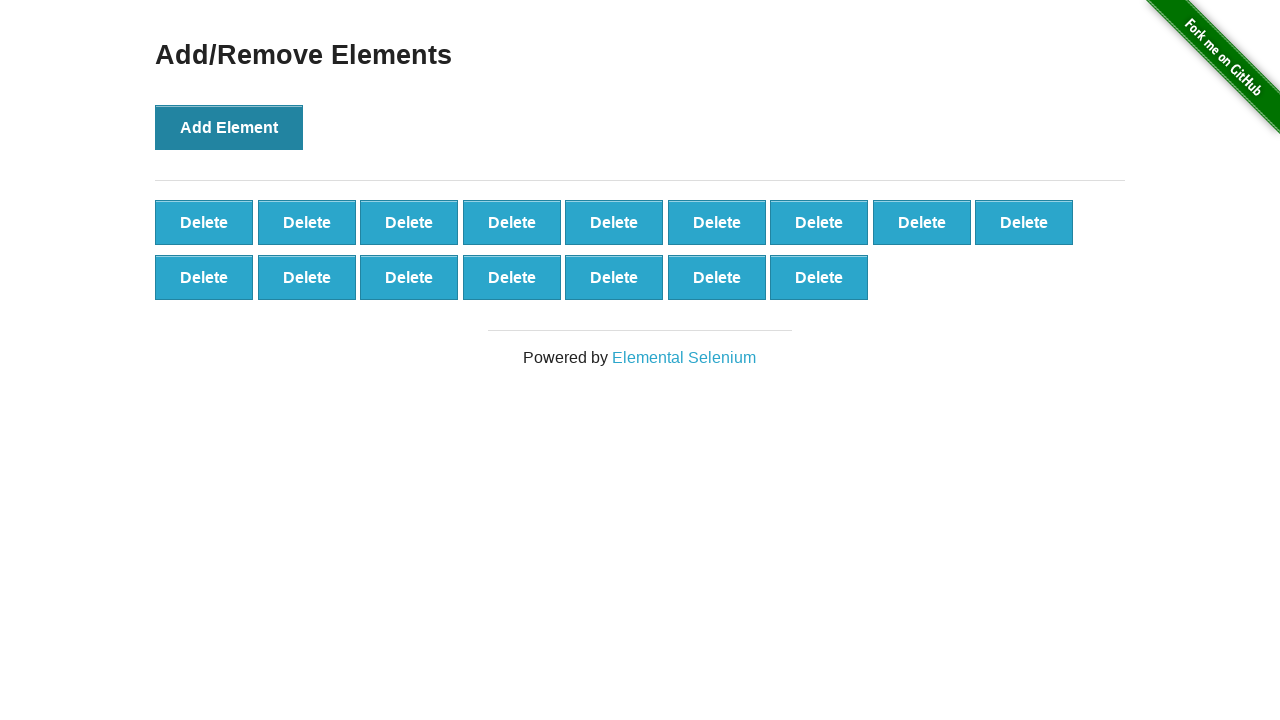

Clicked Add Element button (iteration 17/100) at (229, 127) on text='Add Element'
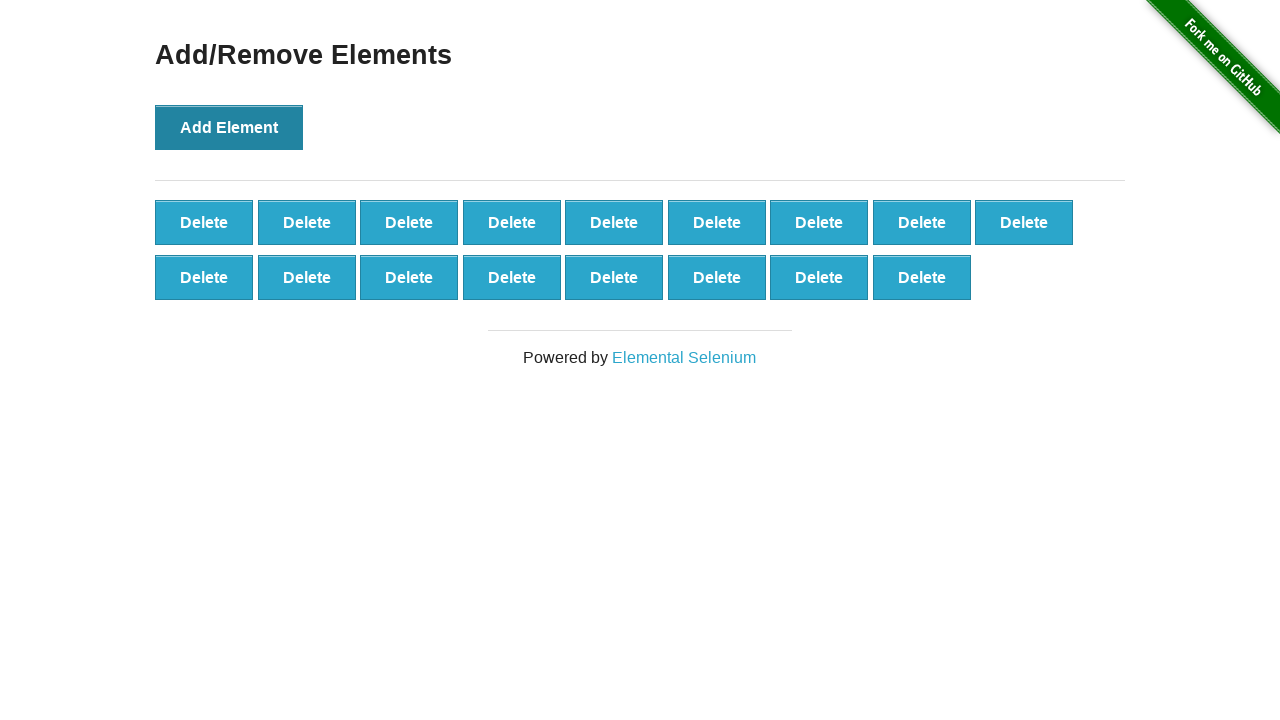

Clicked Add Element button (iteration 18/100) at (229, 127) on text='Add Element'
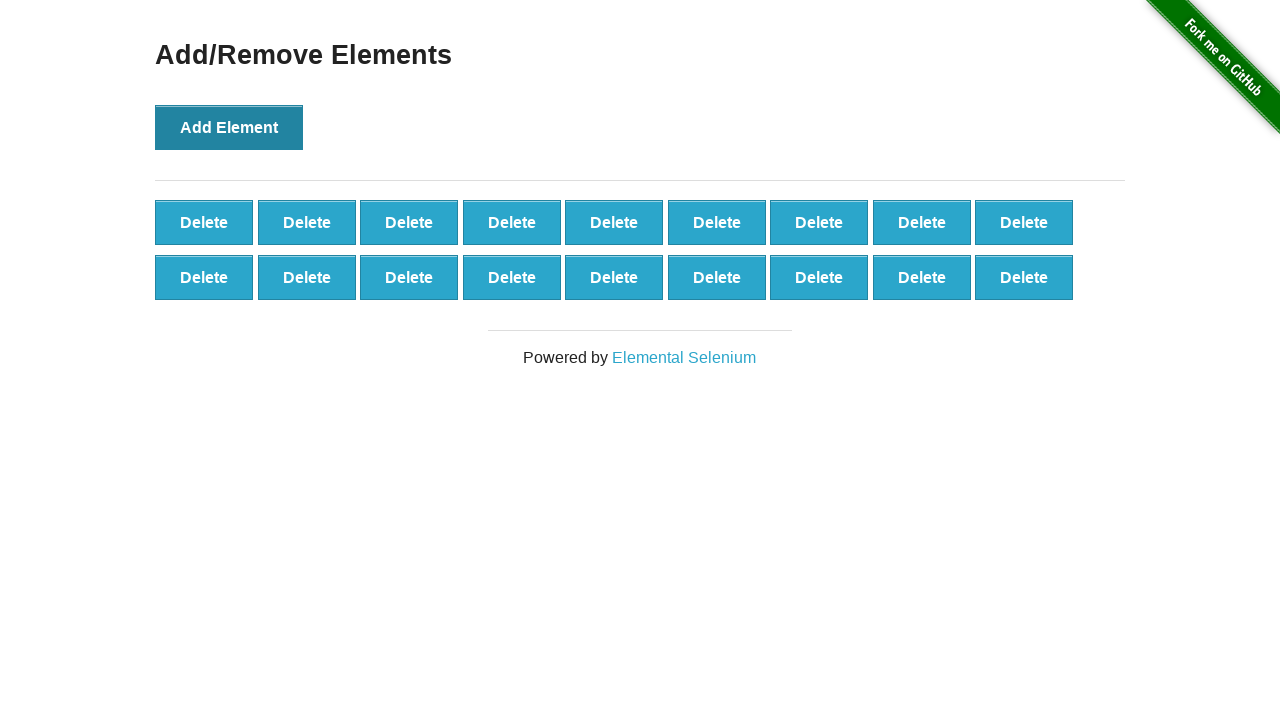

Clicked Add Element button (iteration 19/100) at (229, 127) on text='Add Element'
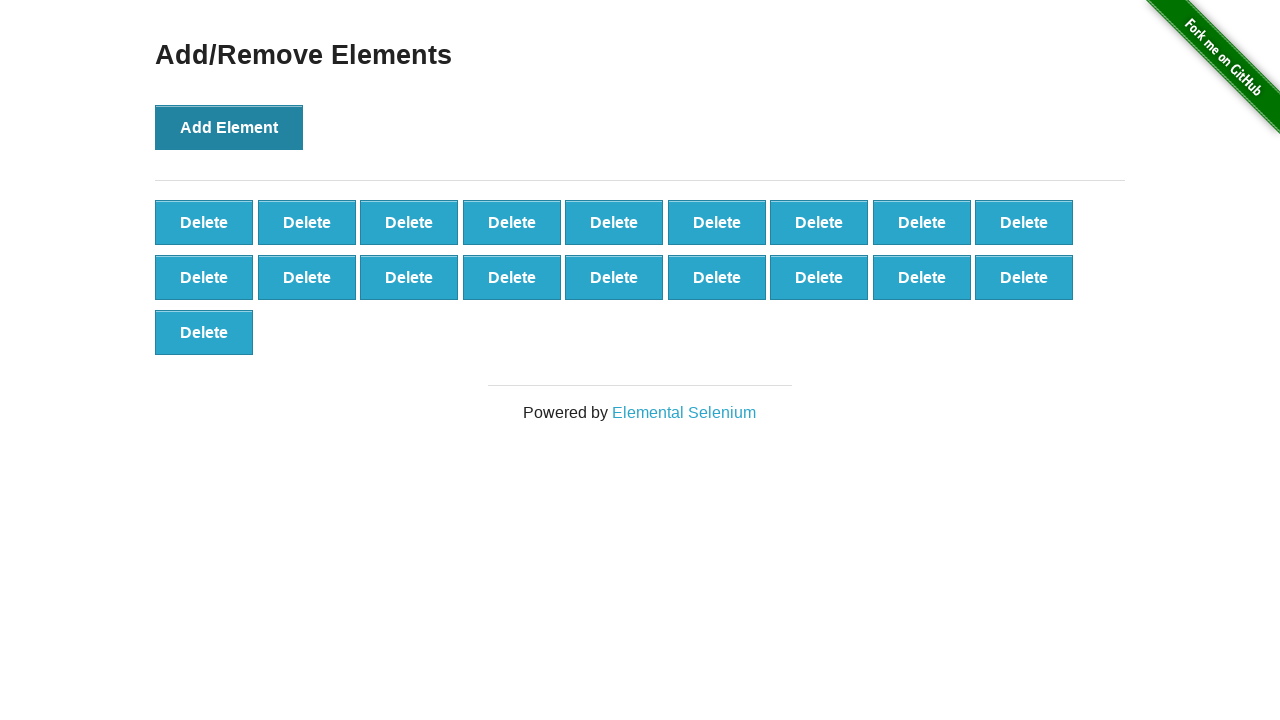

Clicked Add Element button (iteration 20/100) at (229, 127) on text='Add Element'
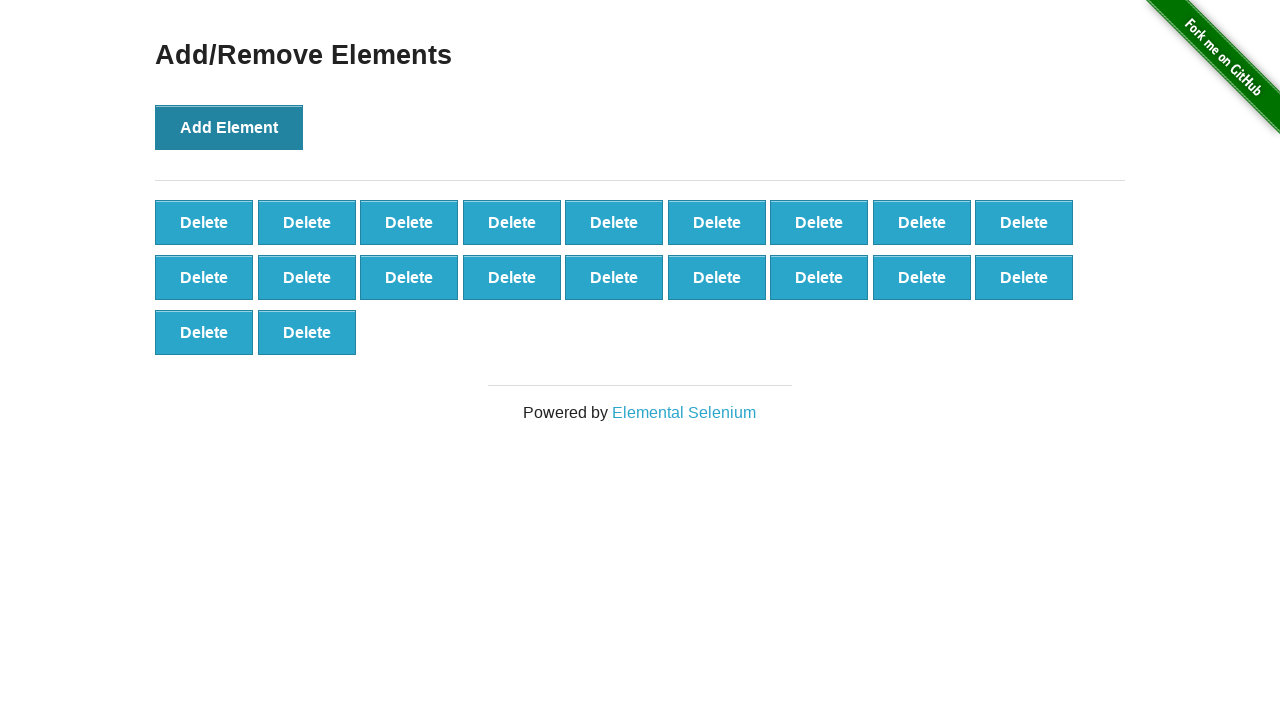

Clicked Add Element button (iteration 21/100) at (229, 127) on text='Add Element'
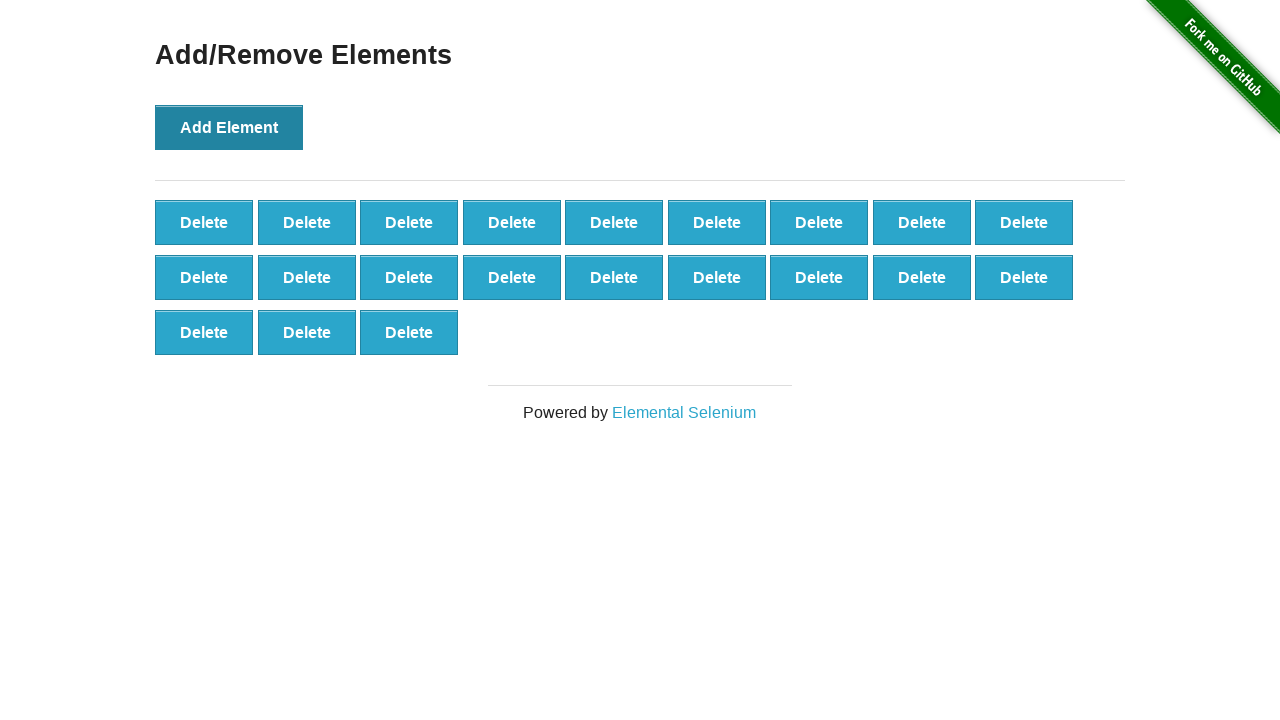

Clicked Add Element button (iteration 22/100) at (229, 127) on text='Add Element'
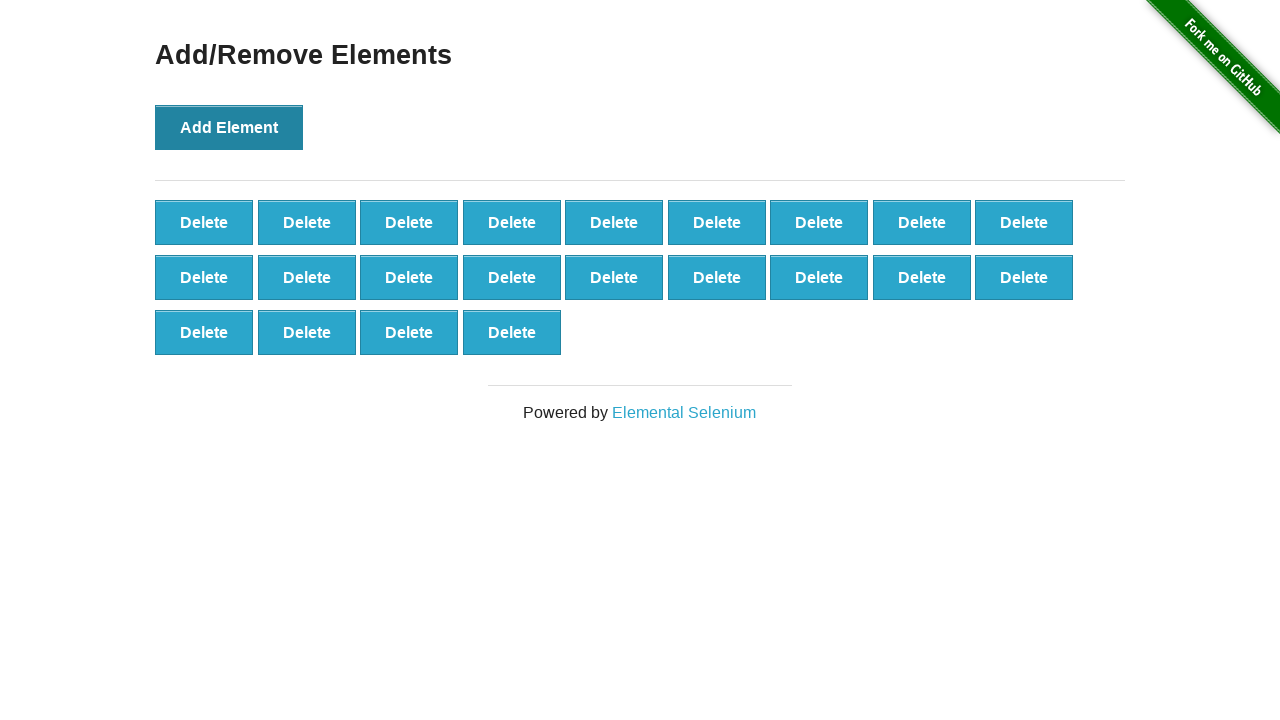

Clicked Add Element button (iteration 23/100) at (229, 127) on text='Add Element'
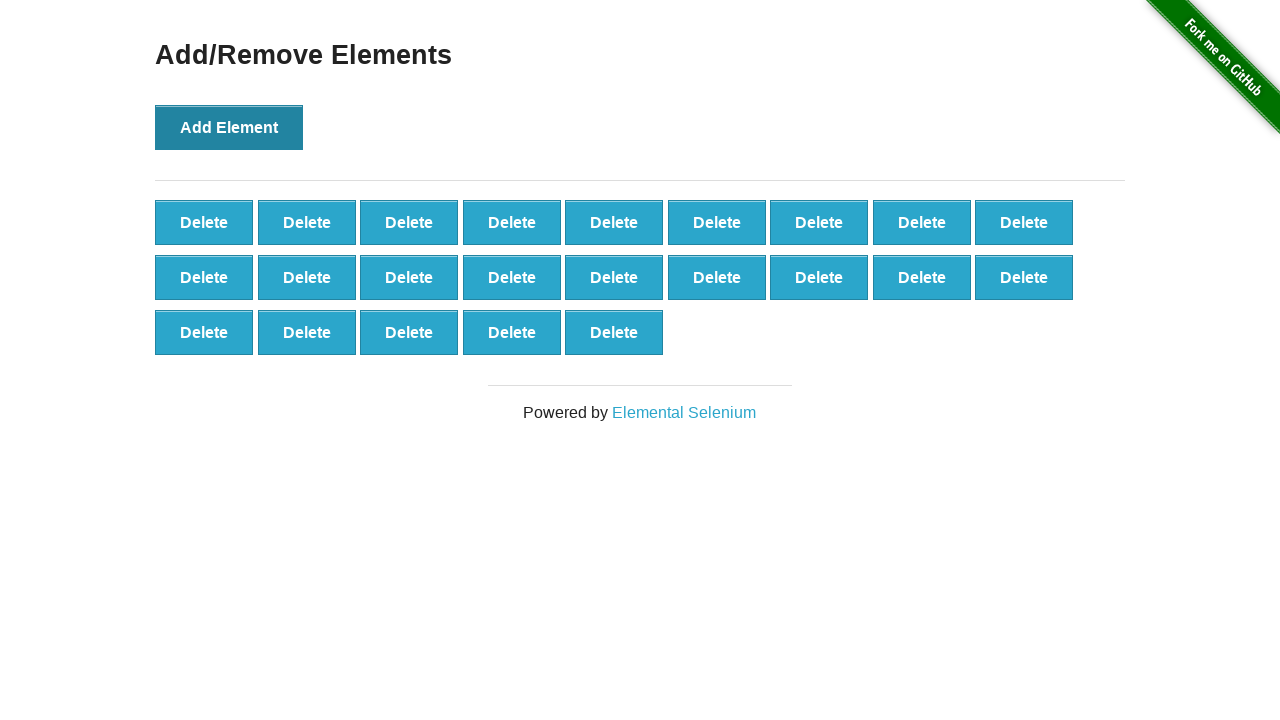

Clicked Add Element button (iteration 24/100) at (229, 127) on text='Add Element'
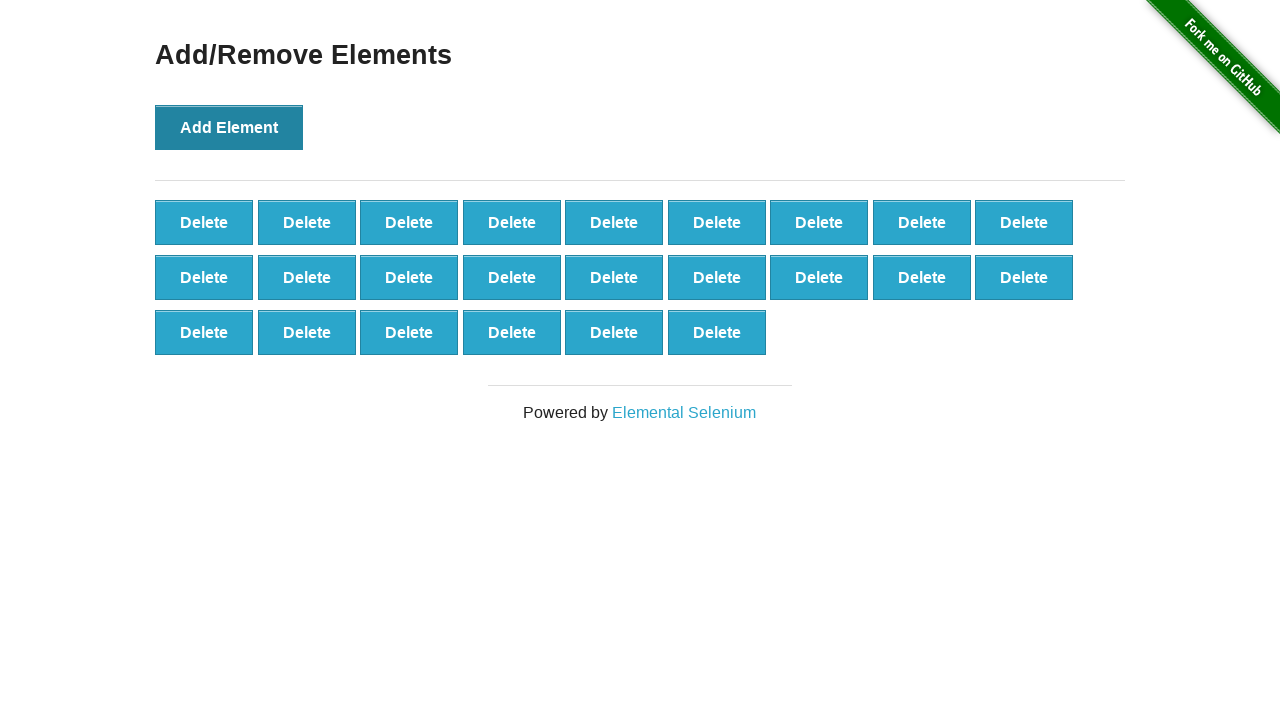

Clicked Add Element button (iteration 25/100) at (229, 127) on text='Add Element'
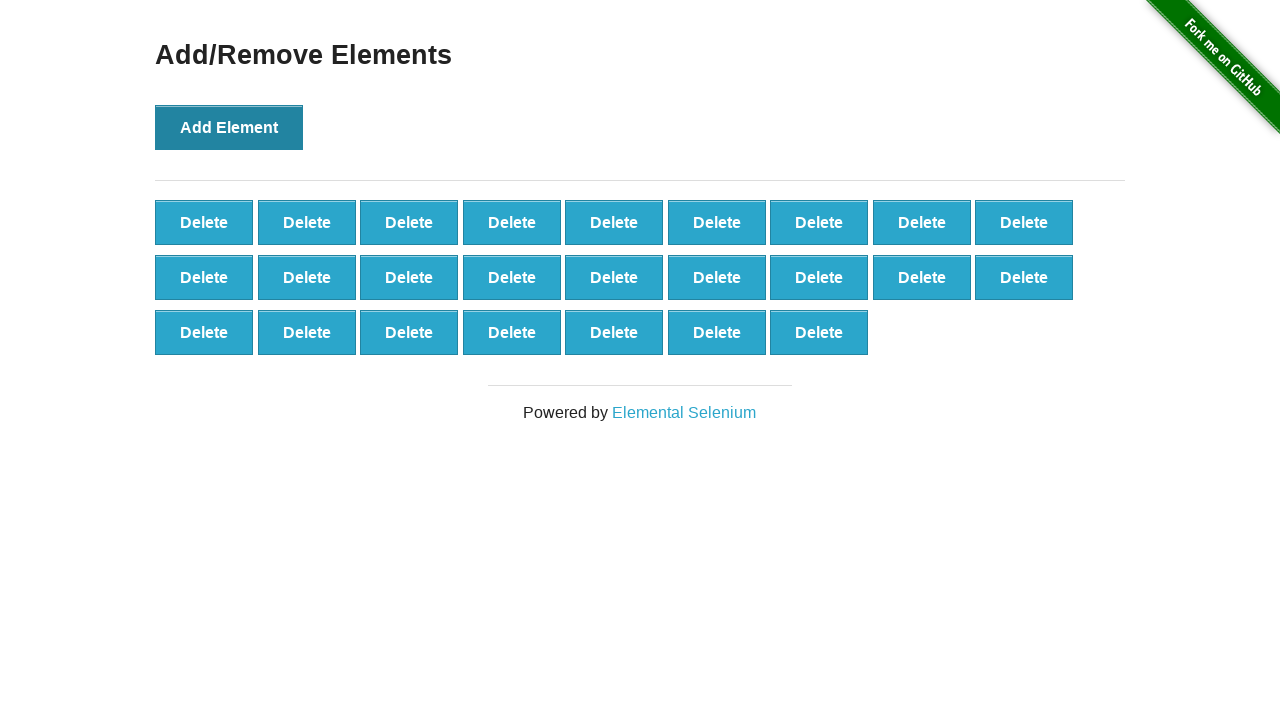

Clicked Add Element button (iteration 26/100) at (229, 127) on text='Add Element'
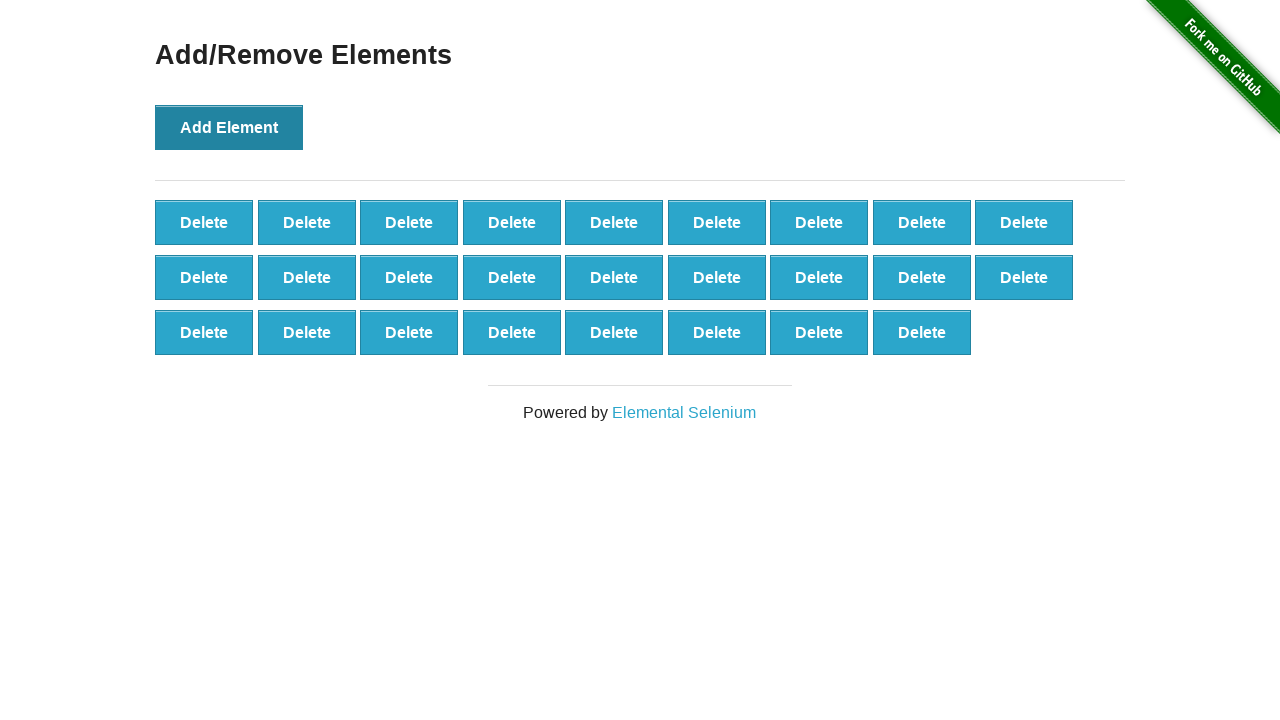

Clicked Add Element button (iteration 27/100) at (229, 127) on text='Add Element'
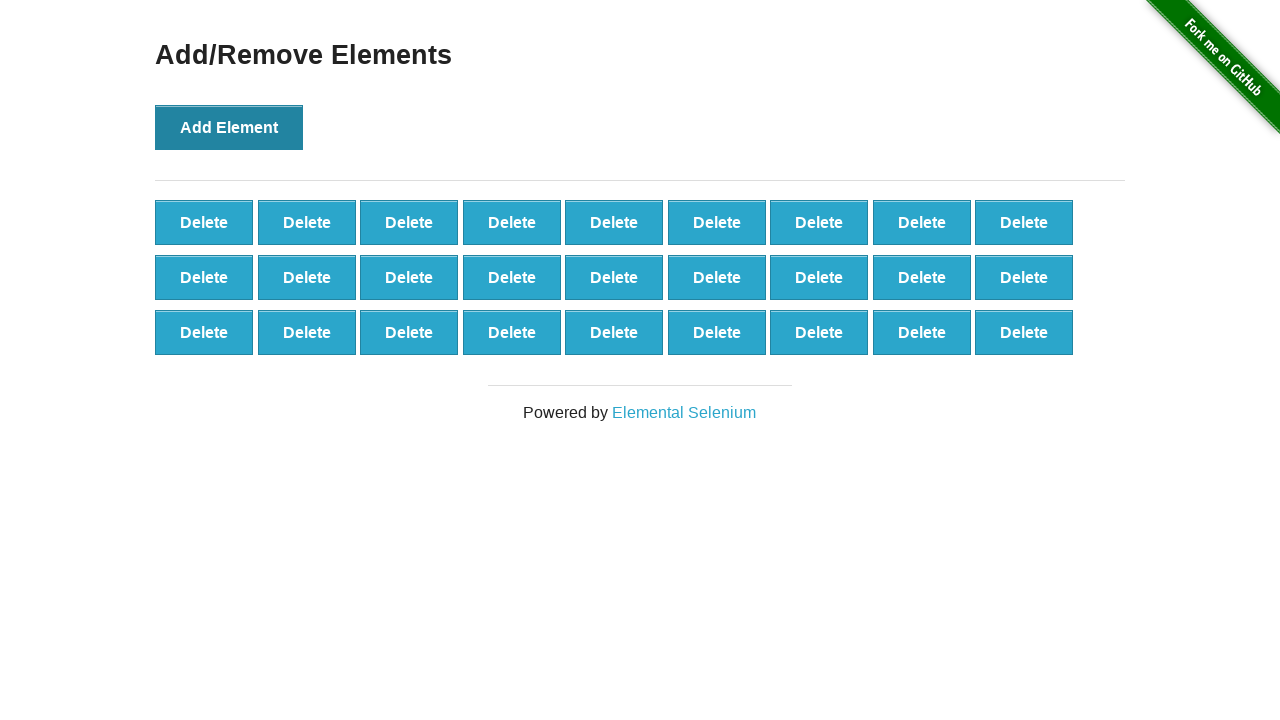

Clicked Add Element button (iteration 28/100) at (229, 127) on text='Add Element'
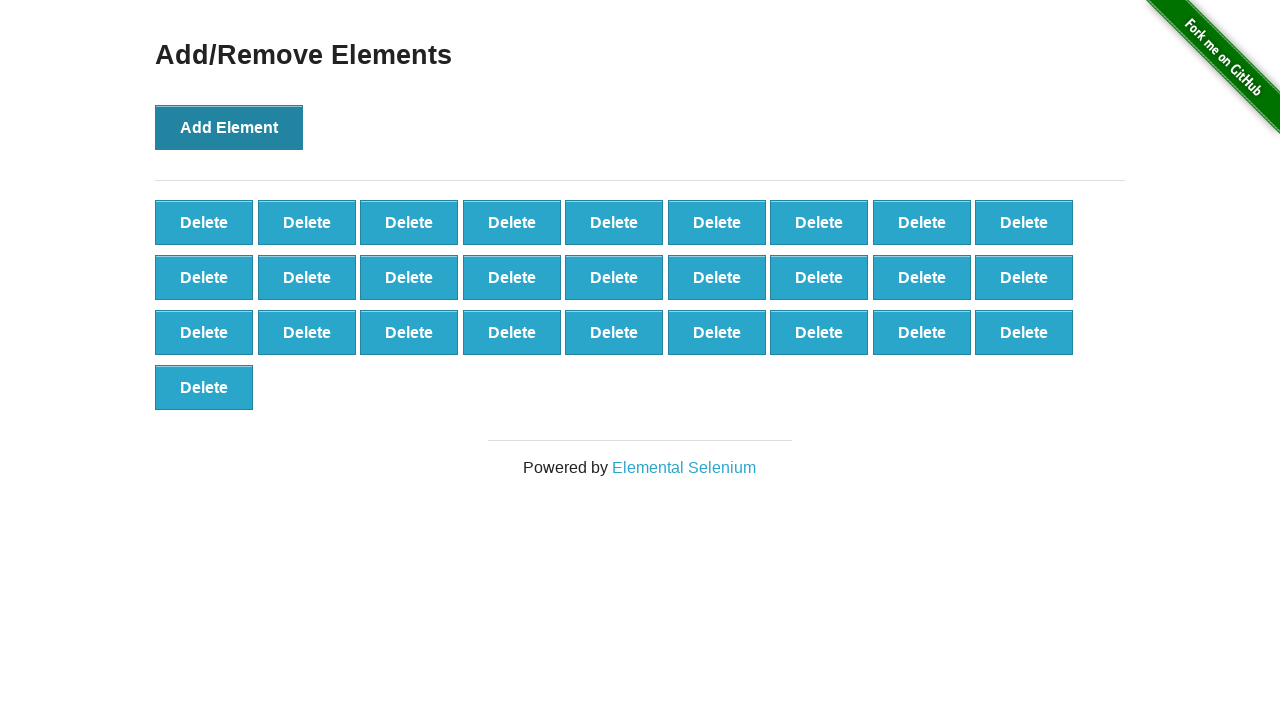

Clicked Add Element button (iteration 29/100) at (229, 127) on text='Add Element'
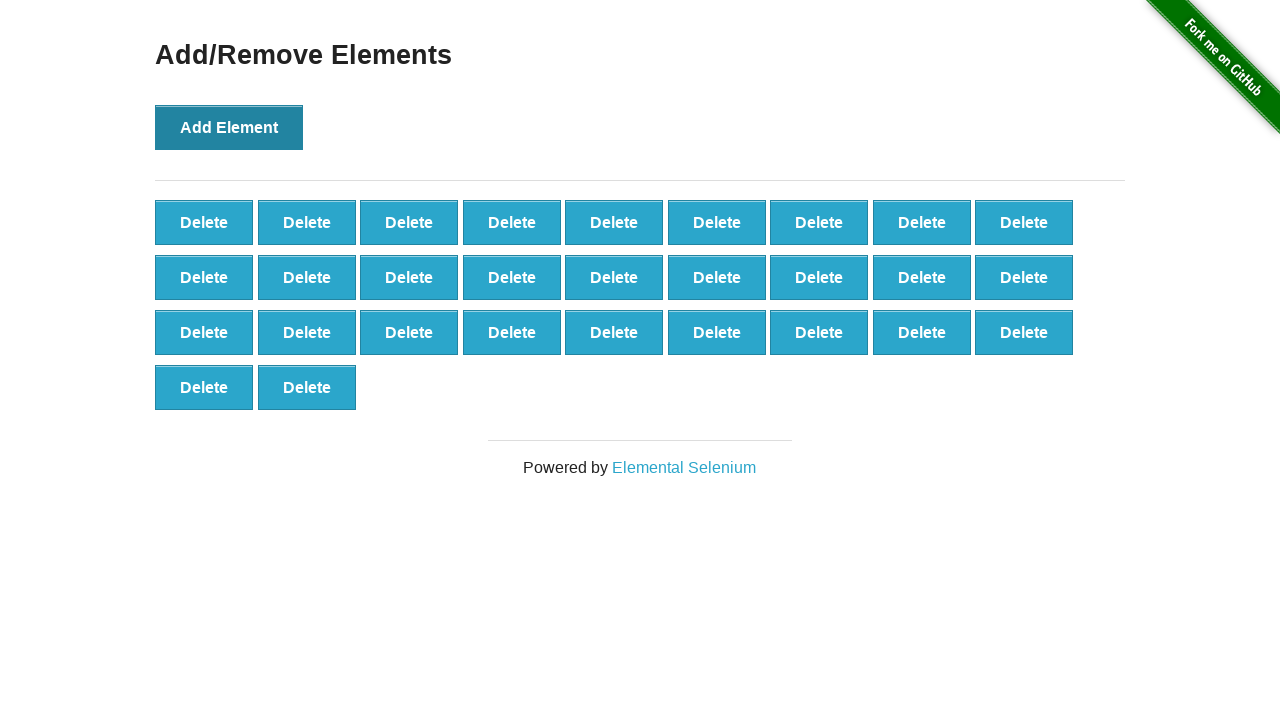

Clicked Add Element button (iteration 30/100) at (229, 127) on text='Add Element'
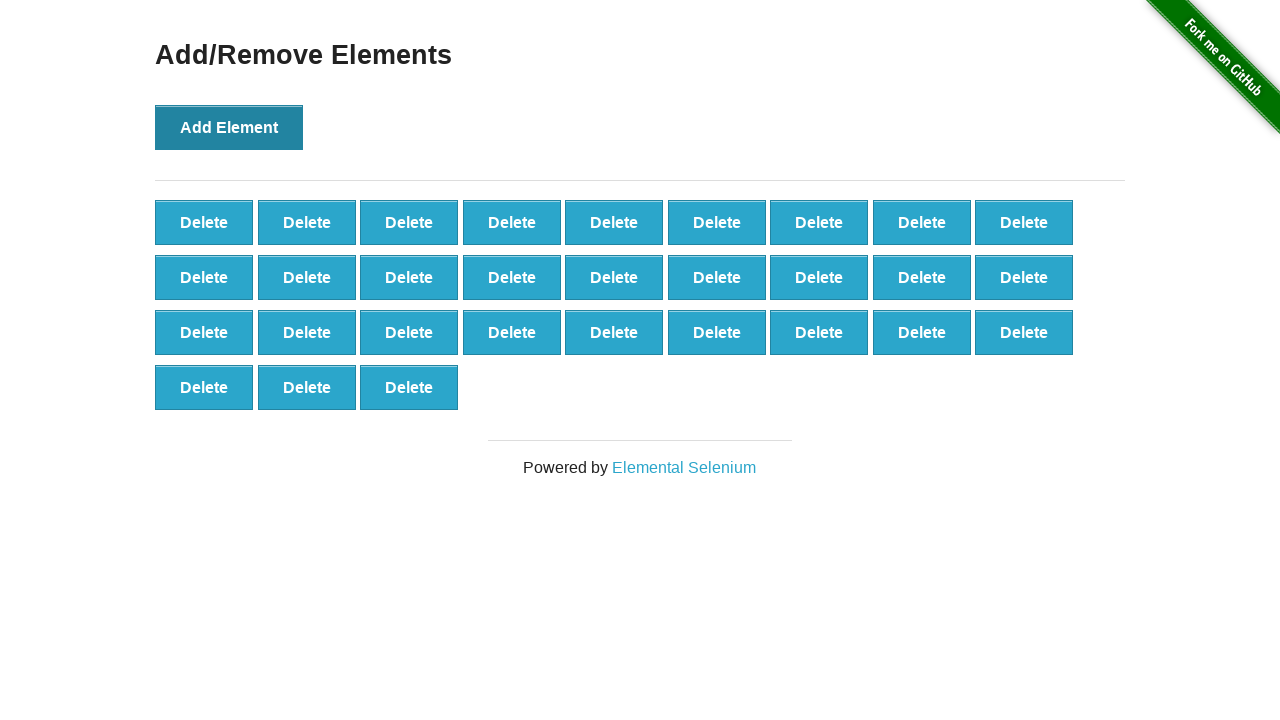

Clicked Add Element button (iteration 31/100) at (229, 127) on text='Add Element'
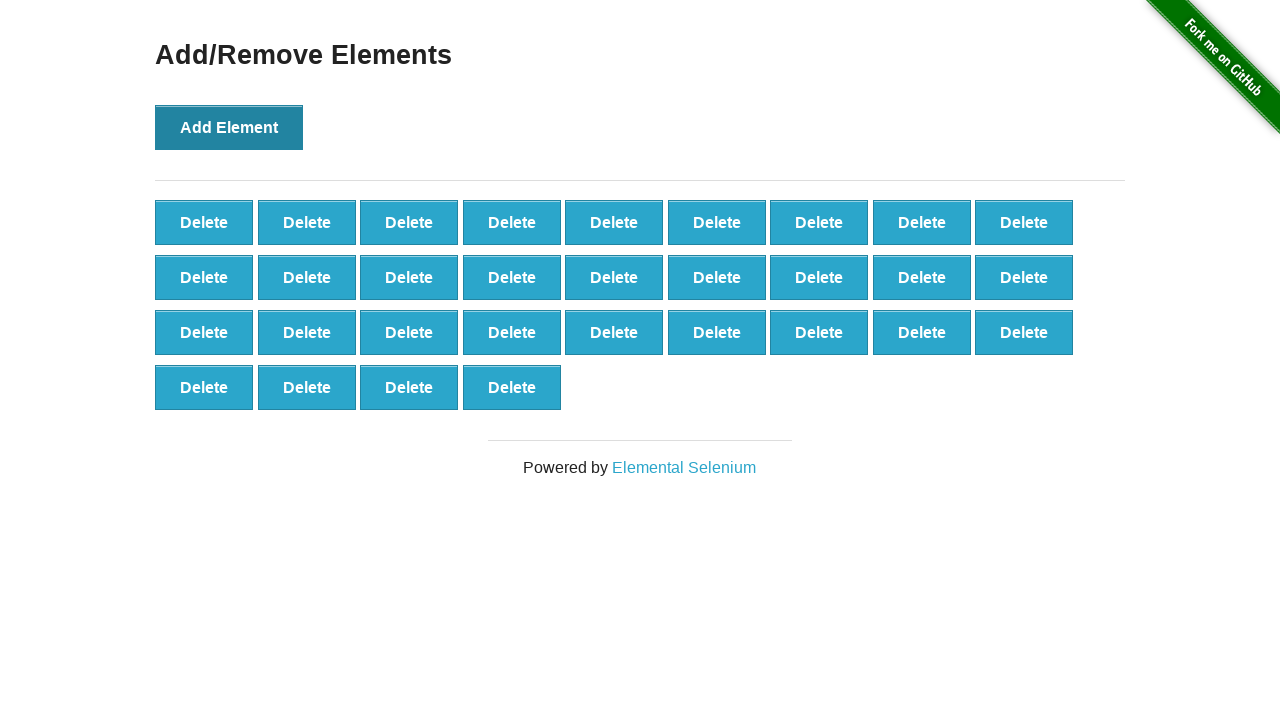

Clicked Add Element button (iteration 32/100) at (229, 127) on text='Add Element'
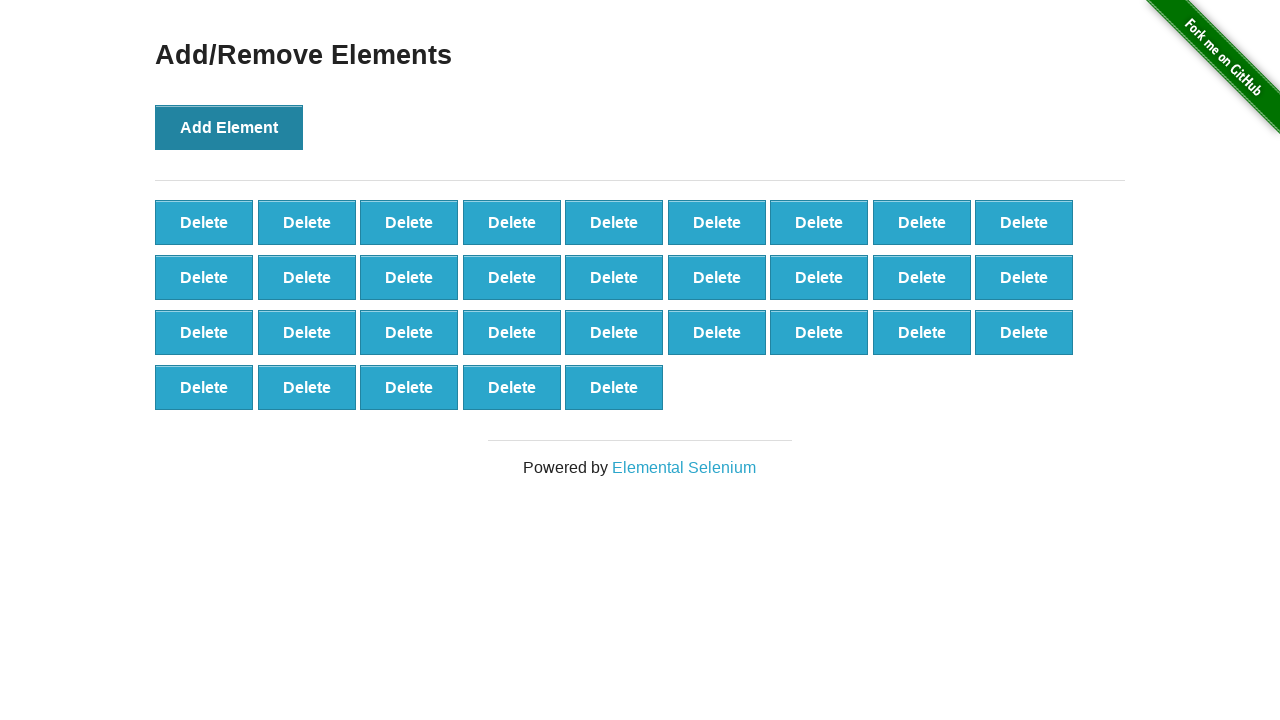

Clicked Add Element button (iteration 33/100) at (229, 127) on text='Add Element'
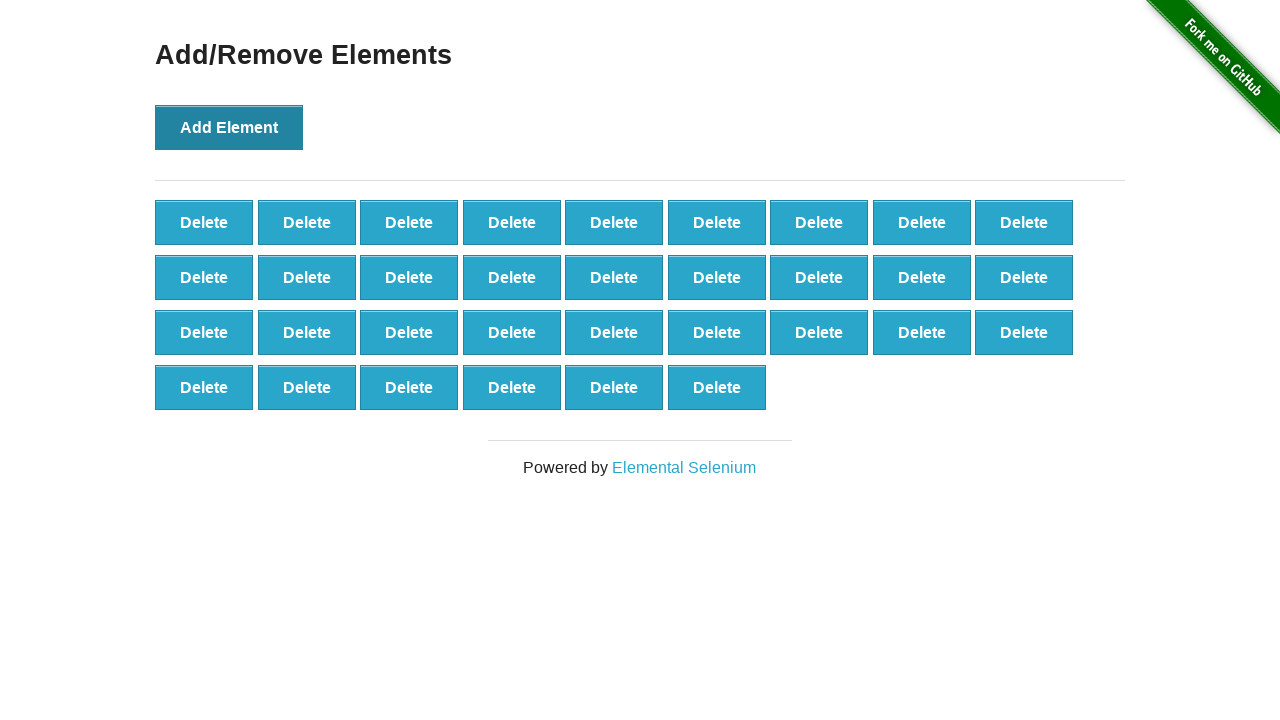

Clicked Add Element button (iteration 34/100) at (229, 127) on text='Add Element'
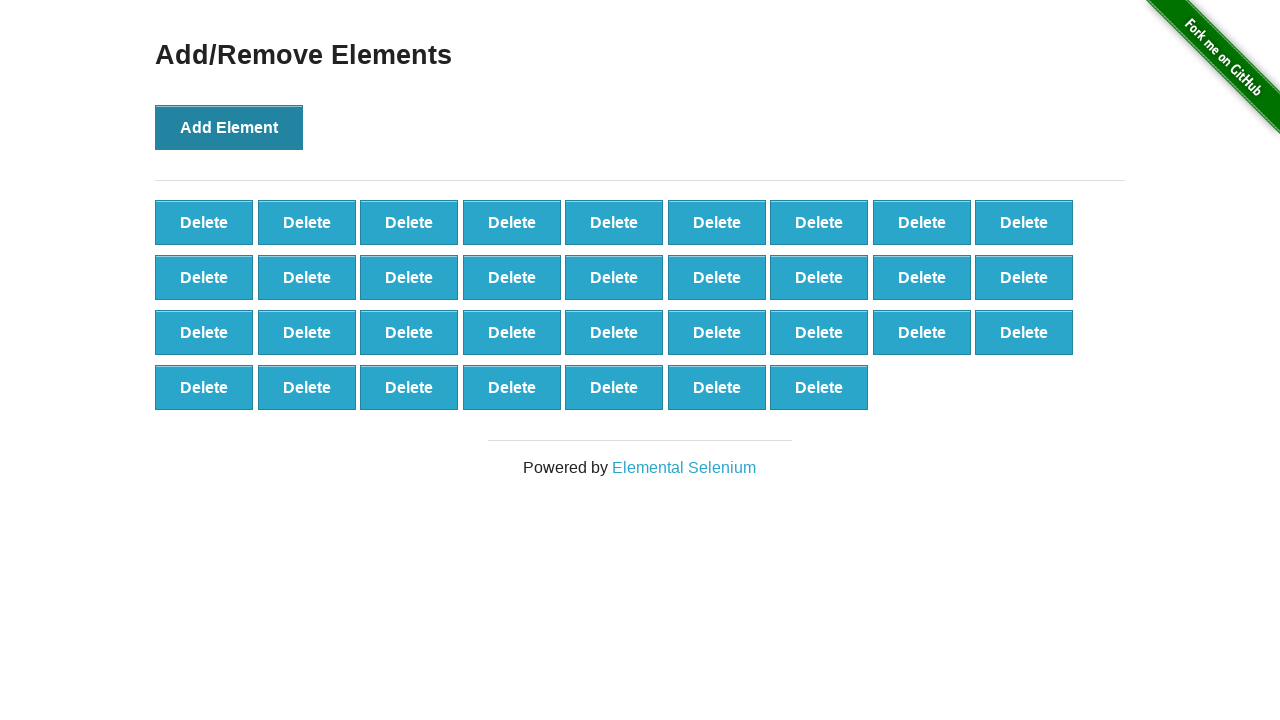

Clicked Add Element button (iteration 35/100) at (229, 127) on text='Add Element'
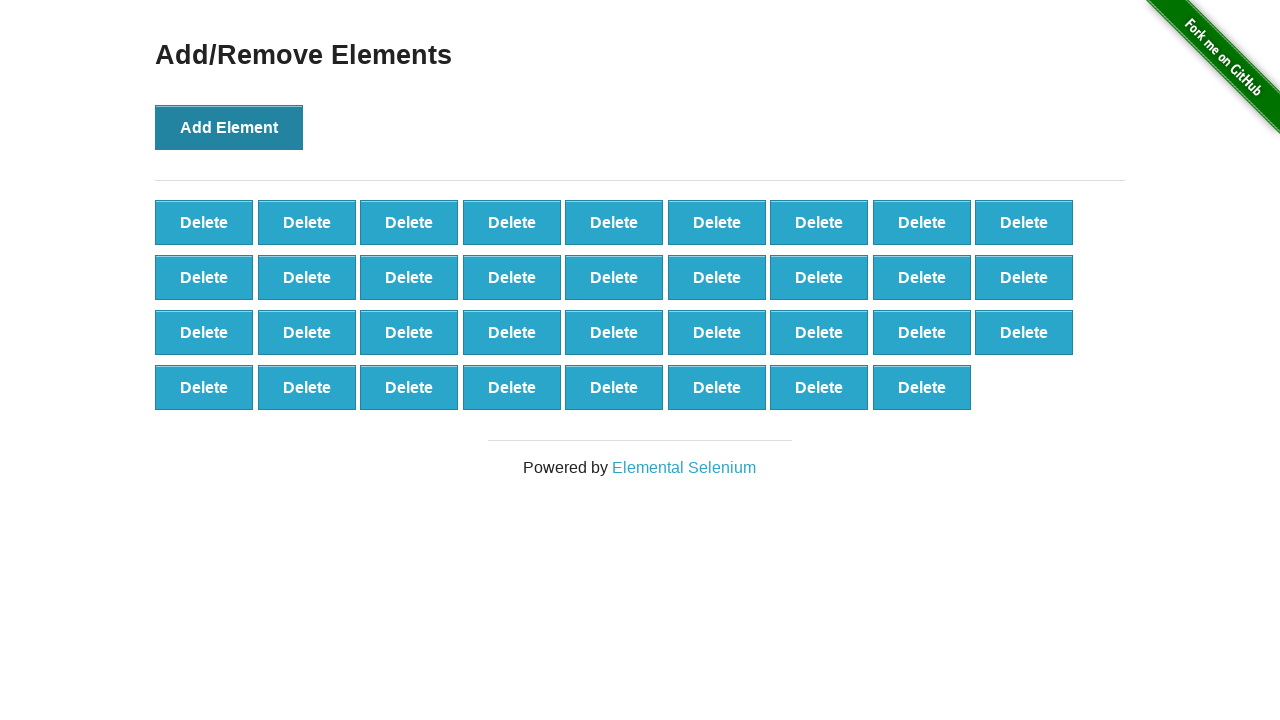

Clicked Add Element button (iteration 36/100) at (229, 127) on text='Add Element'
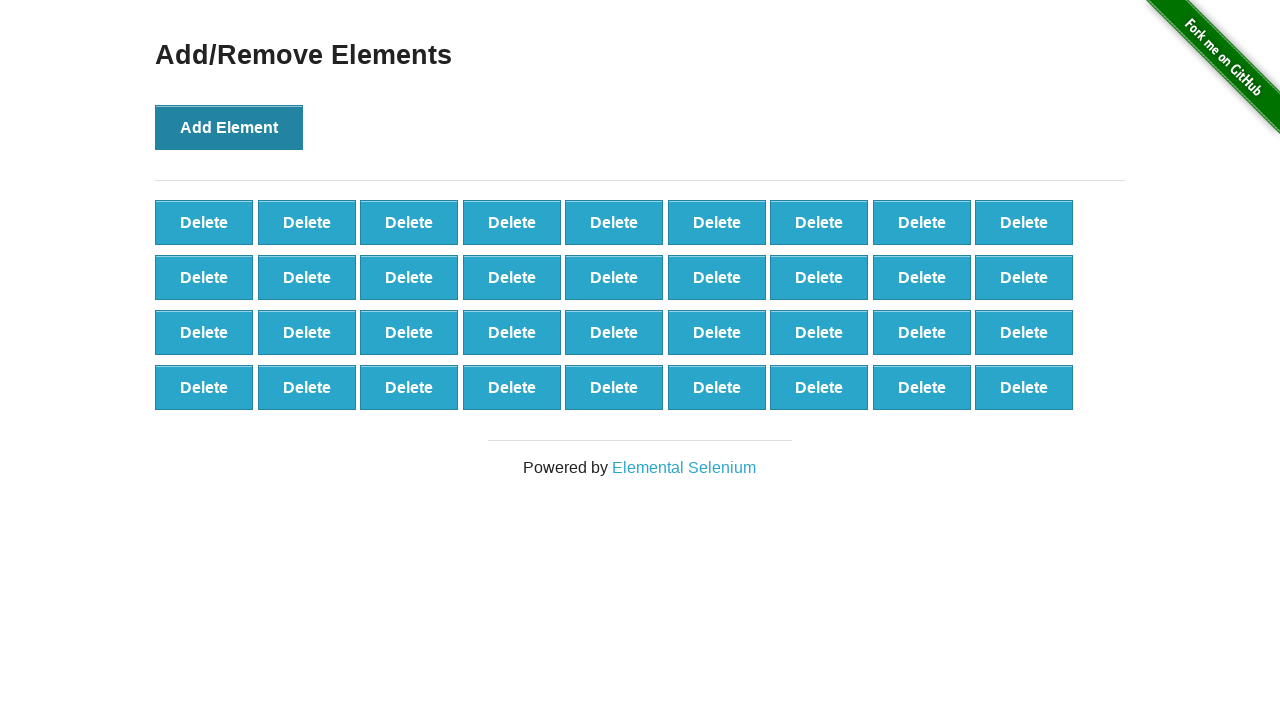

Clicked Add Element button (iteration 37/100) at (229, 127) on text='Add Element'
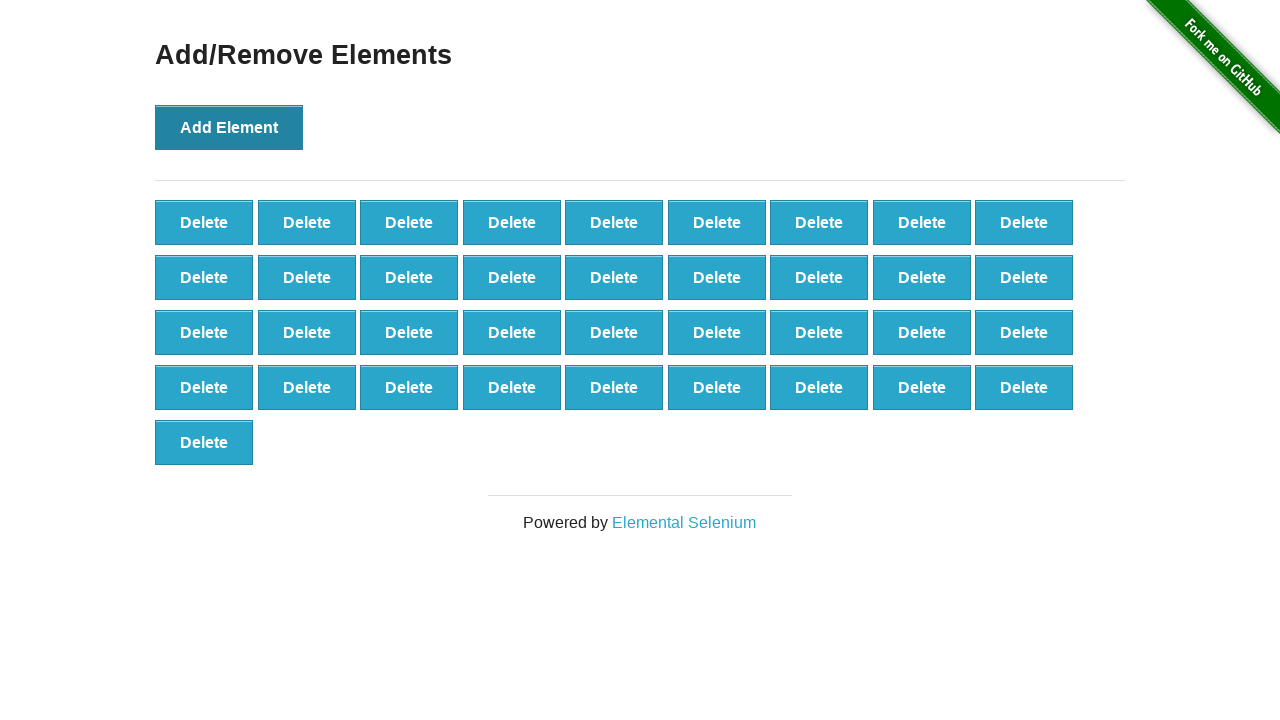

Clicked Add Element button (iteration 38/100) at (229, 127) on text='Add Element'
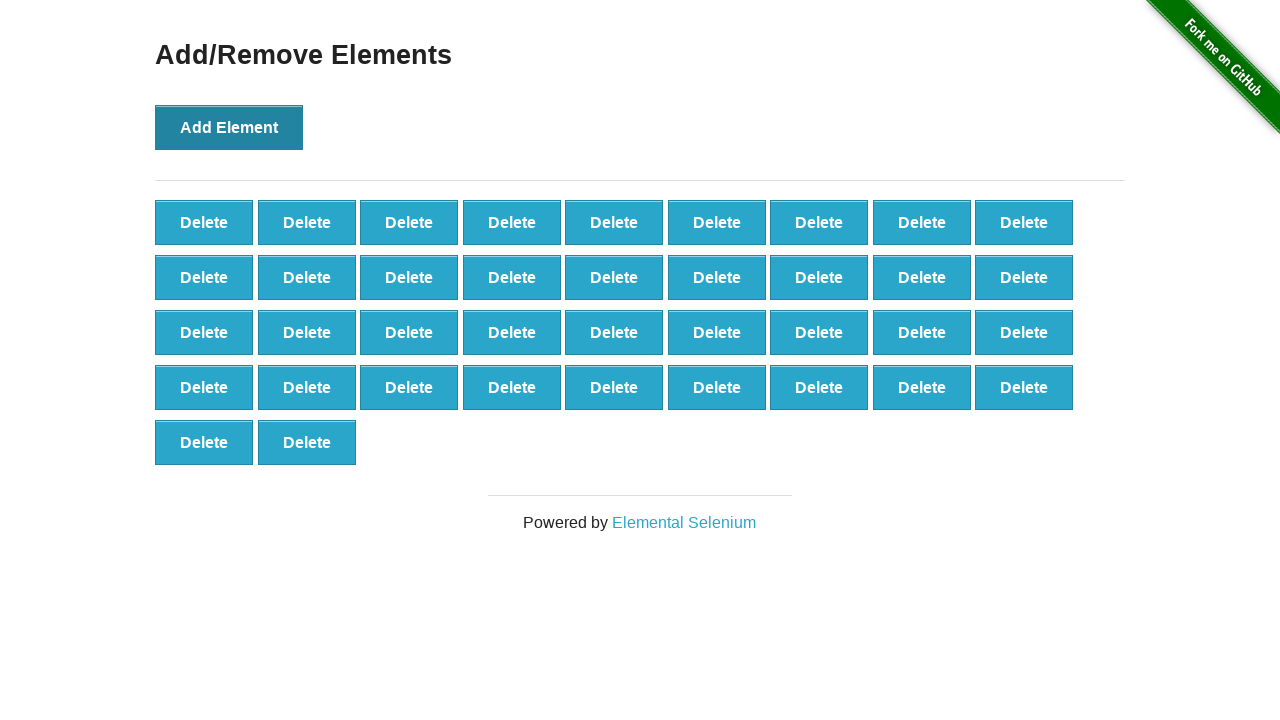

Clicked Add Element button (iteration 39/100) at (229, 127) on text='Add Element'
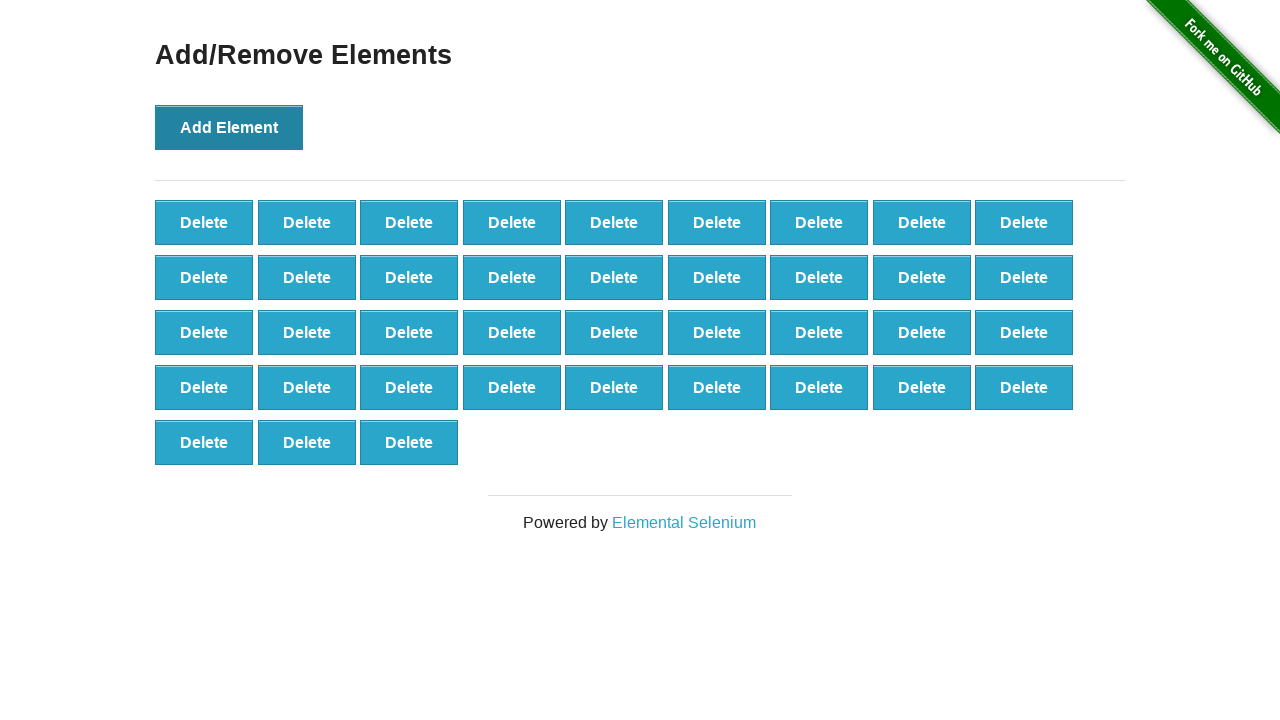

Clicked Add Element button (iteration 40/100) at (229, 127) on text='Add Element'
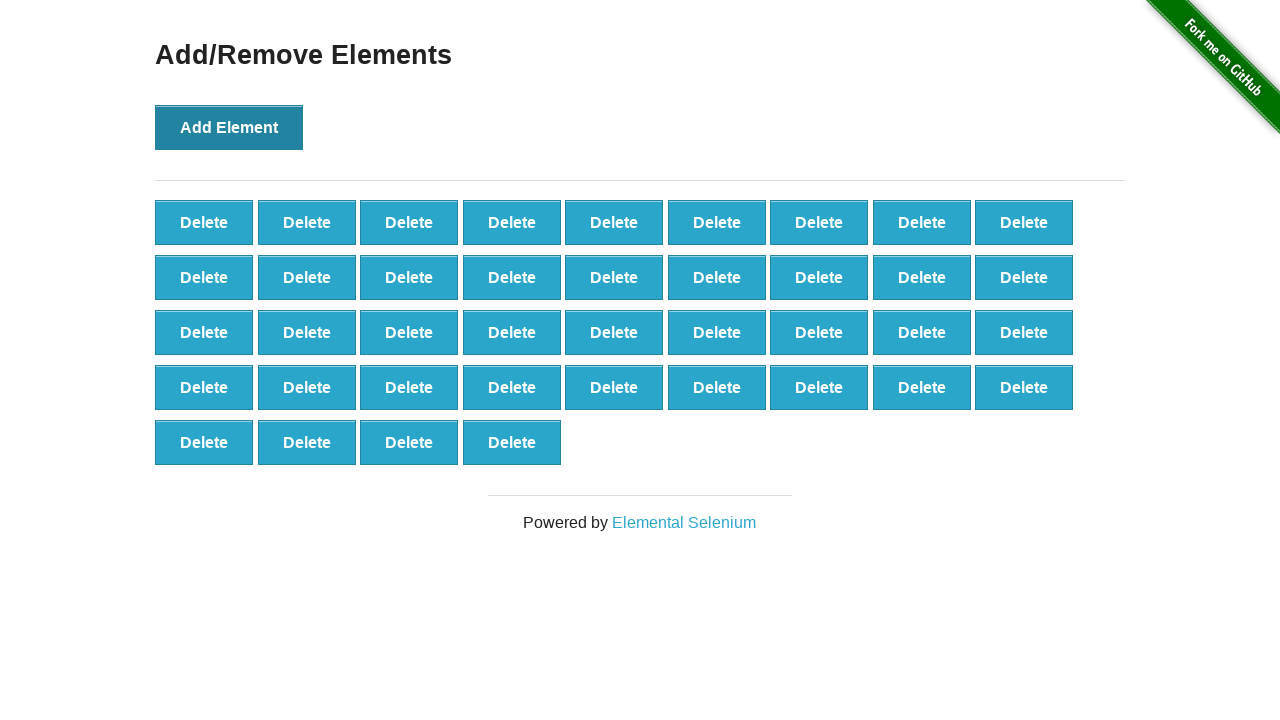

Clicked Add Element button (iteration 41/100) at (229, 127) on text='Add Element'
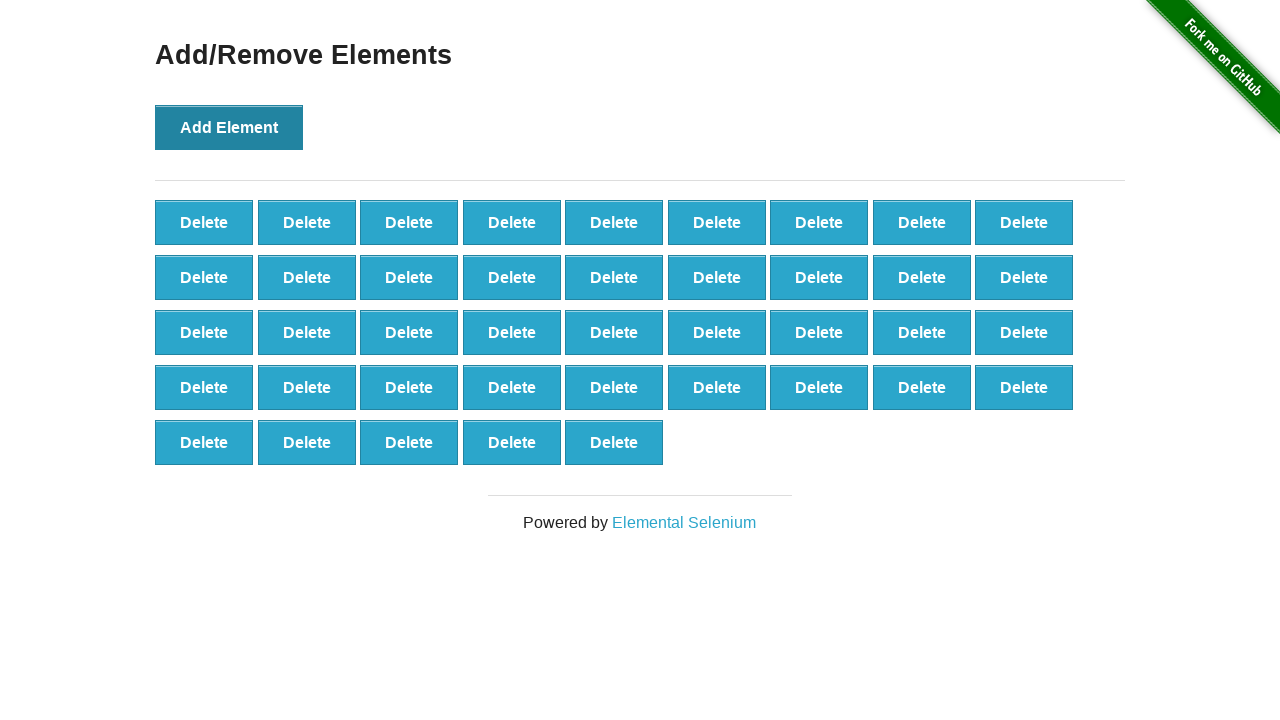

Clicked Add Element button (iteration 42/100) at (229, 127) on text='Add Element'
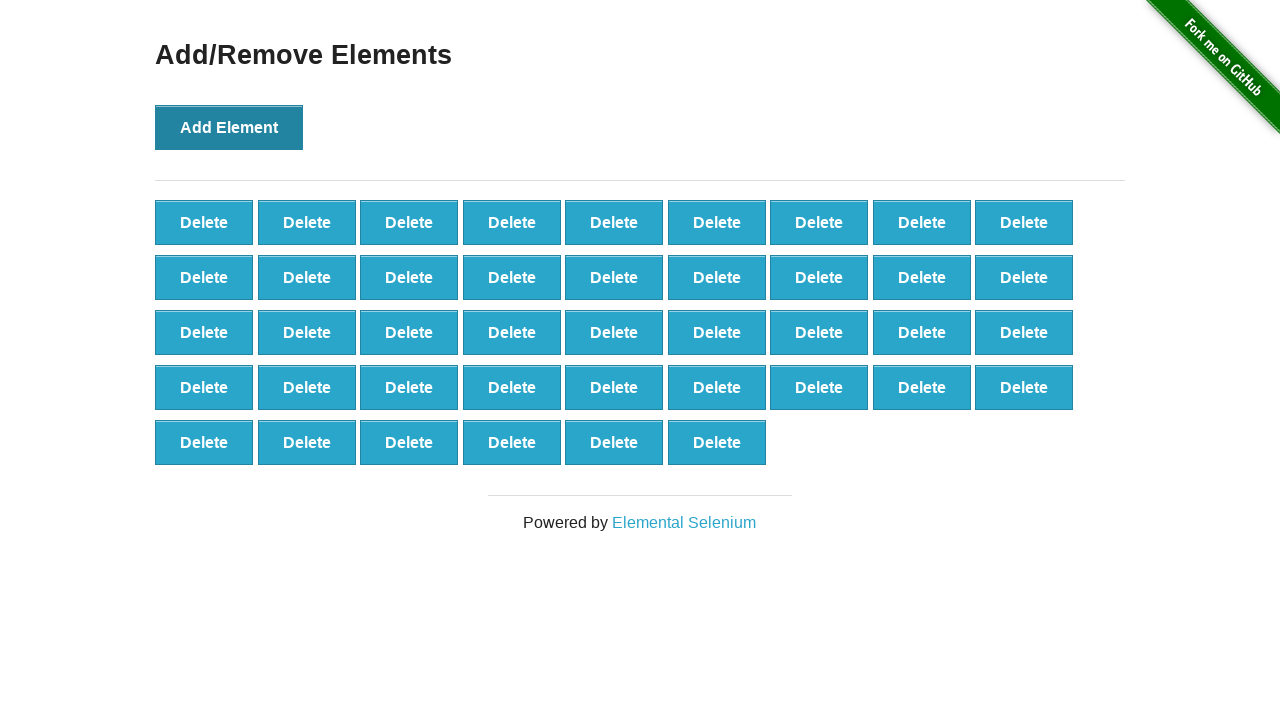

Clicked Add Element button (iteration 43/100) at (229, 127) on text='Add Element'
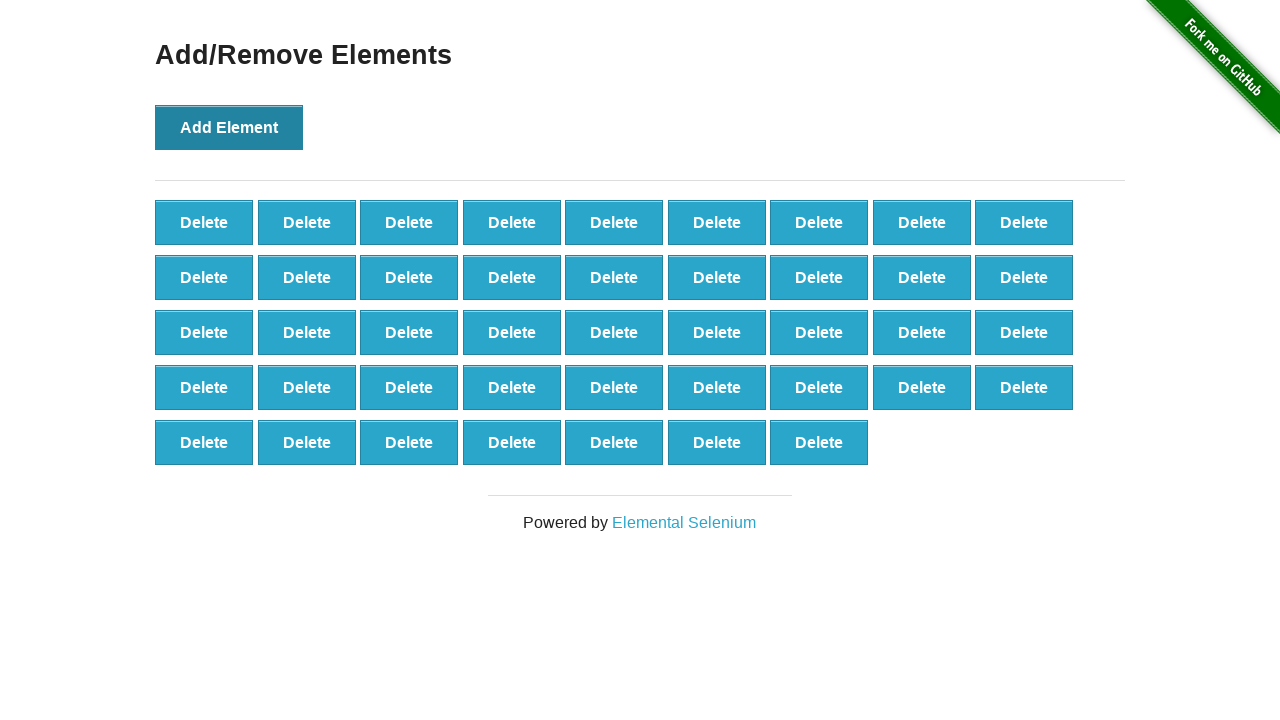

Clicked Add Element button (iteration 44/100) at (229, 127) on text='Add Element'
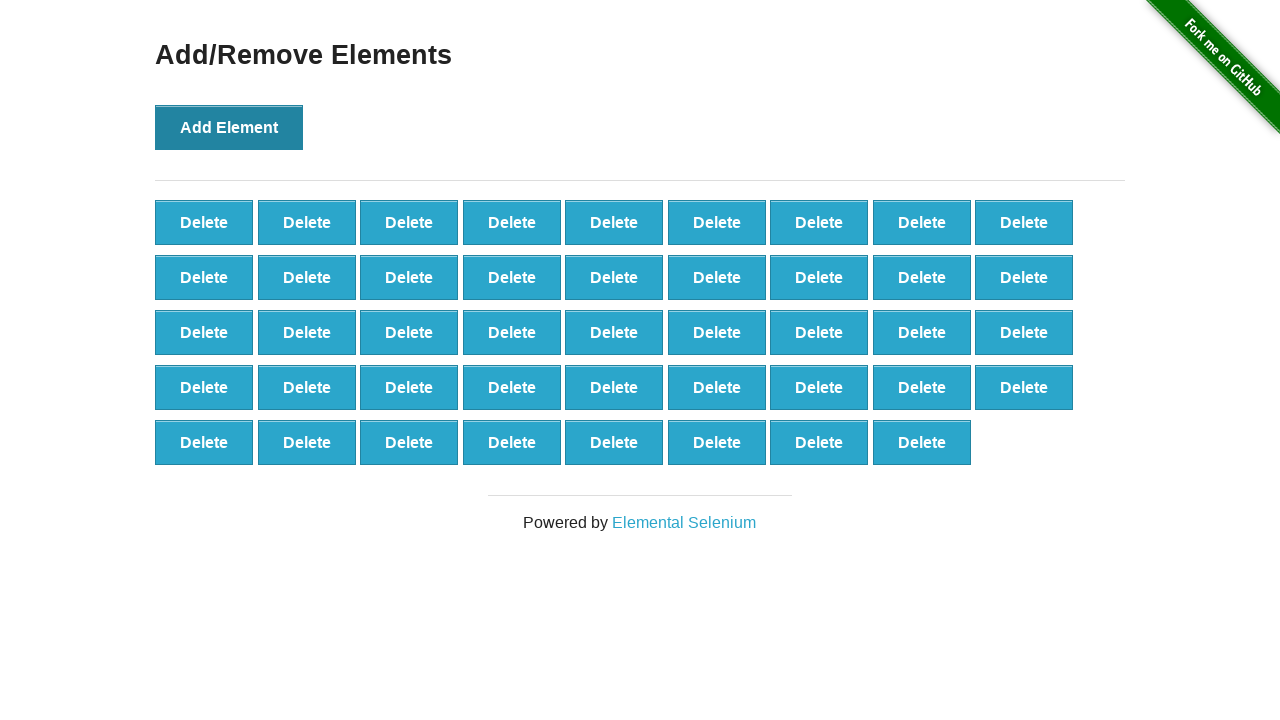

Clicked Add Element button (iteration 45/100) at (229, 127) on text='Add Element'
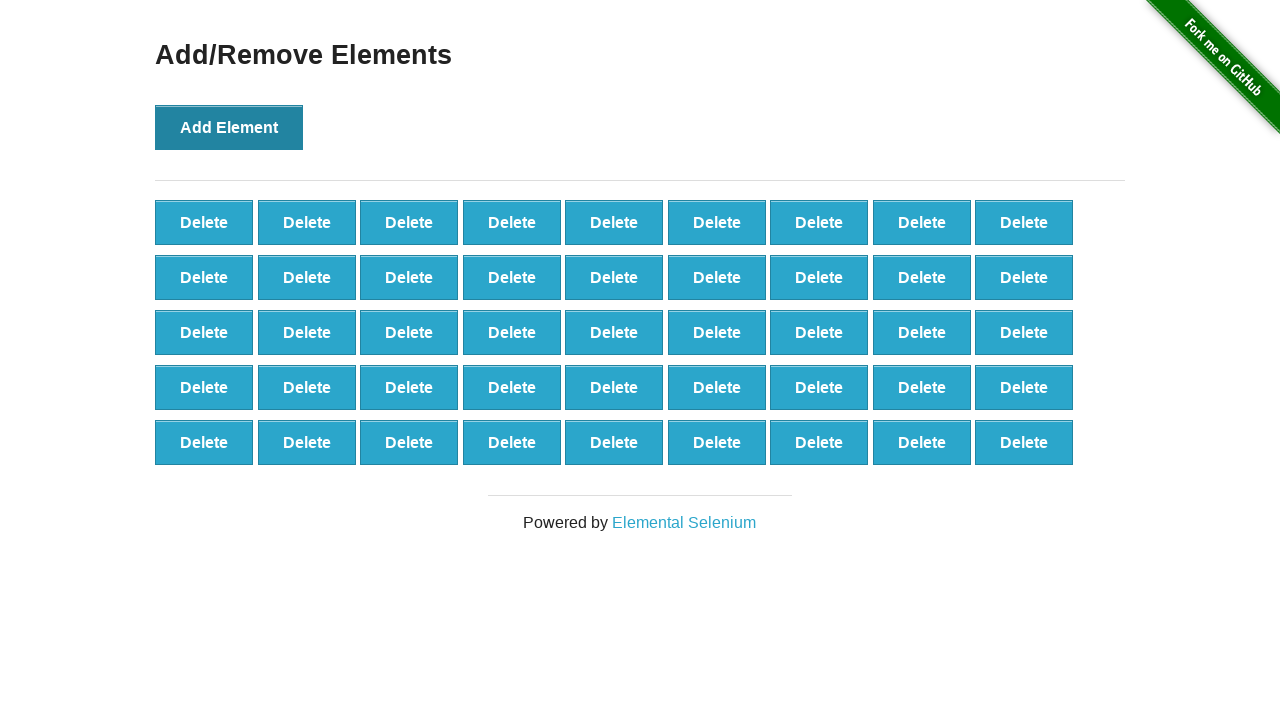

Clicked Add Element button (iteration 46/100) at (229, 127) on text='Add Element'
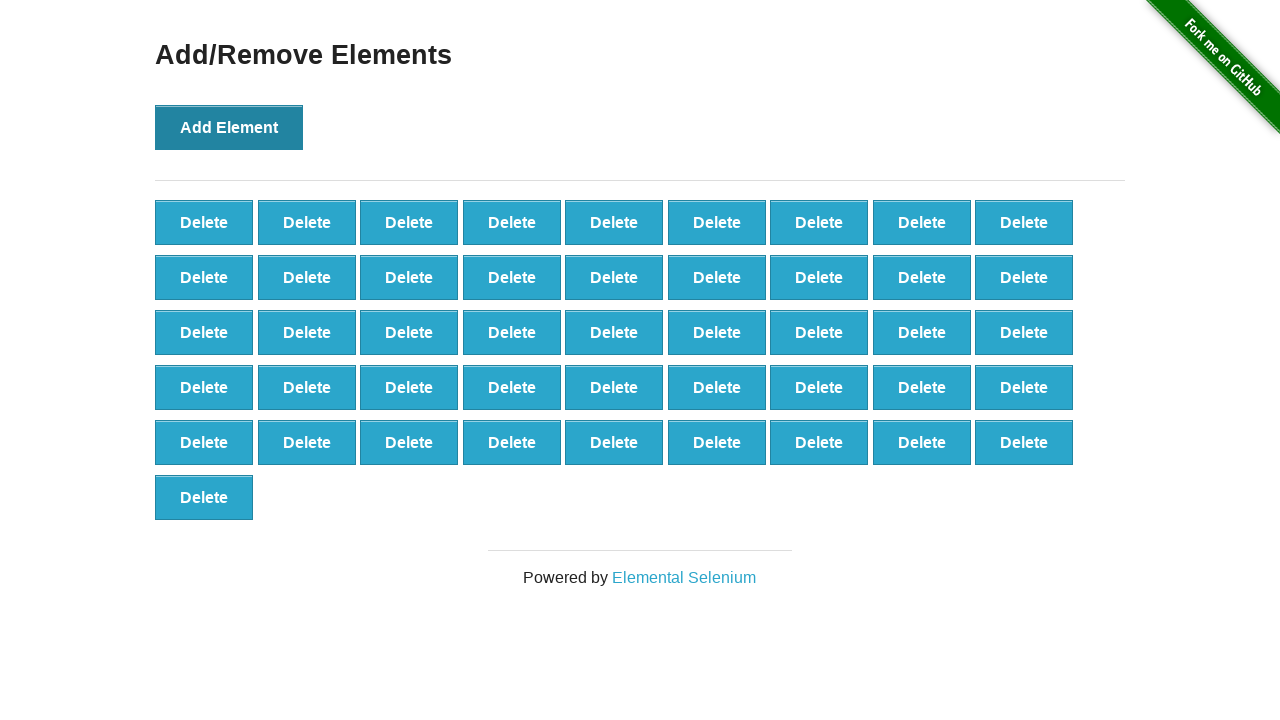

Clicked Add Element button (iteration 47/100) at (229, 127) on text='Add Element'
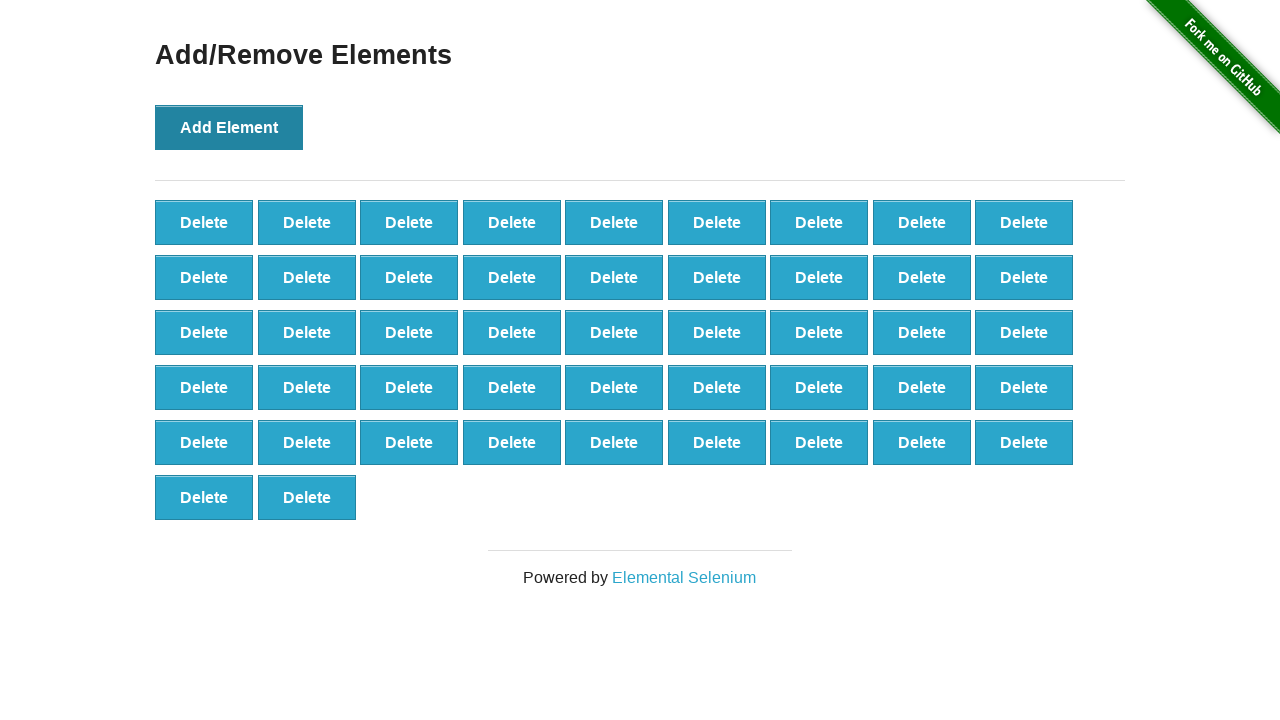

Clicked Add Element button (iteration 48/100) at (229, 127) on text='Add Element'
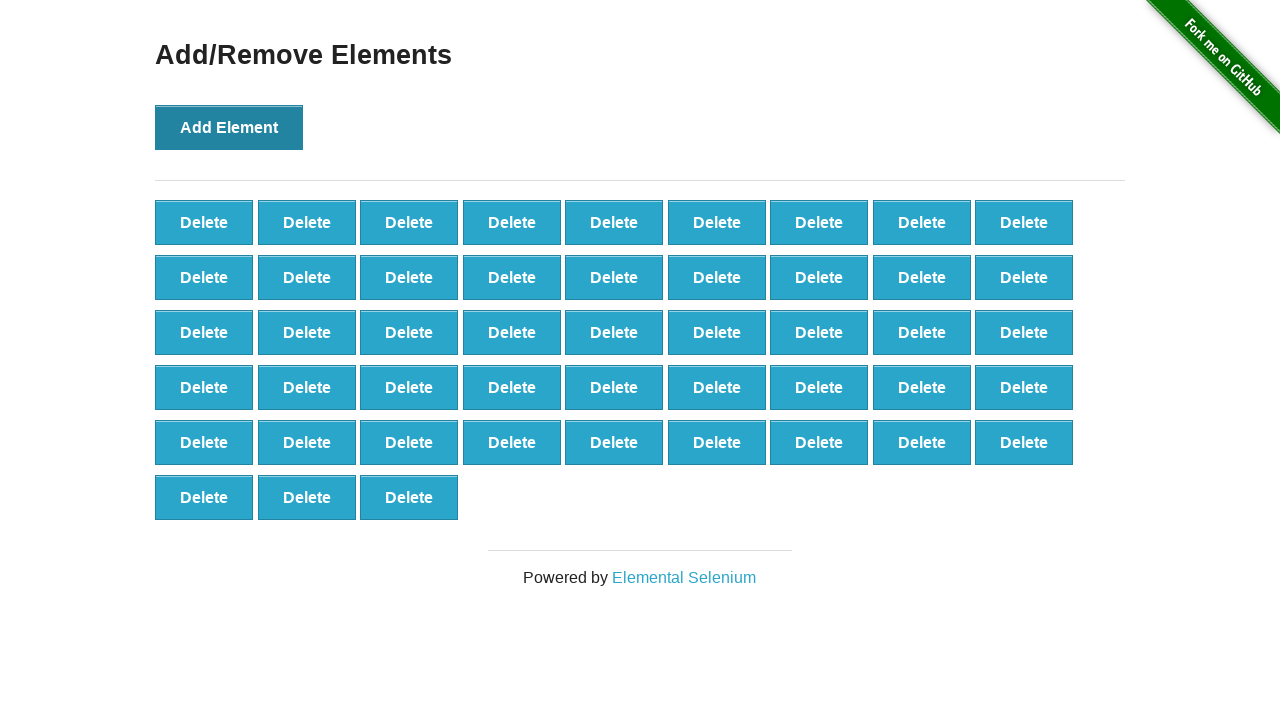

Clicked Add Element button (iteration 49/100) at (229, 127) on text='Add Element'
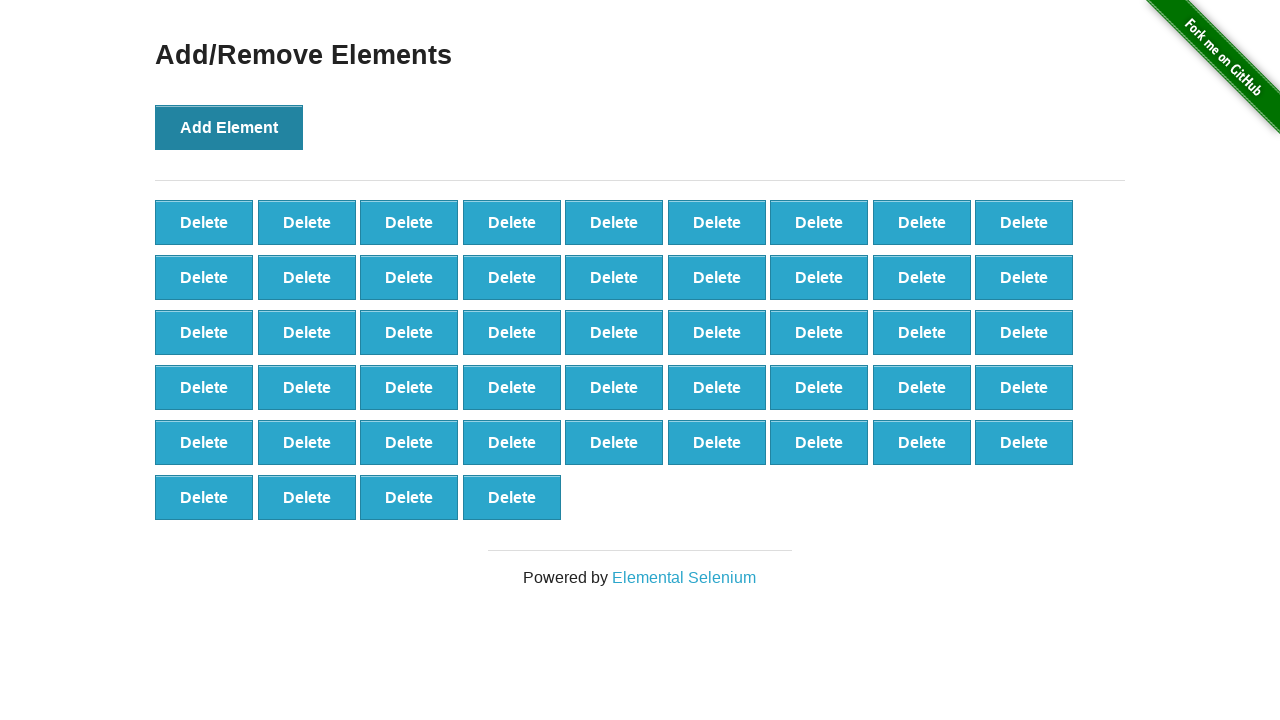

Clicked Add Element button (iteration 50/100) at (229, 127) on text='Add Element'
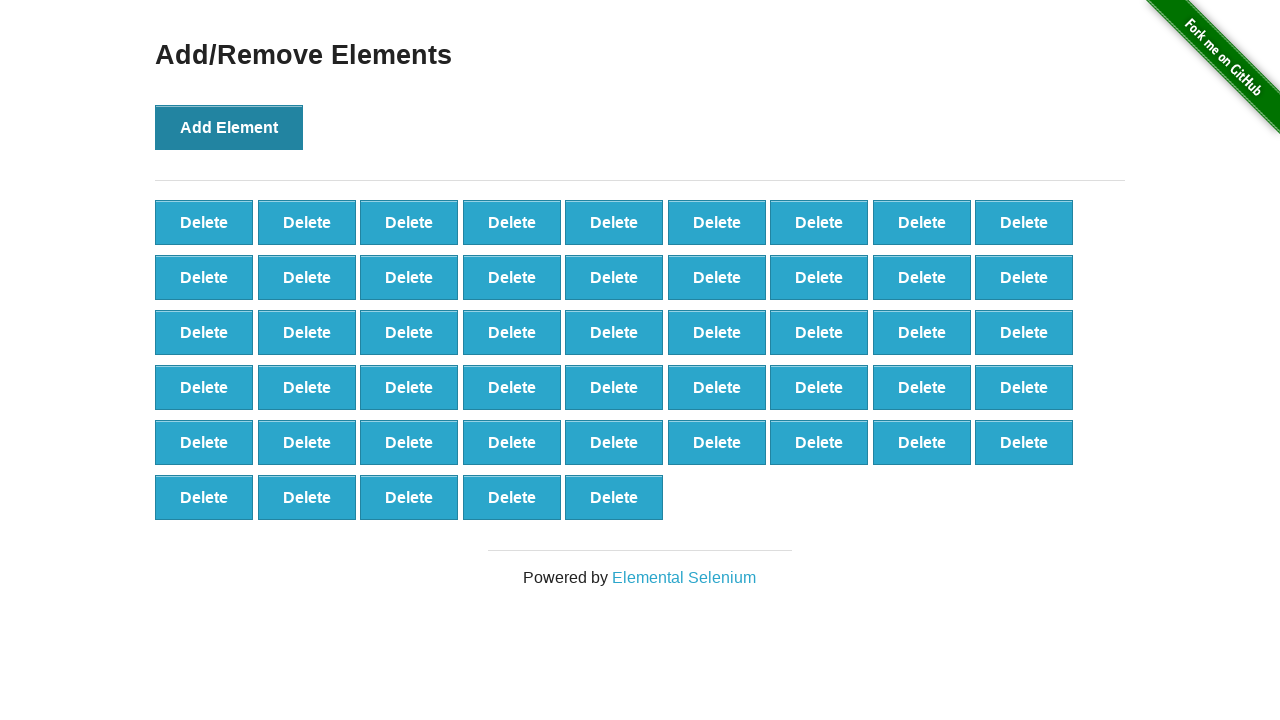

Clicked Add Element button (iteration 51/100) at (229, 127) on text='Add Element'
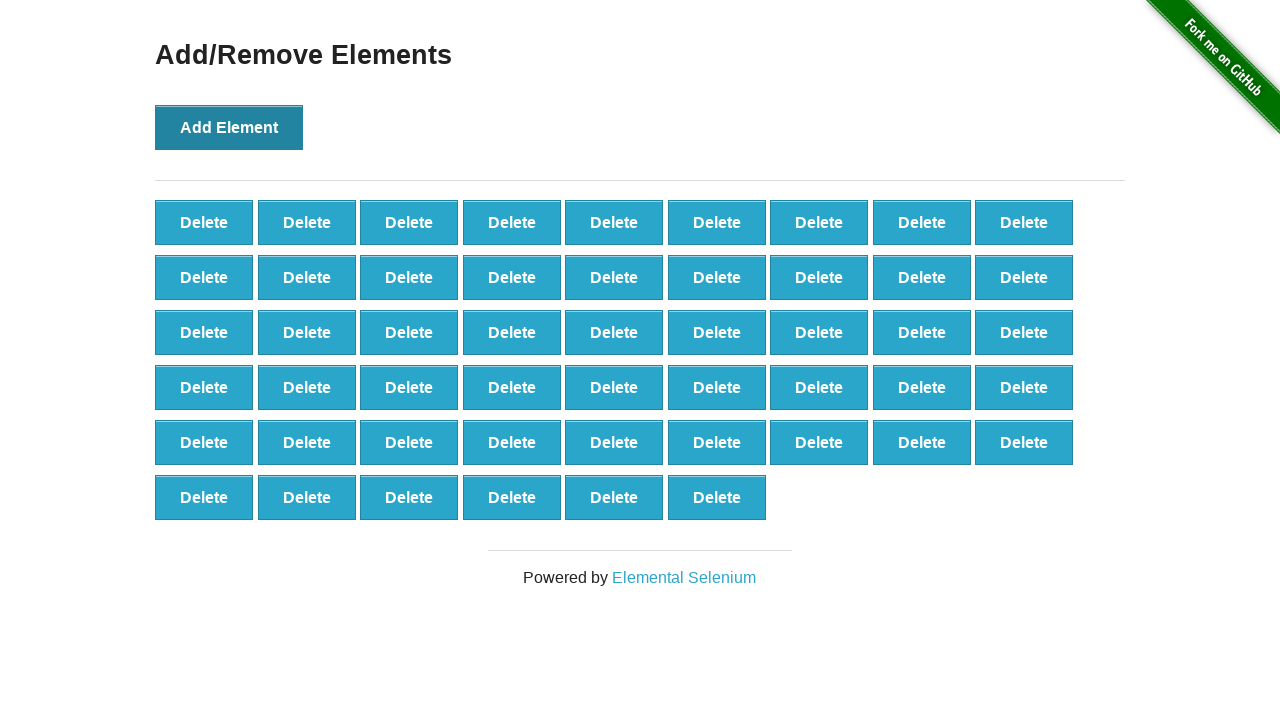

Clicked Add Element button (iteration 52/100) at (229, 127) on text='Add Element'
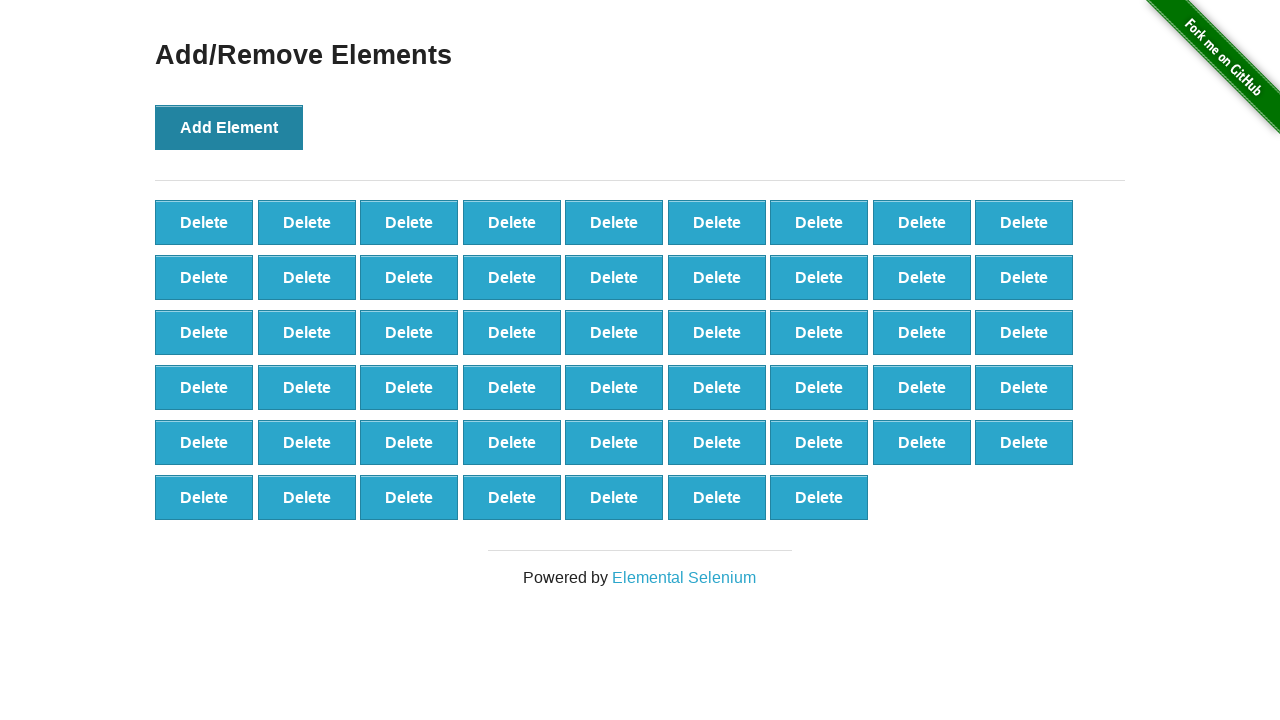

Clicked Add Element button (iteration 53/100) at (229, 127) on text='Add Element'
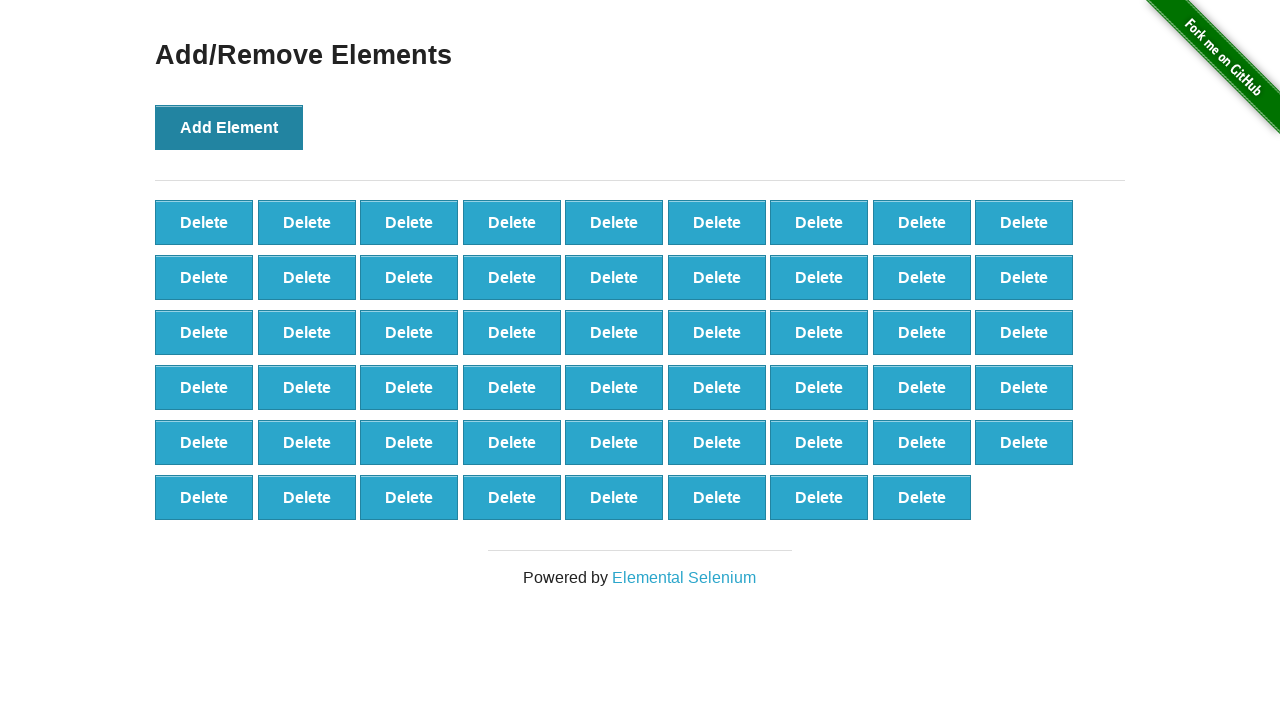

Clicked Add Element button (iteration 54/100) at (229, 127) on text='Add Element'
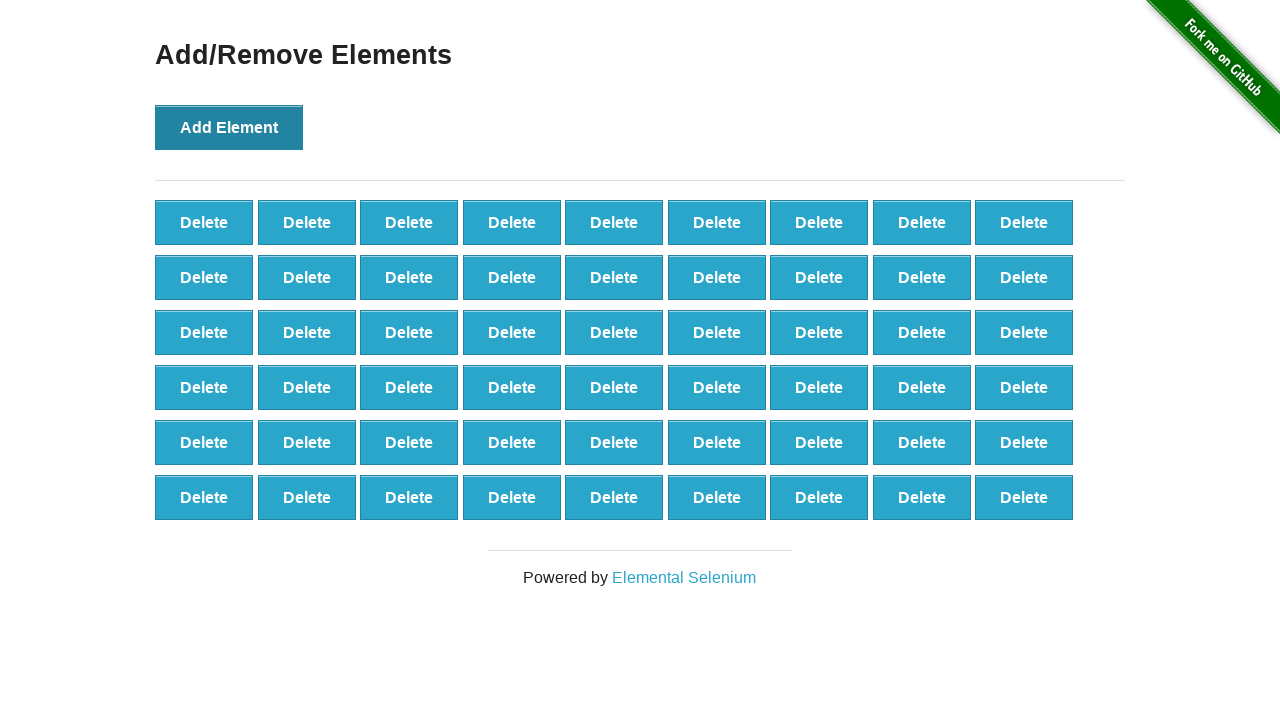

Clicked Add Element button (iteration 55/100) at (229, 127) on text='Add Element'
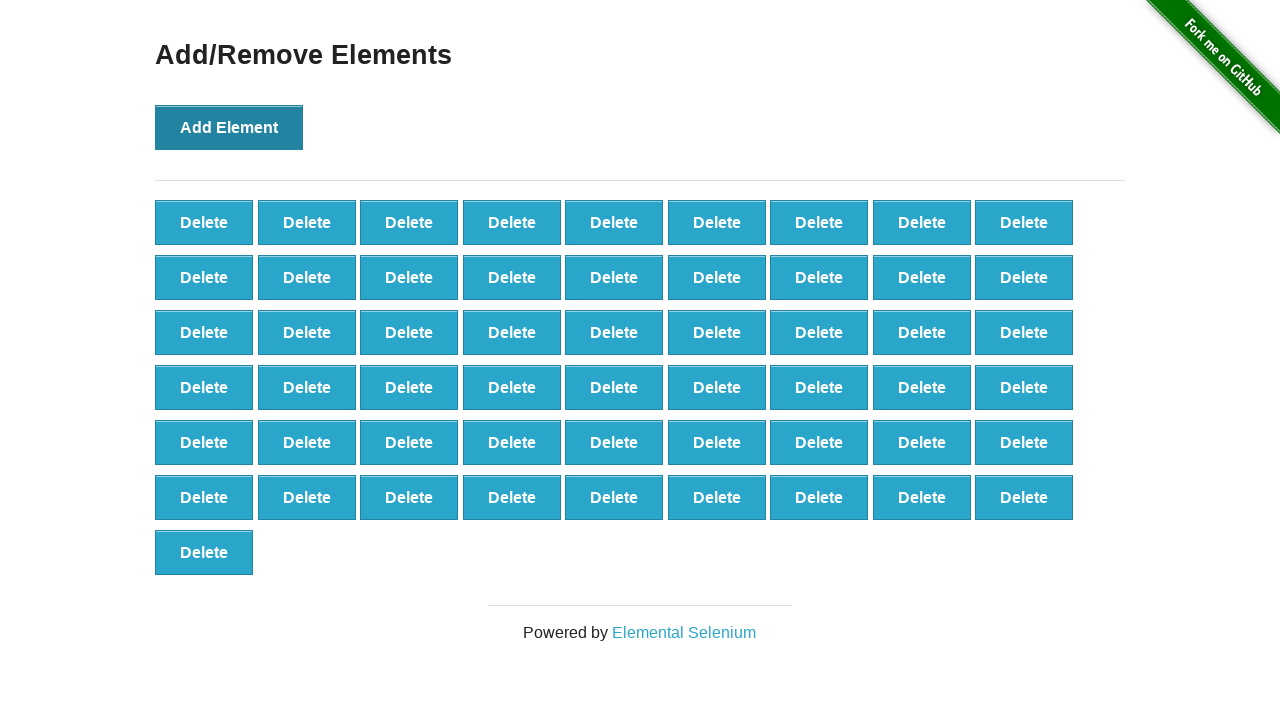

Clicked Add Element button (iteration 56/100) at (229, 127) on text='Add Element'
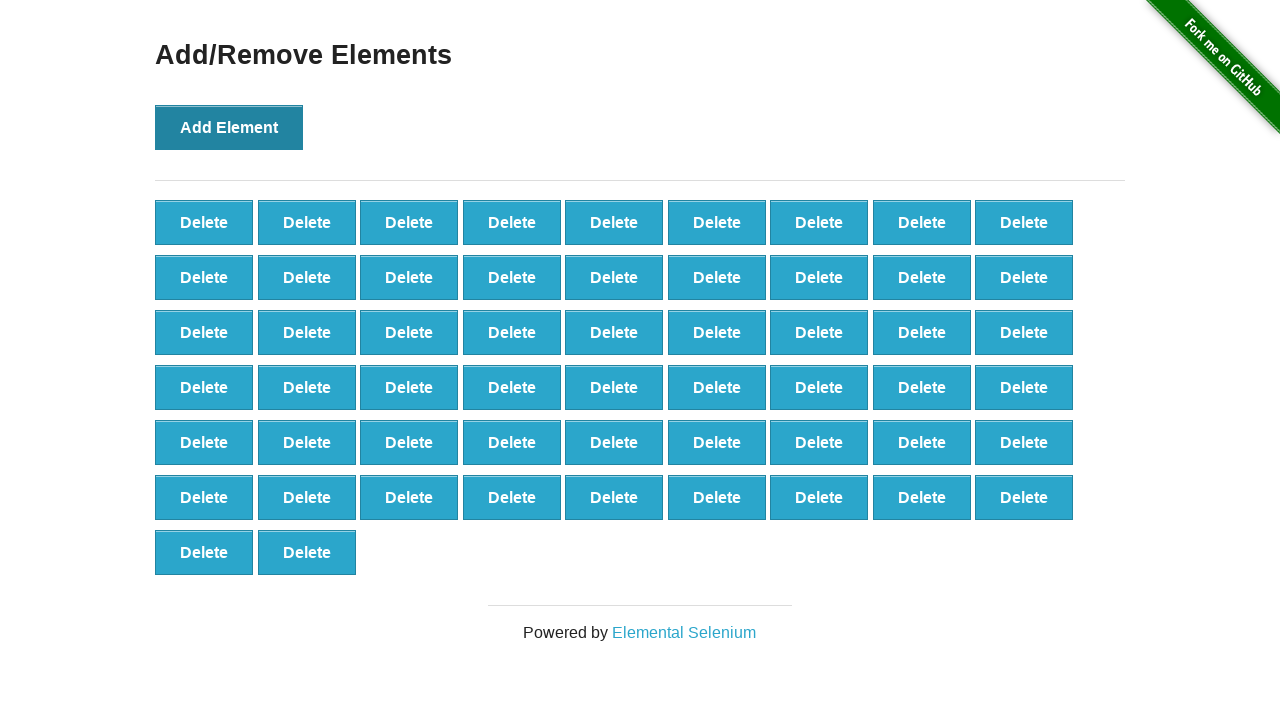

Clicked Add Element button (iteration 57/100) at (229, 127) on text='Add Element'
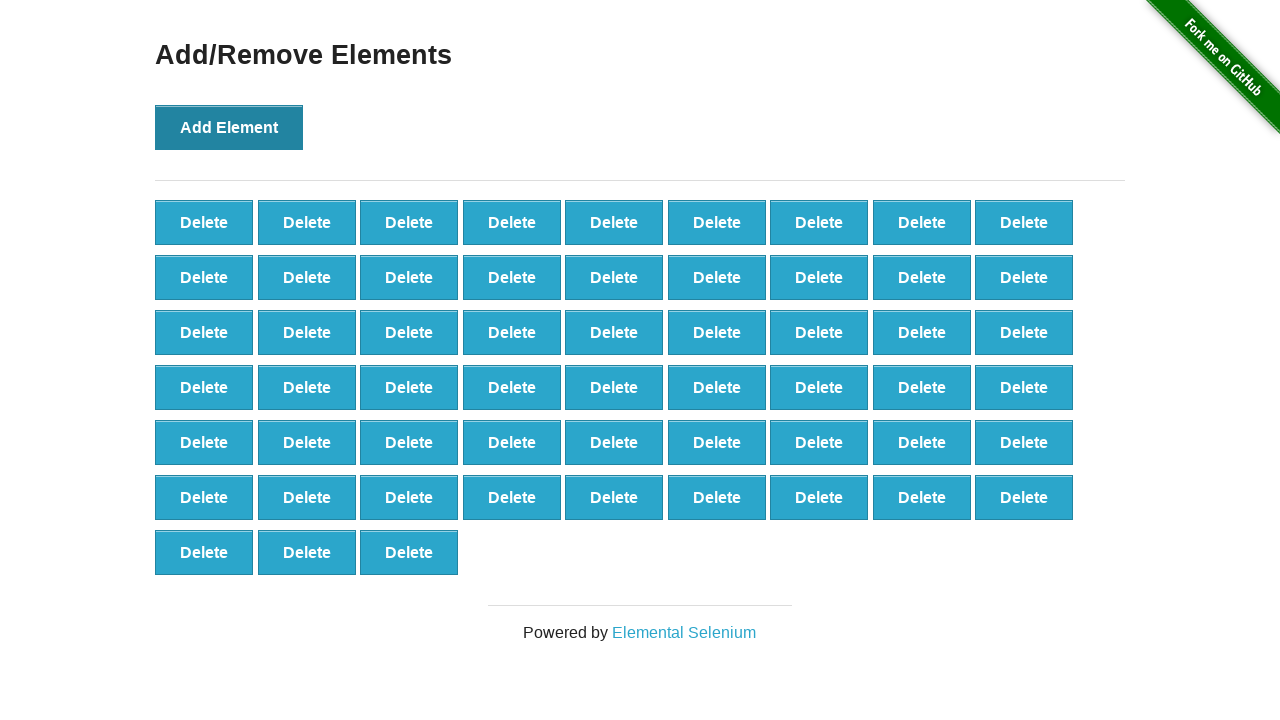

Clicked Add Element button (iteration 58/100) at (229, 127) on text='Add Element'
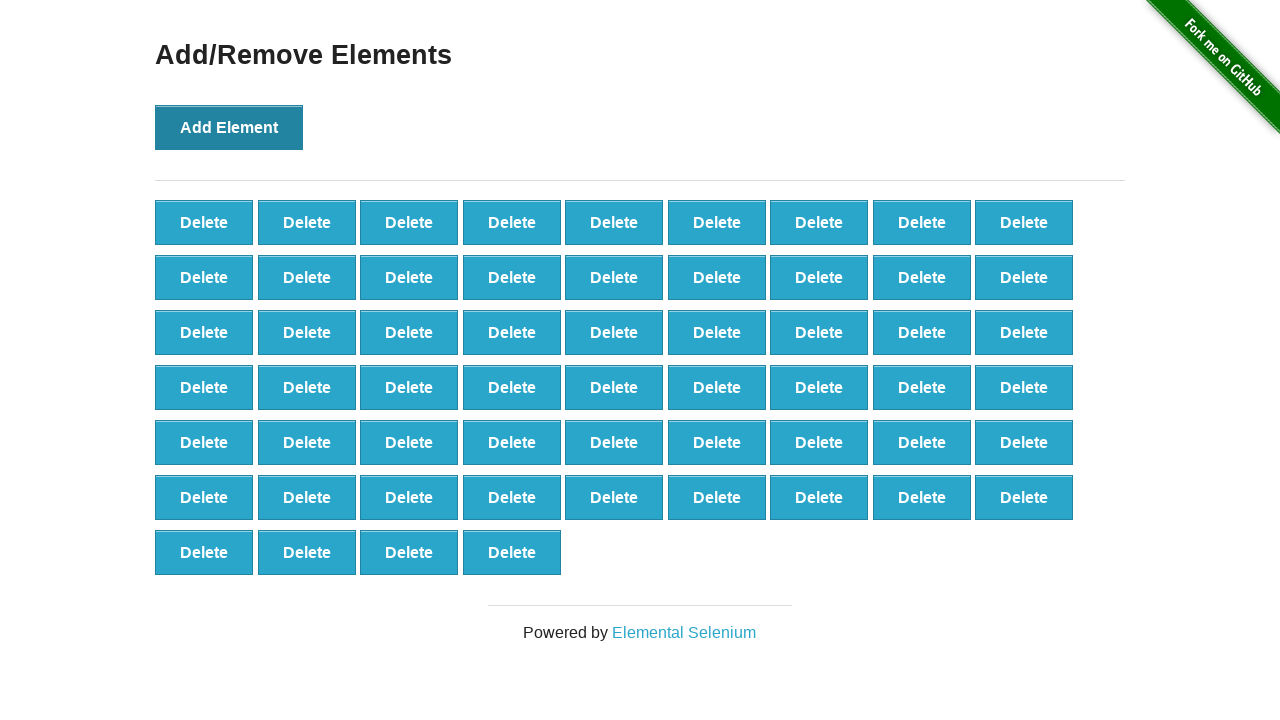

Clicked Add Element button (iteration 59/100) at (229, 127) on text='Add Element'
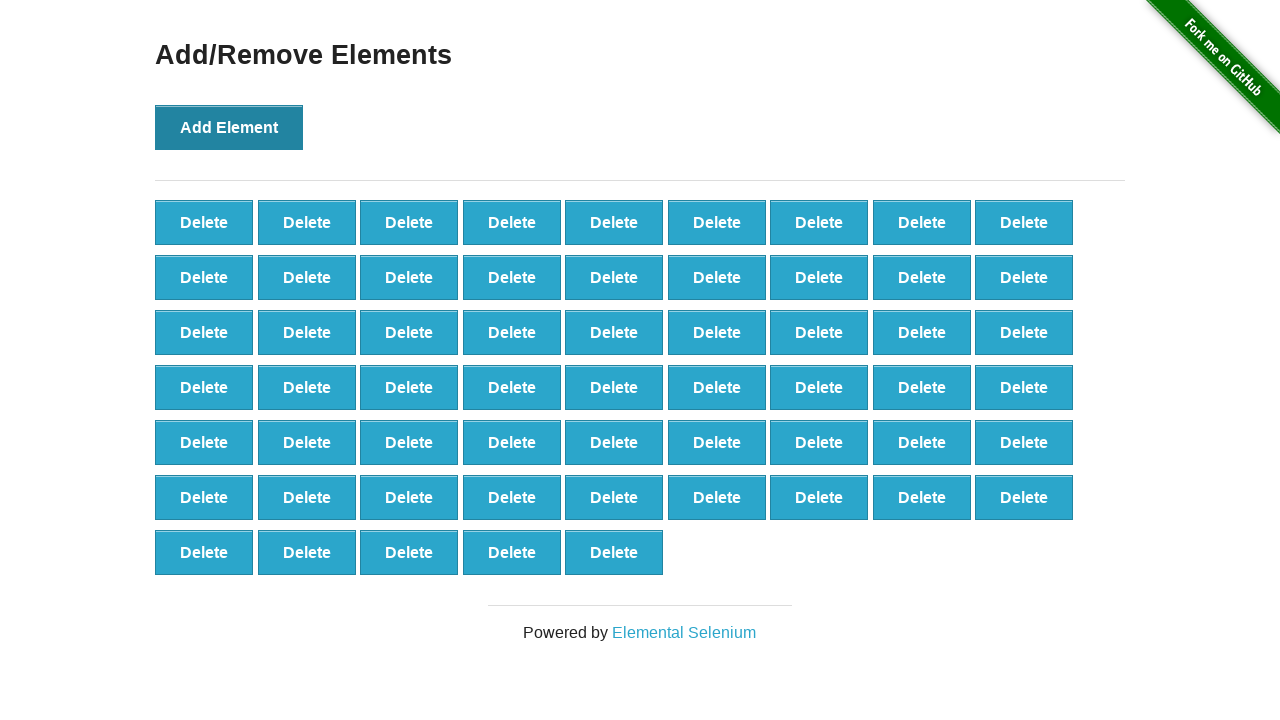

Clicked Add Element button (iteration 60/100) at (229, 127) on text='Add Element'
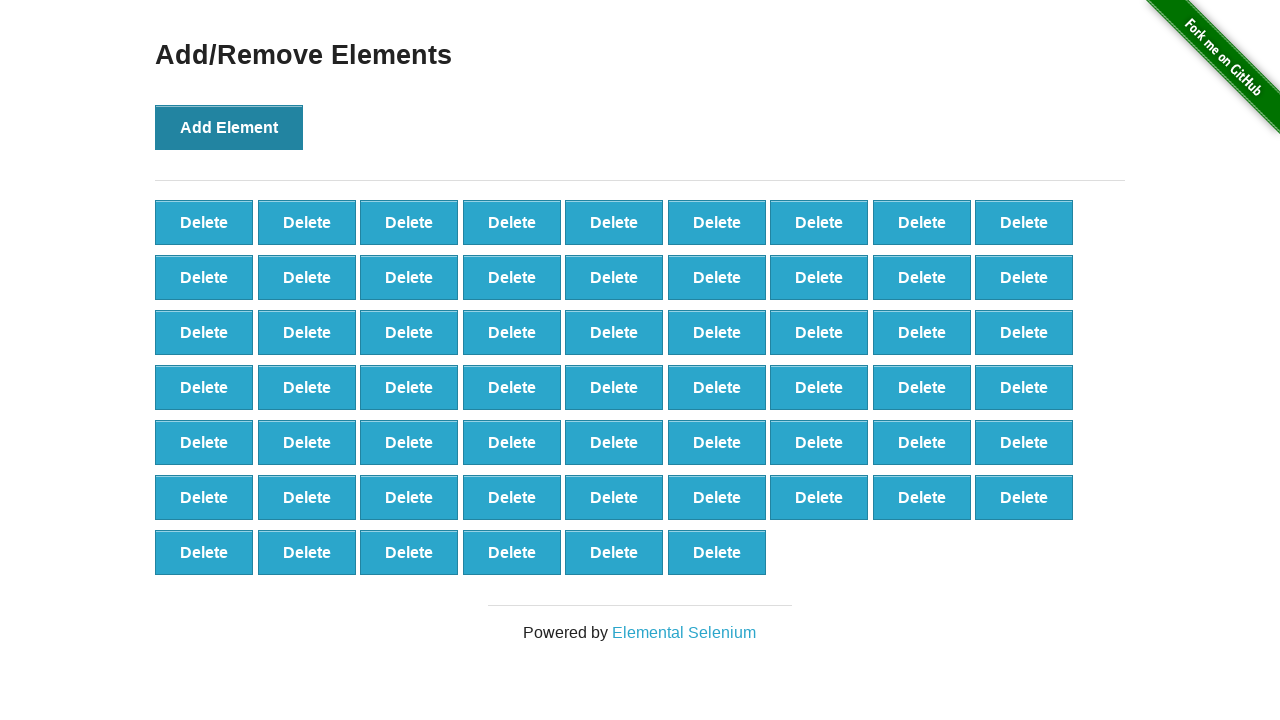

Clicked Add Element button (iteration 61/100) at (229, 127) on text='Add Element'
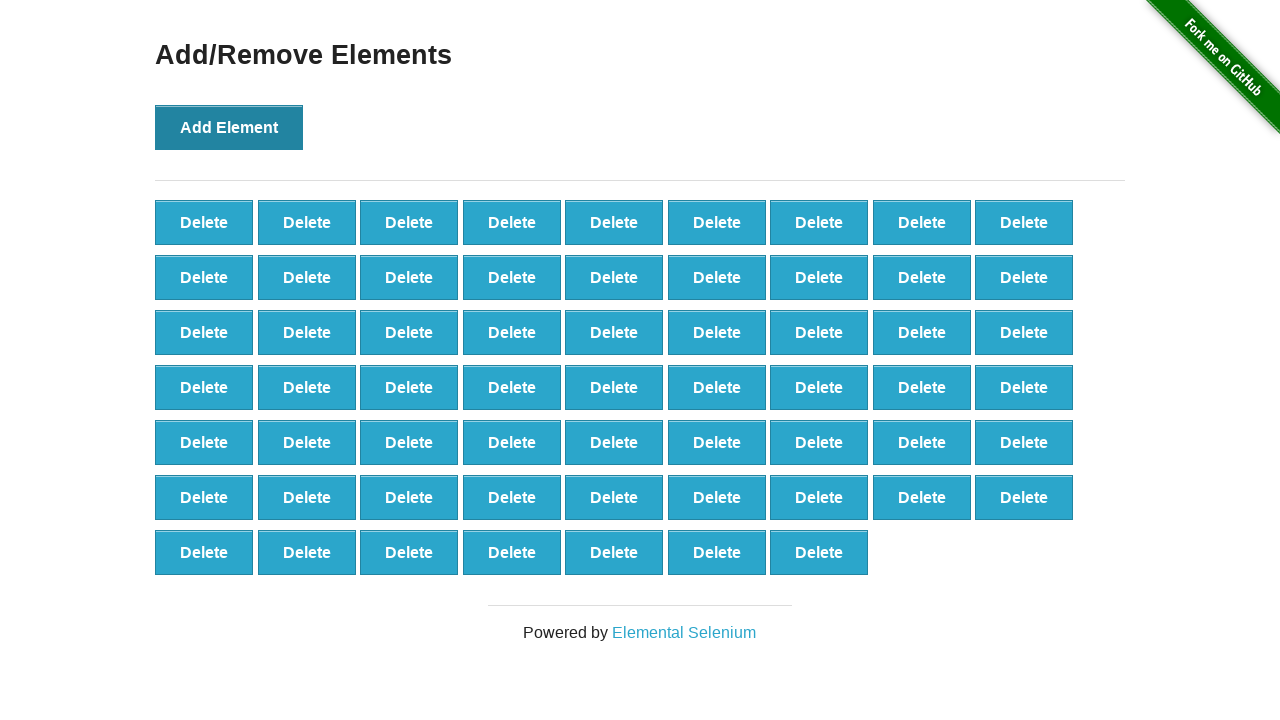

Clicked Add Element button (iteration 62/100) at (229, 127) on text='Add Element'
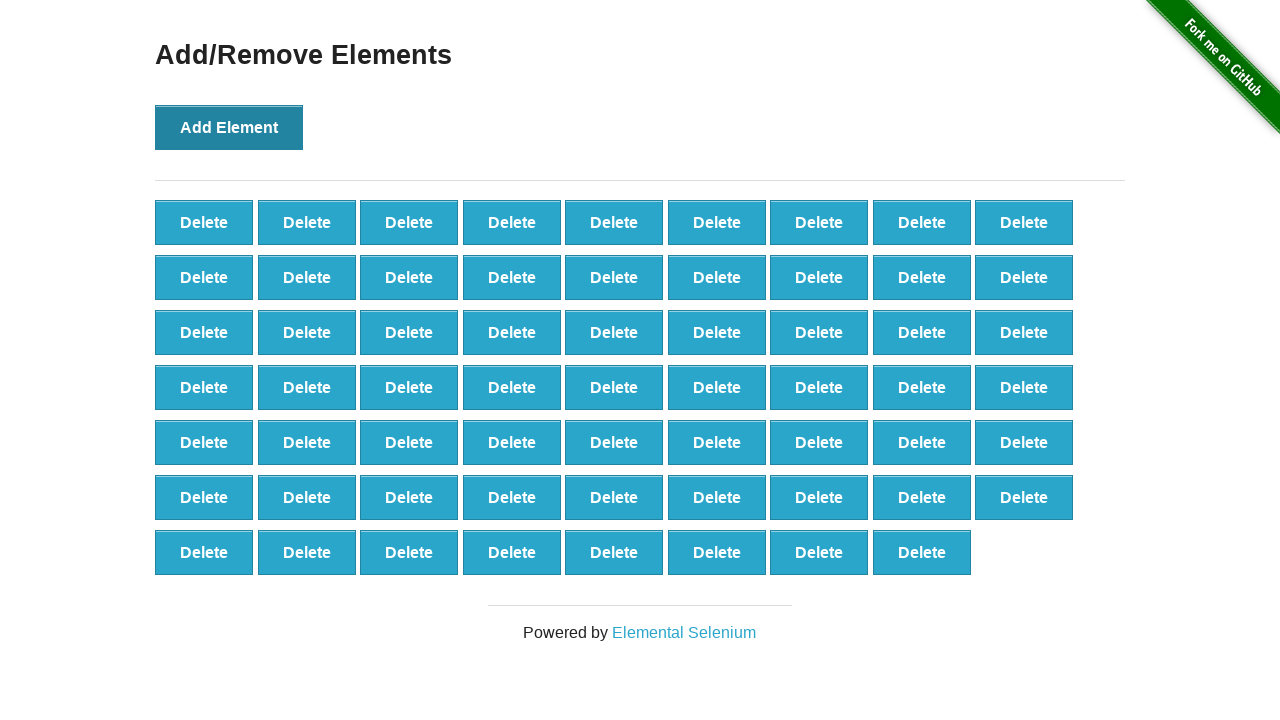

Clicked Add Element button (iteration 63/100) at (229, 127) on text='Add Element'
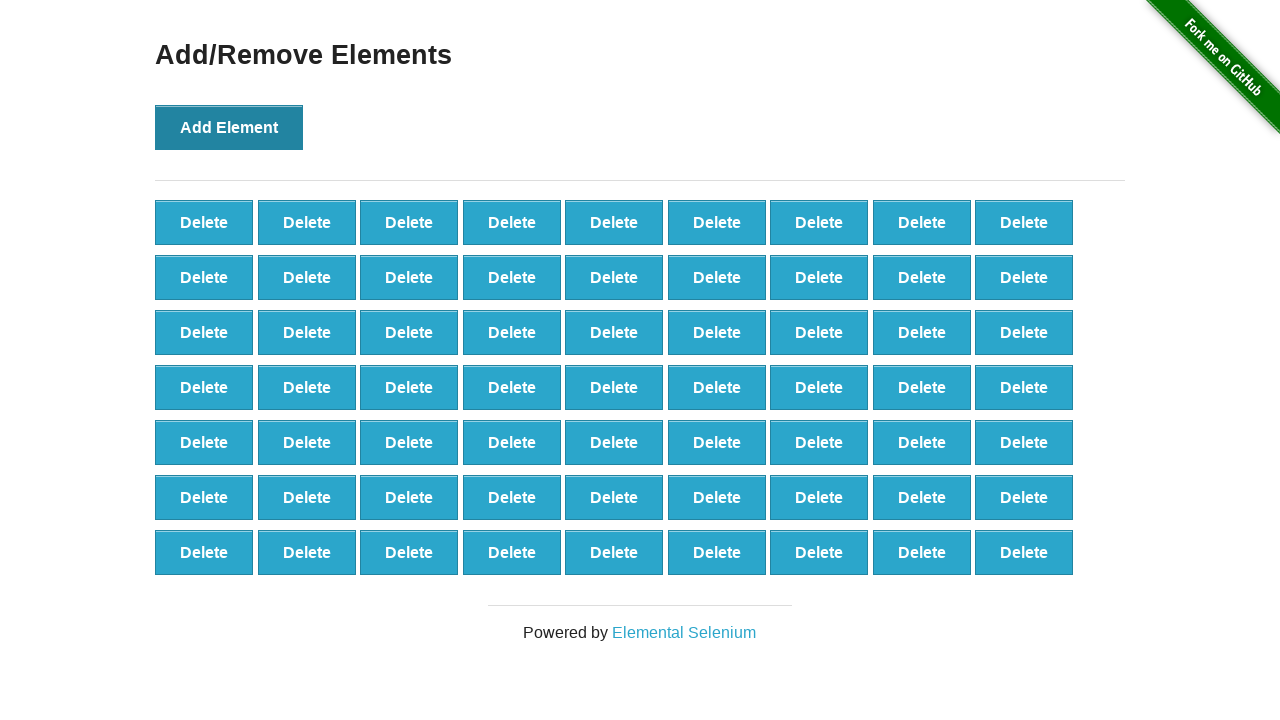

Clicked Add Element button (iteration 64/100) at (229, 127) on text='Add Element'
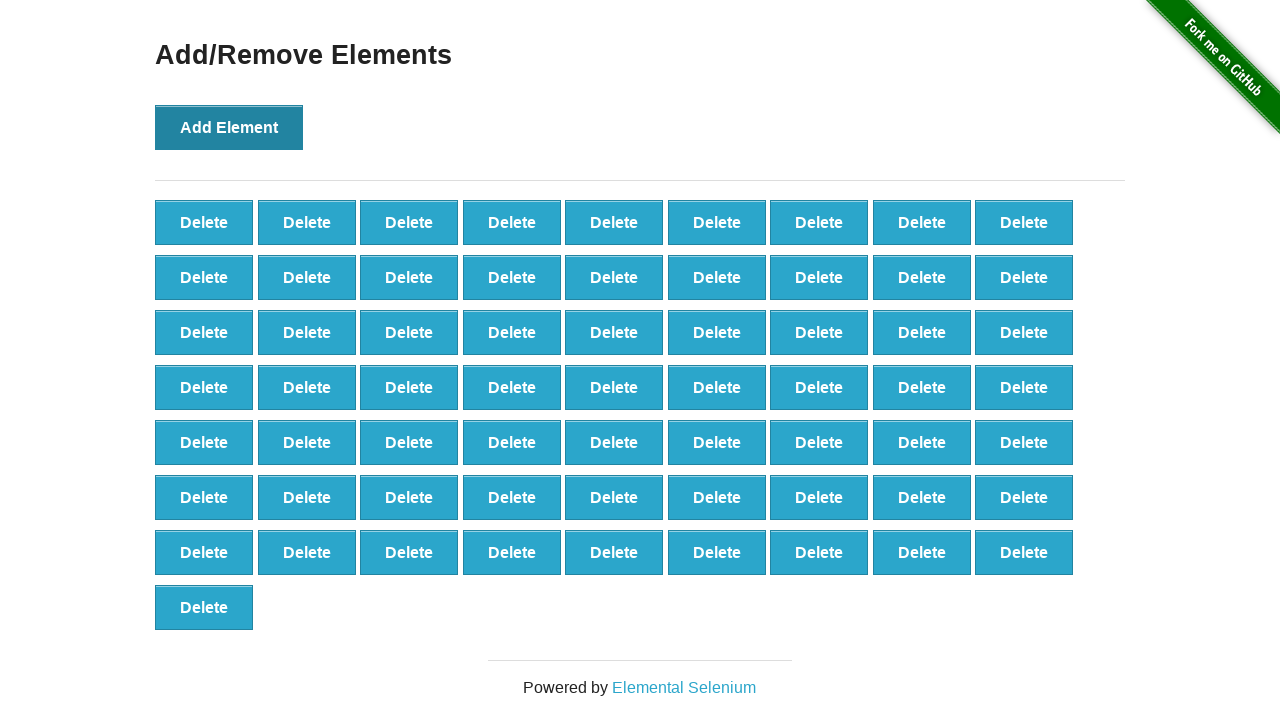

Clicked Add Element button (iteration 65/100) at (229, 127) on text='Add Element'
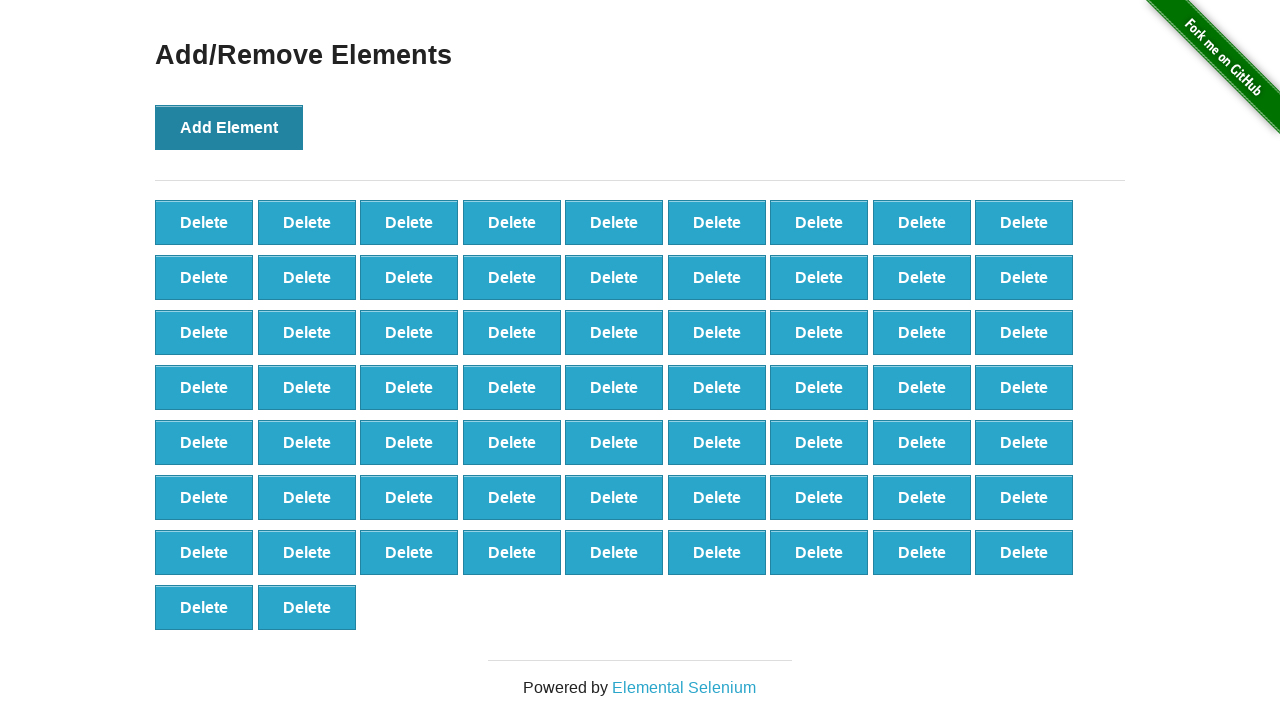

Clicked Add Element button (iteration 66/100) at (229, 127) on text='Add Element'
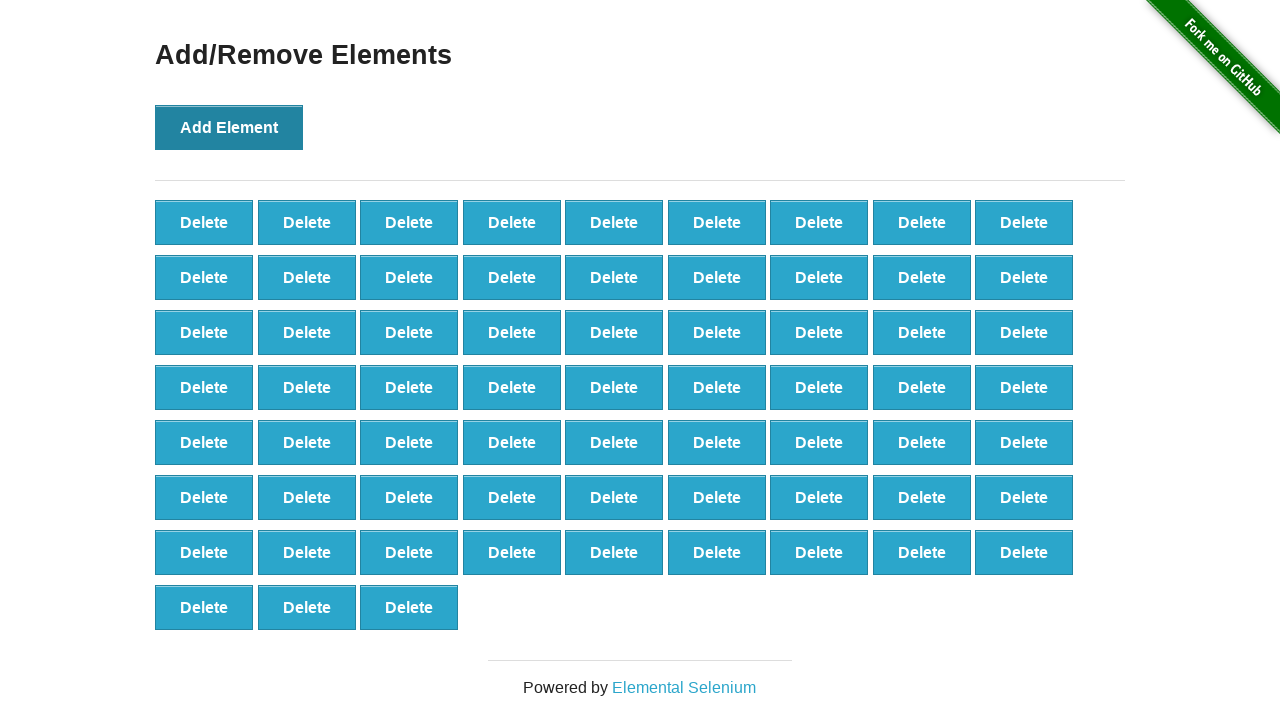

Clicked Add Element button (iteration 67/100) at (229, 127) on text='Add Element'
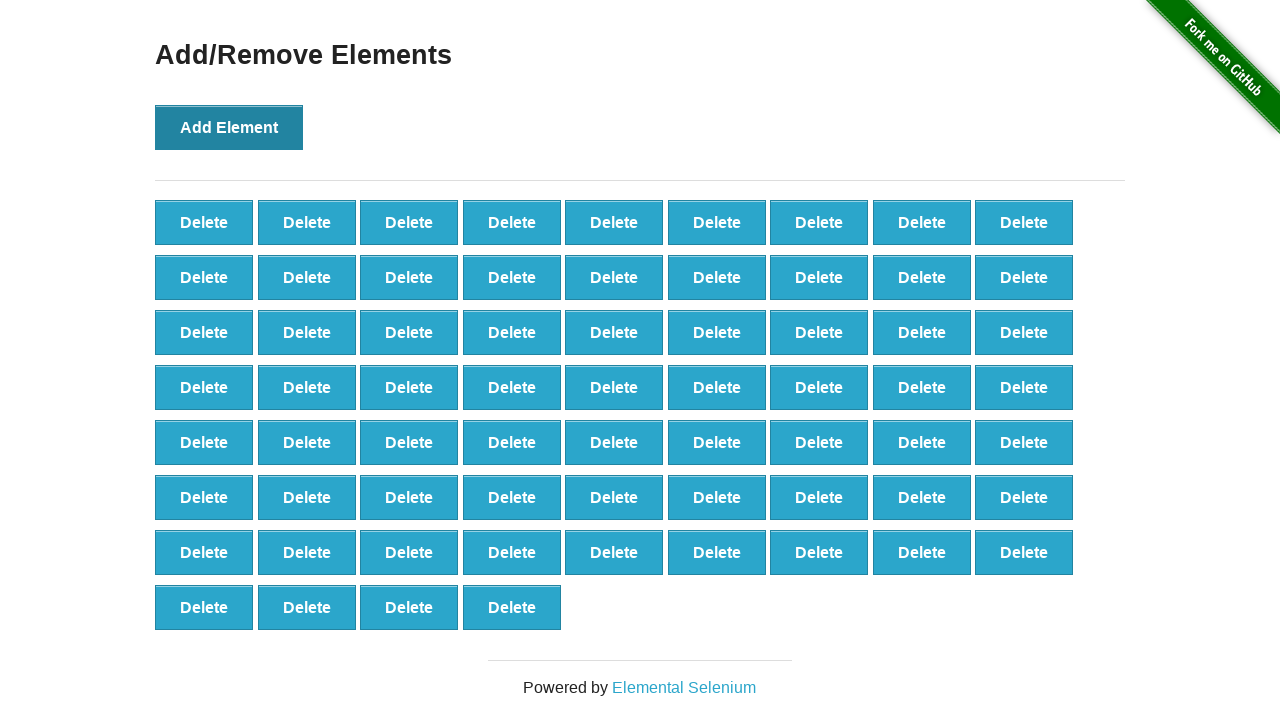

Clicked Add Element button (iteration 68/100) at (229, 127) on text='Add Element'
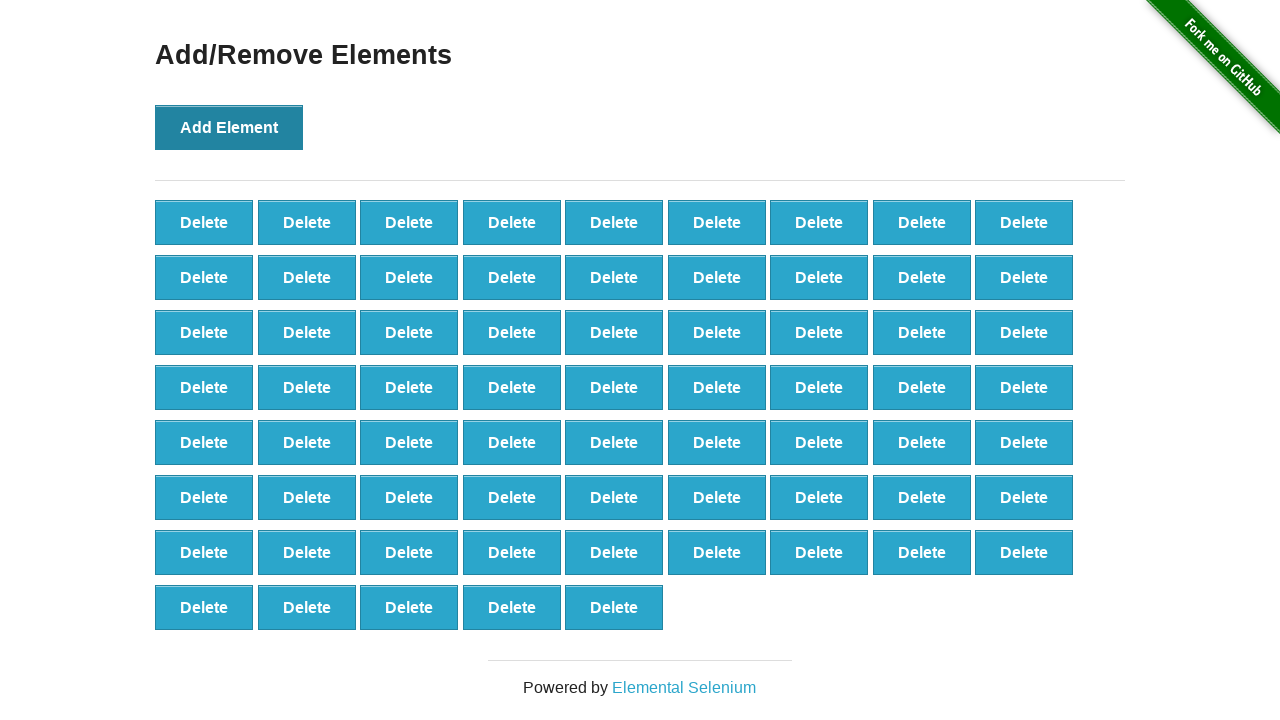

Clicked Add Element button (iteration 69/100) at (229, 127) on text='Add Element'
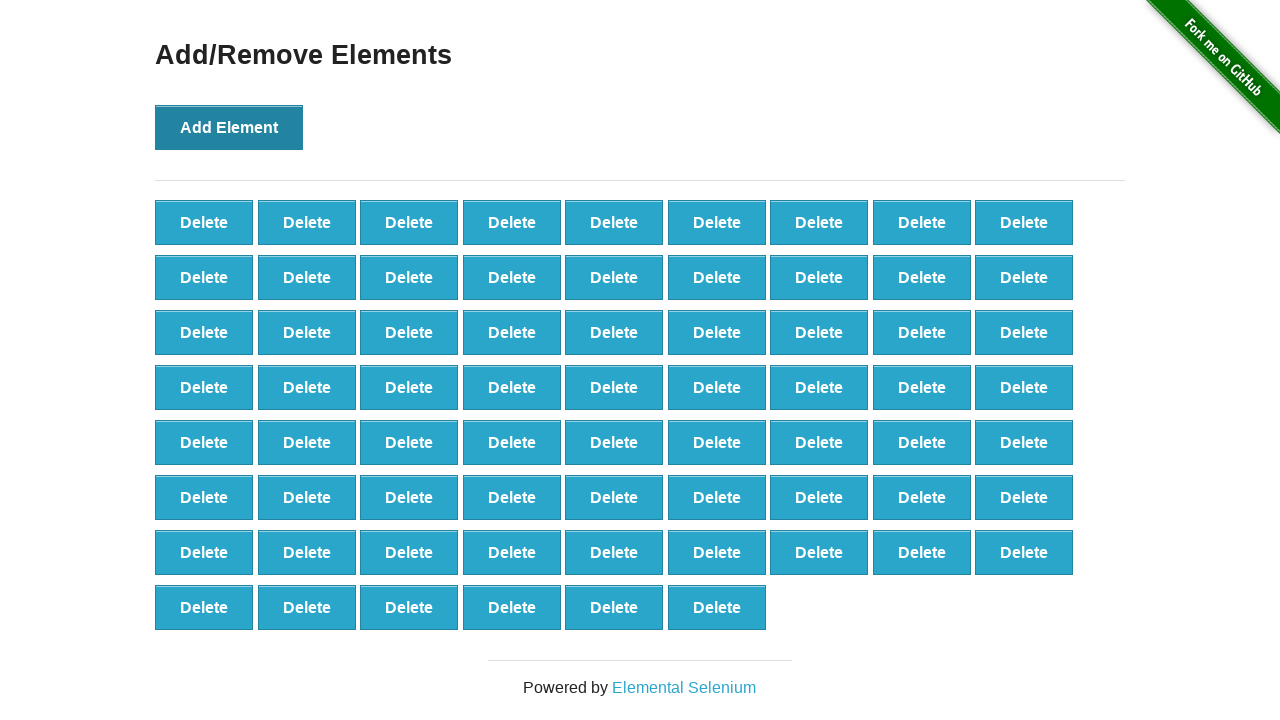

Clicked Add Element button (iteration 70/100) at (229, 127) on text='Add Element'
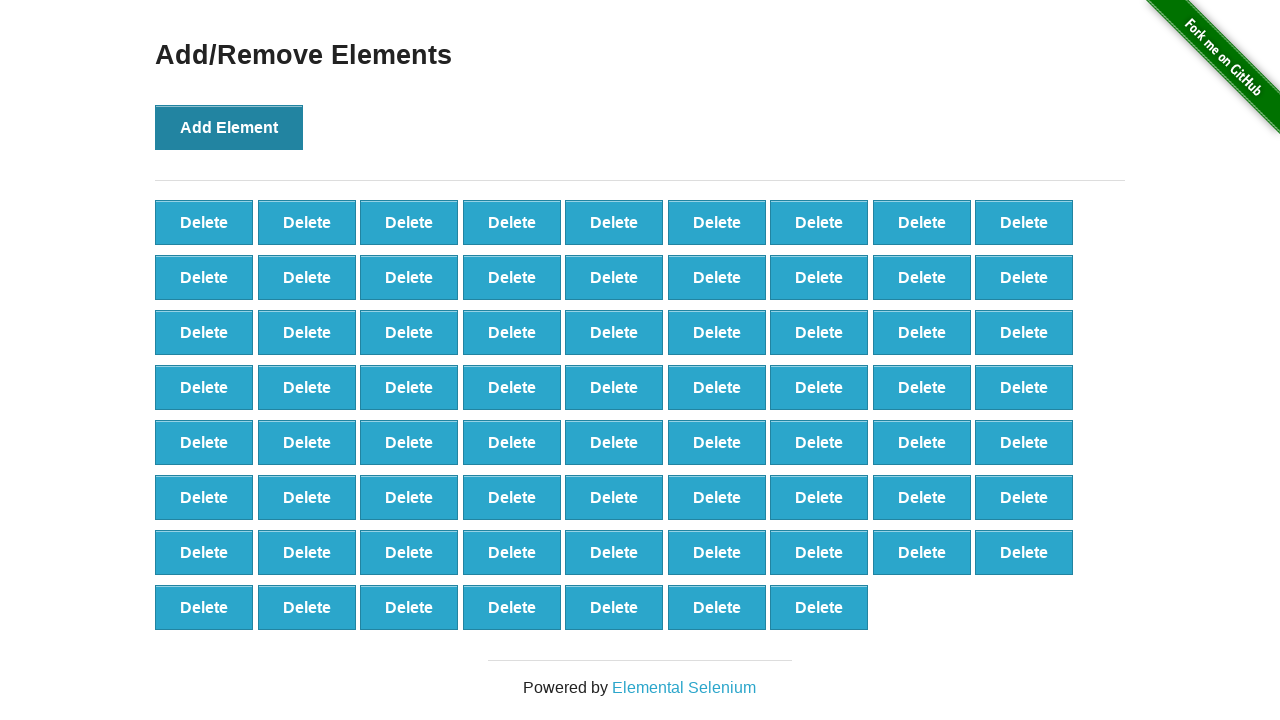

Clicked Add Element button (iteration 71/100) at (229, 127) on text='Add Element'
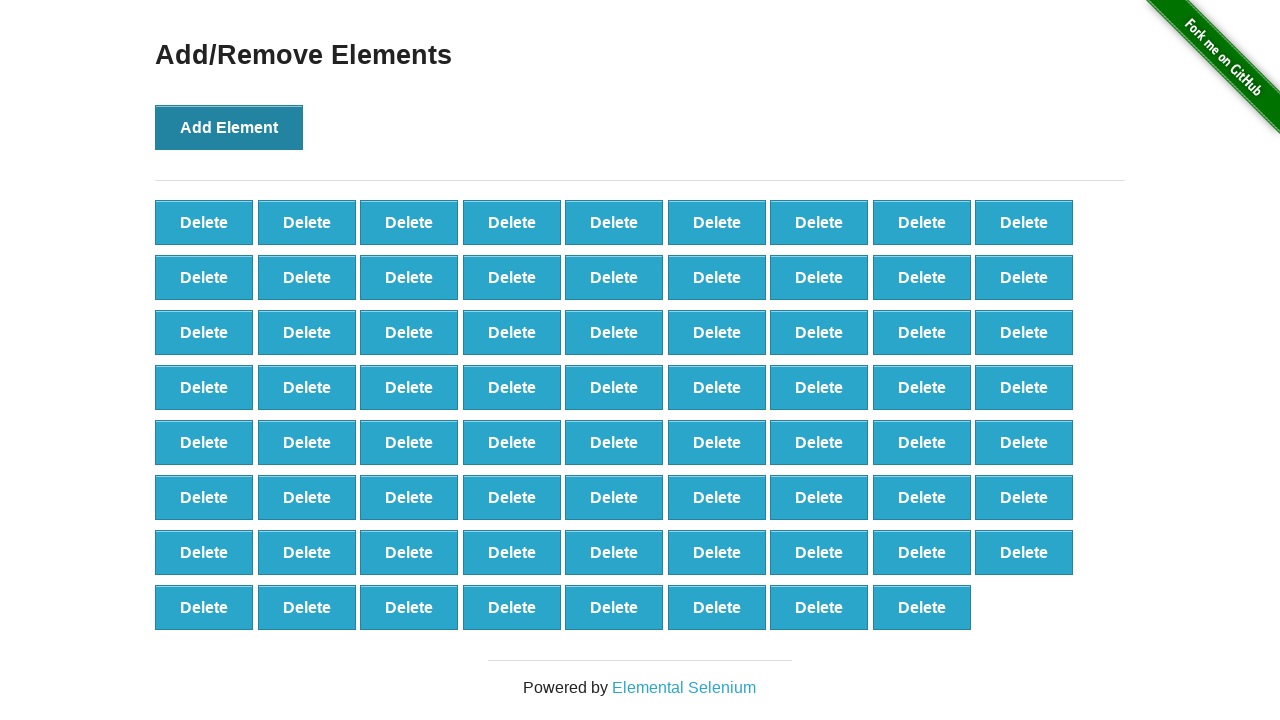

Clicked Add Element button (iteration 72/100) at (229, 127) on text='Add Element'
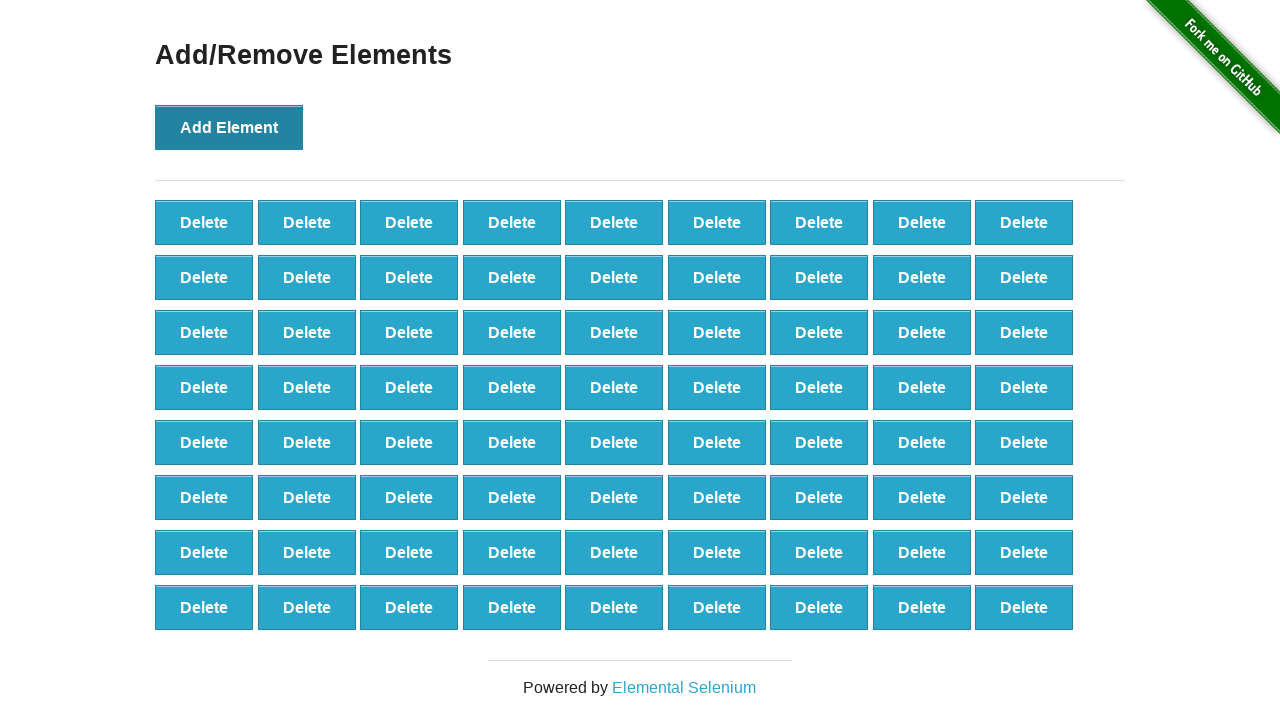

Clicked Add Element button (iteration 73/100) at (229, 127) on text='Add Element'
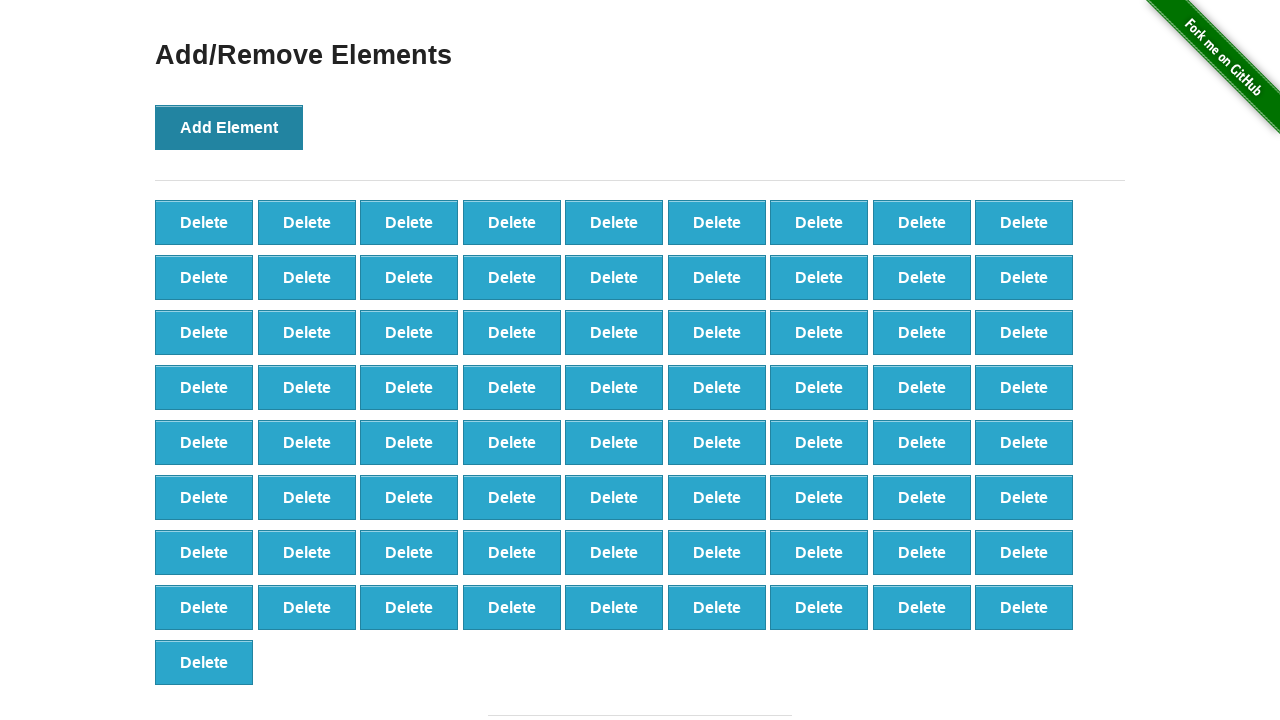

Clicked Add Element button (iteration 74/100) at (229, 127) on text='Add Element'
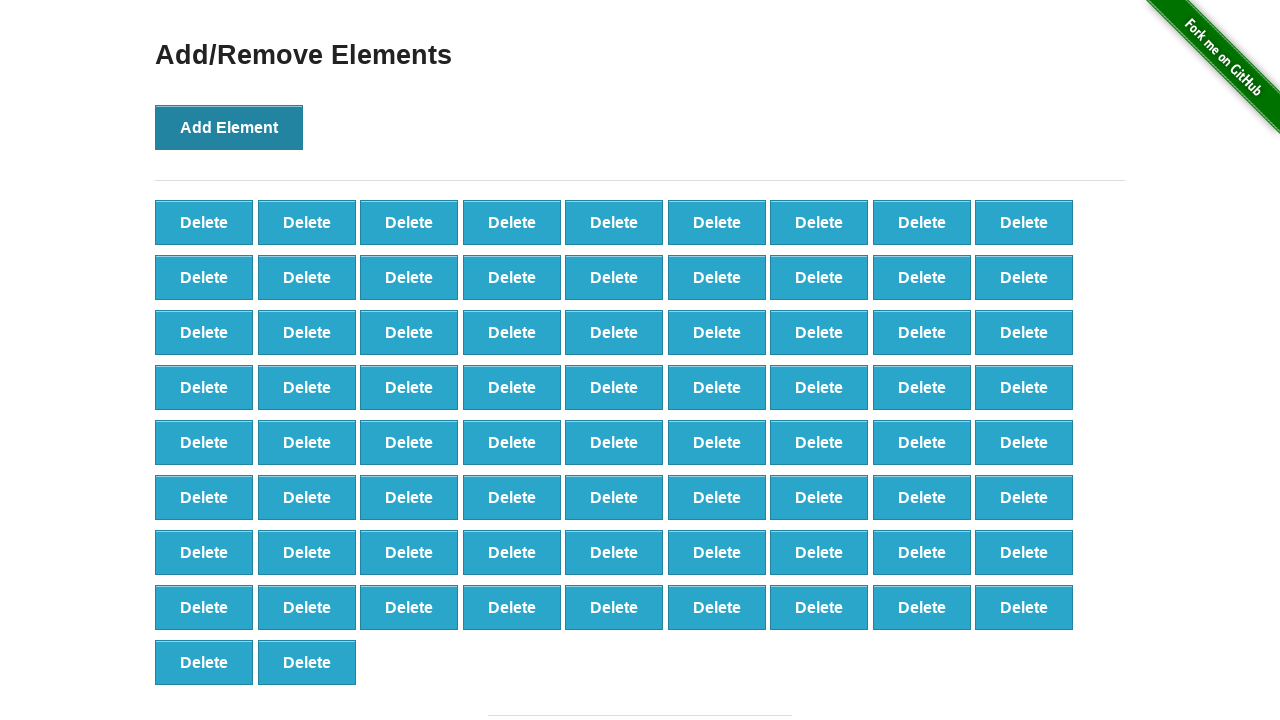

Clicked Add Element button (iteration 75/100) at (229, 127) on text='Add Element'
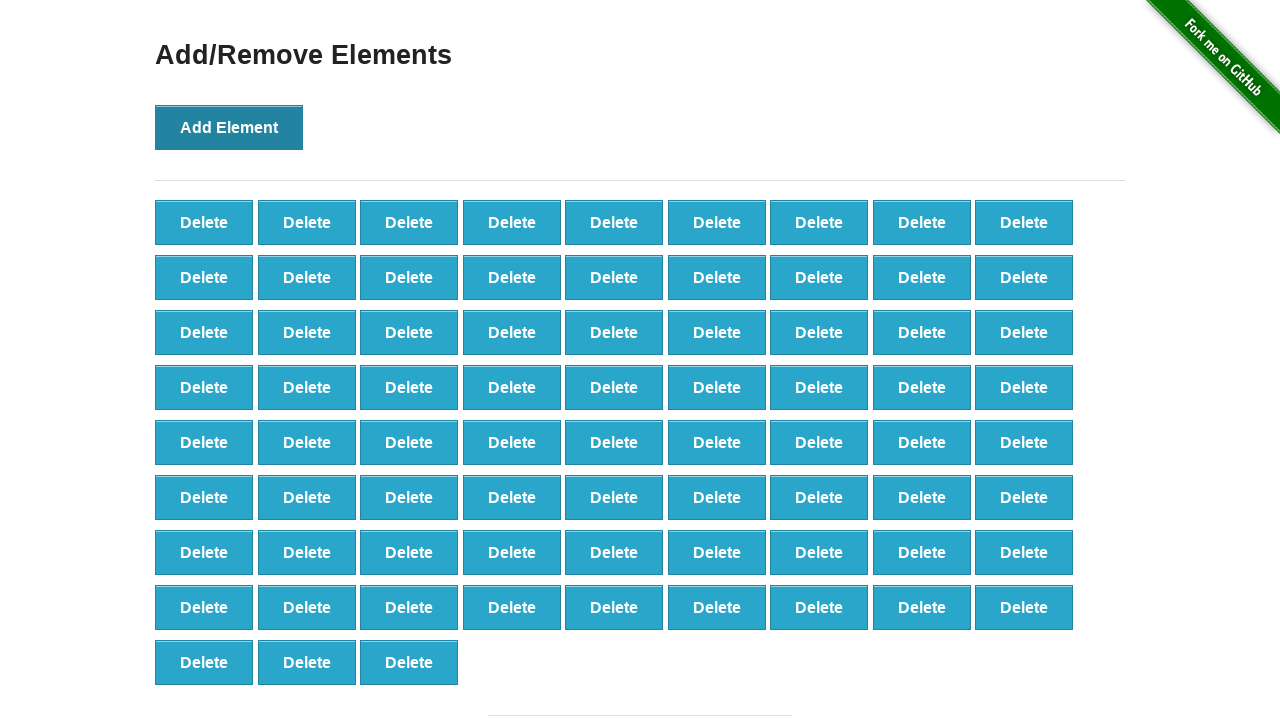

Clicked Add Element button (iteration 76/100) at (229, 127) on text='Add Element'
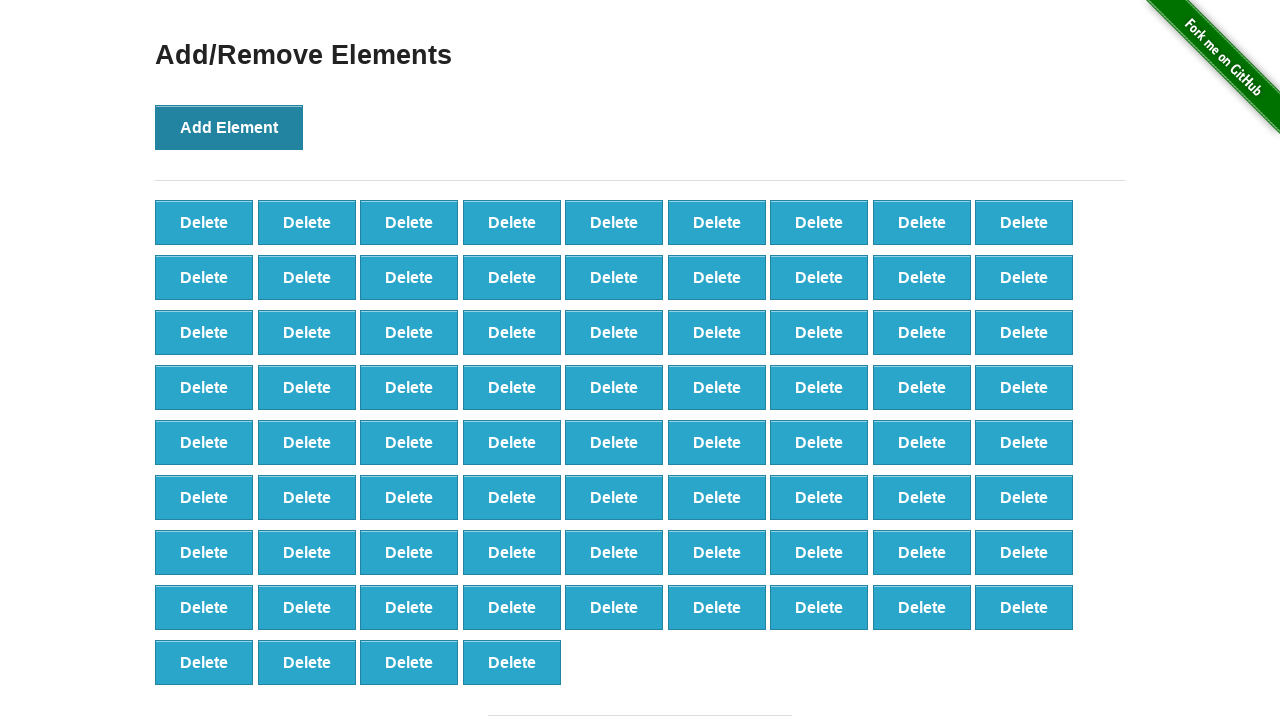

Clicked Add Element button (iteration 77/100) at (229, 127) on text='Add Element'
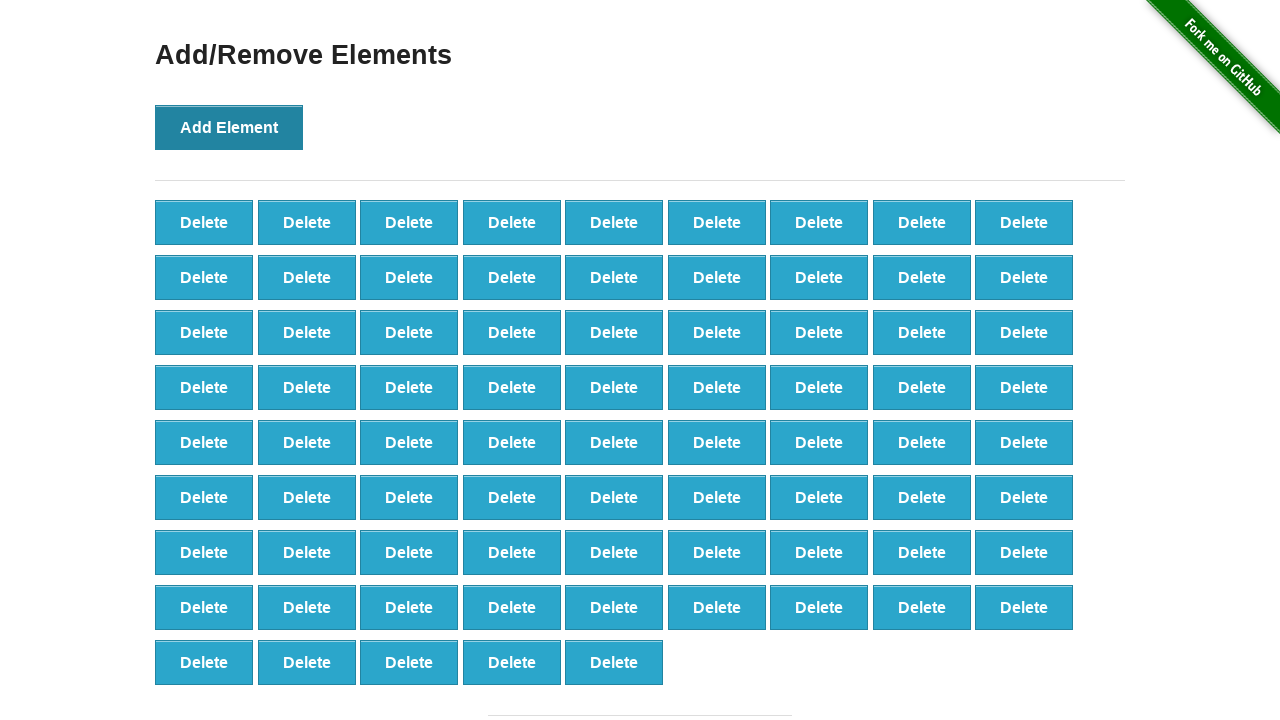

Clicked Add Element button (iteration 78/100) at (229, 127) on text='Add Element'
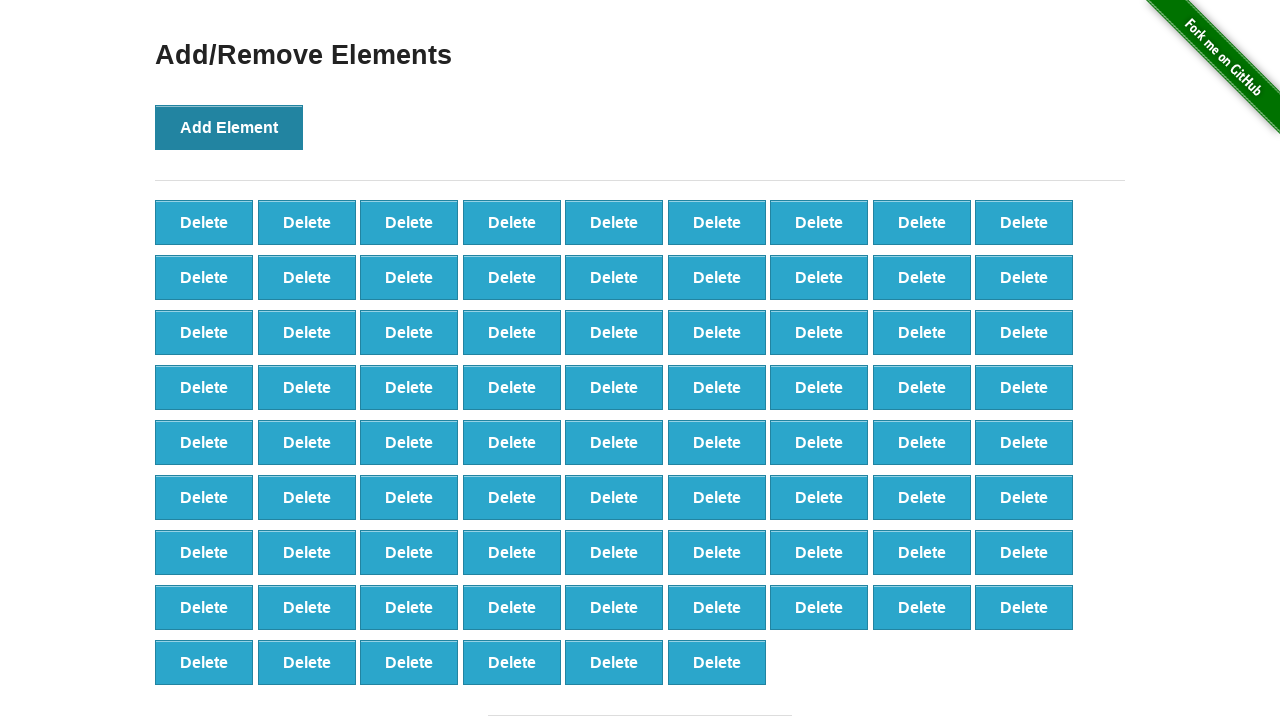

Clicked Add Element button (iteration 79/100) at (229, 127) on text='Add Element'
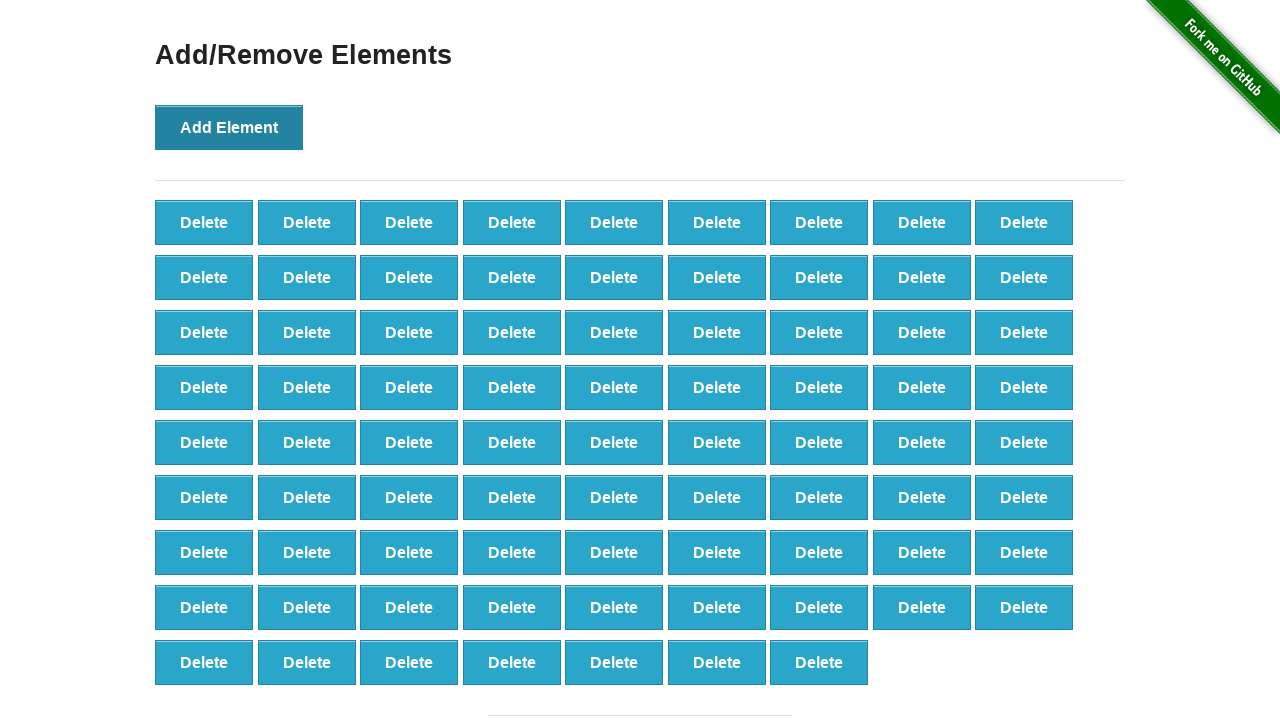

Clicked Add Element button (iteration 80/100) at (229, 127) on text='Add Element'
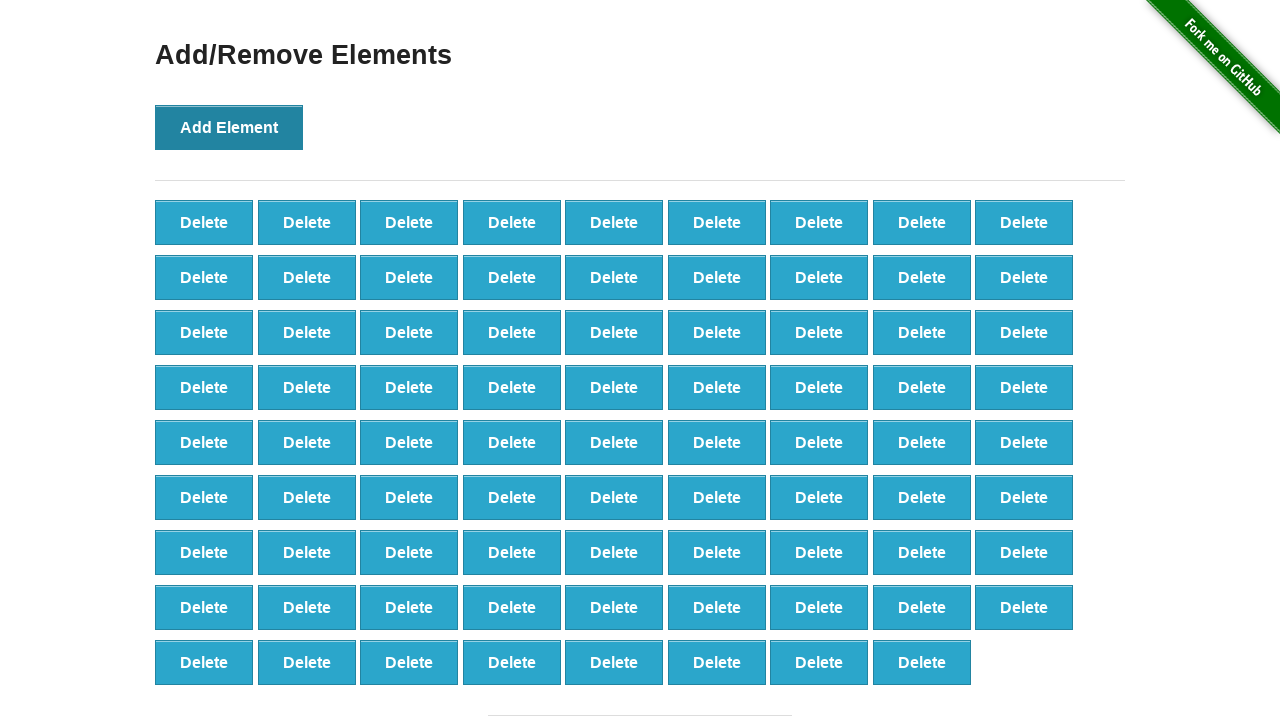

Clicked Add Element button (iteration 81/100) at (229, 127) on text='Add Element'
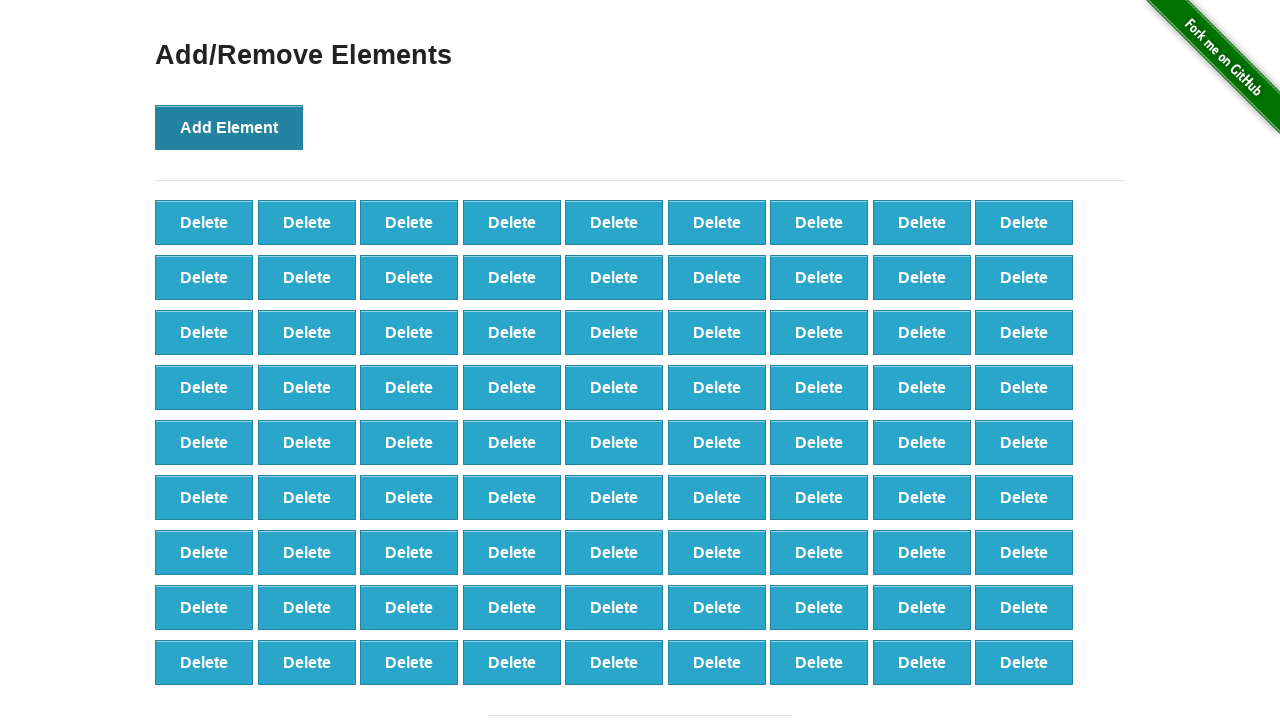

Clicked Add Element button (iteration 82/100) at (229, 127) on text='Add Element'
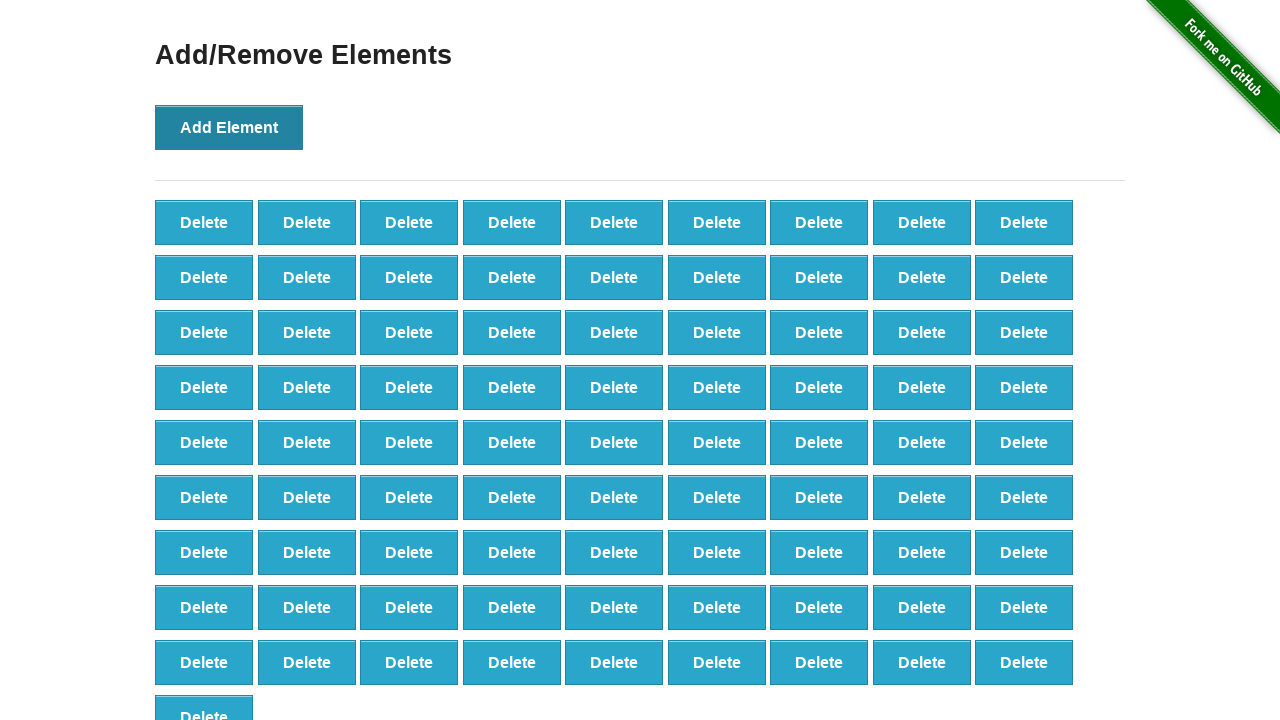

Clicked Add Element button (iteration 83/100) at (229, 127) on text='Add Element'
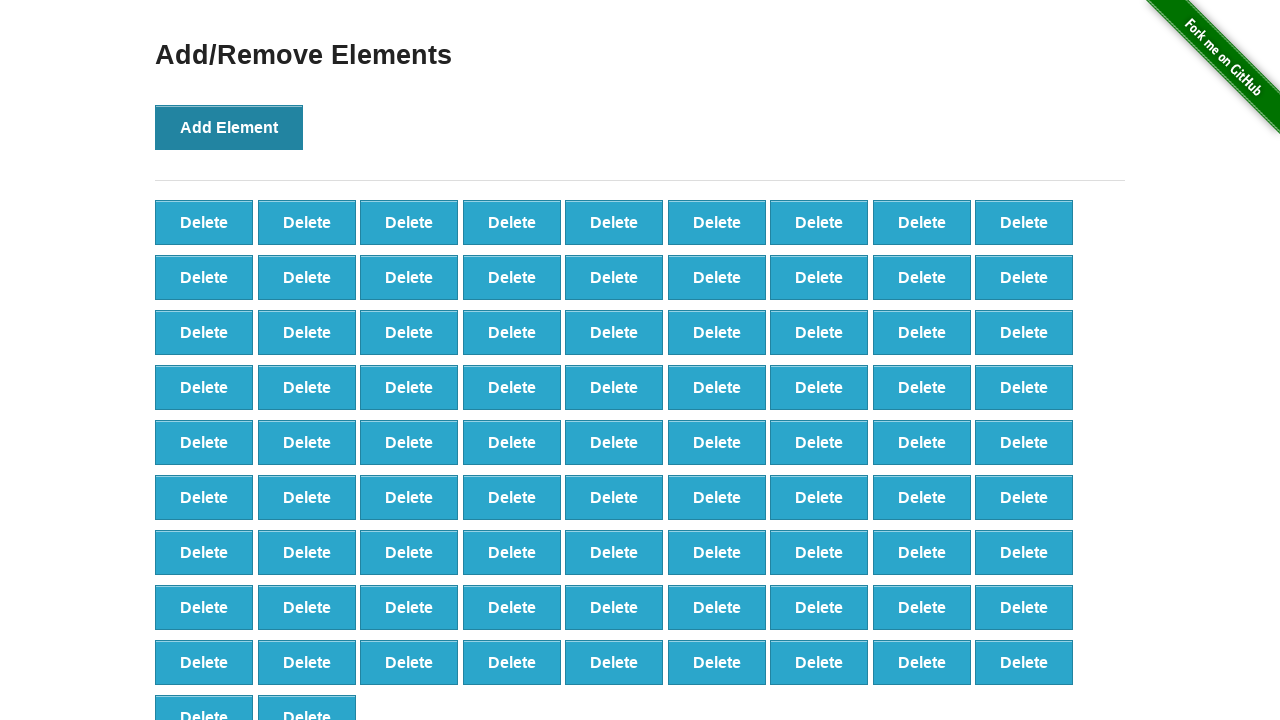

Clicked Add Element button (iteration 84/100) at (229, 127) on text='Add Element'
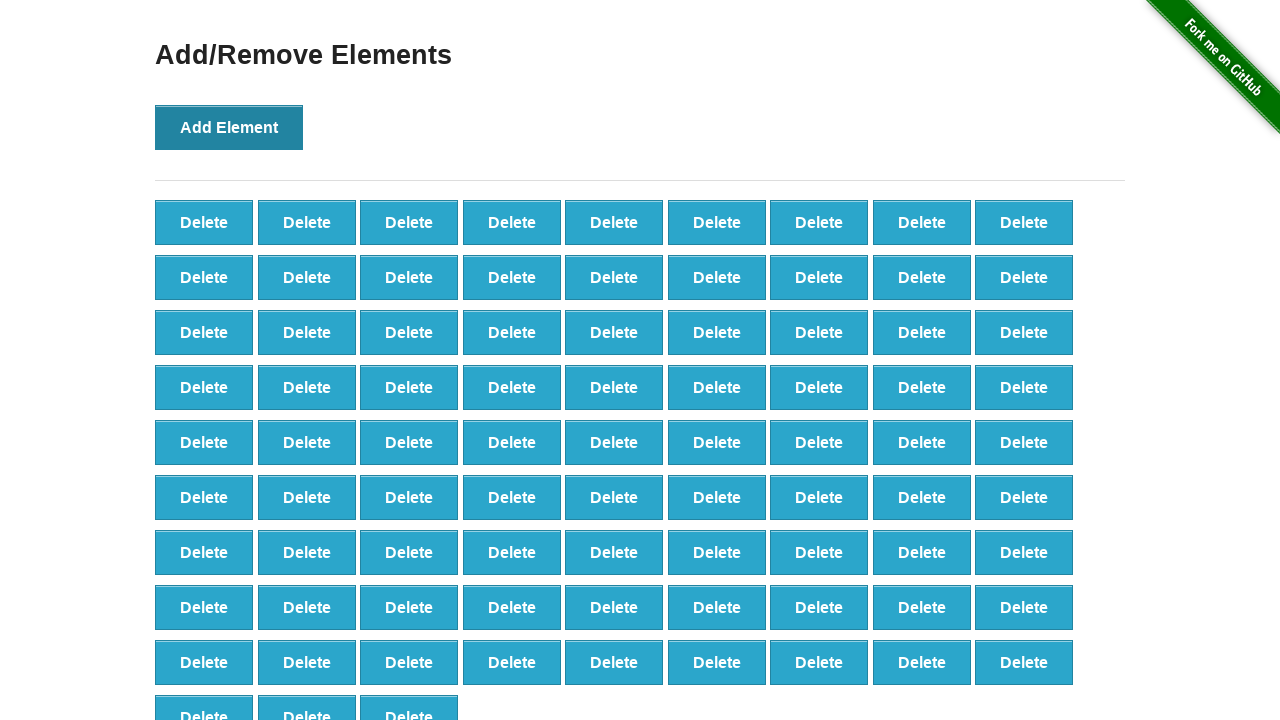

Clicked Add Element button (iteration 85/100) at (229, 127) on text='Add Element'
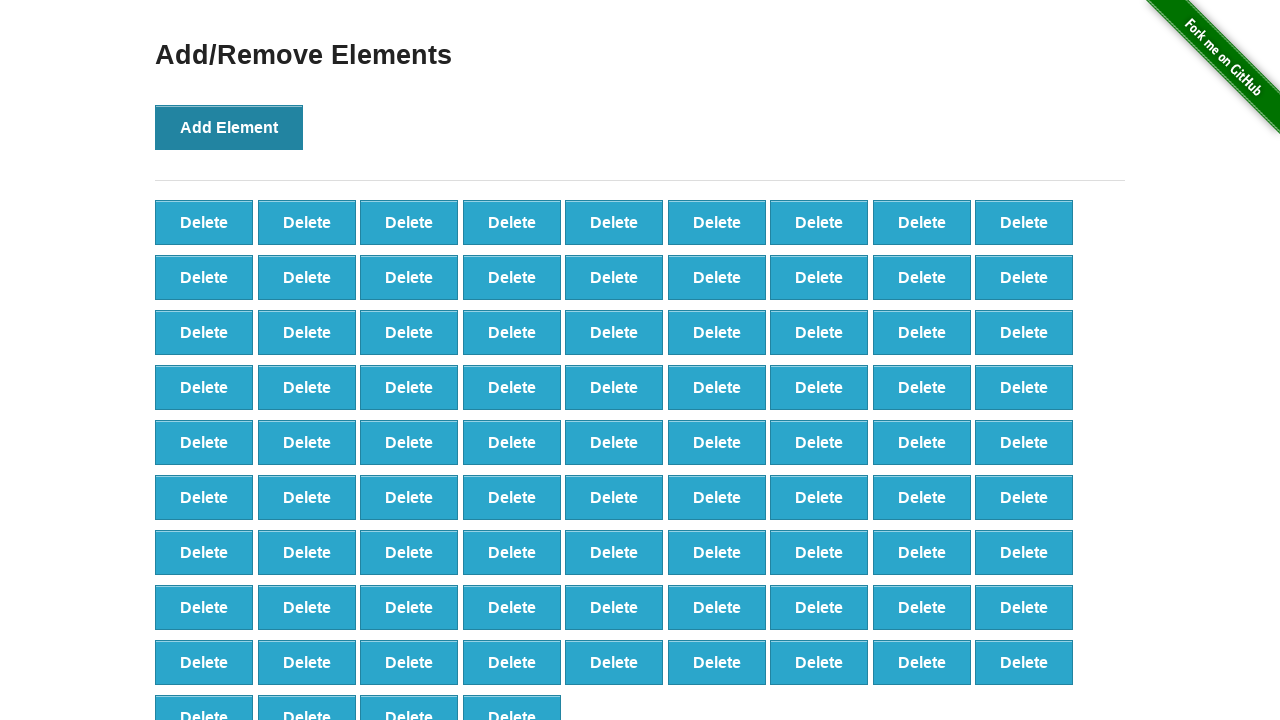

Clicked Add Element button (iteration 86/100) at (229, 127) on text='Add Element'
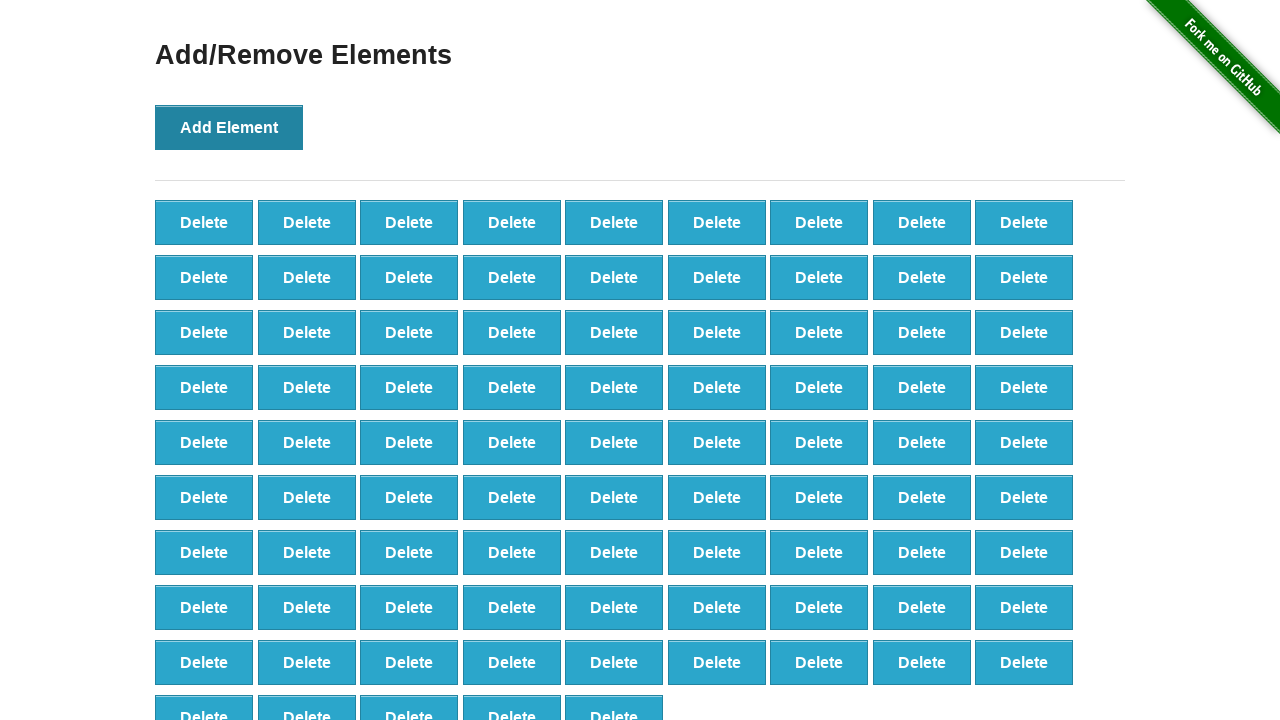

Clicked Add Element button (iteration 87/100) at (229, 127) on text='Add Element'
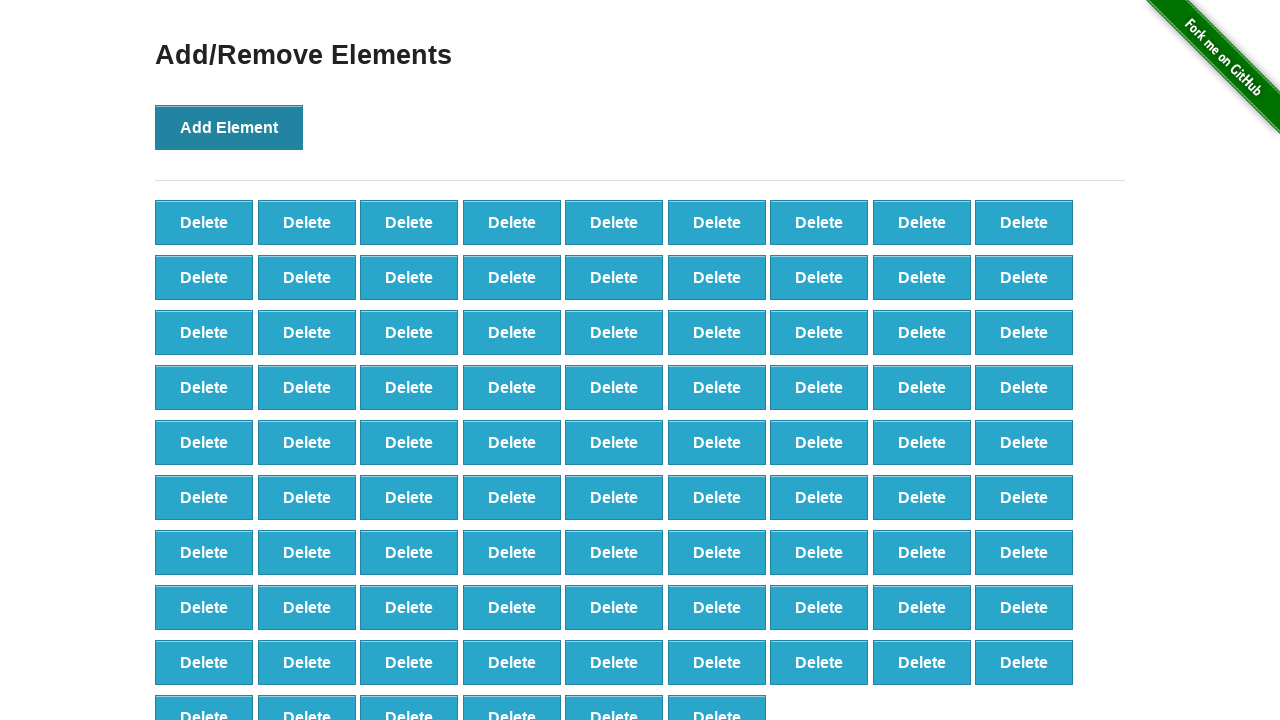

Clicked Add Element button (iteration 88/100) at (229, 127) on text='Add Element'
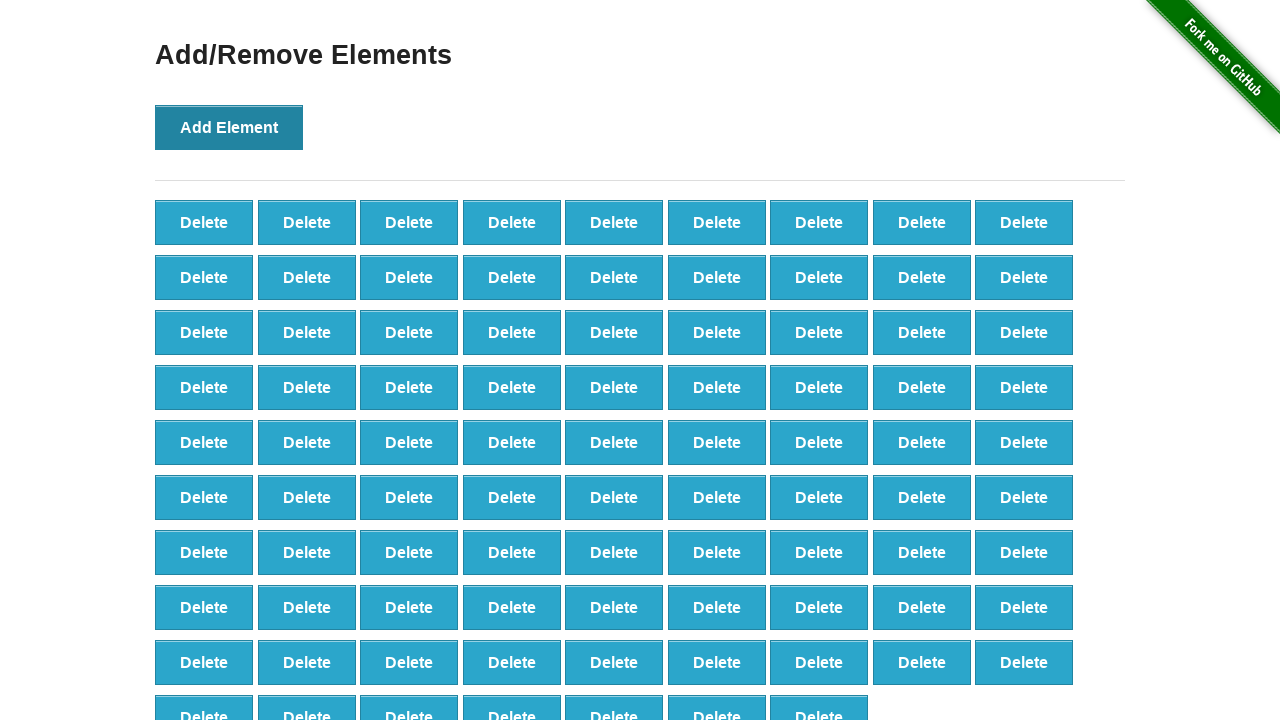

Clicked Add Element button (iteration 89/100) at (229, 127) on text='Add Element'
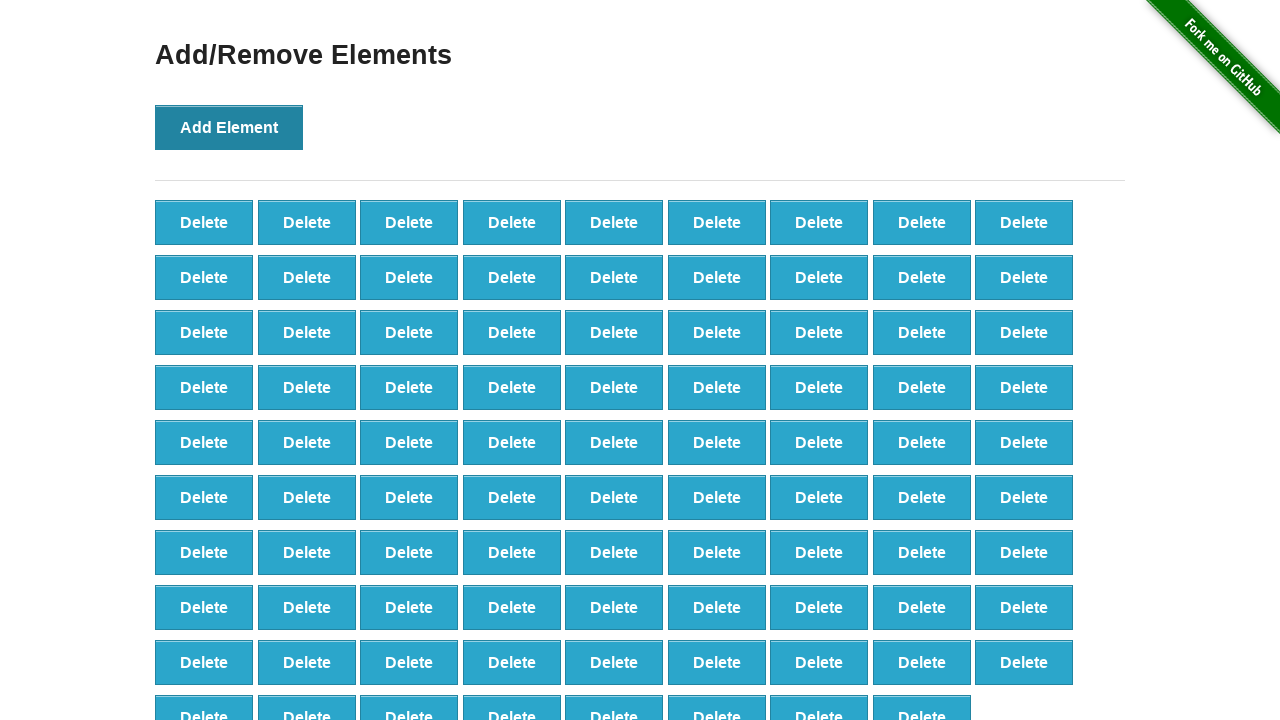

Clicked Add Element button (iteration 90/100) at (229, 127) on text='Add Element'
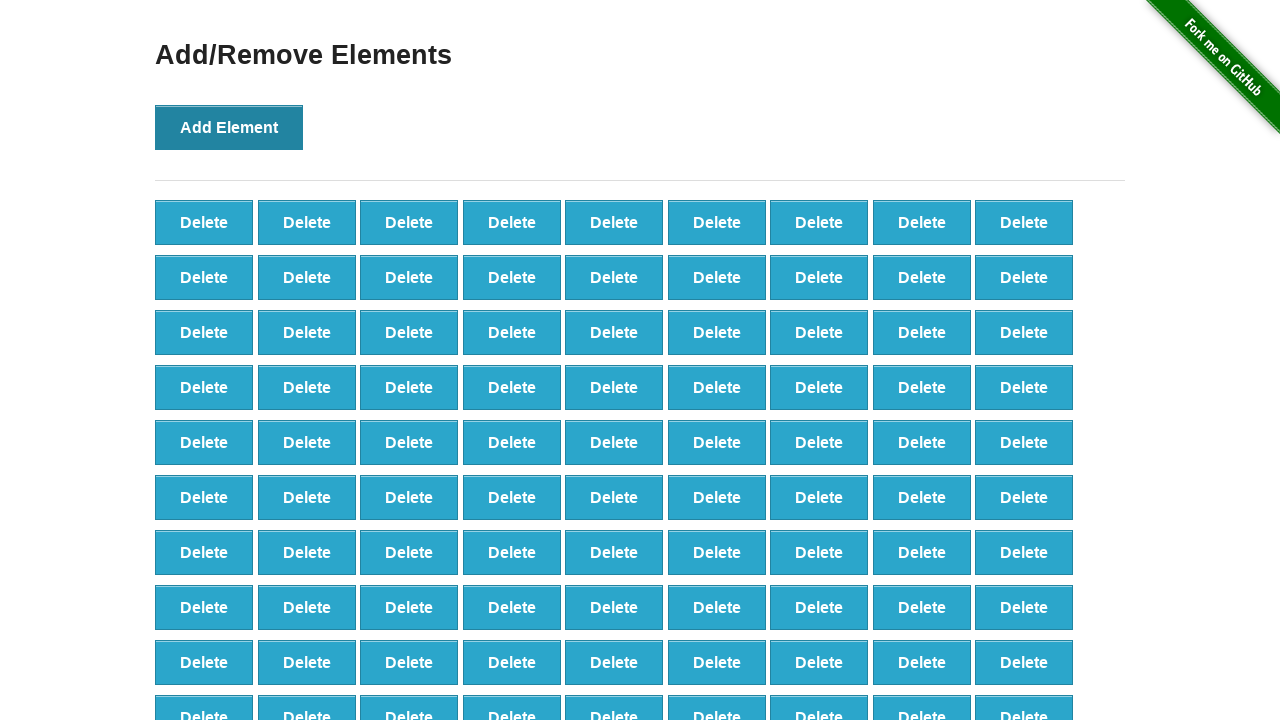

Clicked Add Element button (iteration 91/100) at (229, 127) on text='Add Element'
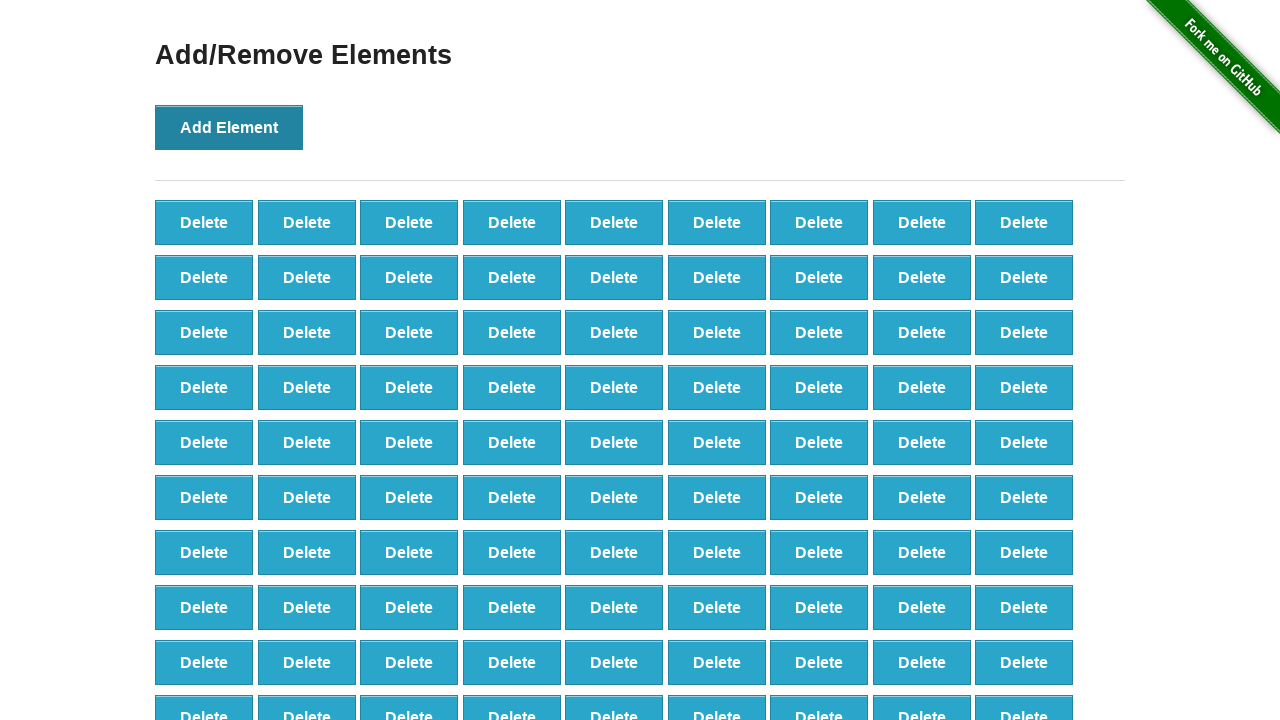

Clicked Add Element button (iteration 92/100) at (229, 127) on text='Add Element'
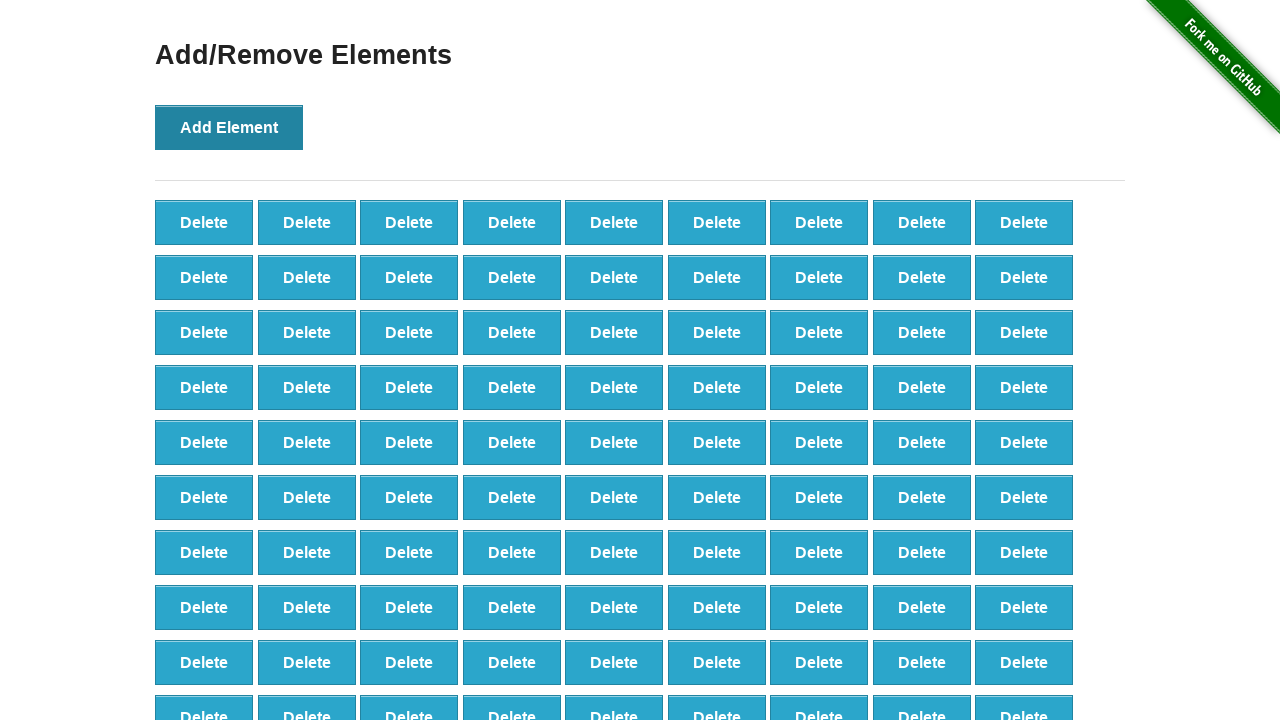

Clicked Add Element button (iteration 93/100) at (229, 127) on text='Add Element'
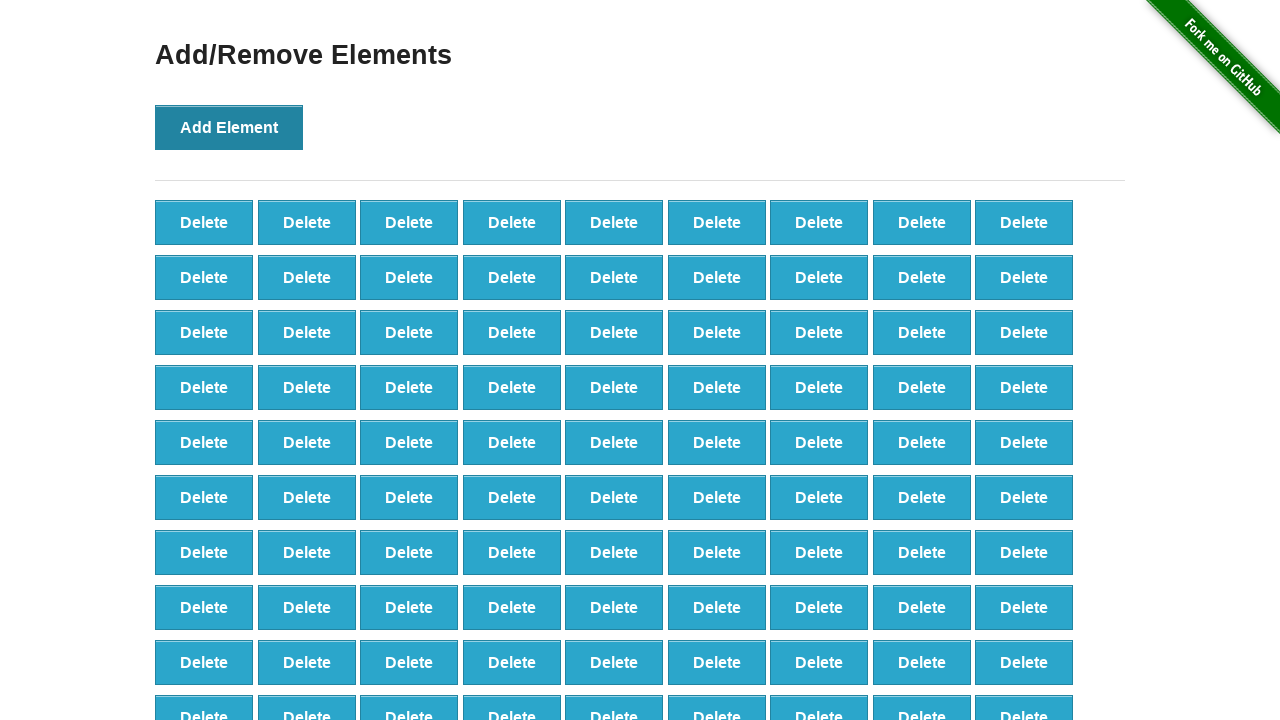

Clicked Add Element button (iteration 94/100) at (229, 127) on text='Add Element'
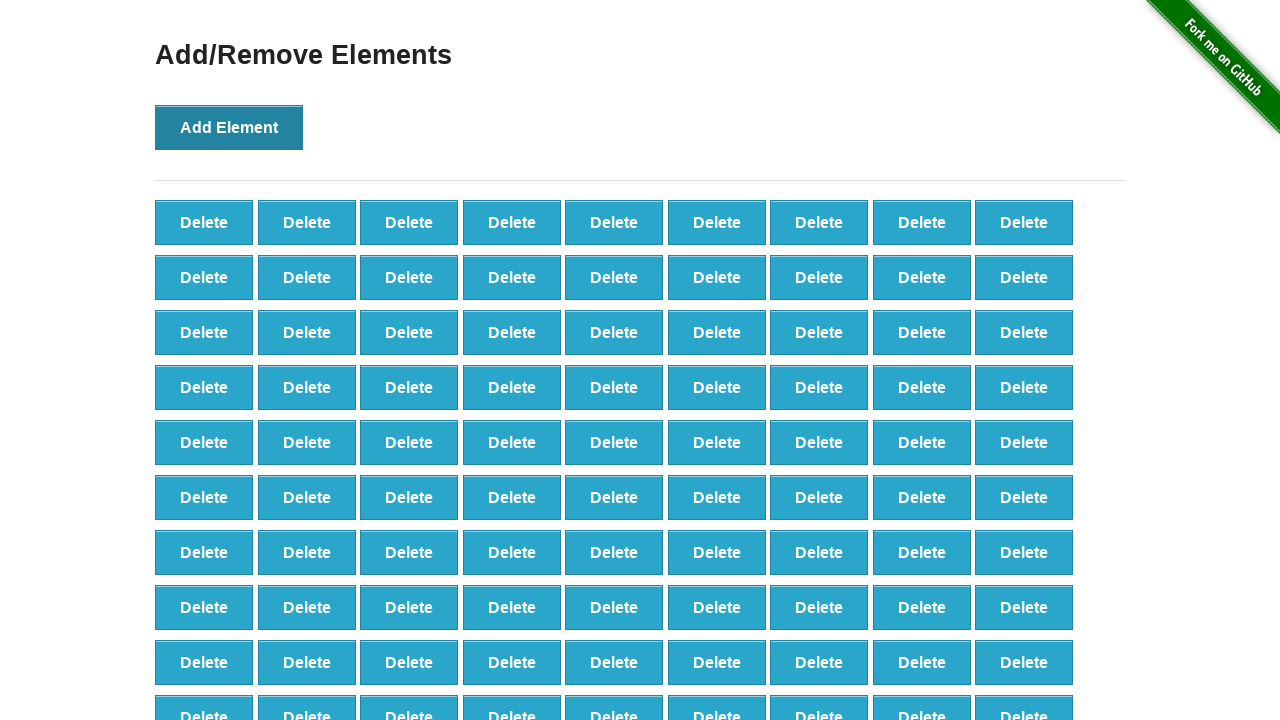

Clicked Add Element button (iteration 95/100) at (229, 127) on text='Add Element'
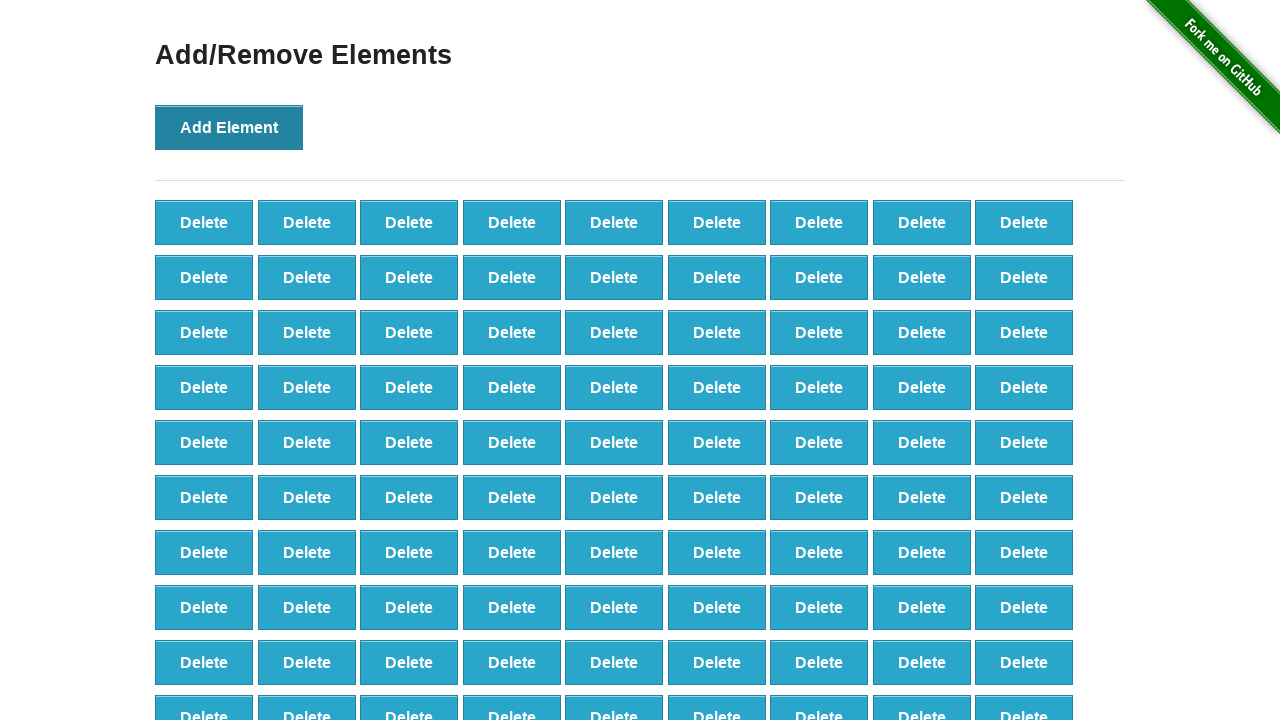

Clicked Add Element button (iteration 96/100) at (229, 127) on text='Add Element'
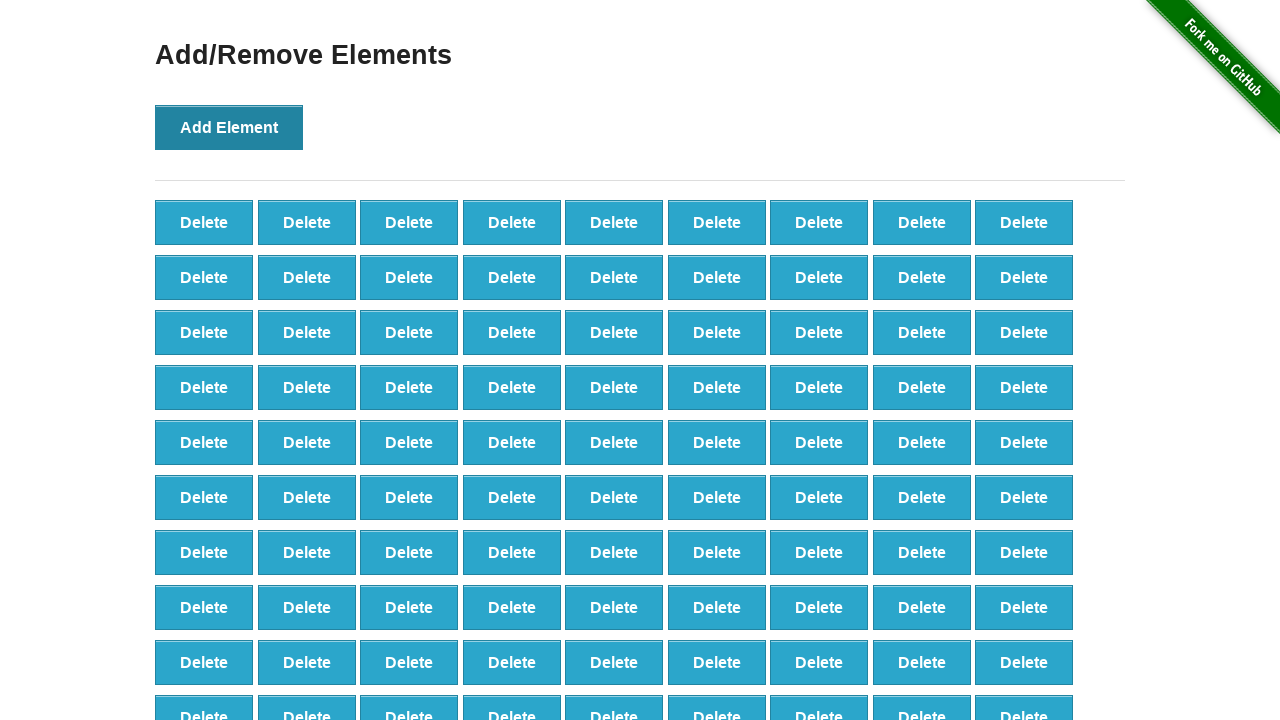

Clicked Add Element button (iteration 97/100) at (229, 127) on text='Add Element'
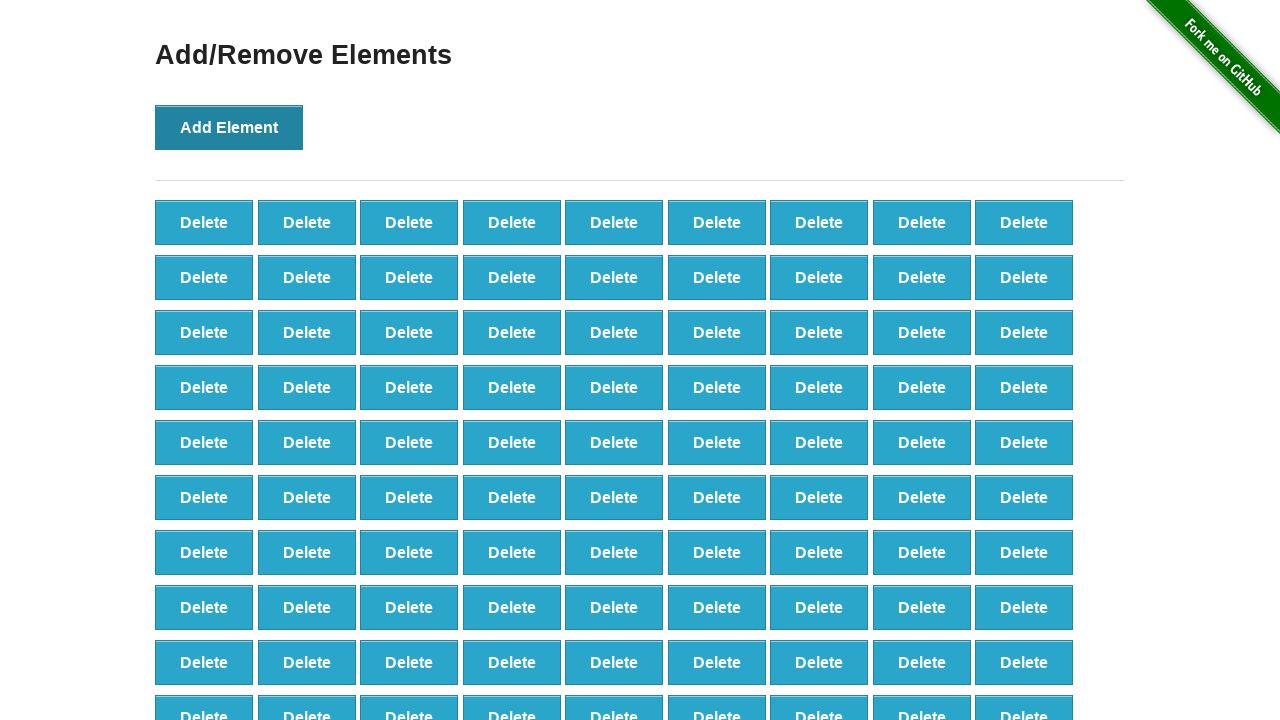

Clicked Add Element button (iteration 98/100) at (229, 127) on text='Add Element'
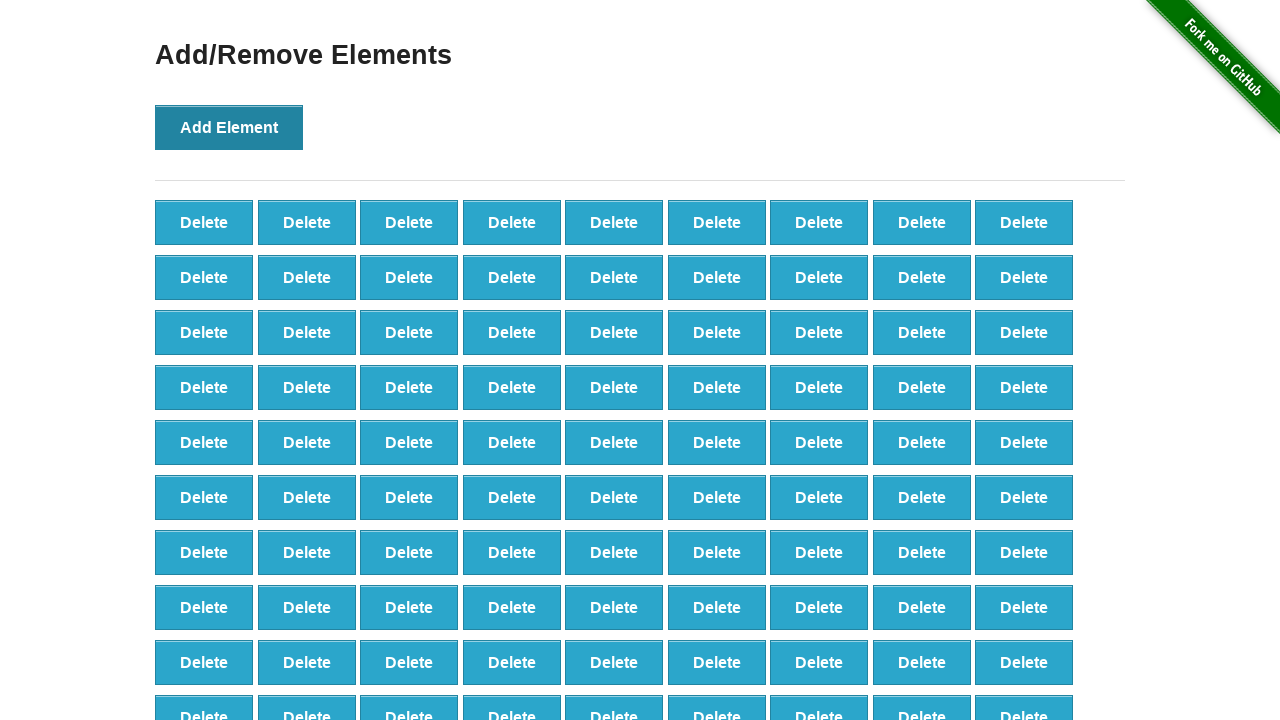

Clicked Add Element button (iteration 99/100) at (229, 127) on text='Add Element'
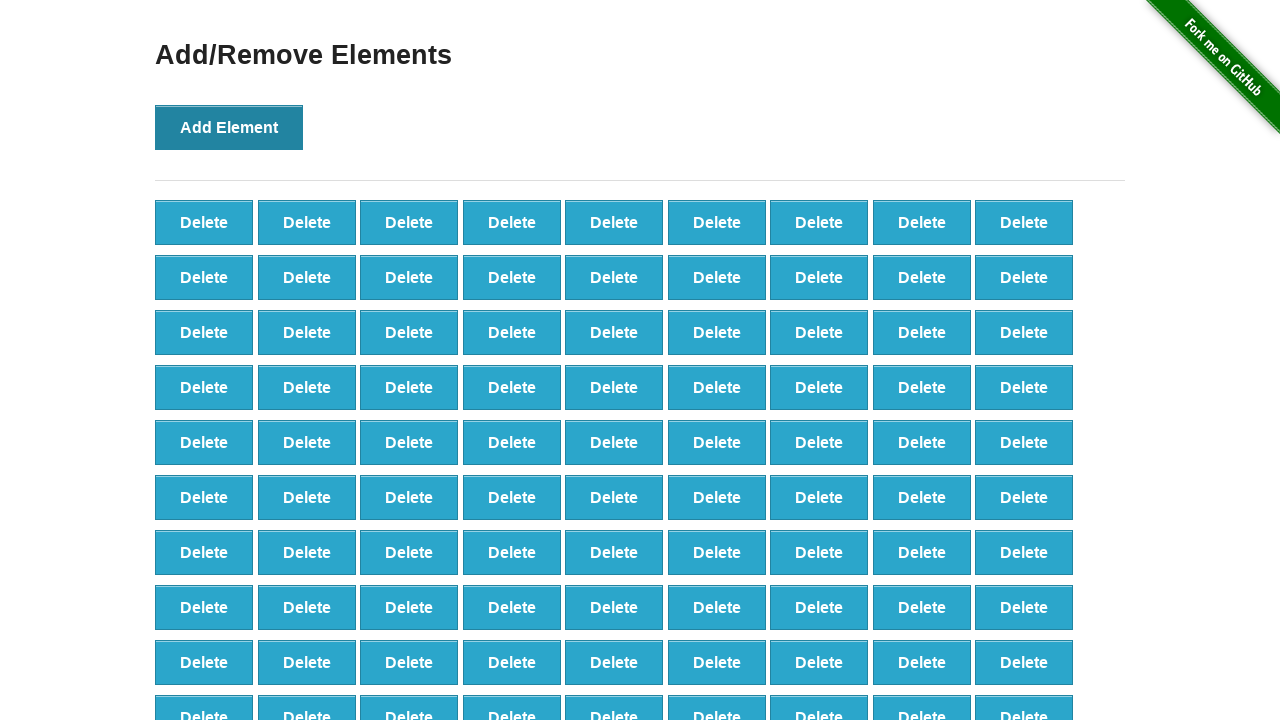

Clicked Add Element button (iteration 100/100) at (229, 127) on text='Add Element'
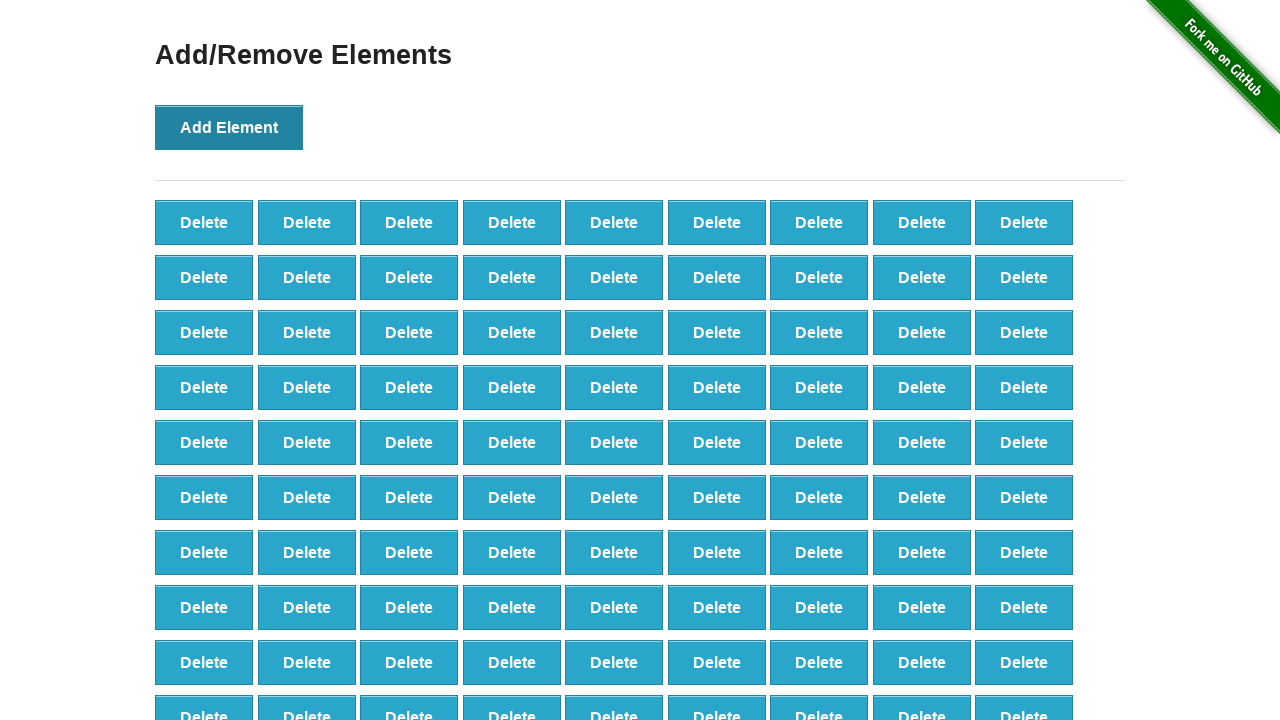

Verified 100 delete buttons were created
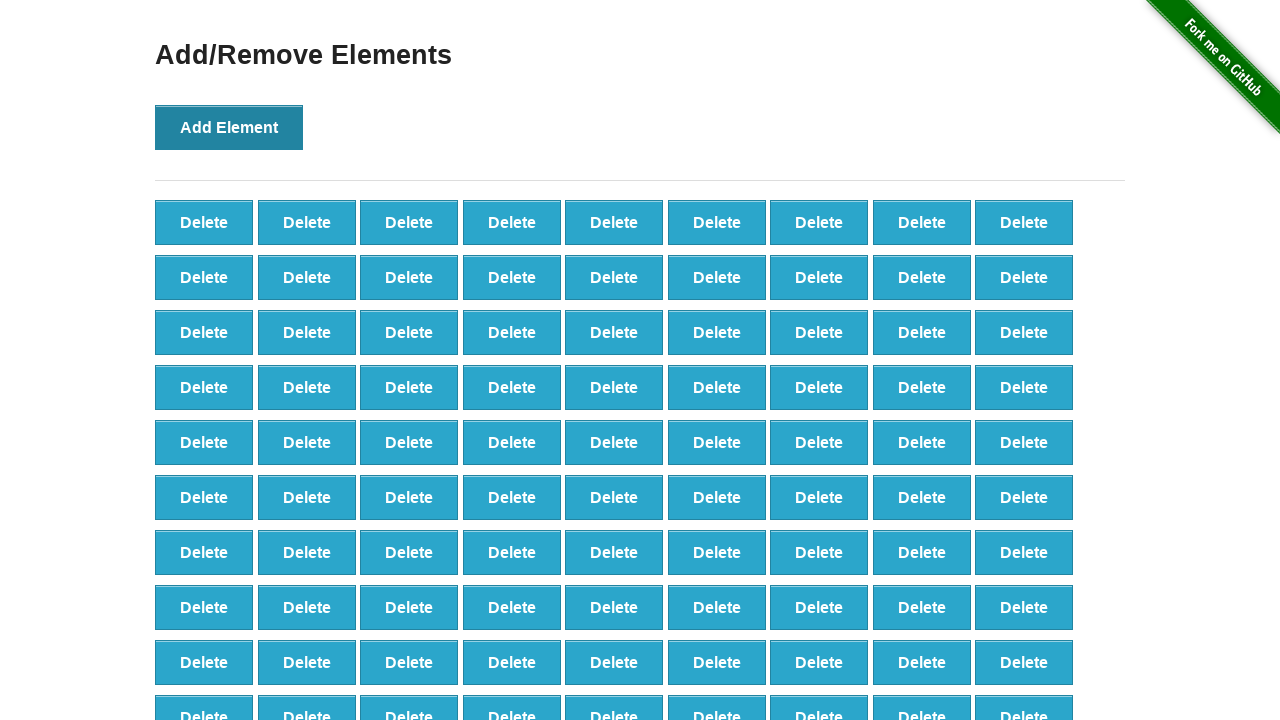

Deleted element (iteration 1/90) at (204, 222) on button.added-manually >> nth=0
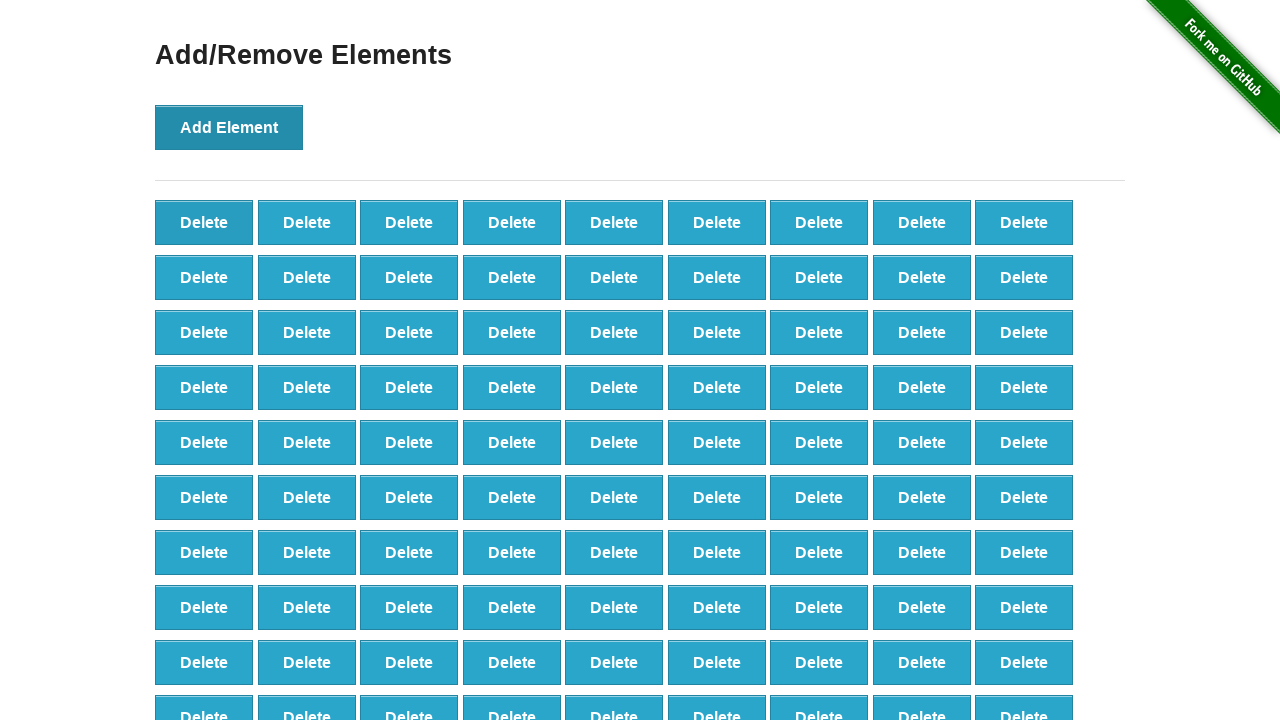

Deleted element (iteration 2/90) at (204, 222) on button.added-manually >> nth=0
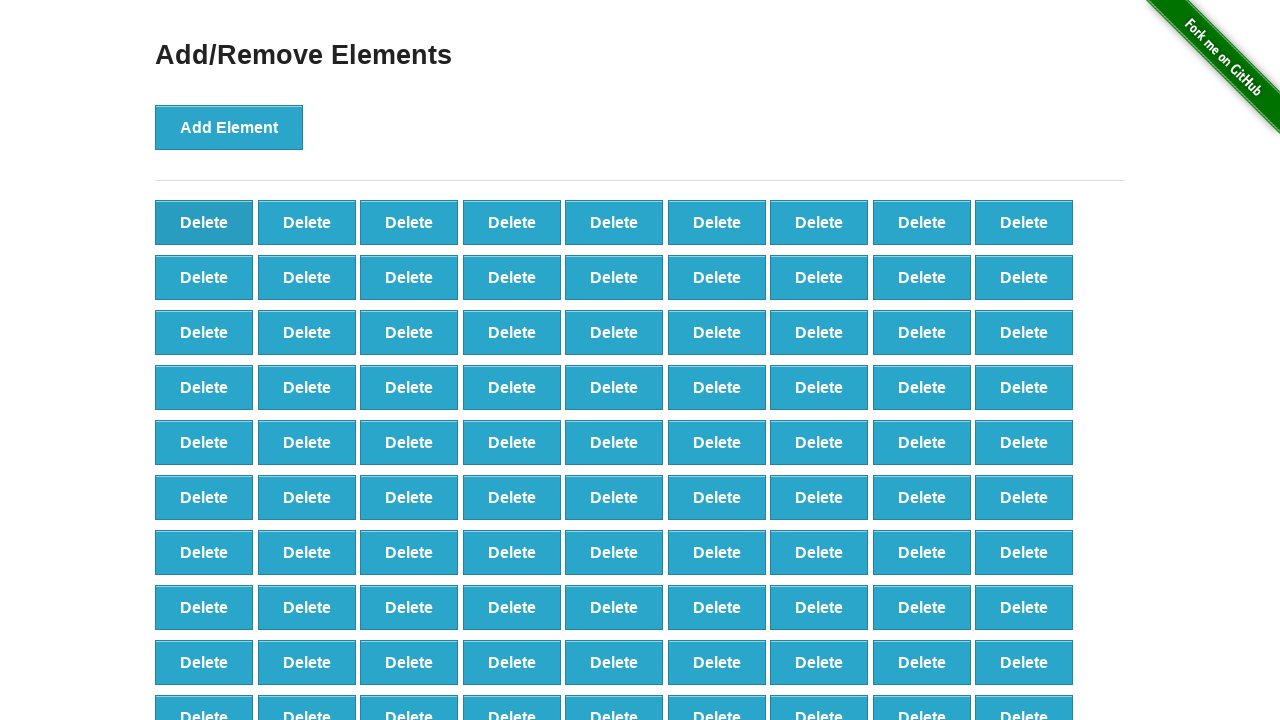

Deleted element (iteration 3/90) at (204, 222) on button.added-manually >> nth=0
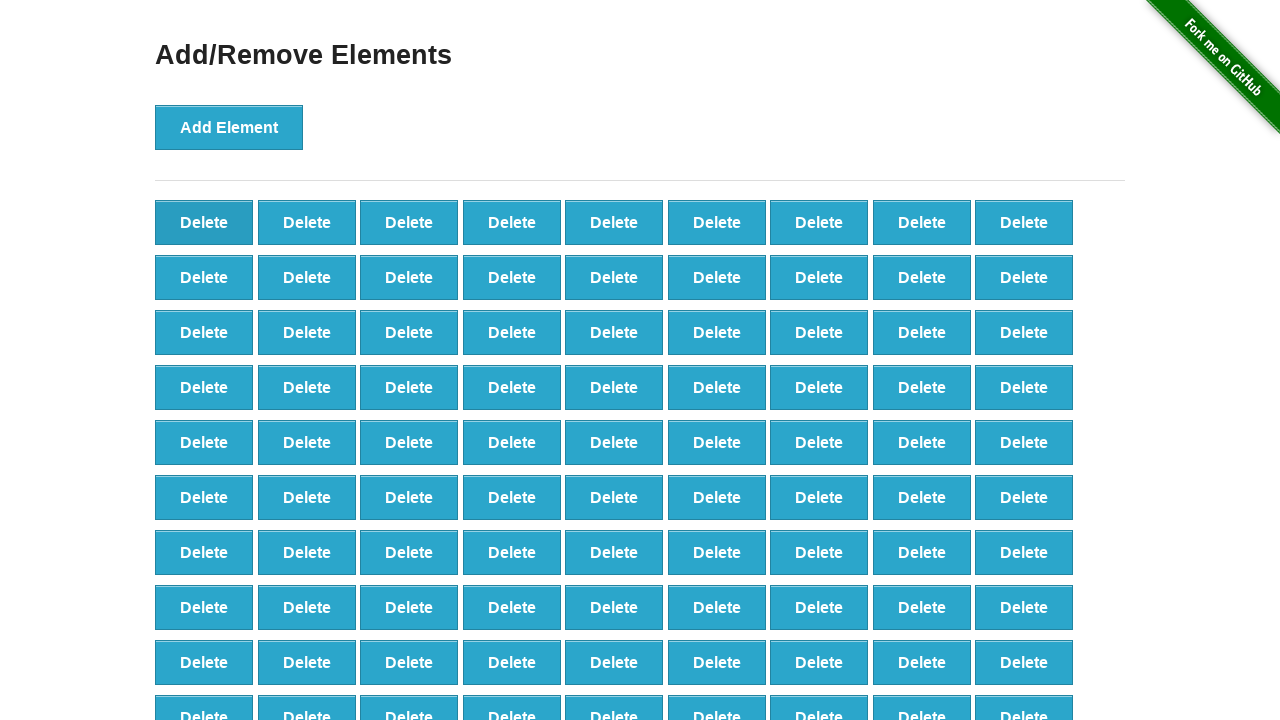

Deleted element (iteration 4/90) at (204, 222) on button.added-manually >> nth=0
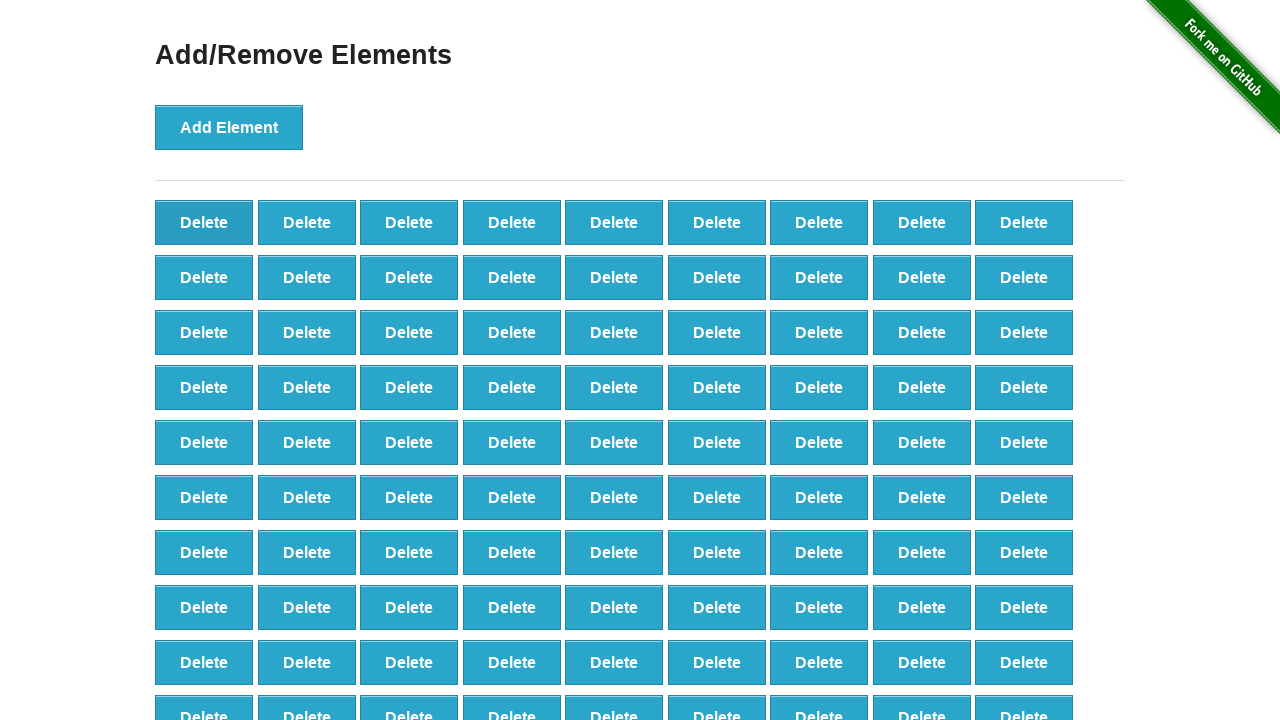

Deleted element (iteration 5/90) at (204, 222) on button.added-manually >> nth=0
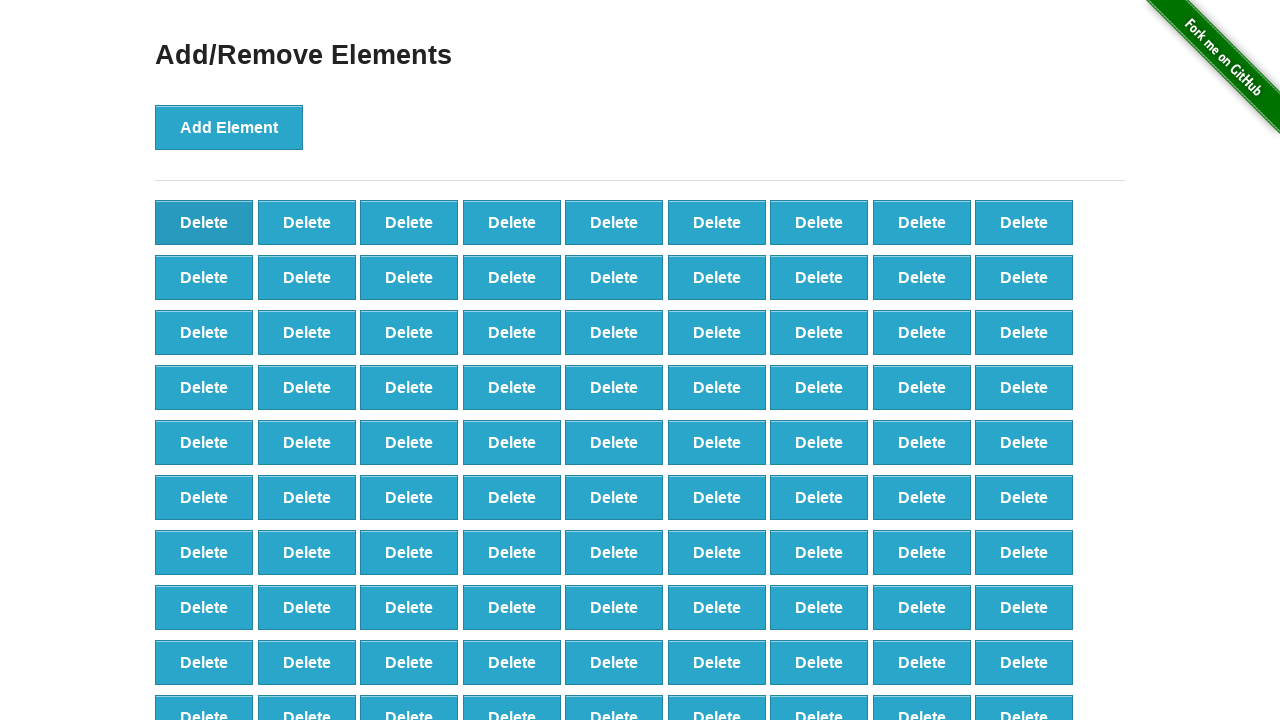

Deleted element (iteration 6/90) at (204, 222) on button.added-manually >> nth=0
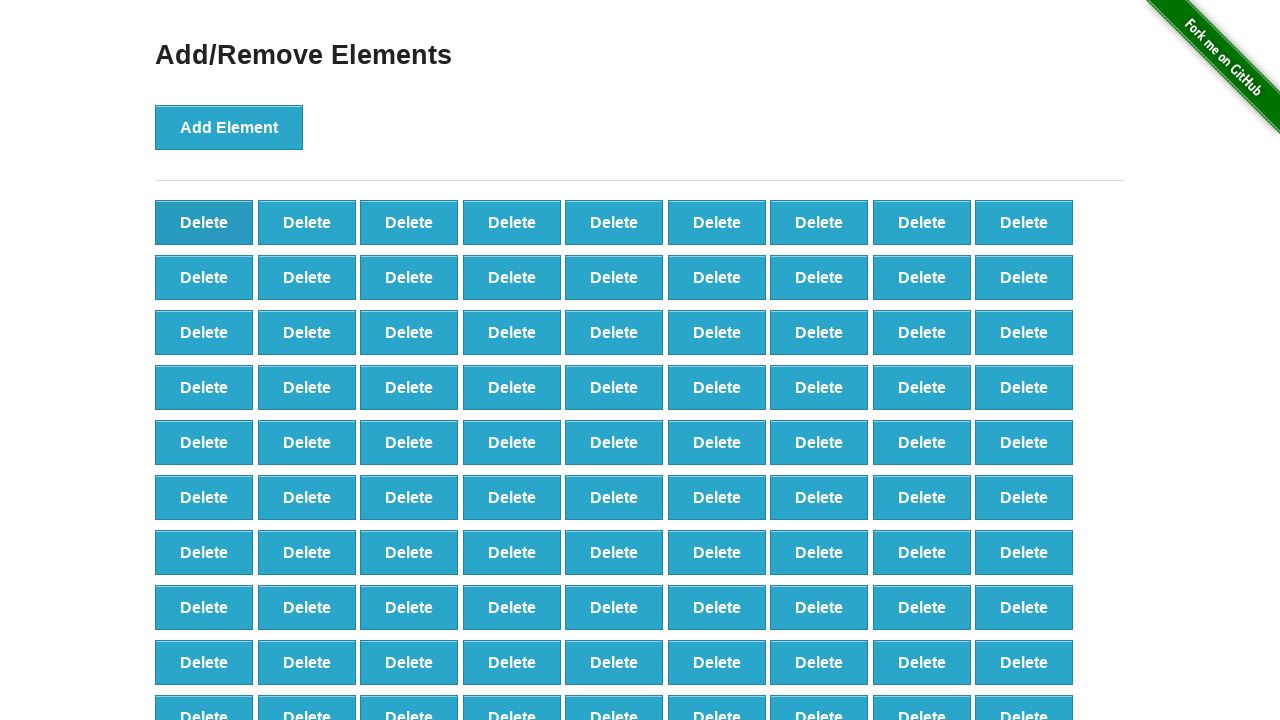

Deleted element (iteration 7/90) at (204, 222) on button.added-manually >> nth=0
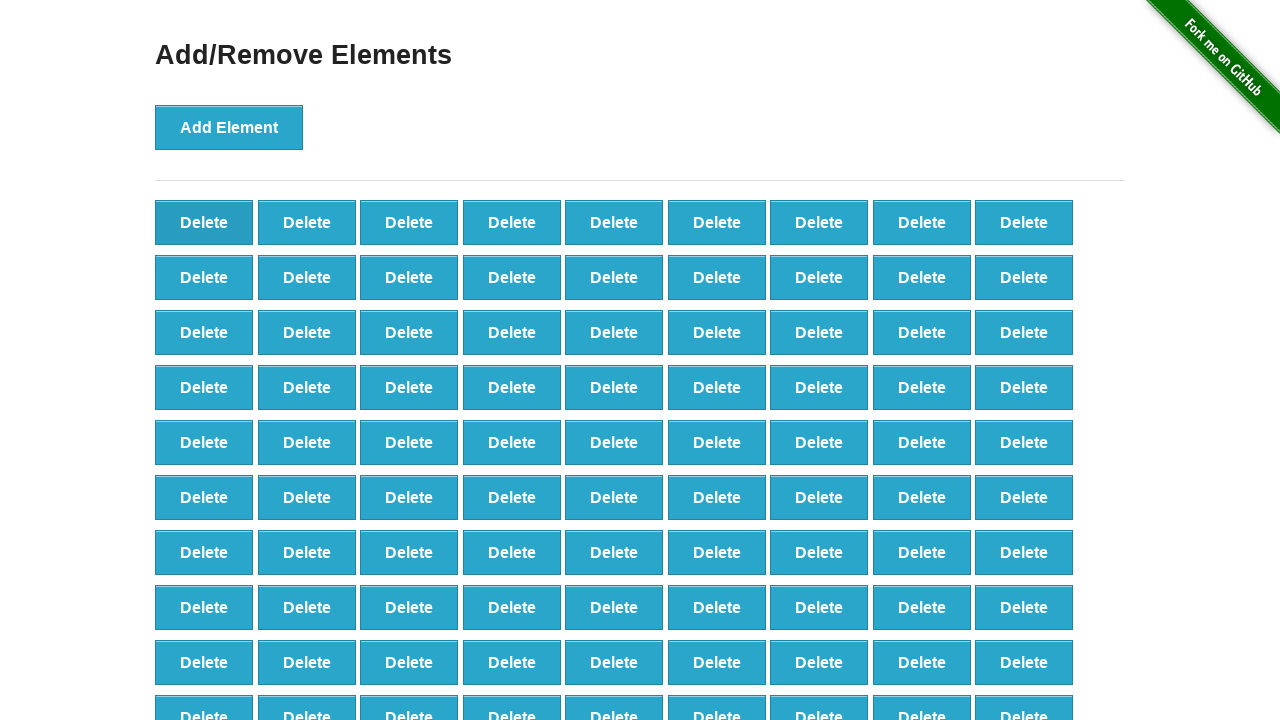

Deleted element (iteration 8/90) at (204, 222) on button.added-manually >> nth=0
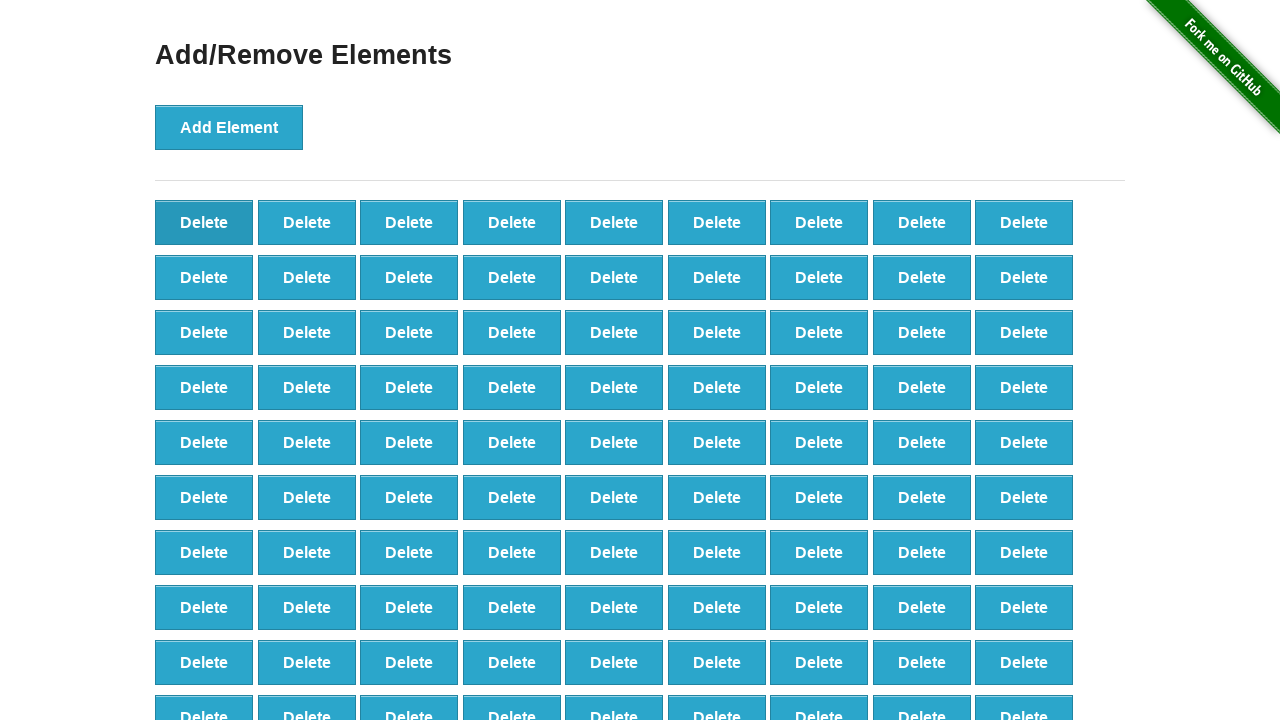

Deleted element (iteration 9/90) at (204, 222) on button.added-manually >> nth=0
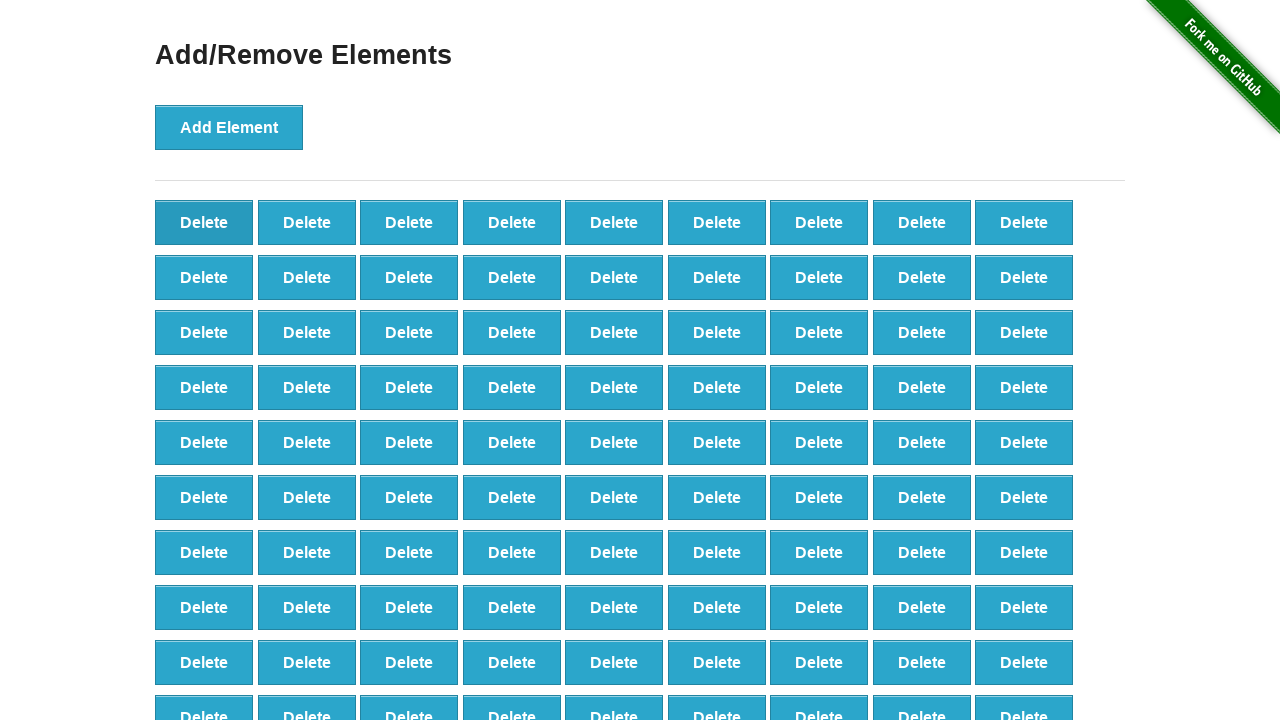

Deleted element (iteration 10/90) at (204, 222) on button.added-manually >> nth=0
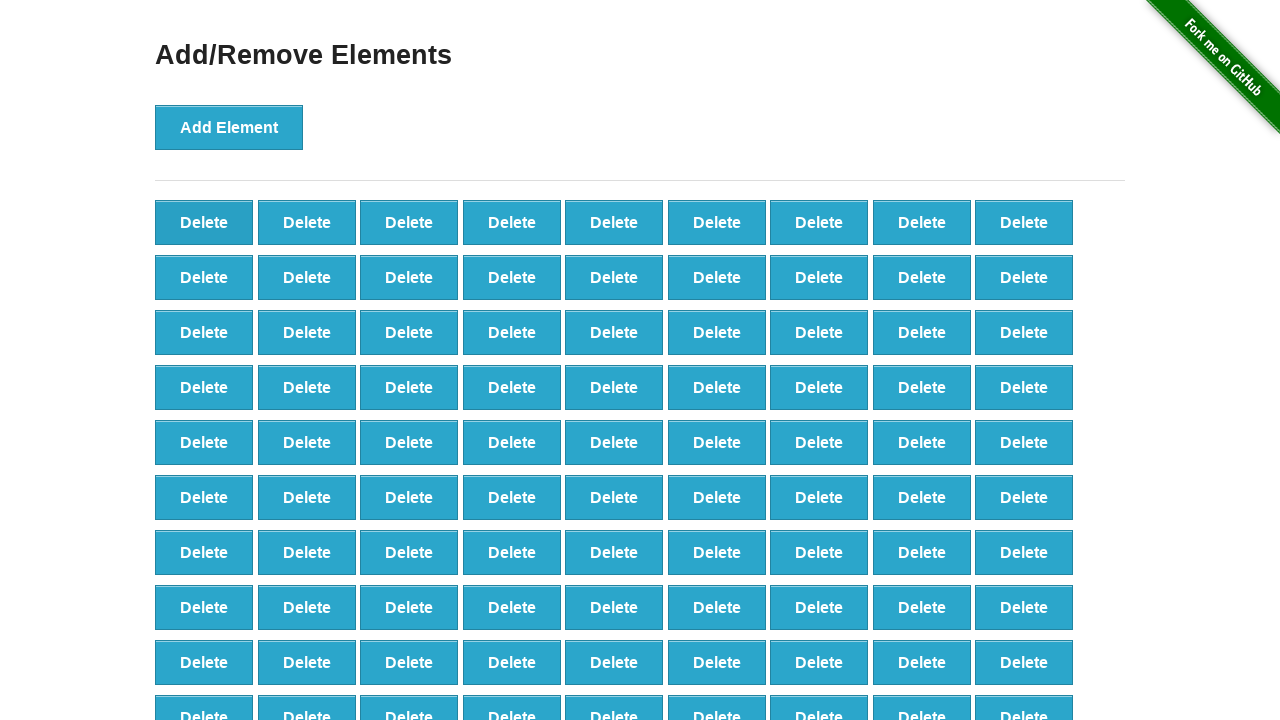

Deleted element (iteration 11/90) at (204, 222) on button.added-manually >> nth=0
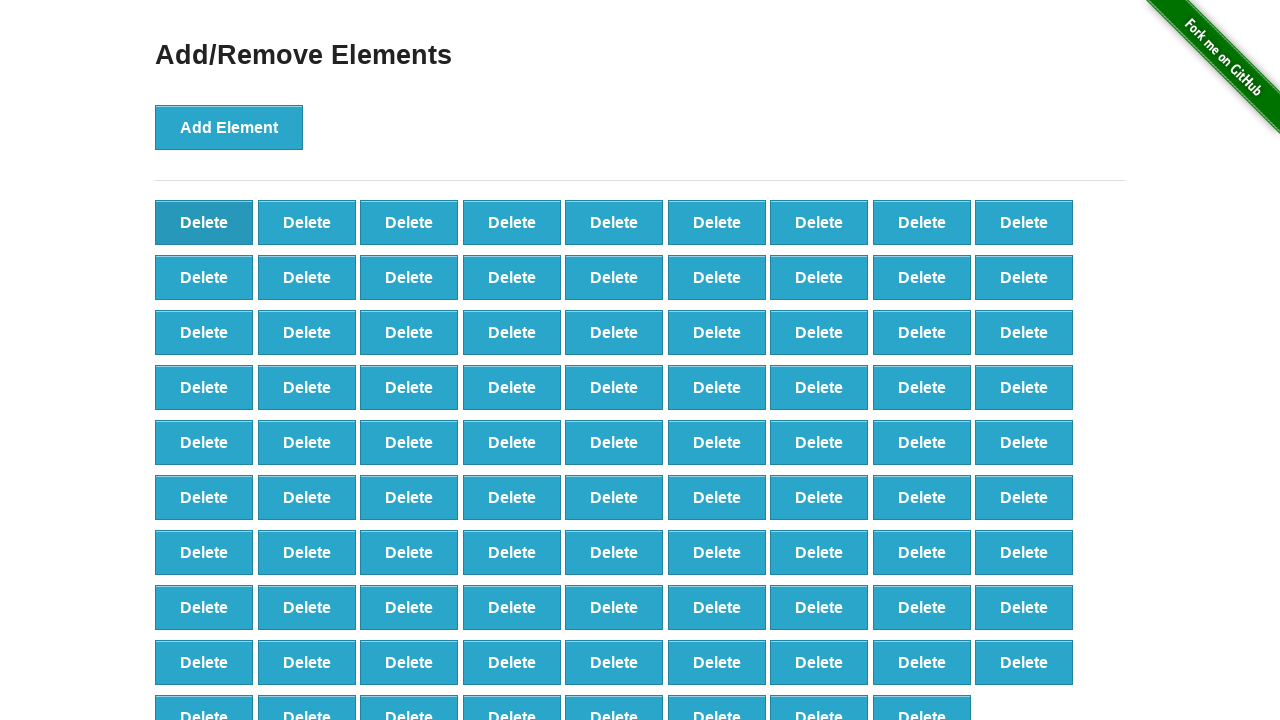

Deleted element (iteration 12/90) at (204, 222) on button.added-manually >> nth=0
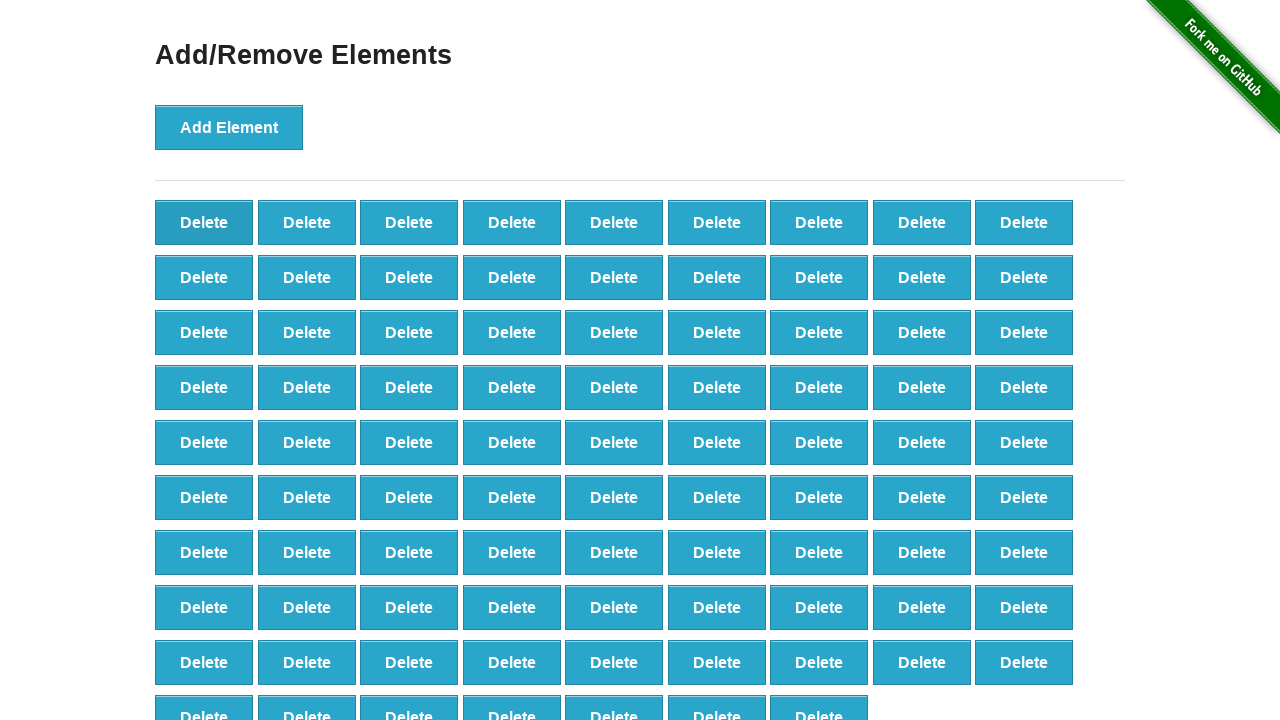

Deleted element (iteration 13/90) at (204, 222) on button.added-manually >> nth=0
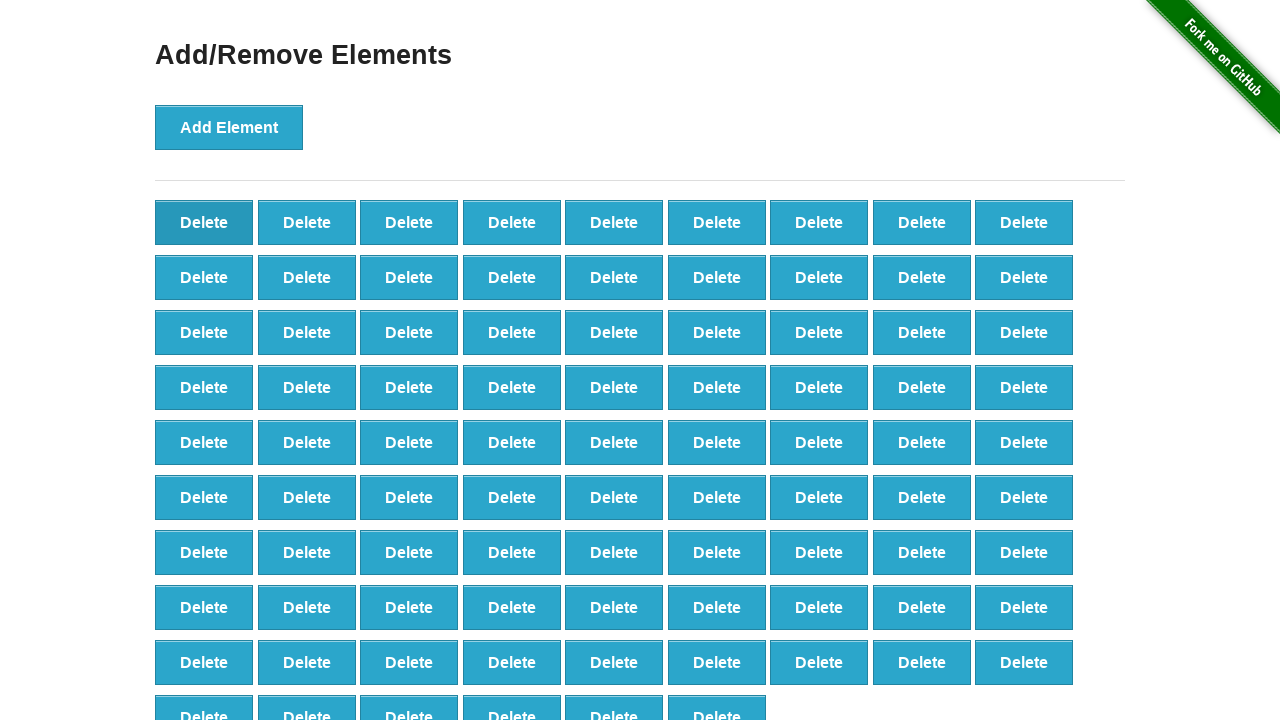

Deleted element (iteration 14/90) at (204, 222) on button.added-manually >> nth=0
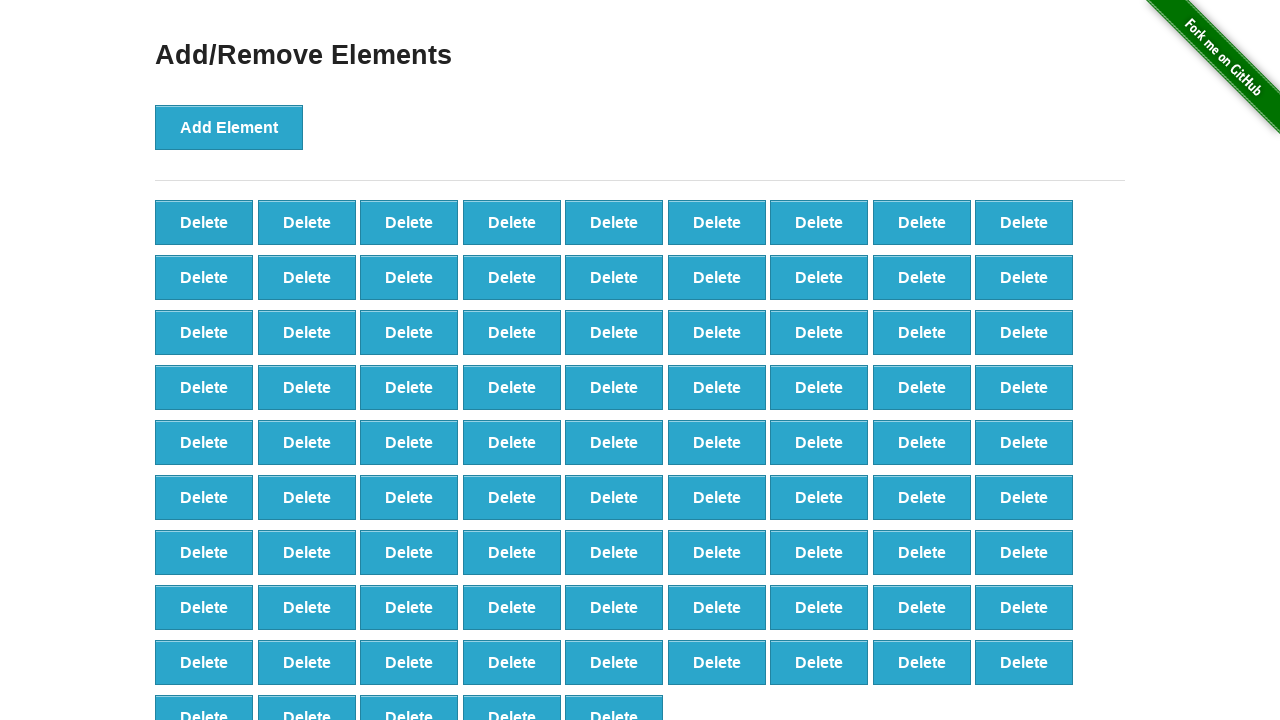

Deleted element (iteration 15/90) at (204, 222) on button.added-manually >> nth=0
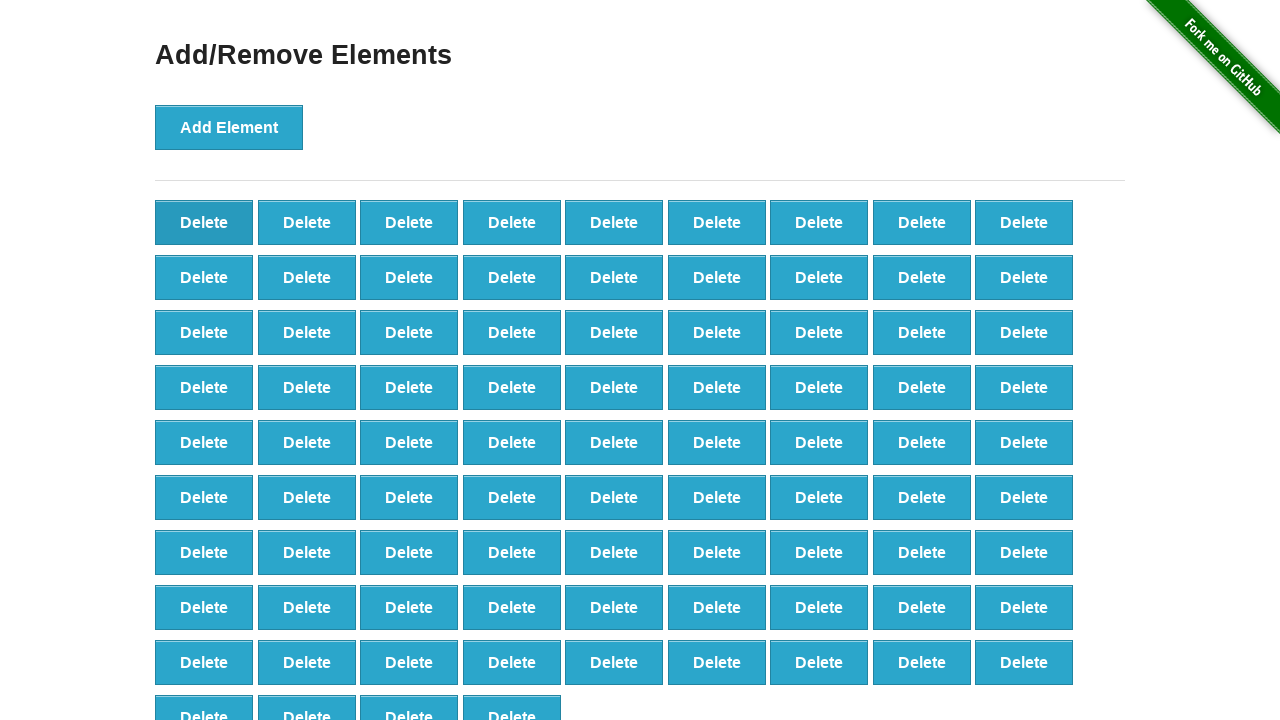

Deleted element (iteration 16/90) at (204, 222) on button.added-manually >> nth=0
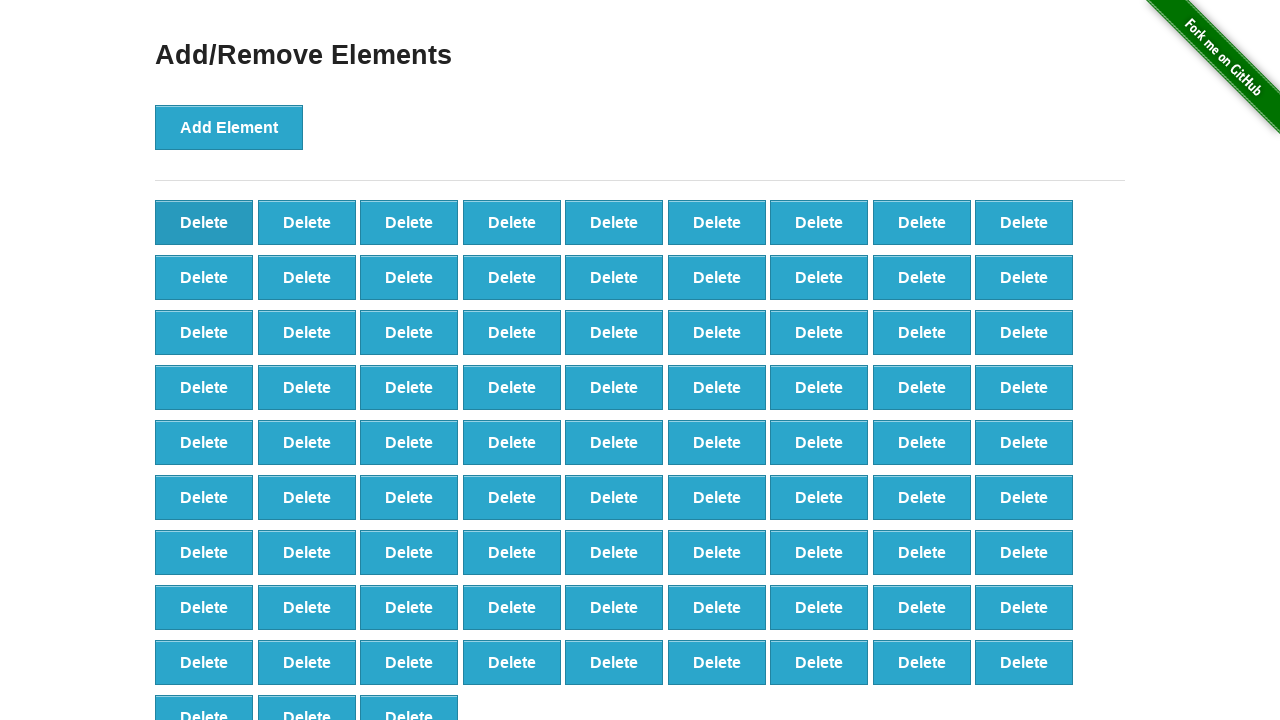

Deleted element (iteration 17/90) at (204, 222) on button.added-manually >> nth=0
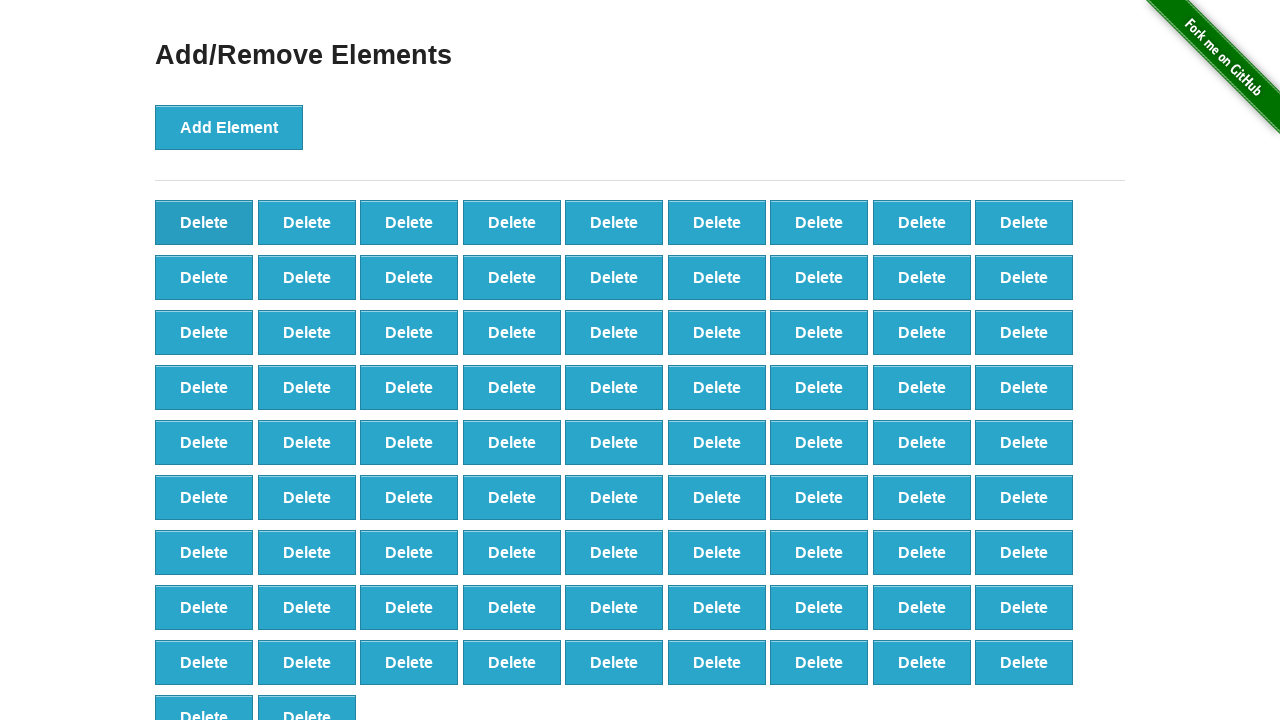

Deleted element (iteration 18/90) at (204, 222) on button.added-manually >> nth=0
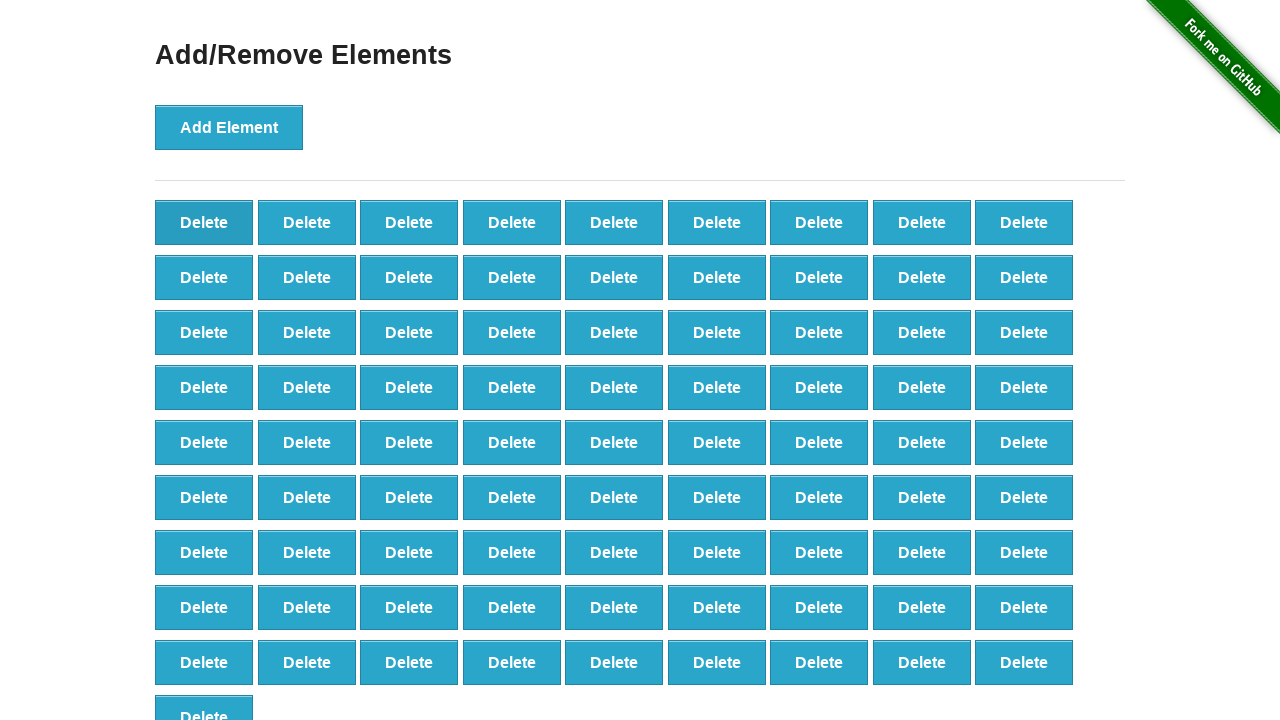

Deleted element (iteration 19/90) at (204, 222) on button.added-manually >> nth=0
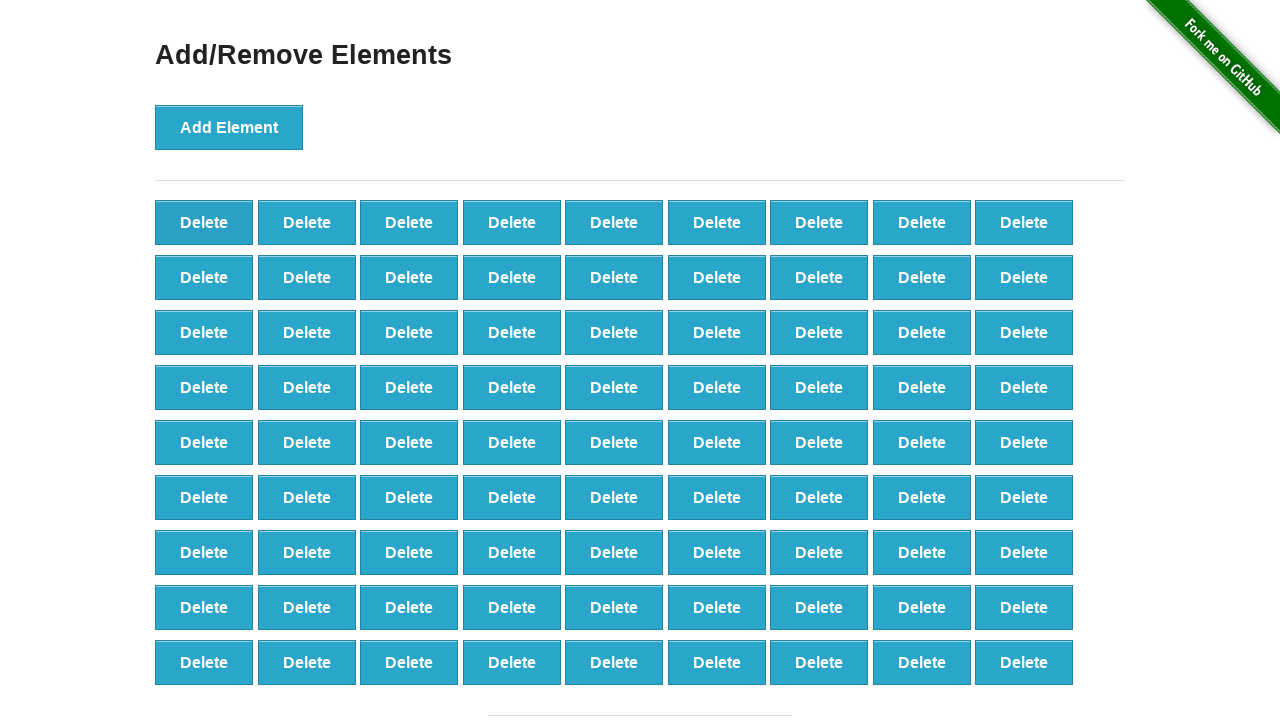

Deleted element (iteration 20/90) at (204, 222) on button.added-manually >> nth=0
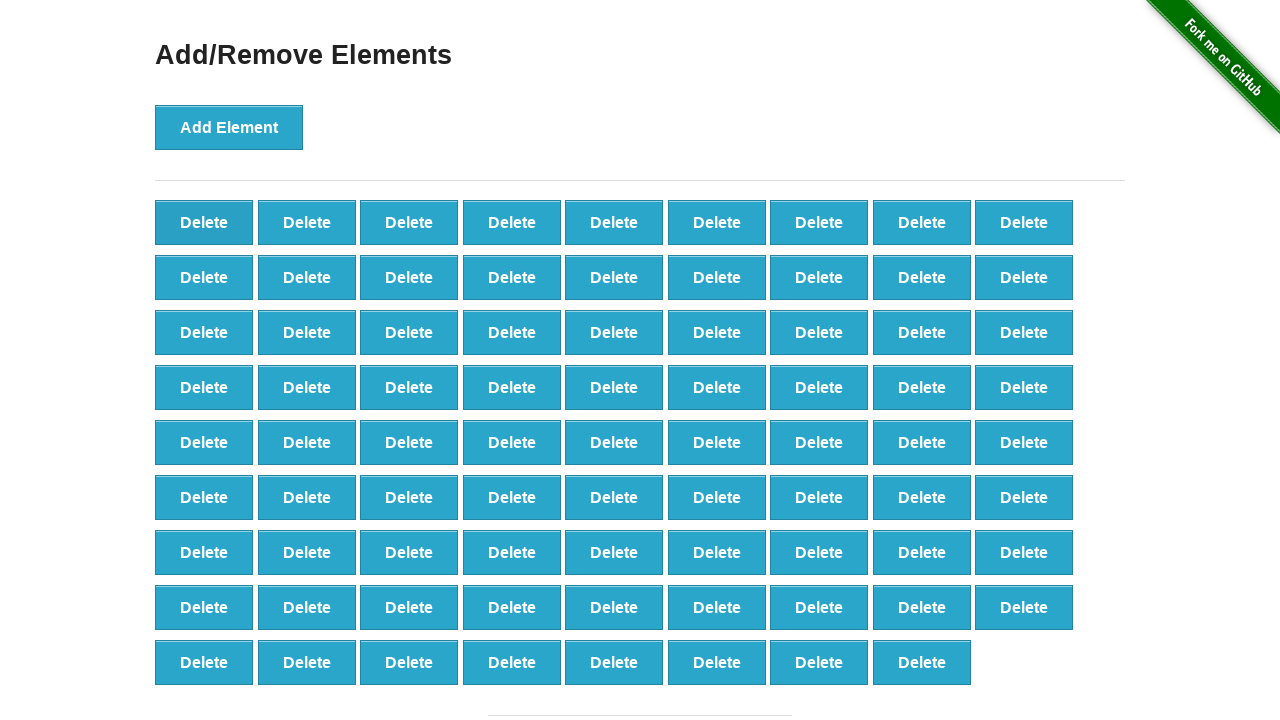

Deleted element (iteration 21/90) at (204, 222) on button.added-manually >> nth=0
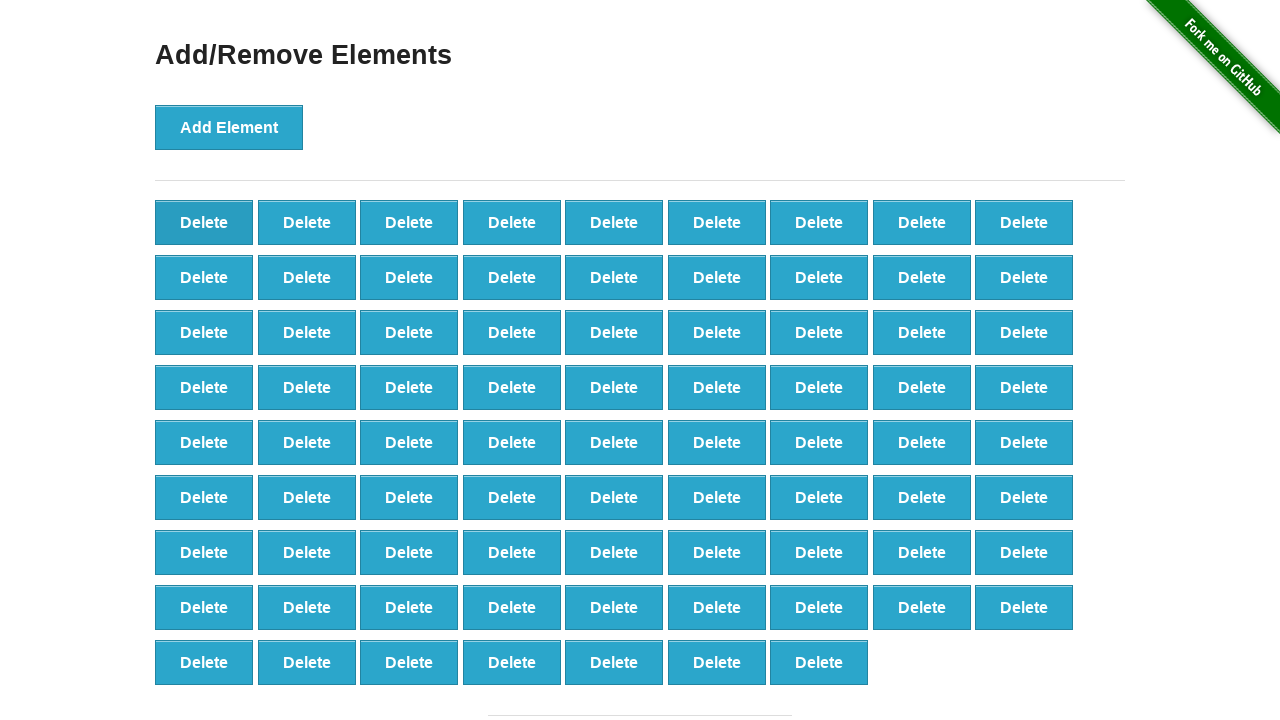

Deleted element (iteration 22/90) at (204, 222) on button.added-manually >> nth=0
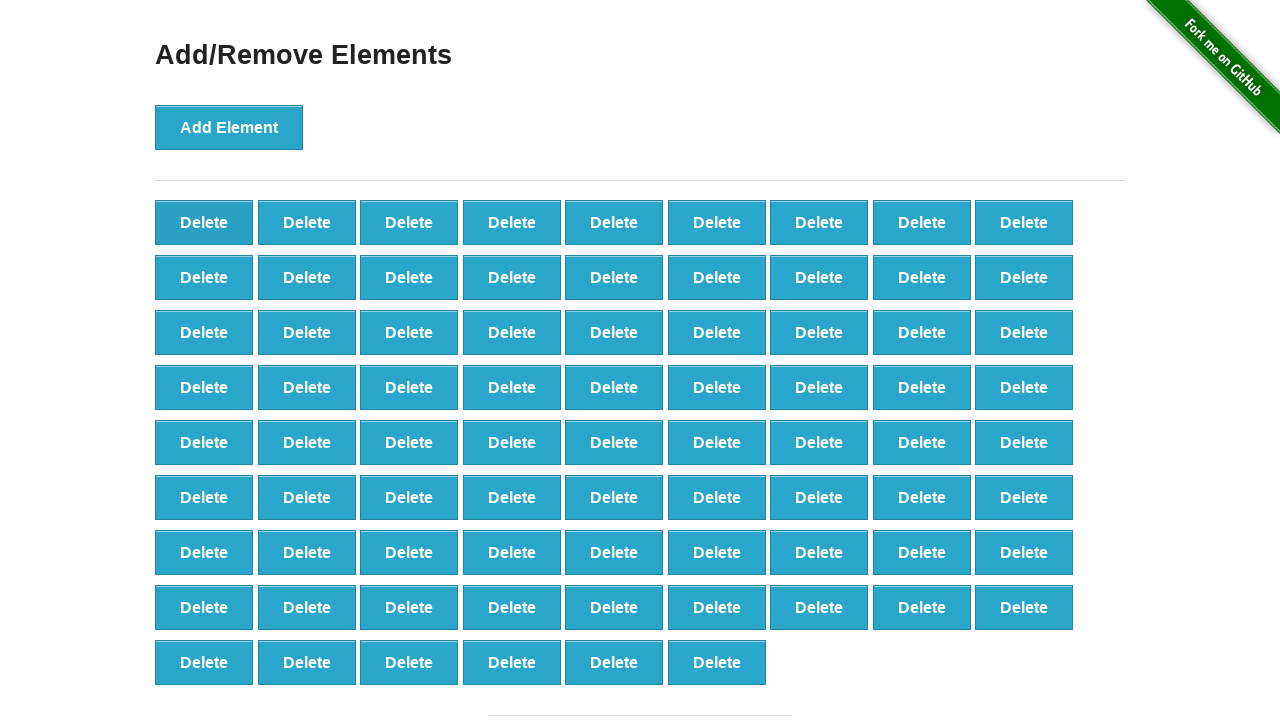

Deleted element (iteration 23/90) at (204, 222) on button.added-manually >> nth=0
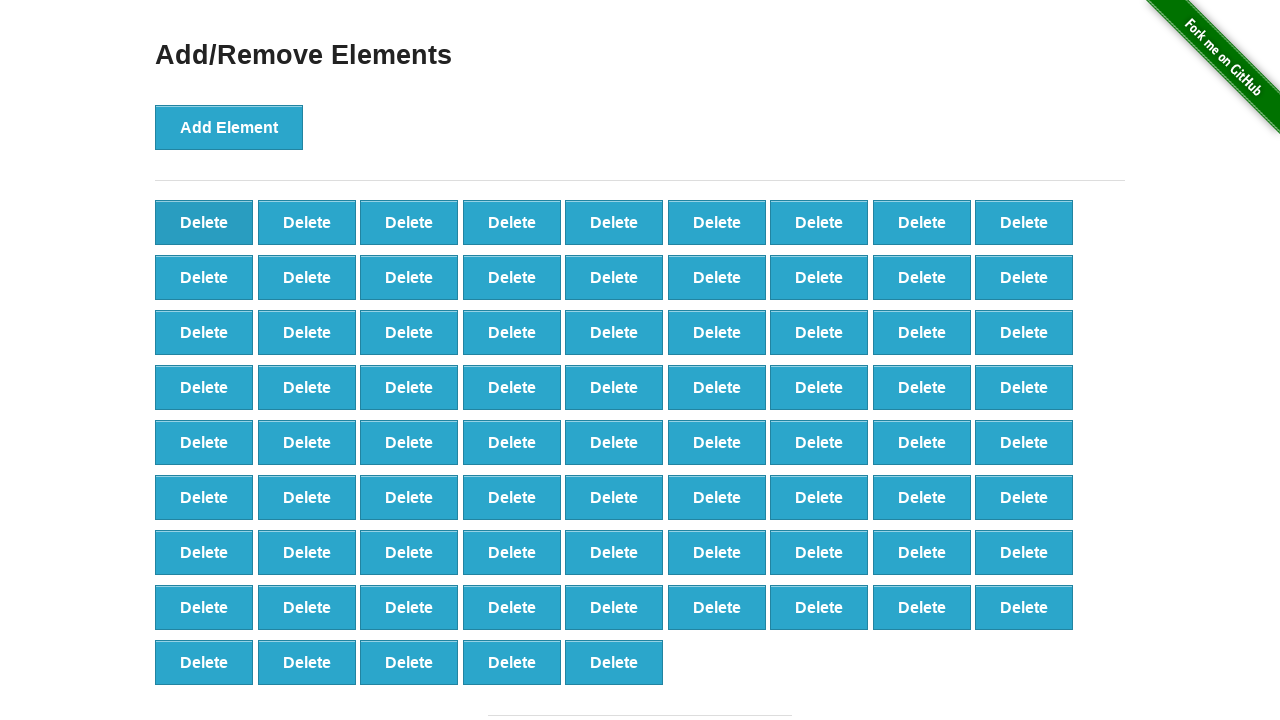

Deleted element (iteration 24/90) at (204, 222) on button.added-manually >> nth=0
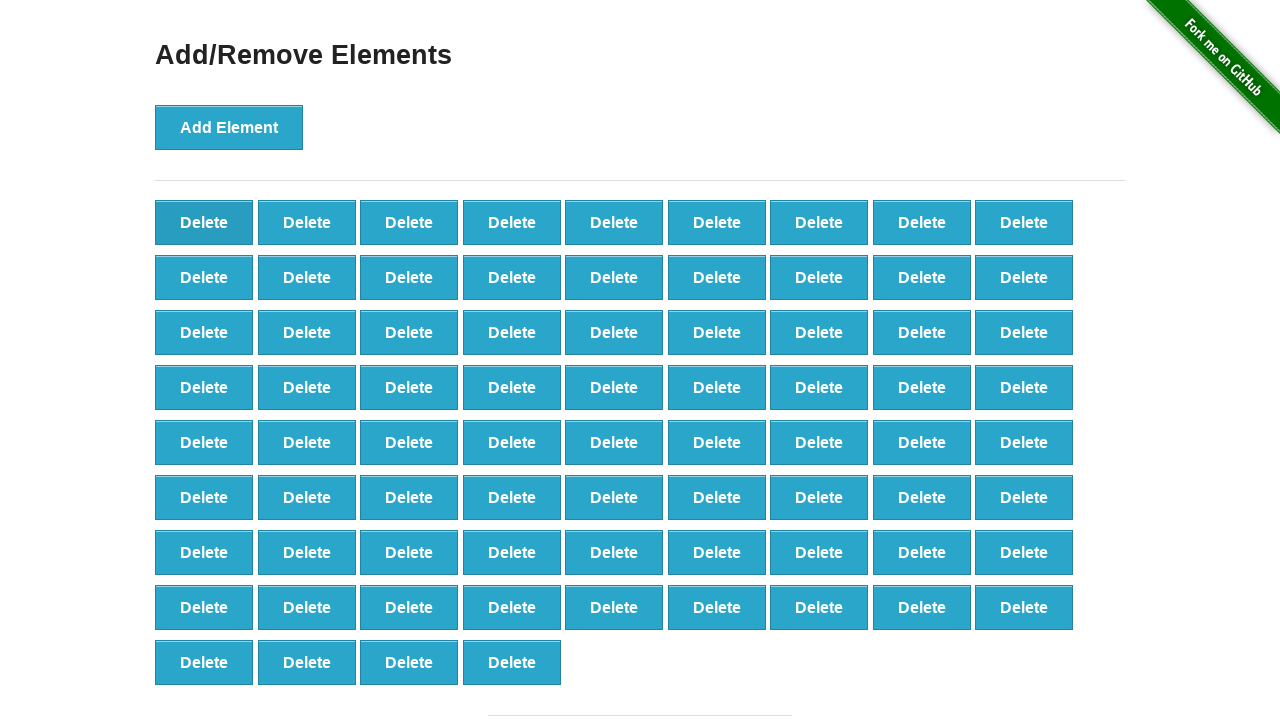

Deleted element (iteration 25/90) at (204, 222) on button.added-manually >> nth=0
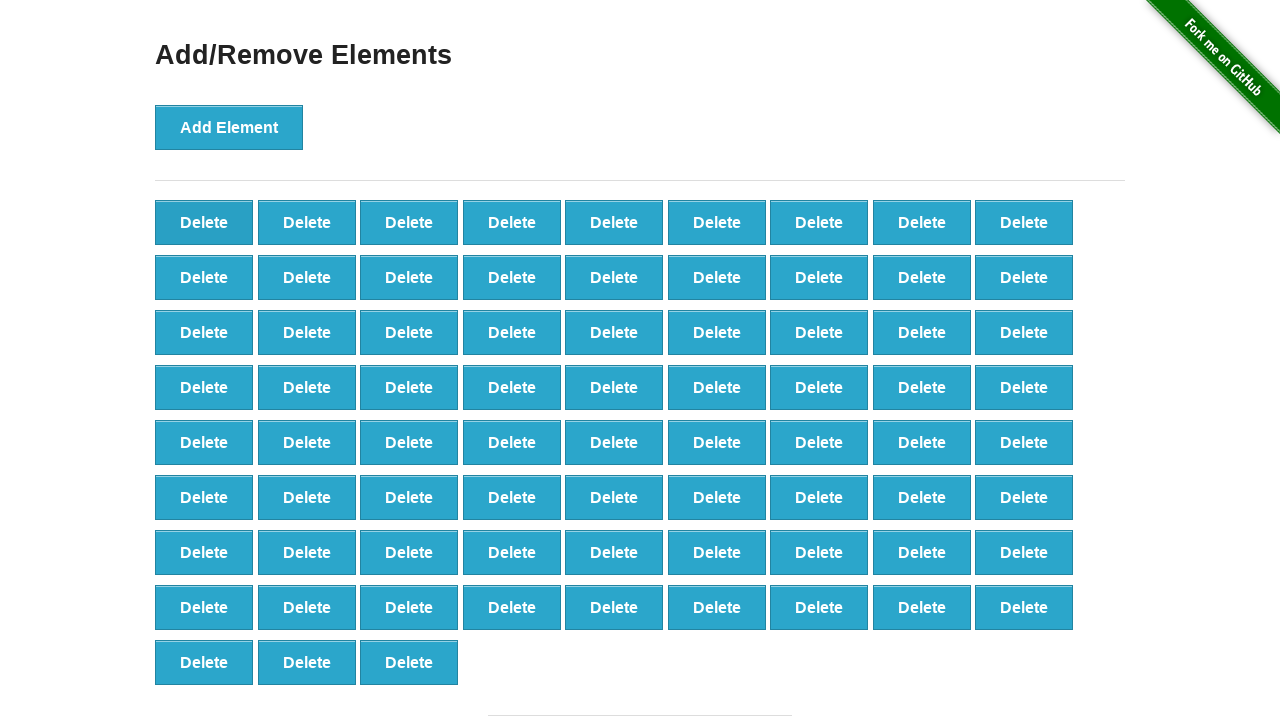

Deleted element (iteration 26/90) at (204, 222) on button.added-manually >> nth=0
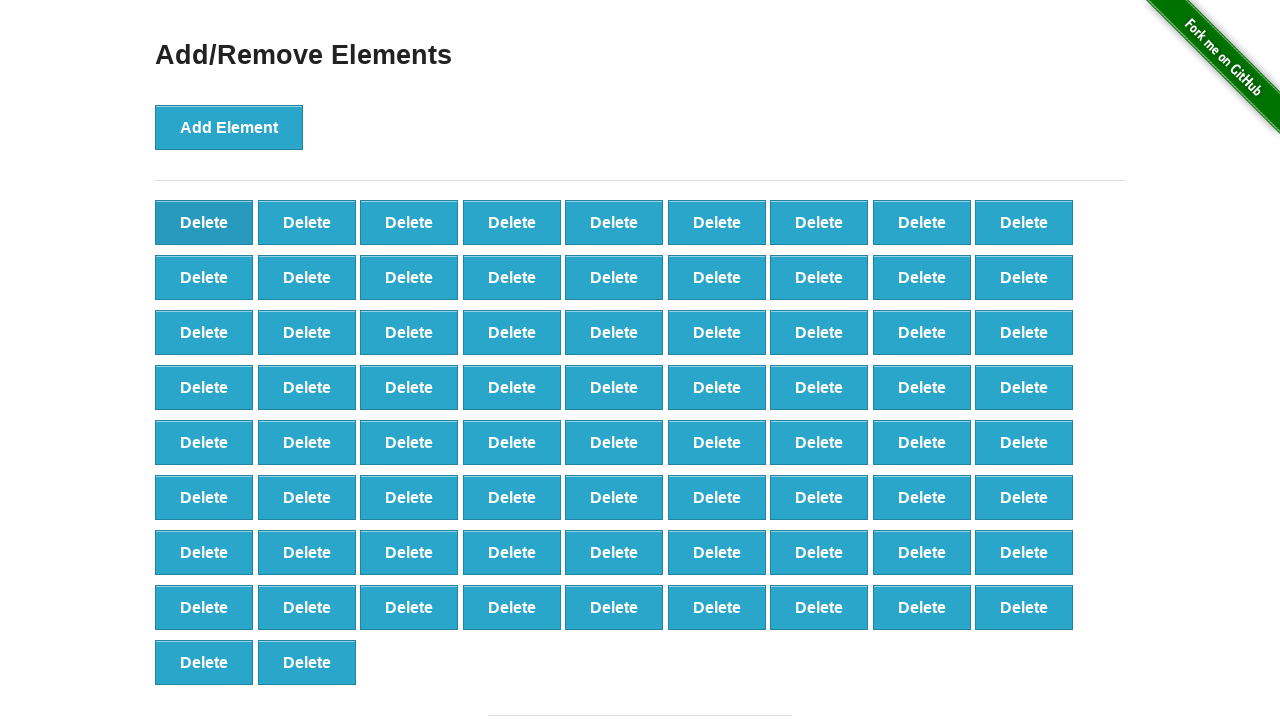

Deleted element (iteration 27/90) at (204, 222) on button.added-manually >> nth=0
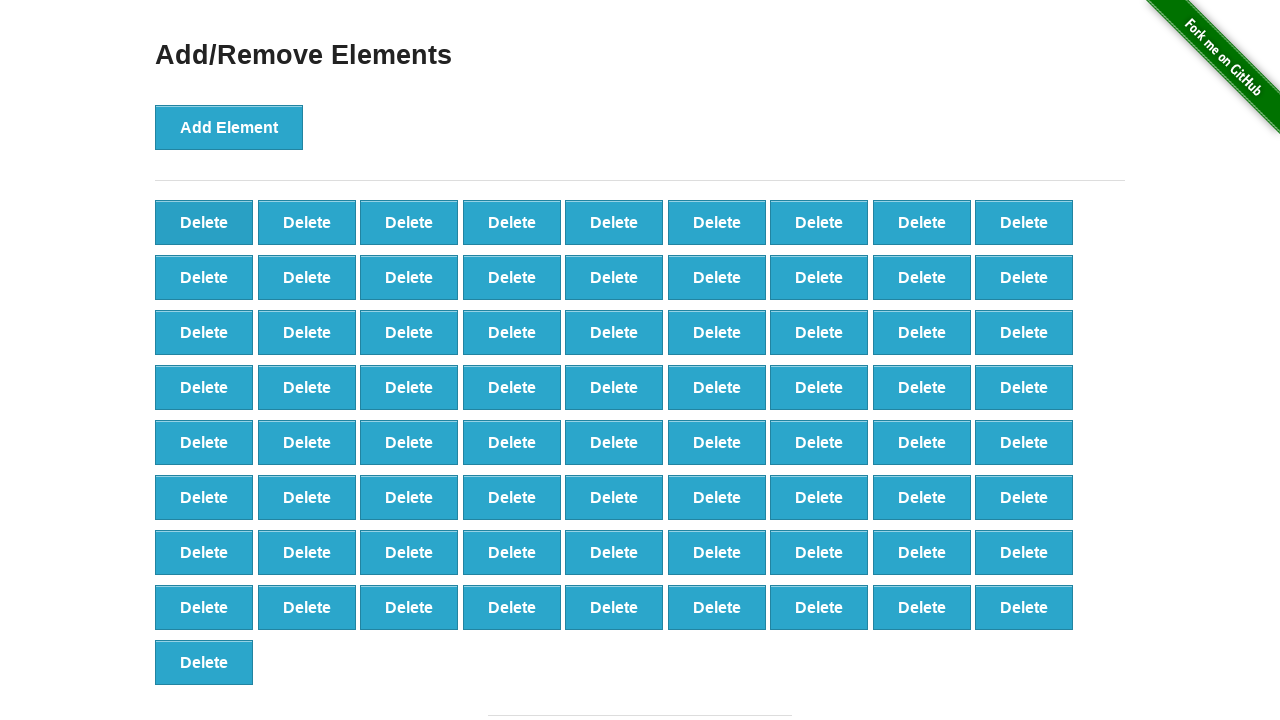

Deleted element (iteration 28/90) at (204, 222) on button.added-manually >> nth=0
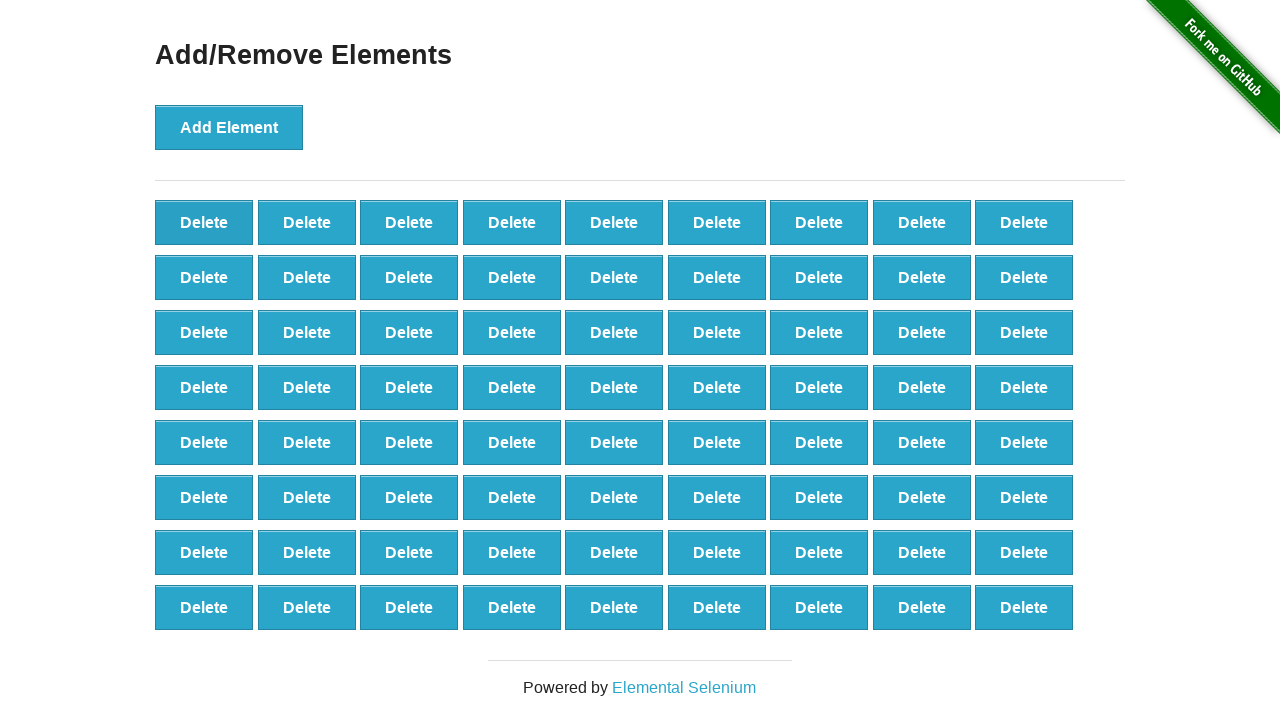

Deleted element (iteration 29/90) at (204, 222) on button.added-manually >> nth=0
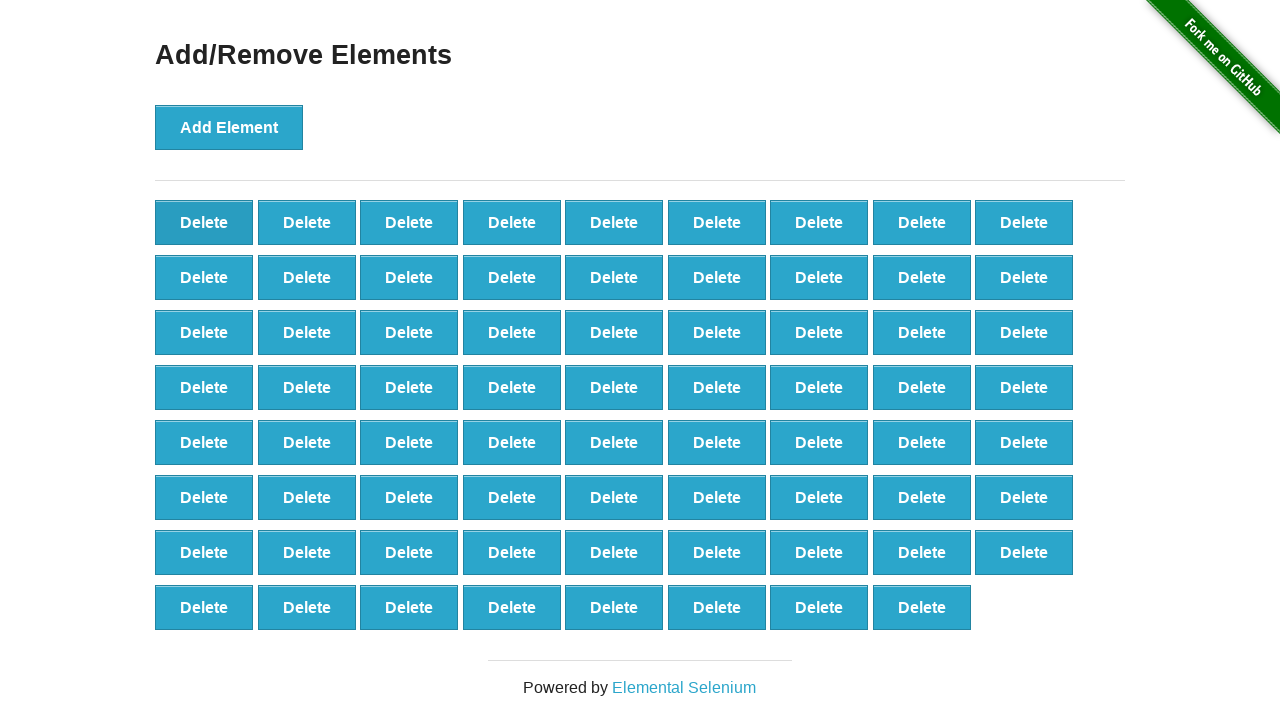

Deleted element (iteration 30/90) at (204, 222) on button.added-manually >> nth=0
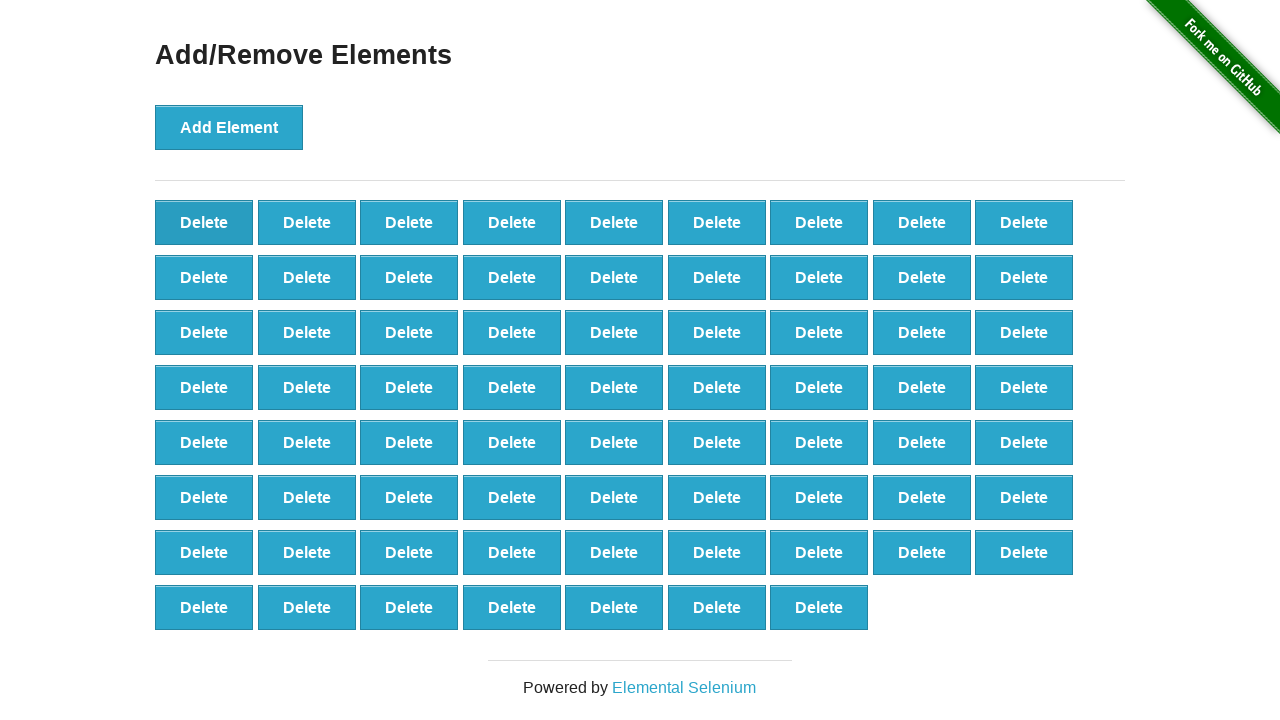

Deleted element (iteration 31/90) at (204, 222) on button.added-manually >> nth=0
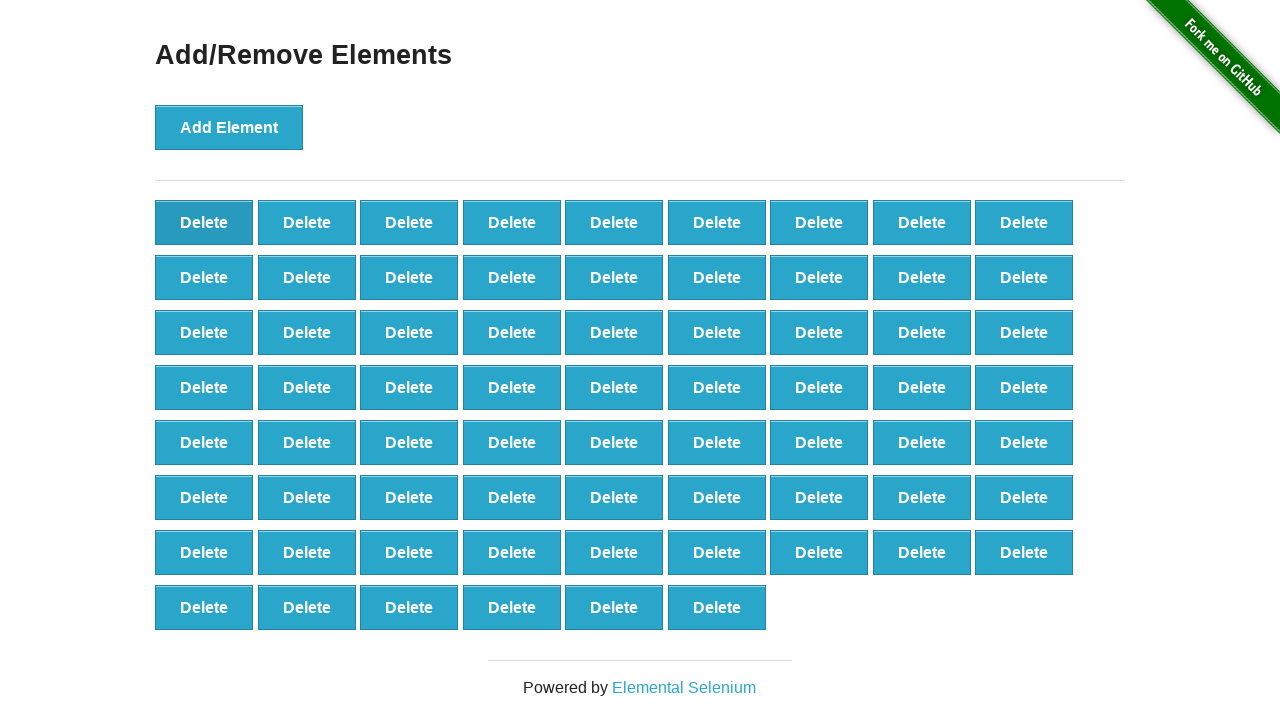

Deleted element (iteration 32/90) at (204, 222) on button.added-manually >> nth=0
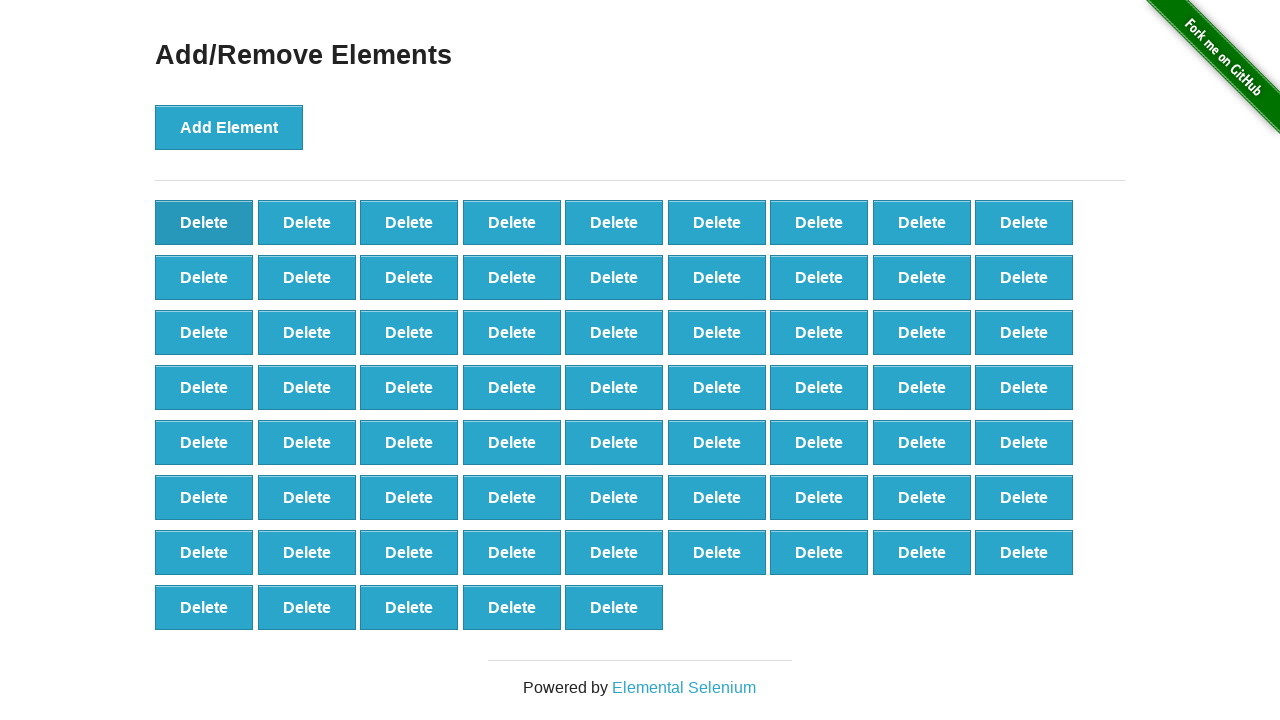

Deleted element (iteration 33/90) at (204, 222) on button.added-manually >> nth=0
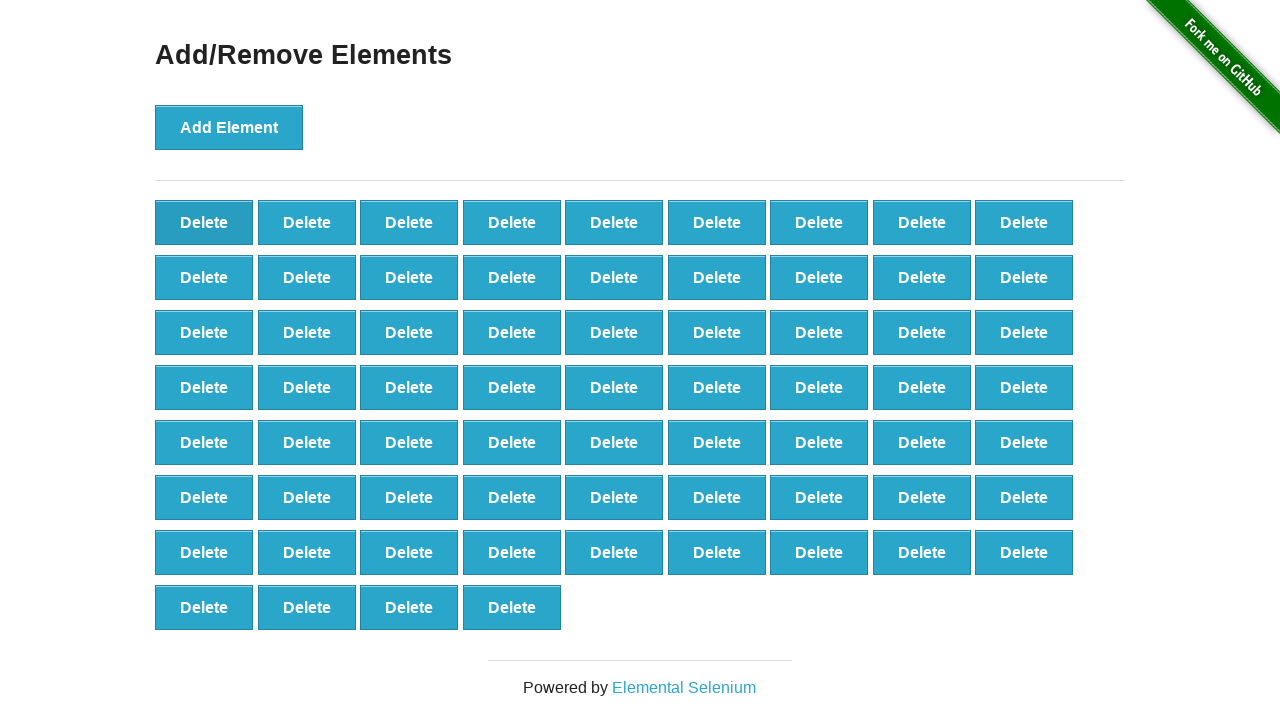

Deleted element (iteration 34/90) at (204, 222) on button.added-manually >> nth=0
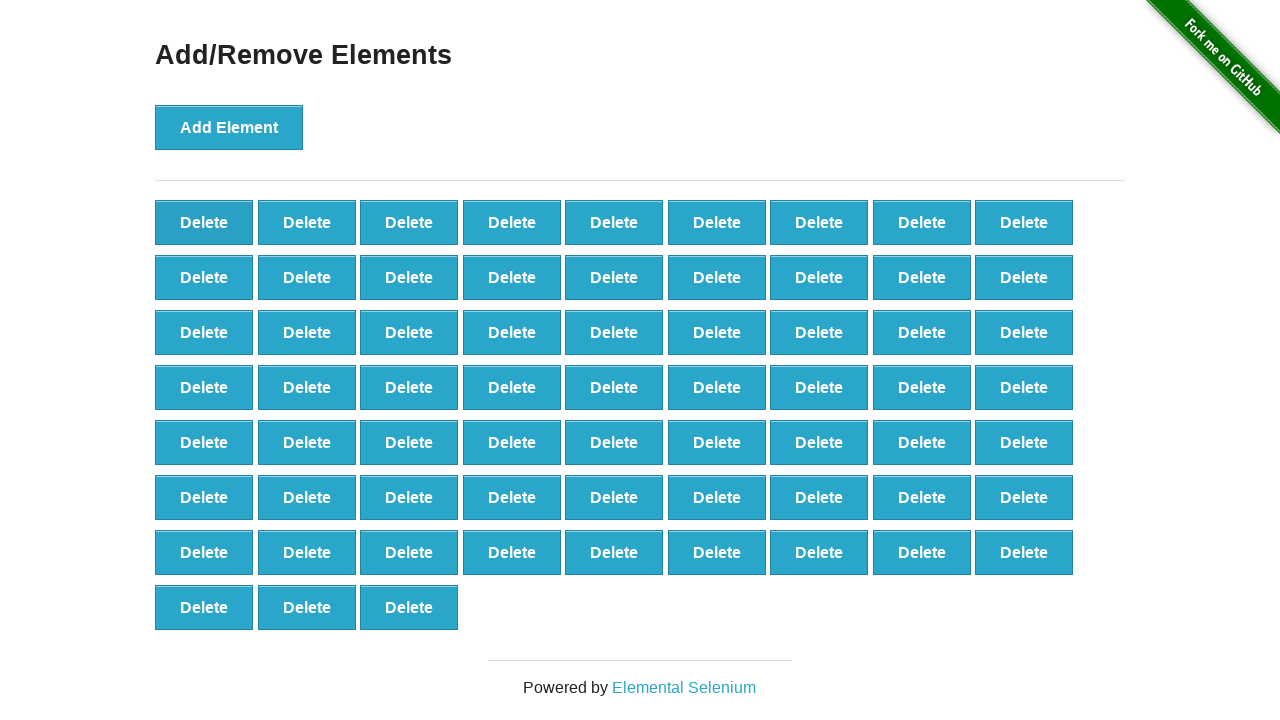

Deleted element (iteration 35/90) at (204, 222) on button.added-manually >> nth=0
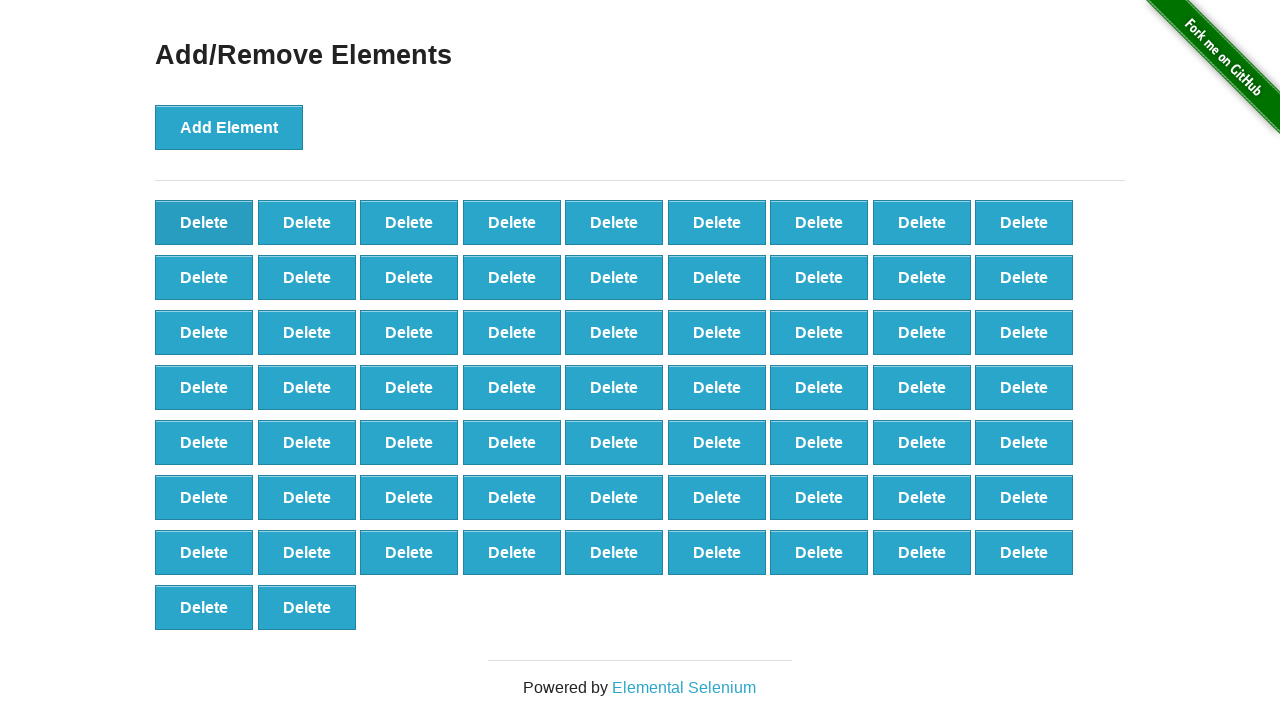

Deleted element (iteration 36/90) at (204, 222) on button.added-manually >> nth=0
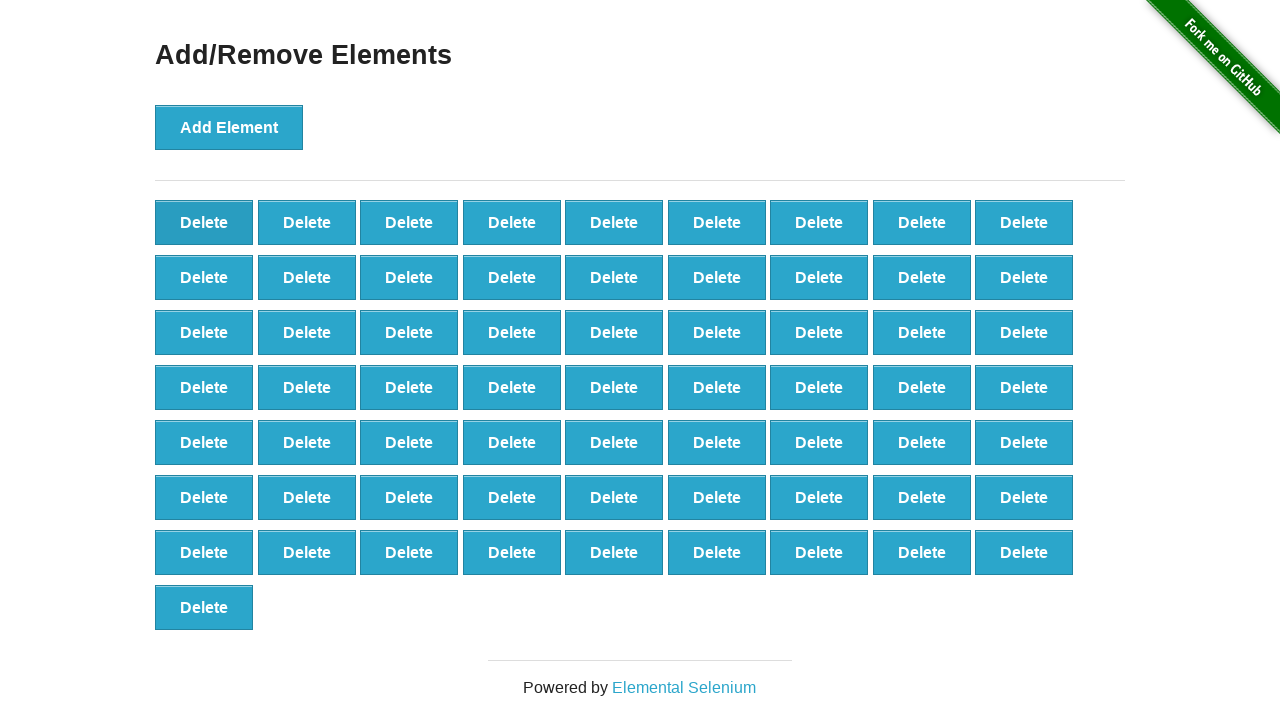

Deleted element (iteration 37/90) at (204, 222) on button.added-manually >> nth=0
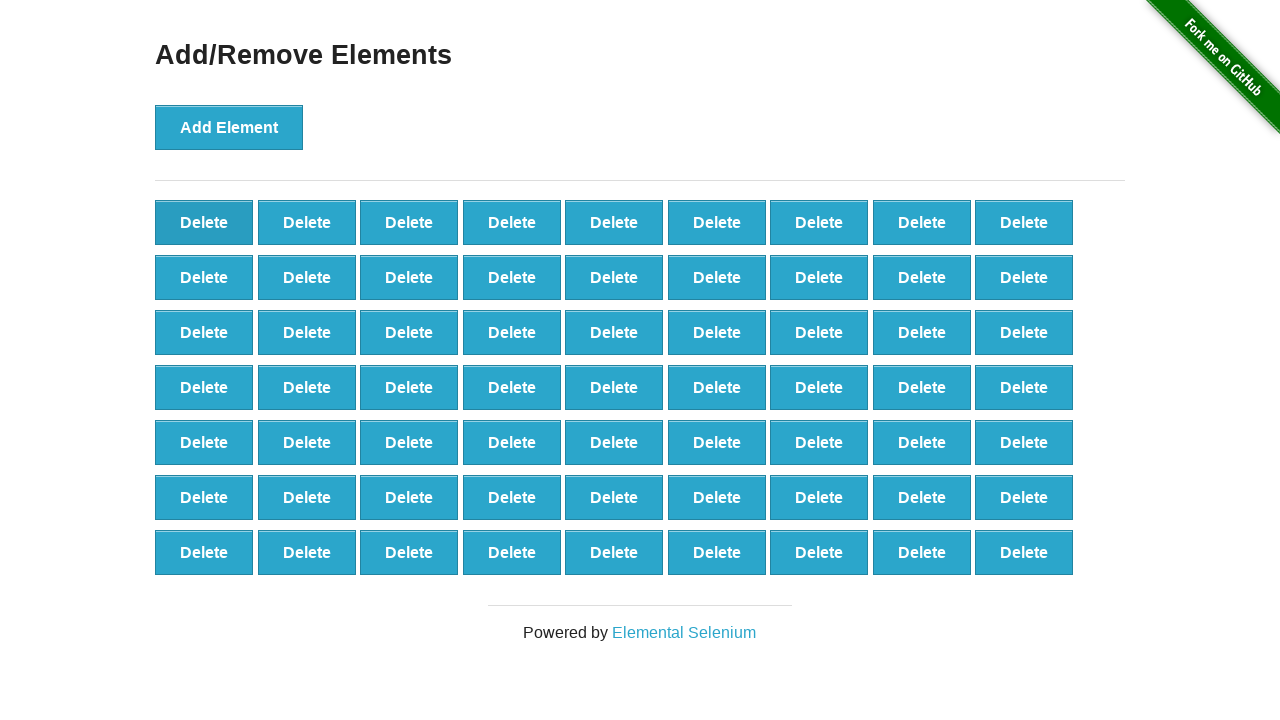

Deleted element (iteration 38/90) at (204, 222) on button.added-manually >> nth=0
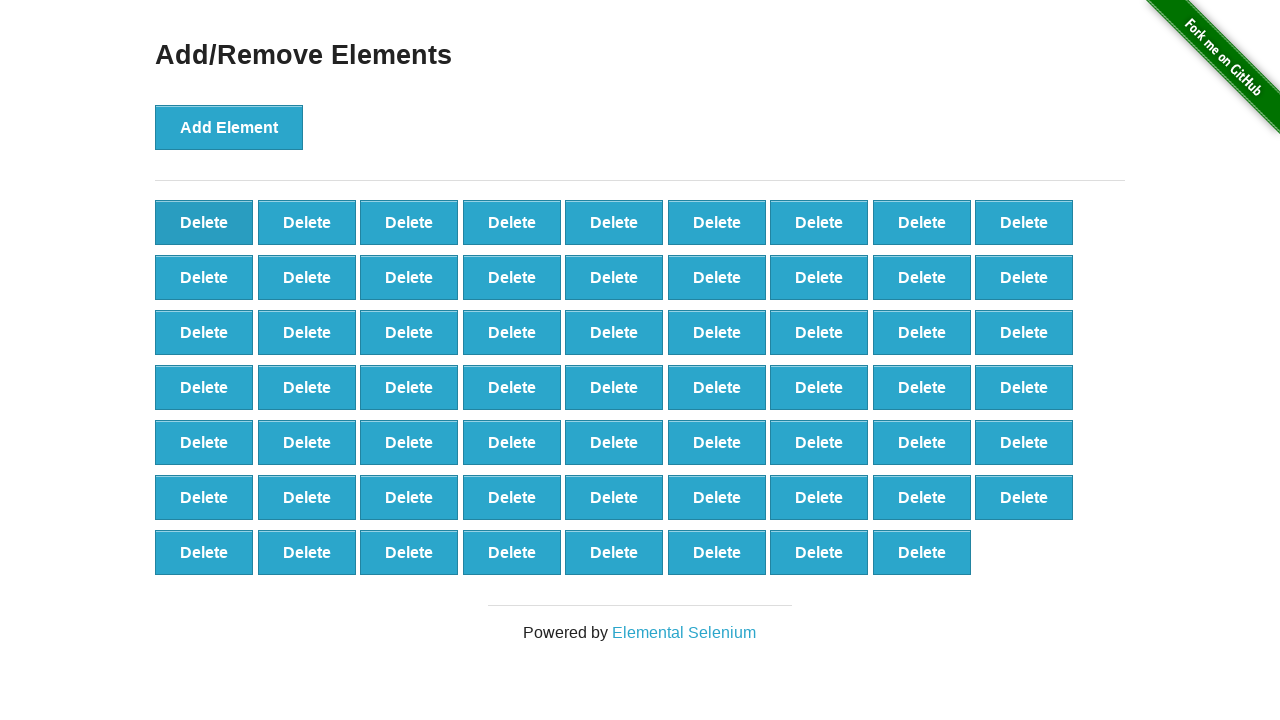

Deleted element (iteration 39/90) at (204, 222) on button.added-manually >> nth=0
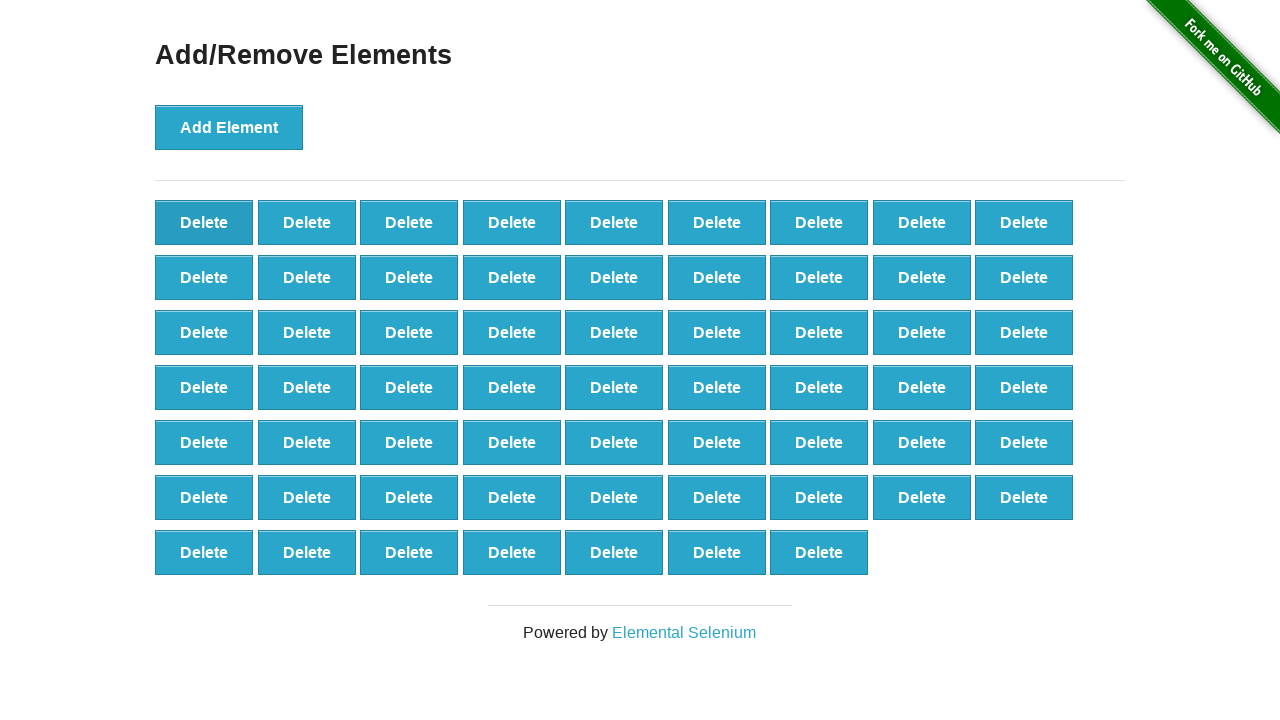

Deleted element (iteration 40/90) at (204, 222) on button.added-manually >> nth=0
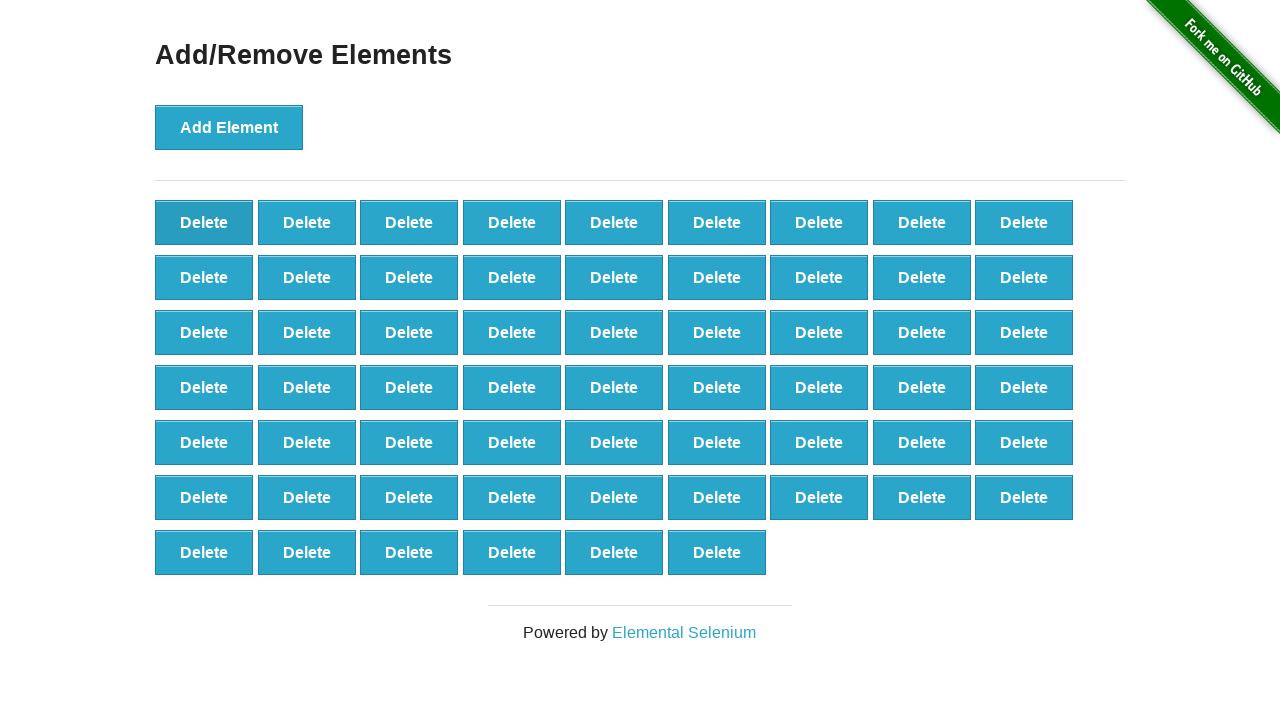

Deleted element (iteration 41/90) at (204, 222) on button.added-manually >> nth=0
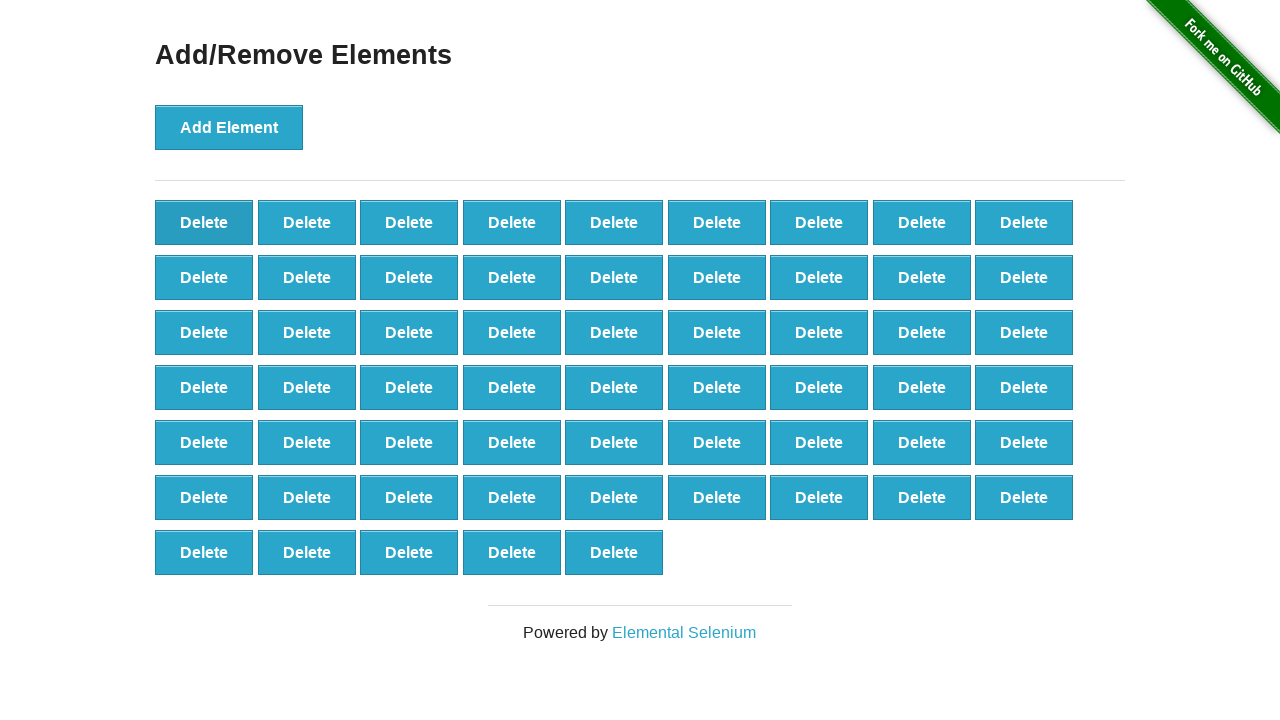

Deleted element (iteration 42/90) at (204, 222) on button.added-manually >> nth=0
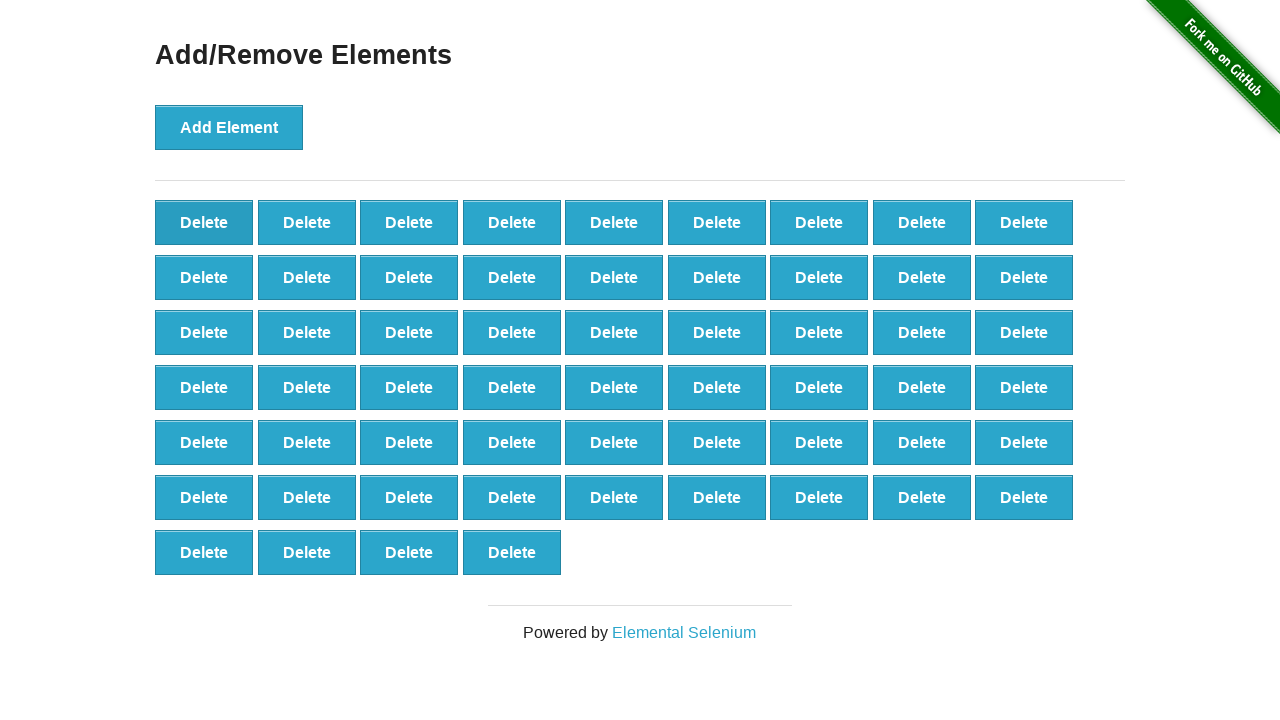

Deleted element (iteration 43/90) at (204, 222) on button.added-manually >> nth=0
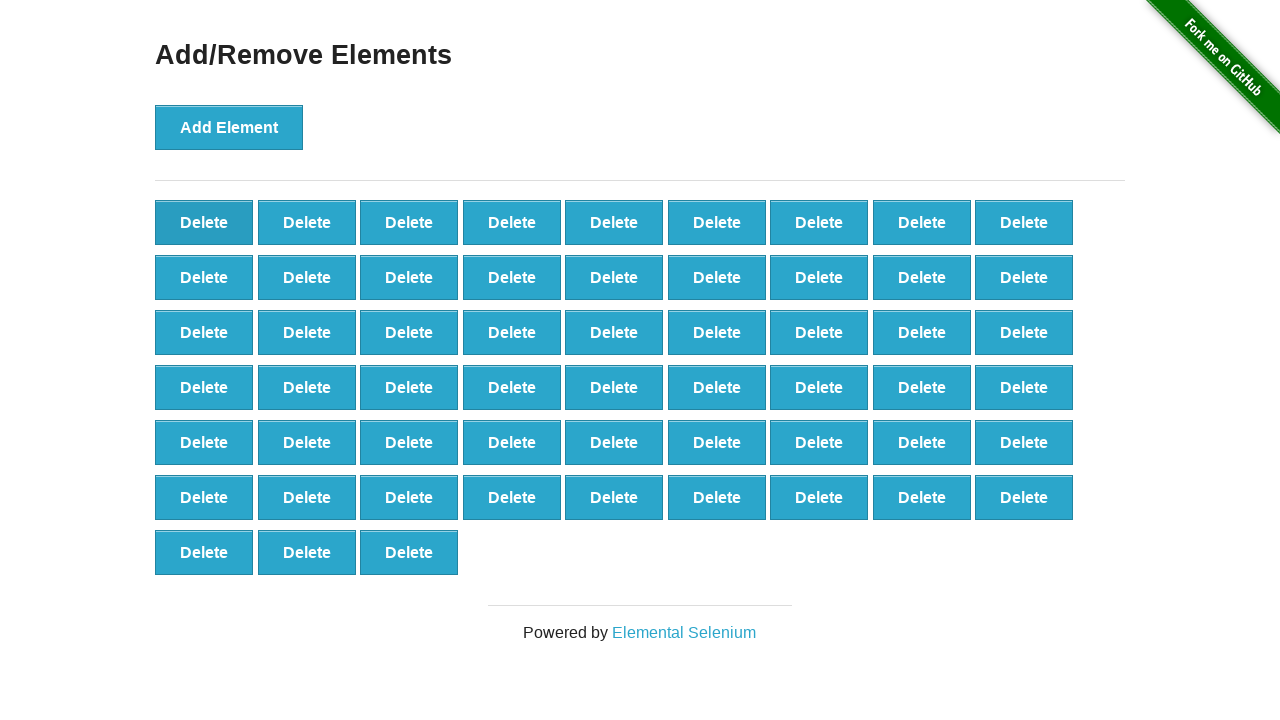

Deleted element (iteration 44/90) at (204, 222) on button.added-manually >> nth=0
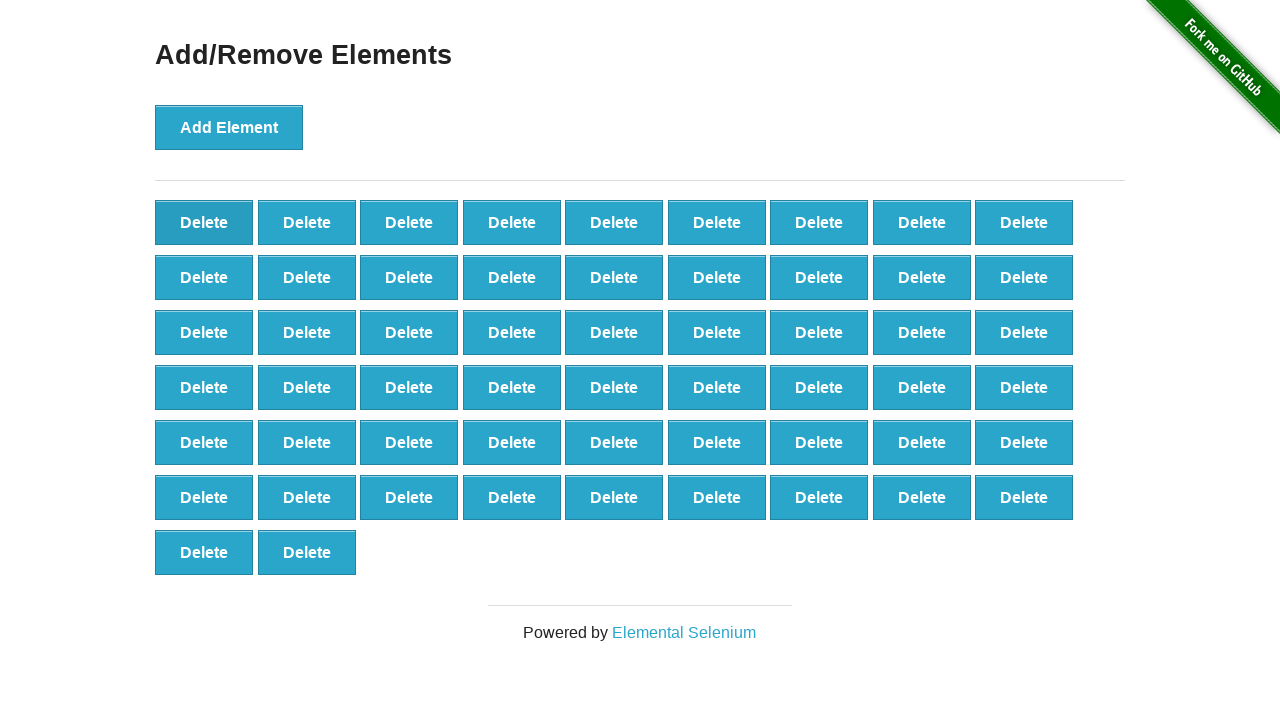

Deleted element (iteration 45/90) at (204, 222) on button.added-manually >> nth=0
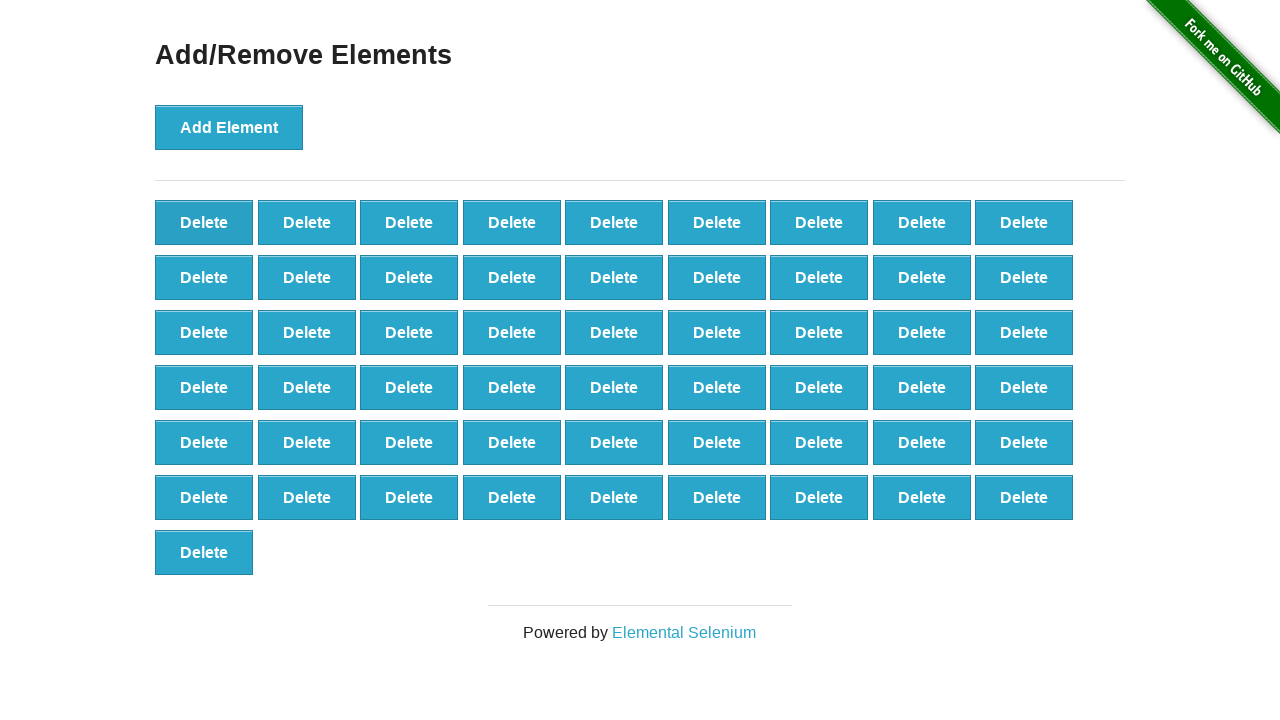

Deleted element (iteration 46/90) at (204, 222) on button.added-manually >> nth=0
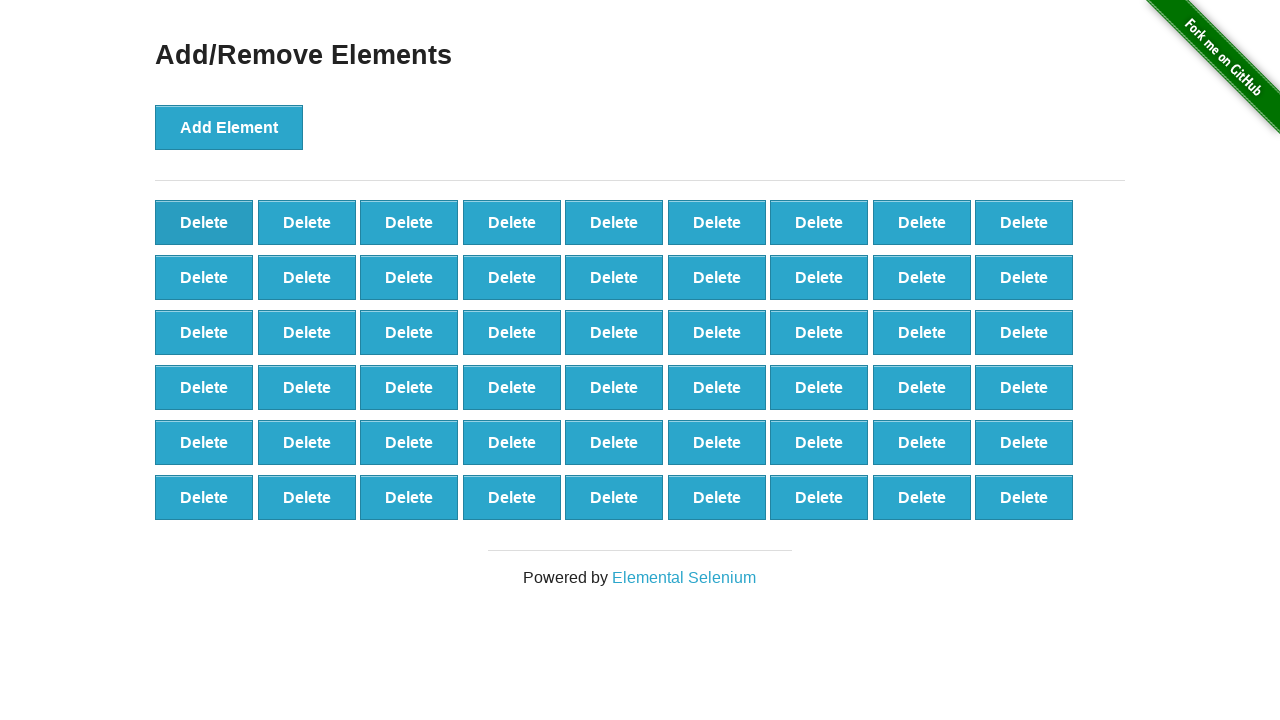

Deleted element (iteration 47/90) at (204, 222) on button.added-manually >> nth=0
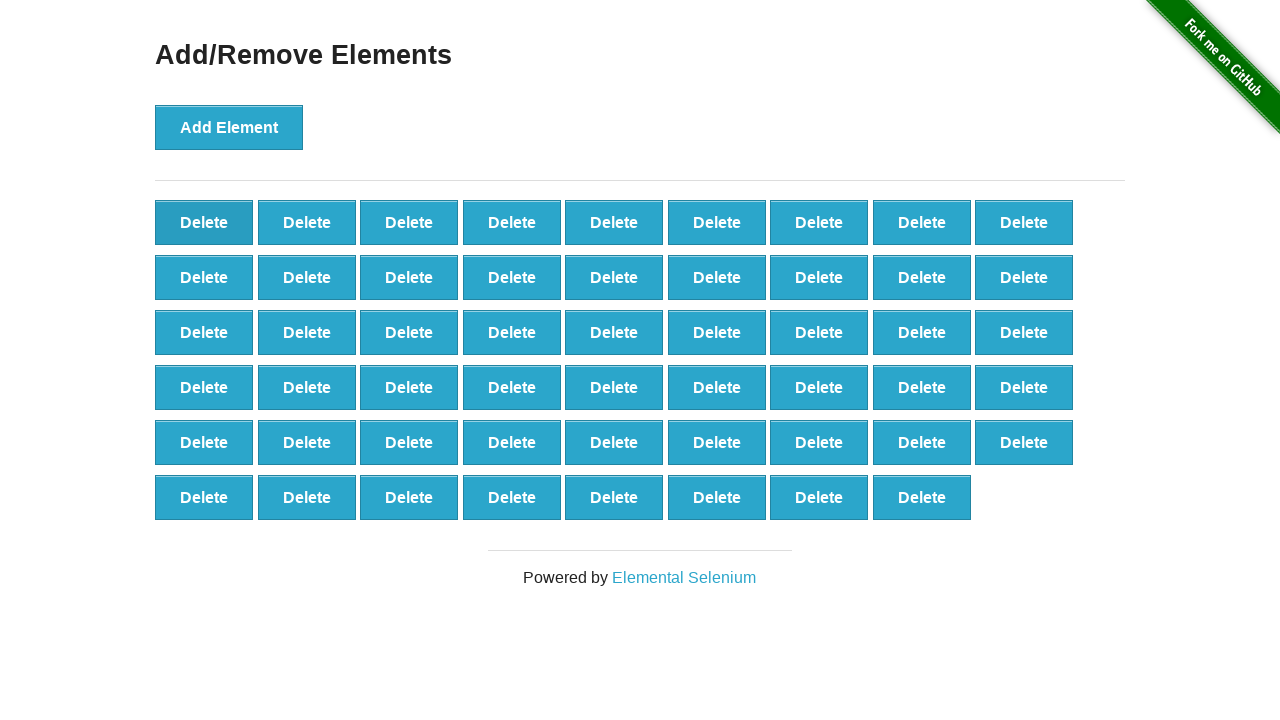

Deleted element (iteration 48/90) at (204, 222) on button.added-manually >> nth=0
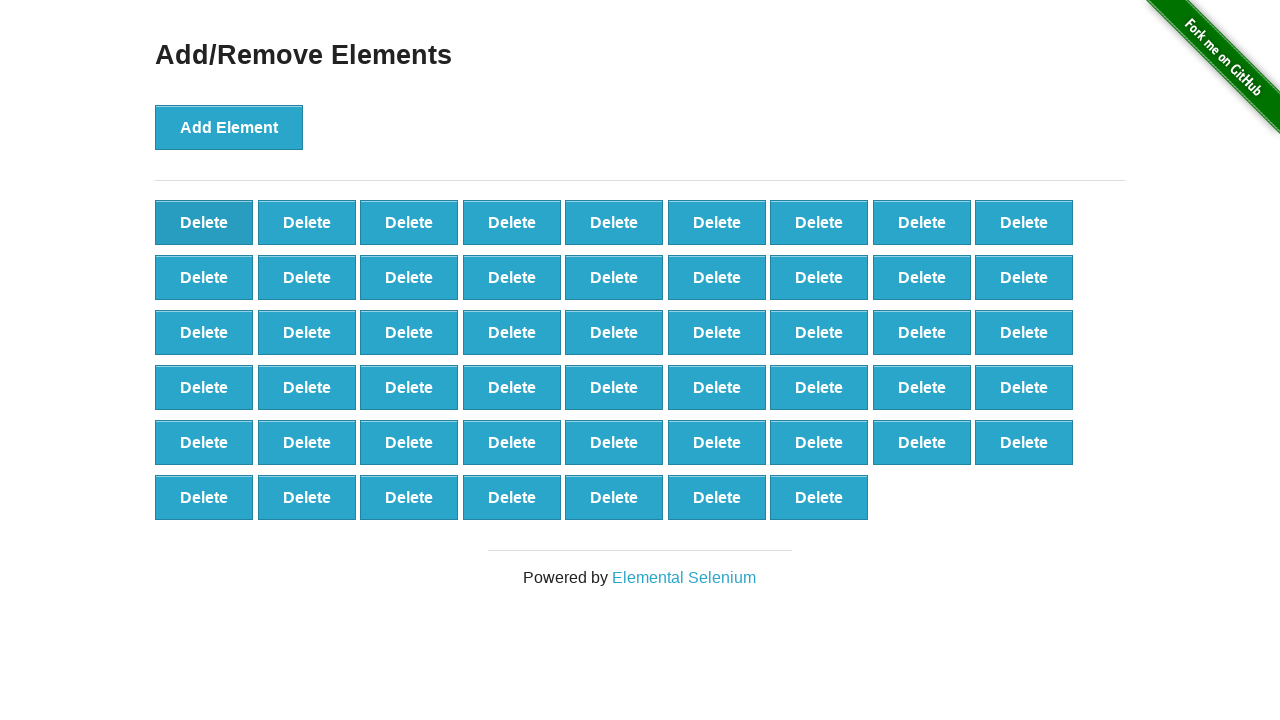

Deleted element (iteration 49/90) at (204, 222) on button.added-manually >> nth=0
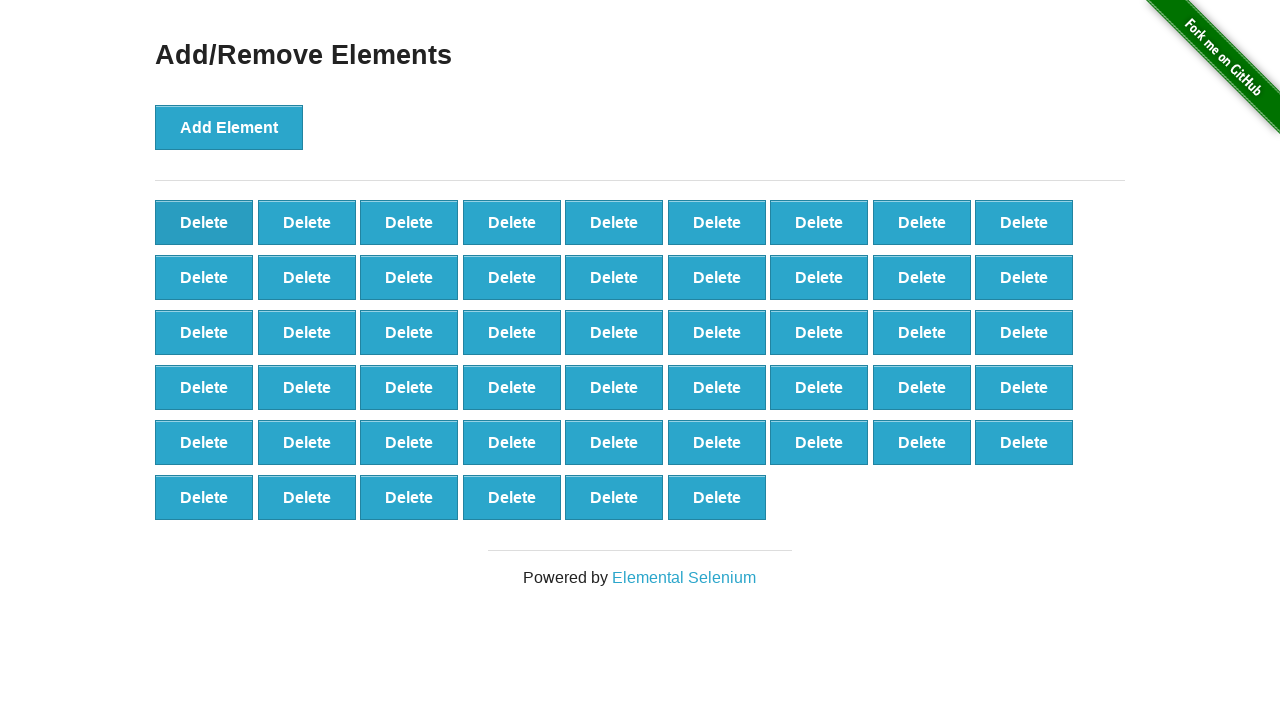

Deleted element (iteration 50/90) at (204, 222) on button.added-manually >> nth=0
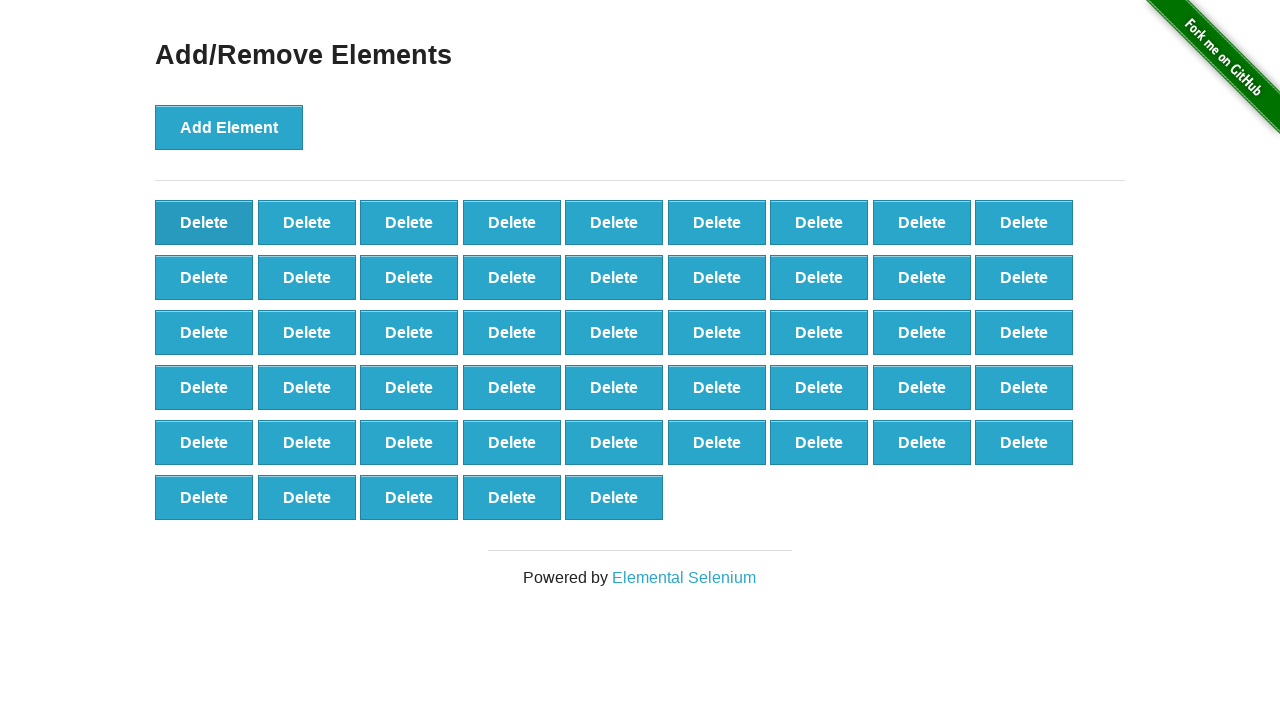

Deleted element (iteration 51/90) at (204, 222) on button.added-manually >> nth=0
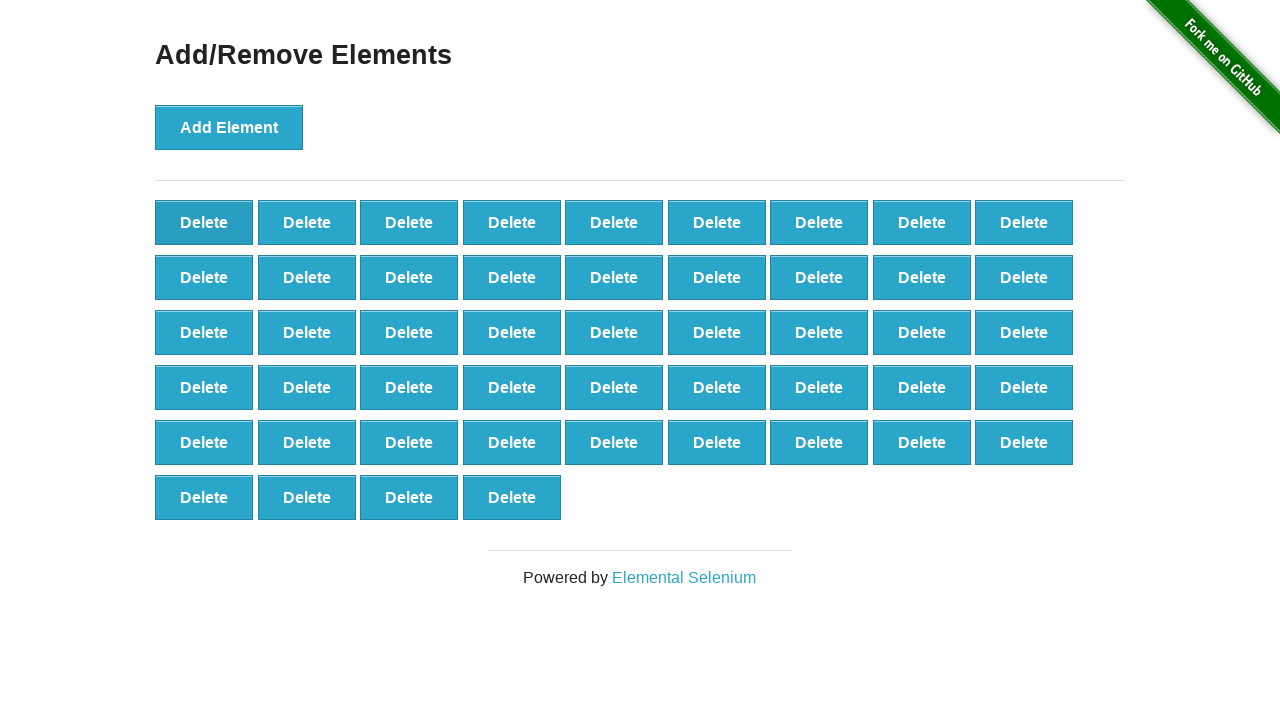

Deleted element (iteration 52/90) at (204, 222) on button.added-manually >> nth=0
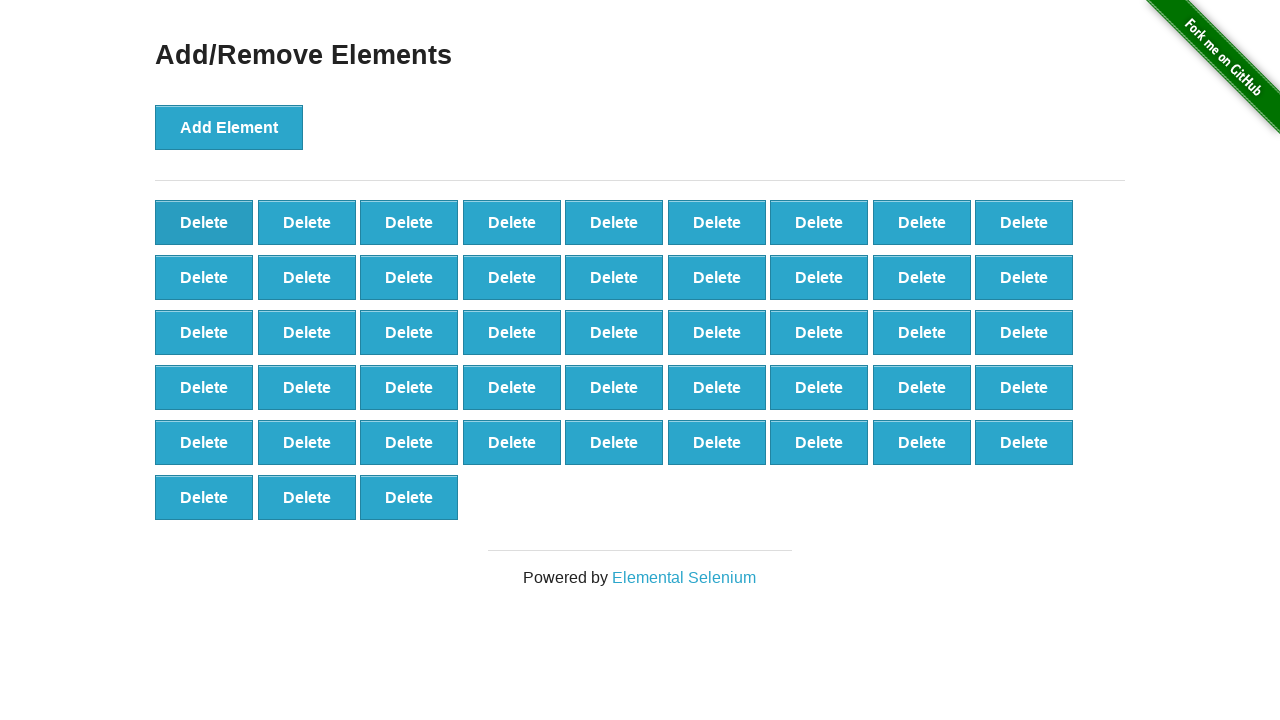

Deleted element (iteration 53/90) at (204, 222) on button.added-manually >> nth=0
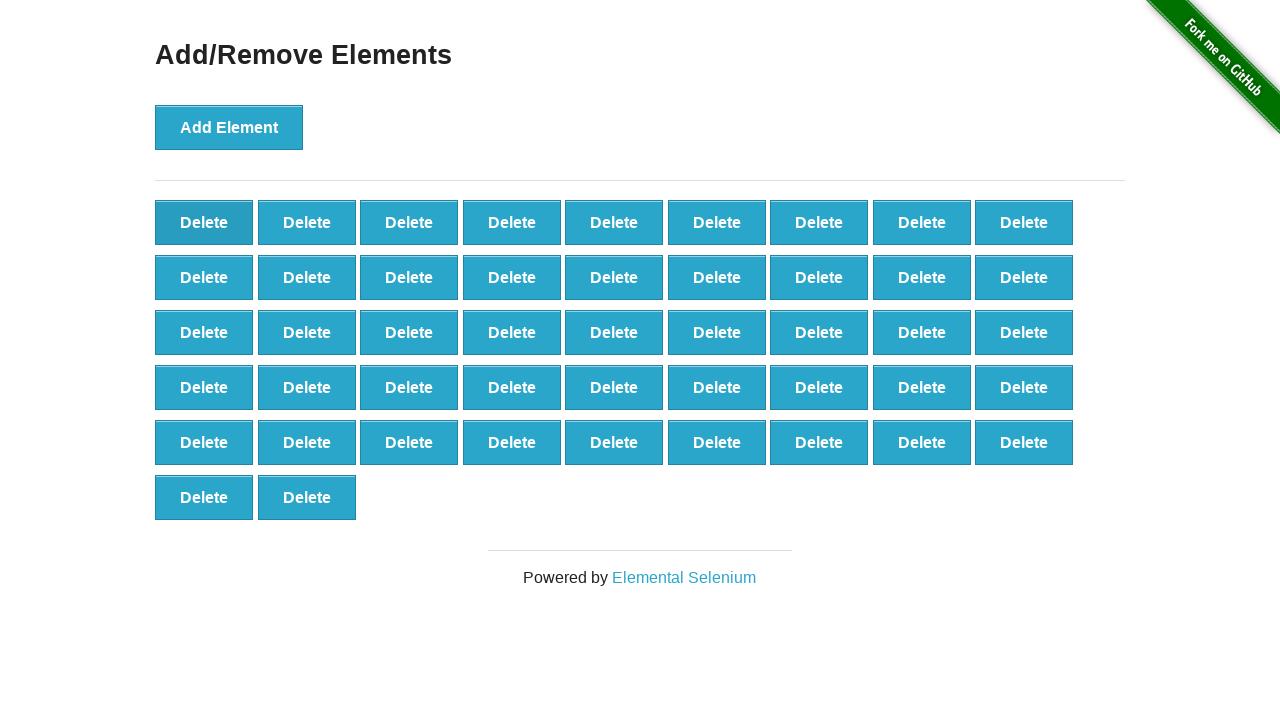

Deleted element (iteration 54/90) at (204, 222) on button.added-manually >> nth=0
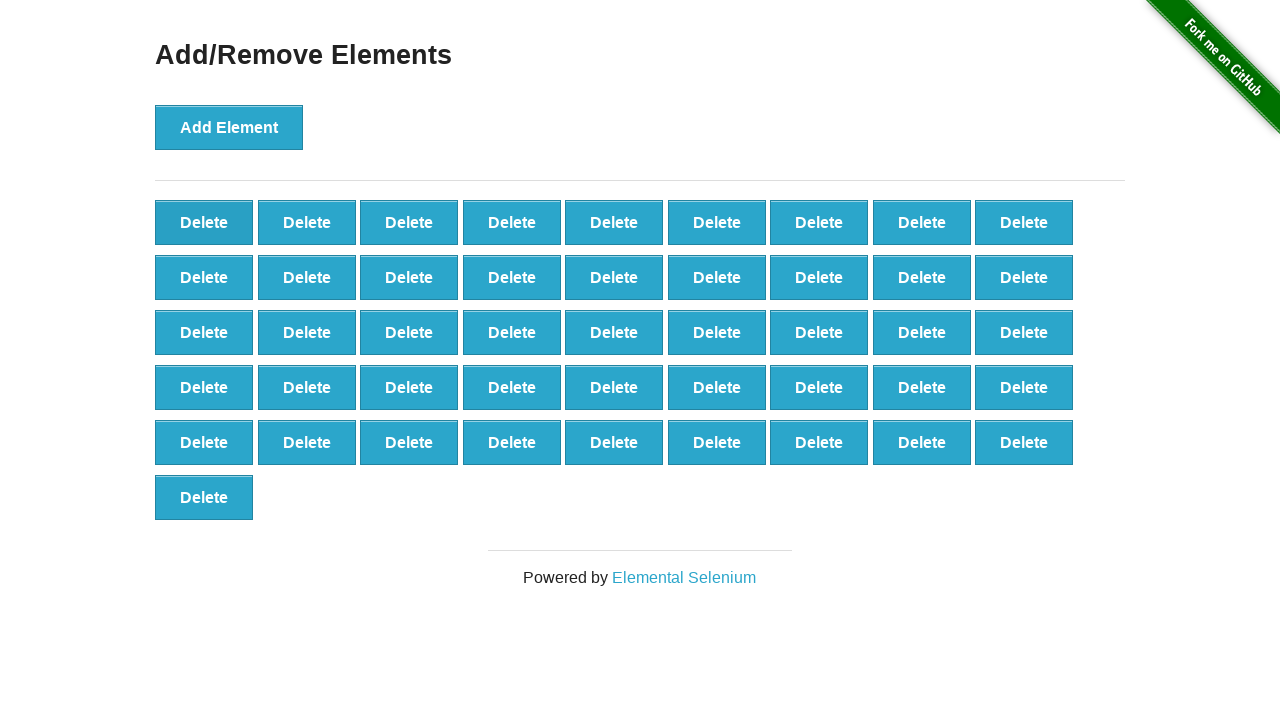

Deleted element (iteration 55/90) at (204, 222) on button.added-manually >> nth=0
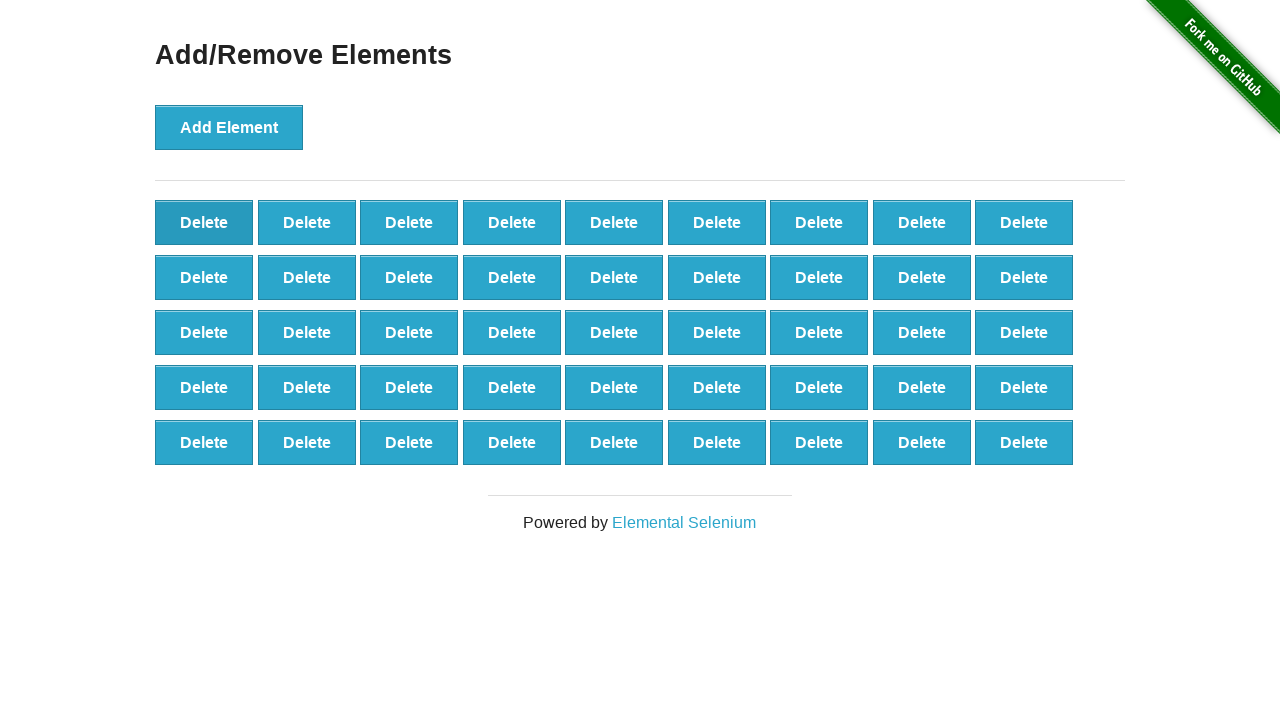

Deleted element (iteration 56/90) at (204, 222) on button.added-manually >> nth=0
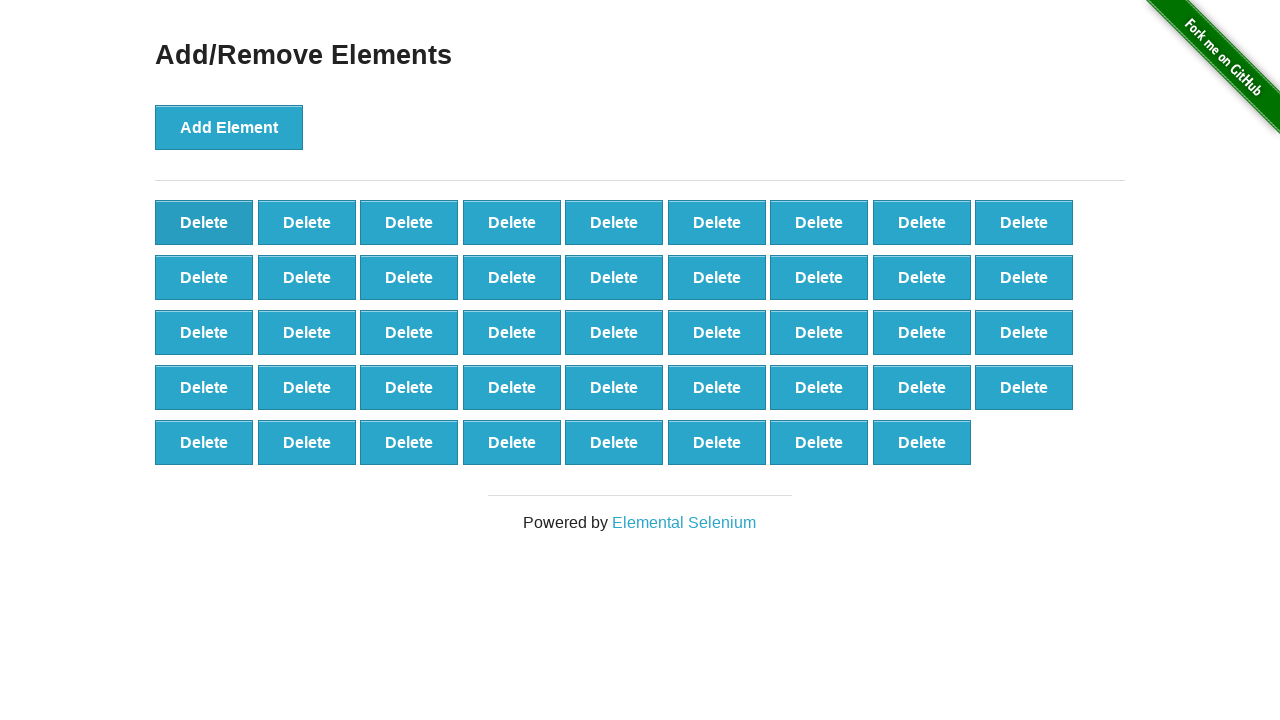

Deleted element (iteration 57/90) at (204, 222) on button.added-manually >> nth=0
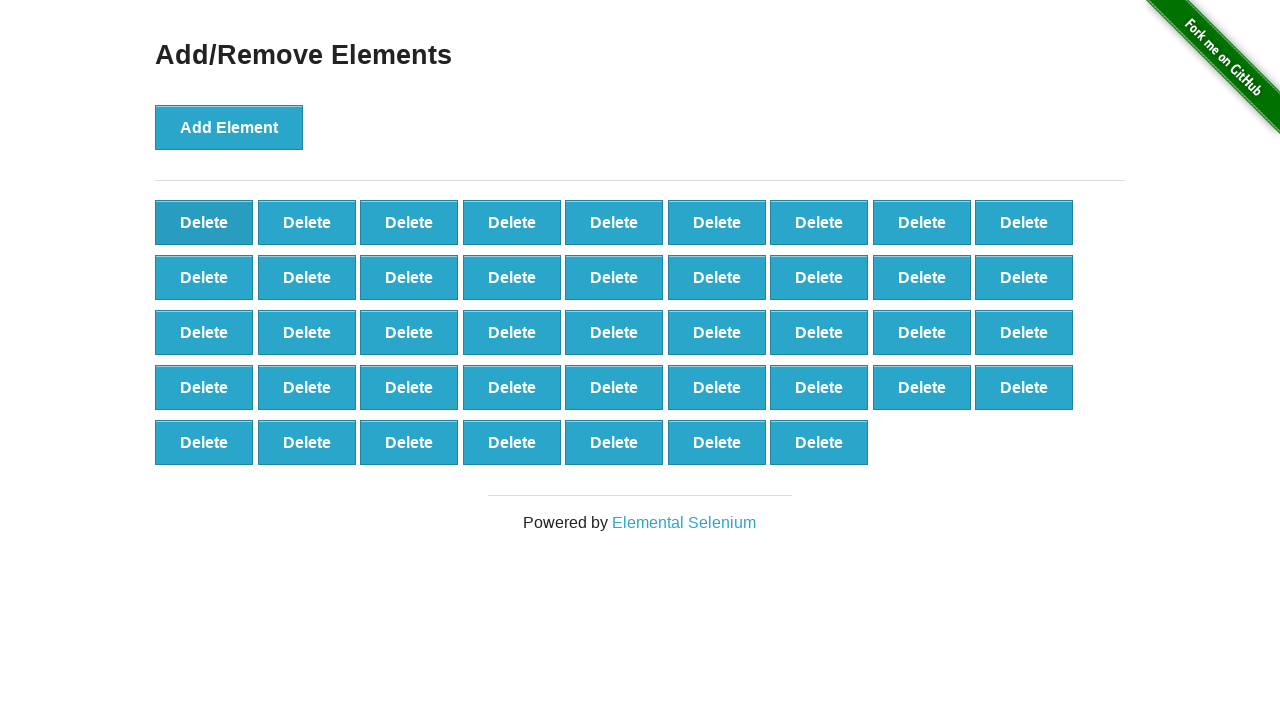

Deleted element (iteration 58/90) at (204, 222) on button.added-manually >> nth=0
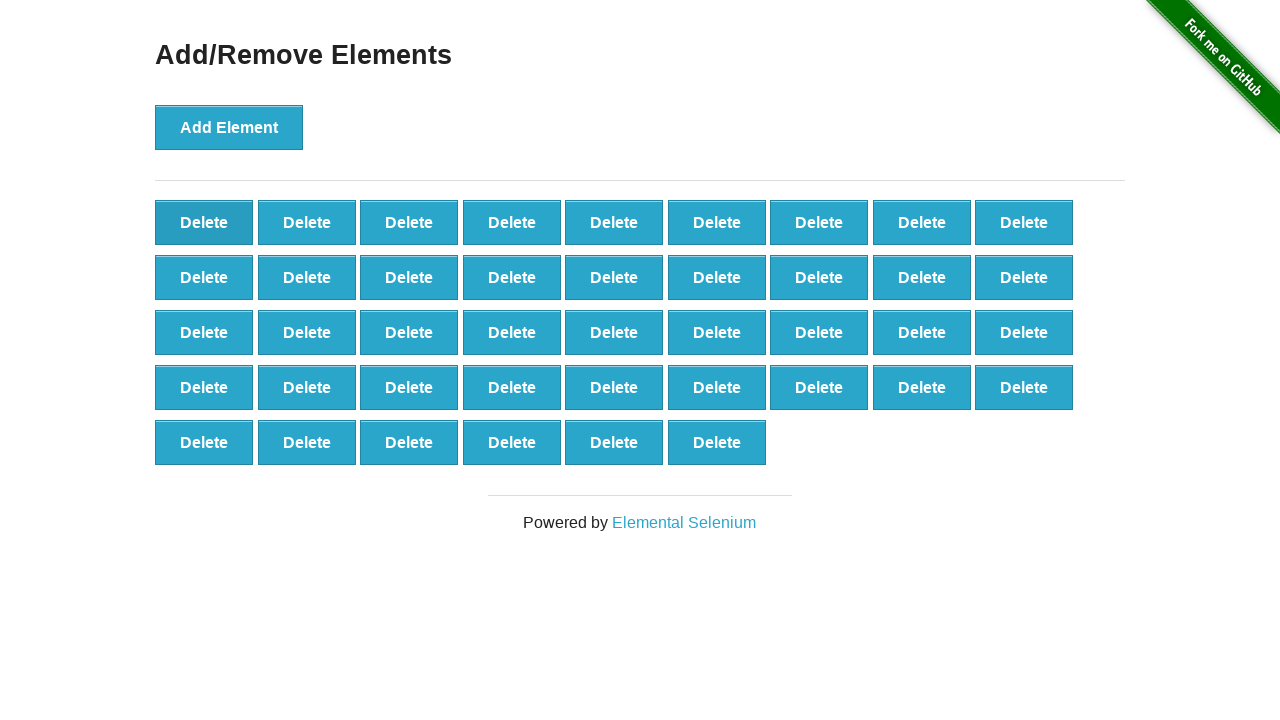

Deleted element (iteration 59/90) at (204, 222) on button.added-manually >> nth=0
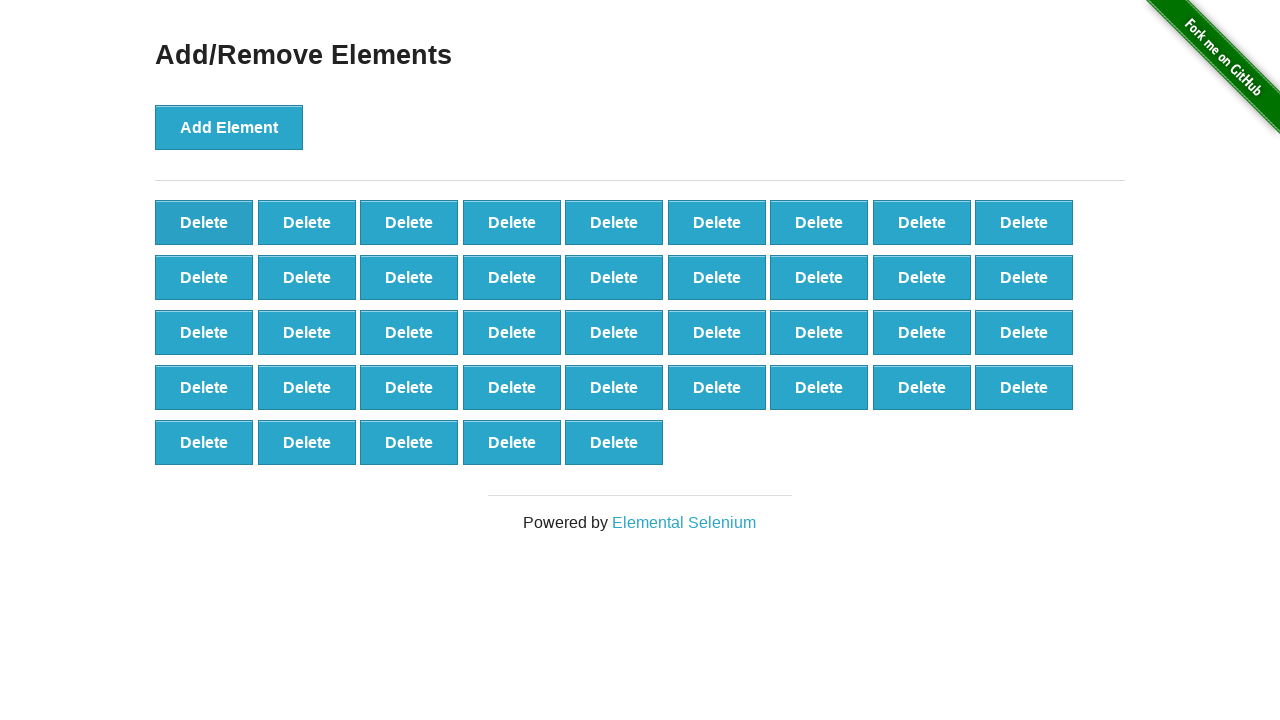

Deleted element (iteration 60/90) at (204, 222) on button.added-manually >> nth=0
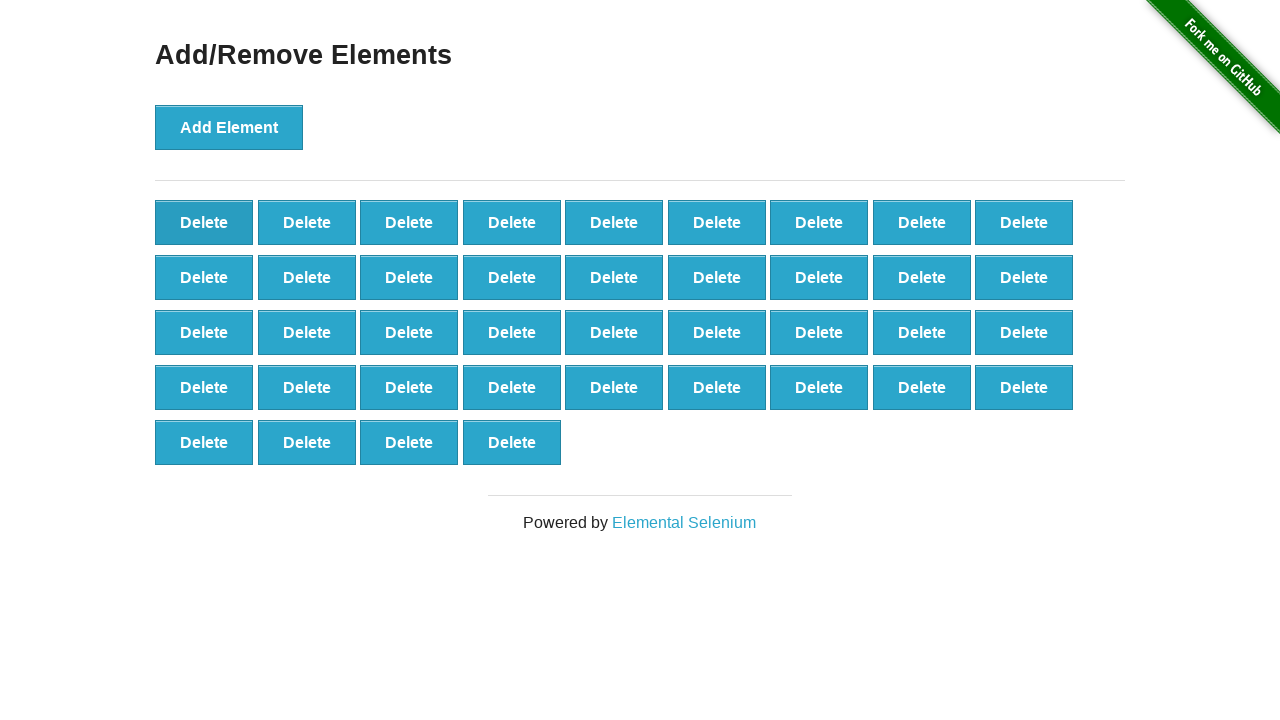

Deleted element (iteration 61/90) at (204, 222) on button.added-manually >> nth=0
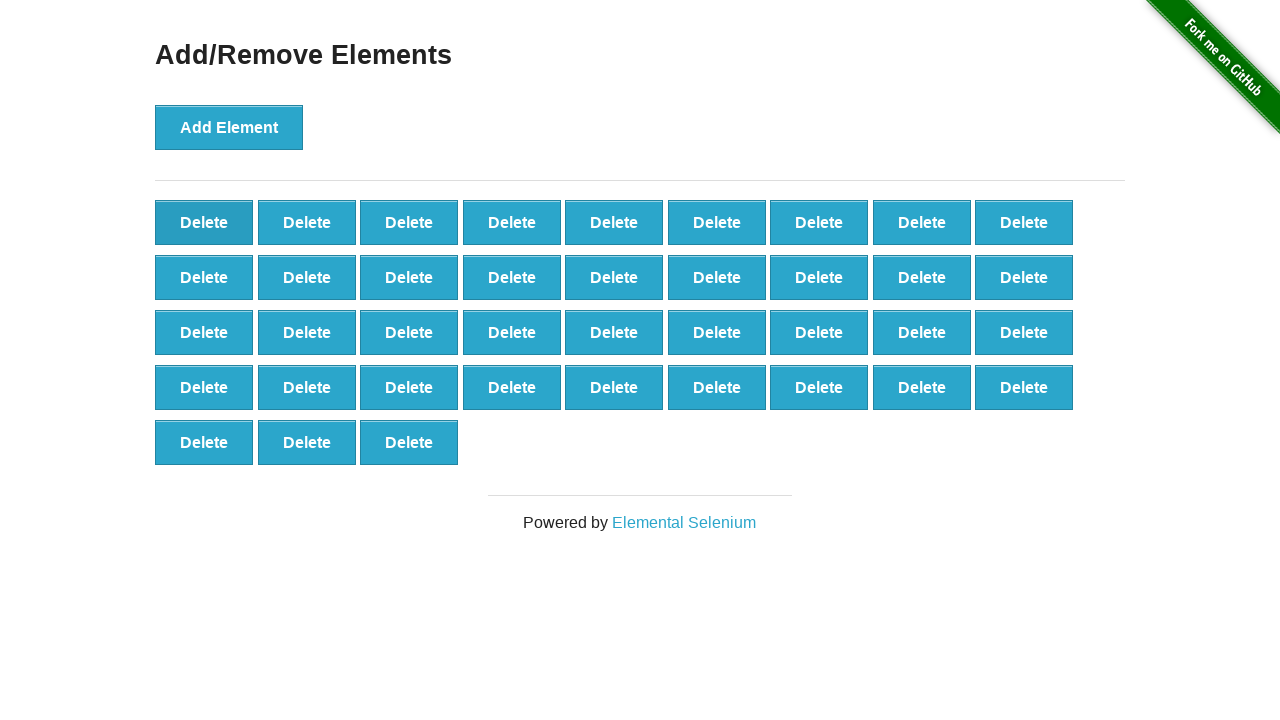

Deleted element (iteration 62/90) at (204, 222) on button.added-manually >> nth=0
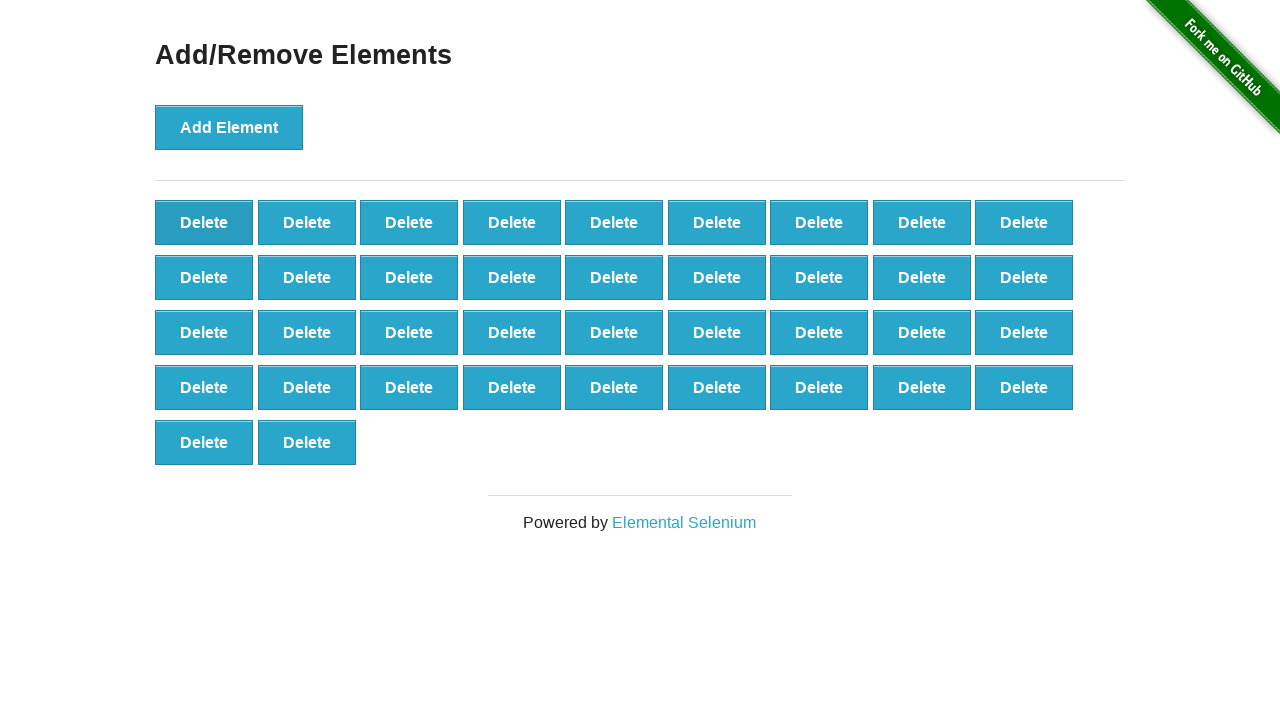

Deleted element (iteration 63/90) at (204, 222) on button.added-manually >> nth=0
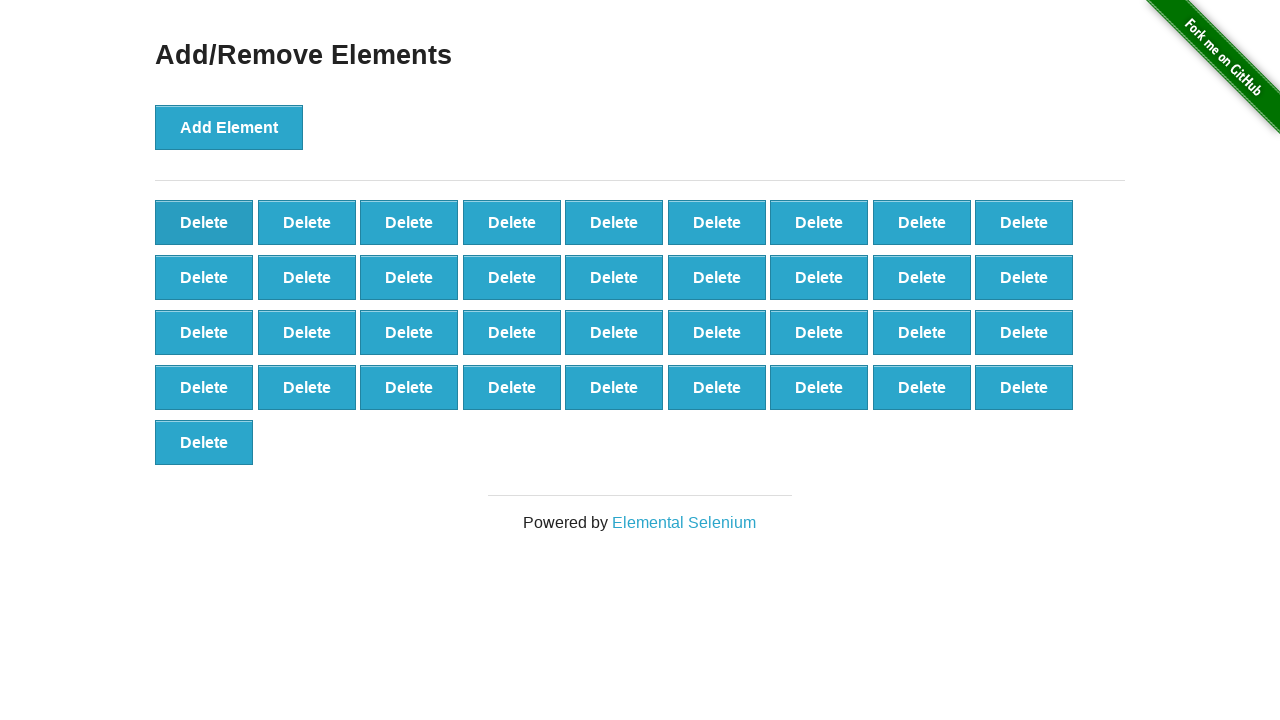

Deleted element (iteration 64/90) at (204, 222) on button.added-manually >> nth=0
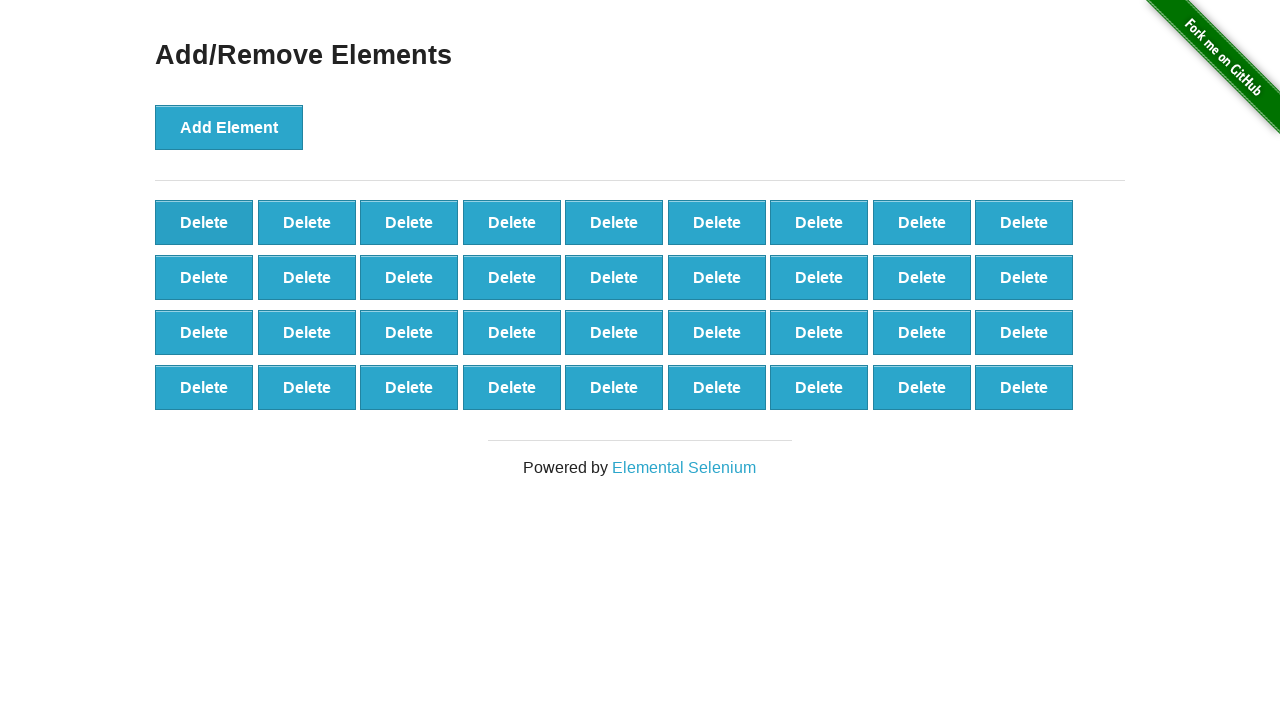

Deleted element (iteration 65/90) at (204, 222) on button.added-manually >> nth=0
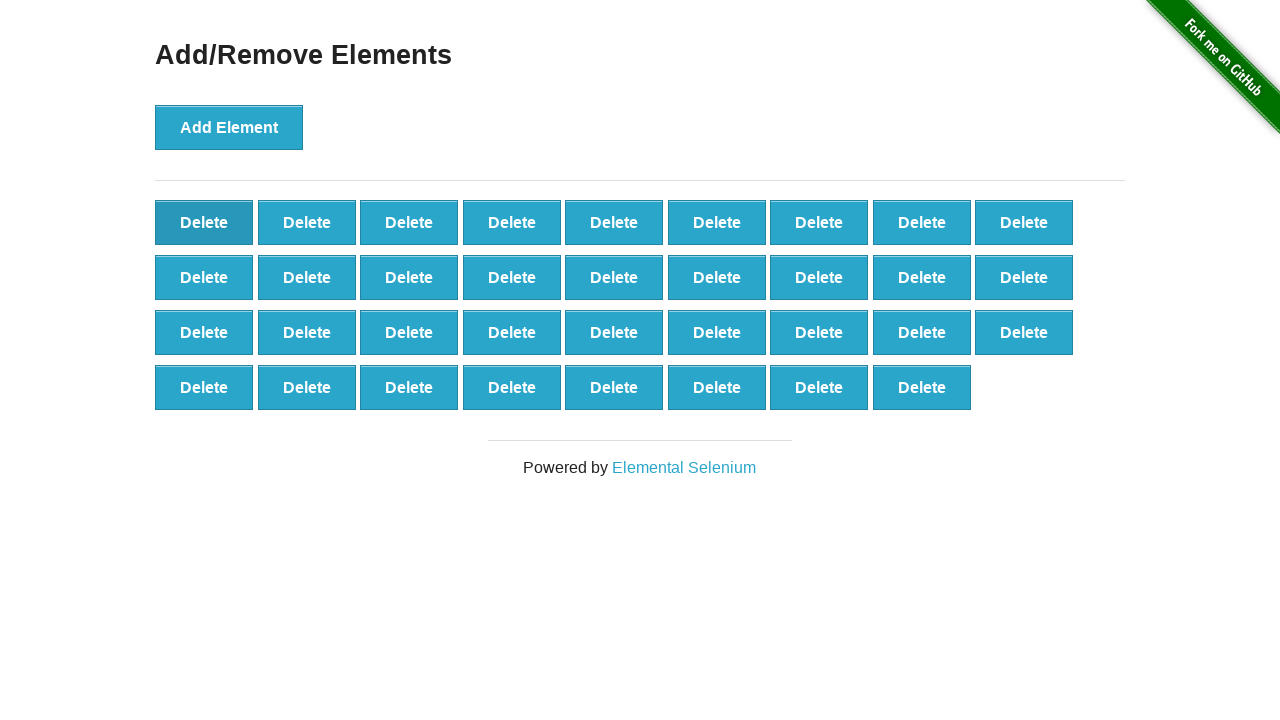

Deleted element (iteration 66/90) at (204, 222) on button.added-manually >> nth=0
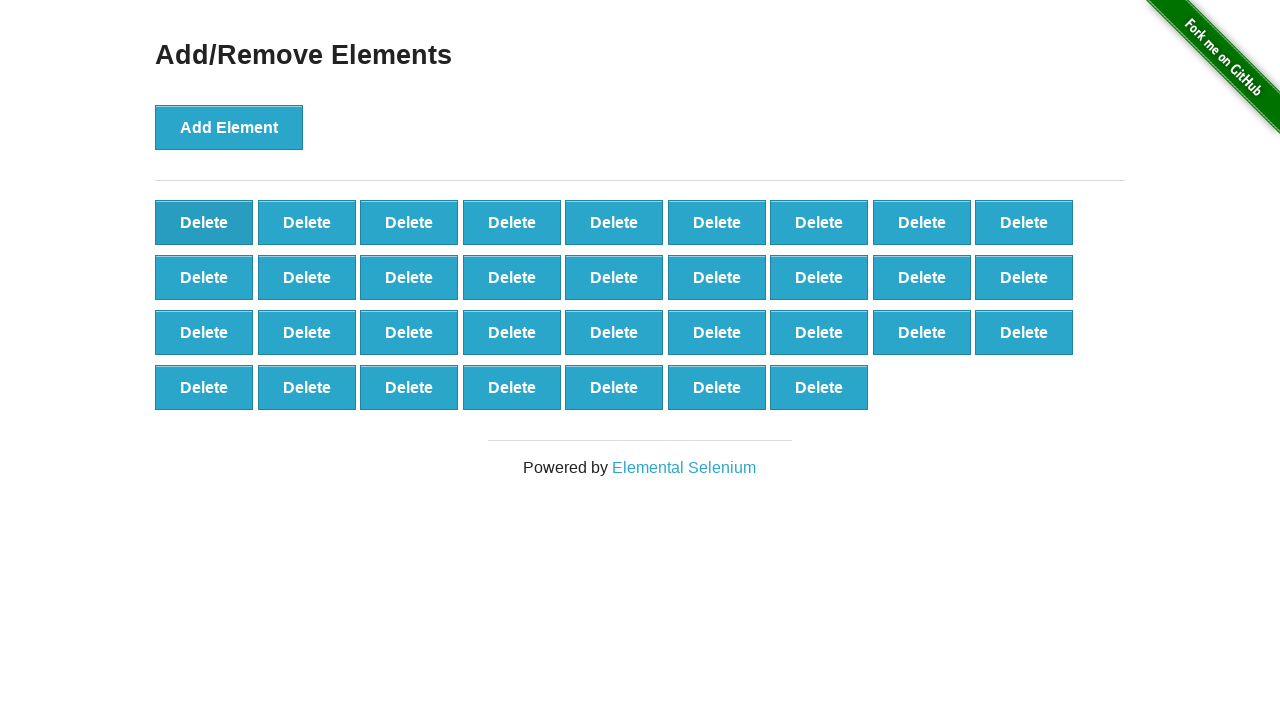

Deleted element (iteration 67/90) at (204, 222) on button.added-manually >> nth=0
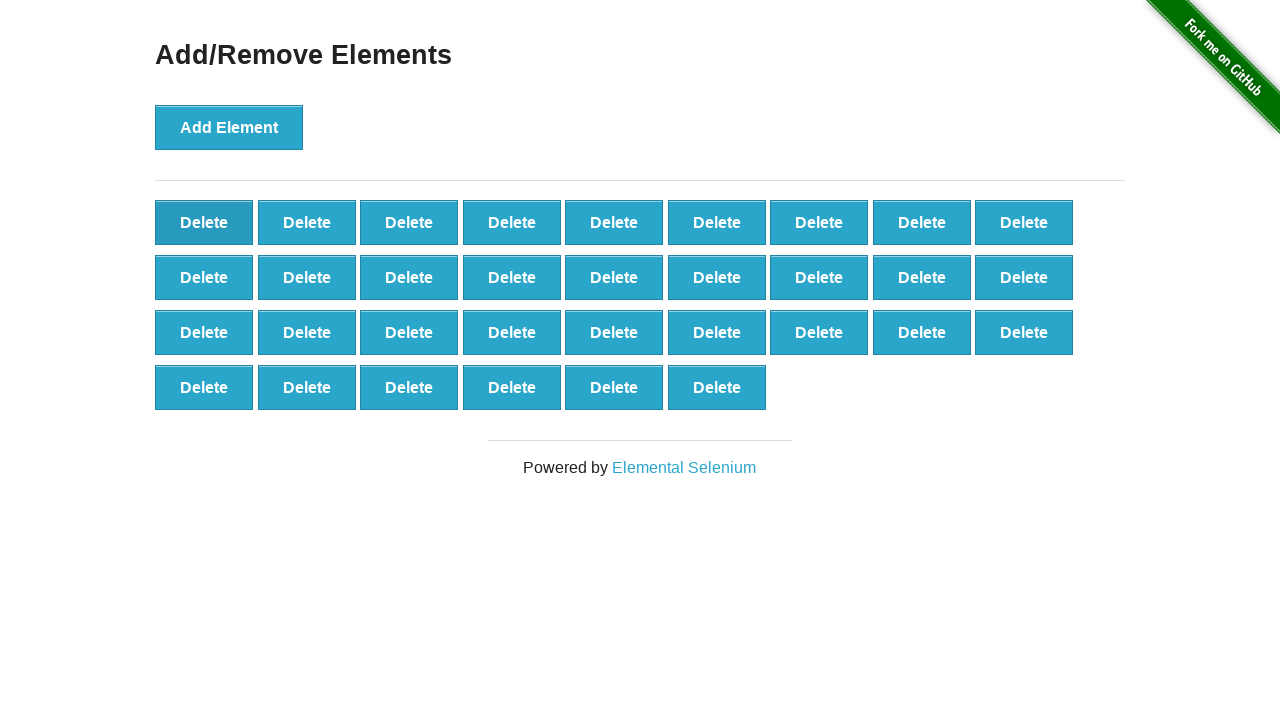

Deleted element (iteration 68/90) at (204, 222) on button.added-manually >> nth=0
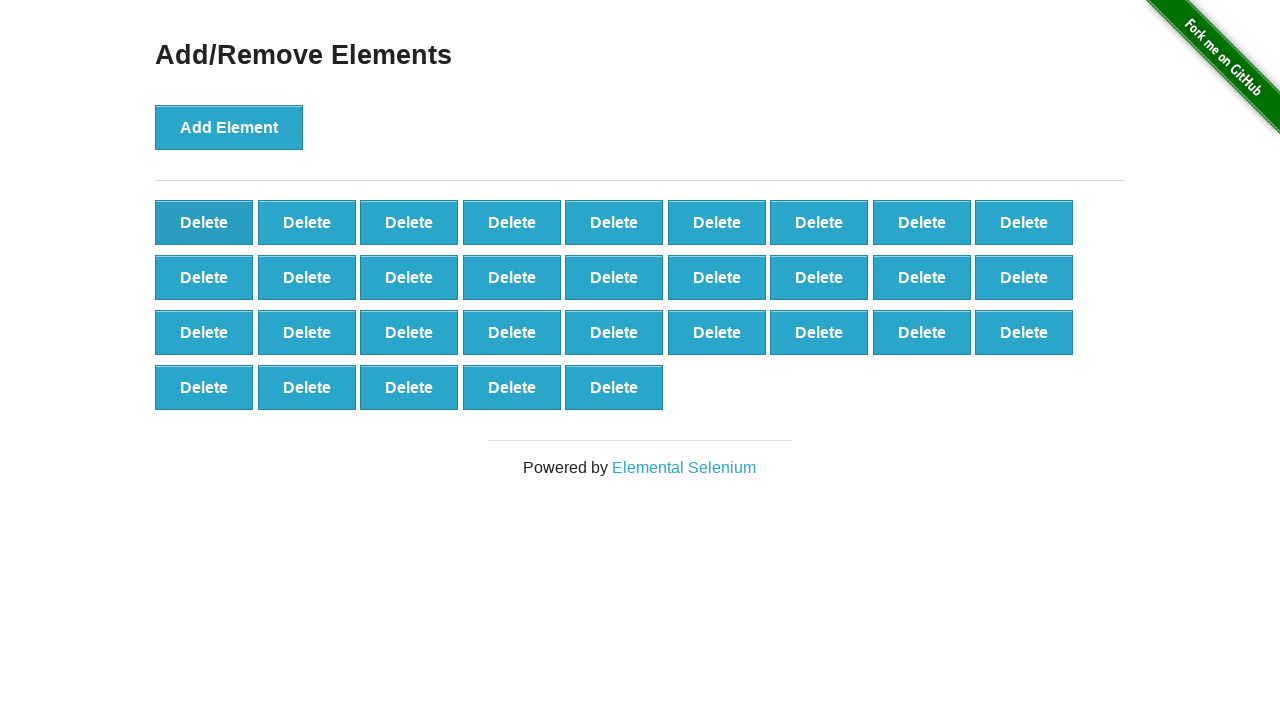

Deleted element (iteration 69/90) at (204, 222) on button.added-manually >> nth=0
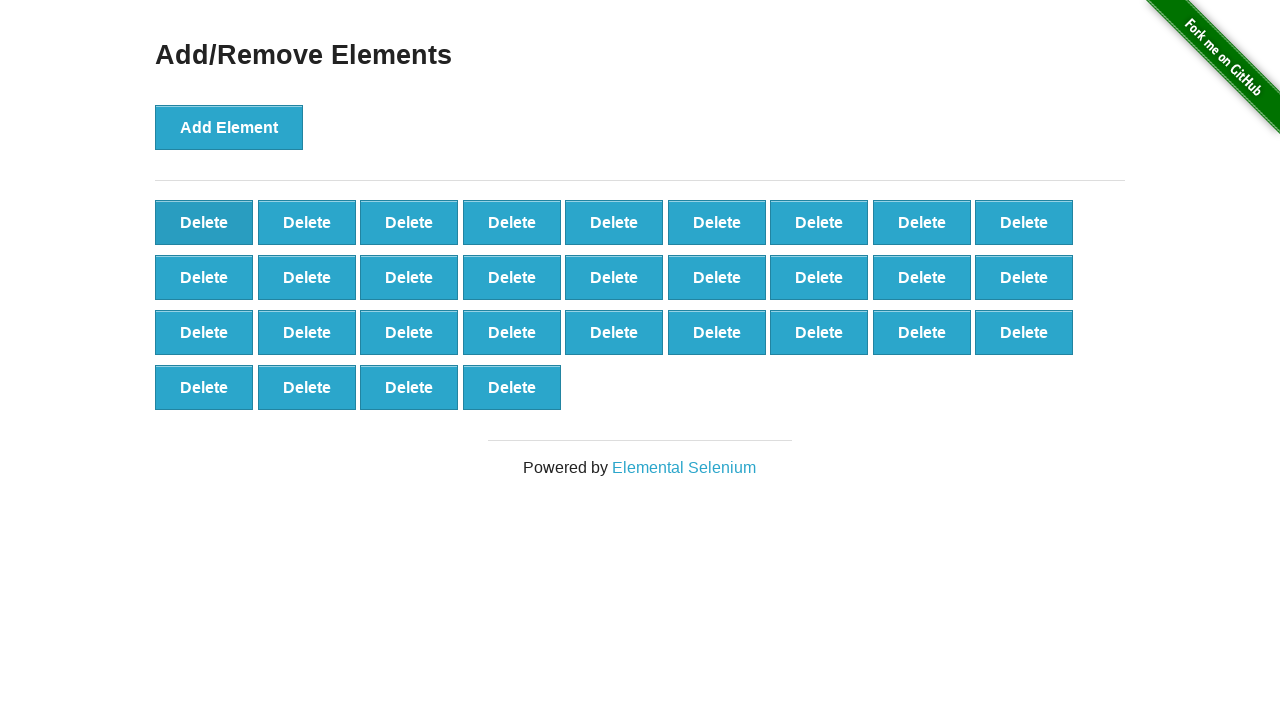

Deleted element (iteration 70/90) at (204, 222) on button.added-manually >> nth=0
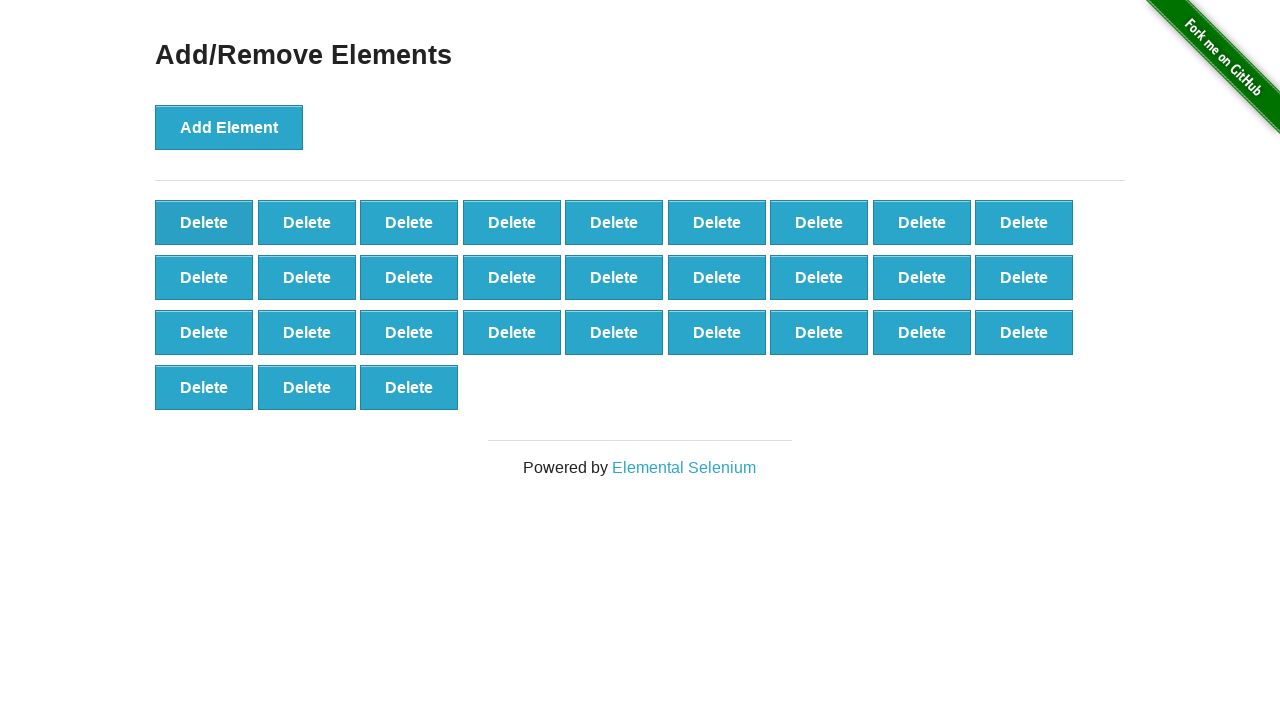

Deleted element (iteration 71/90) at (204, 222) on button.added-manually >> nth=0
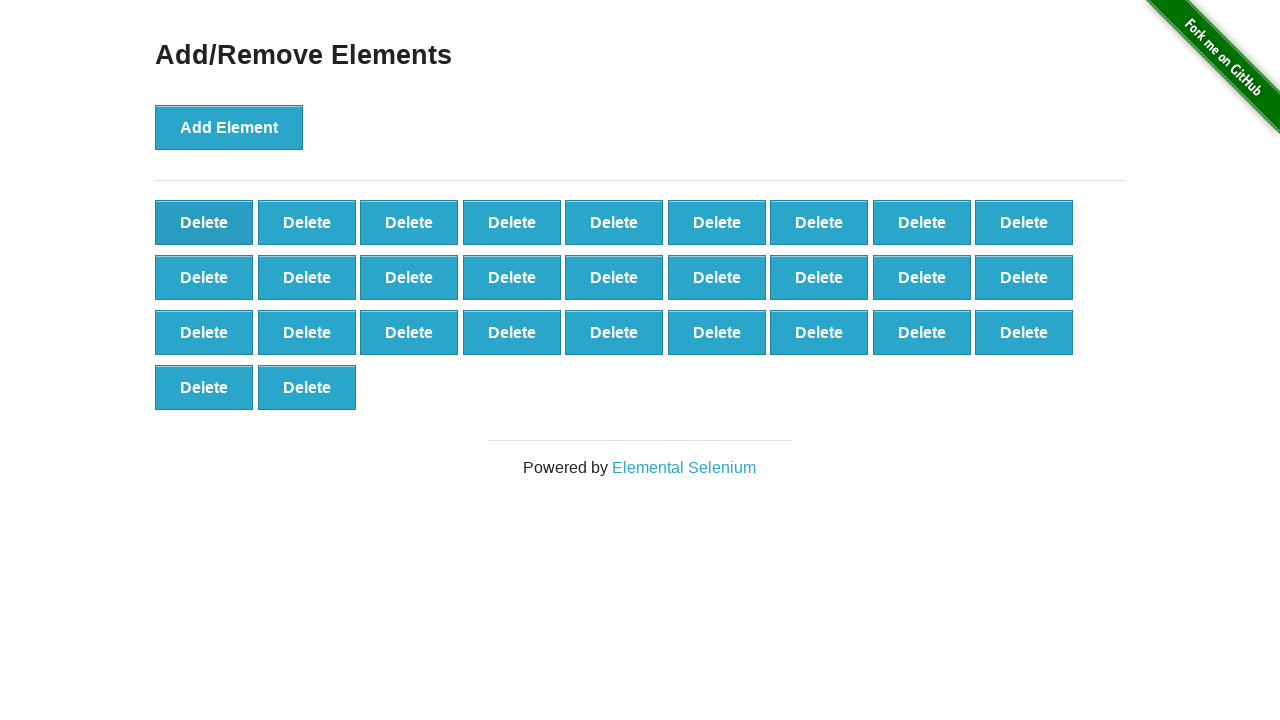

Deleted element (iteration 72/90) at (204, 222) on button.added-manually >> nth=0
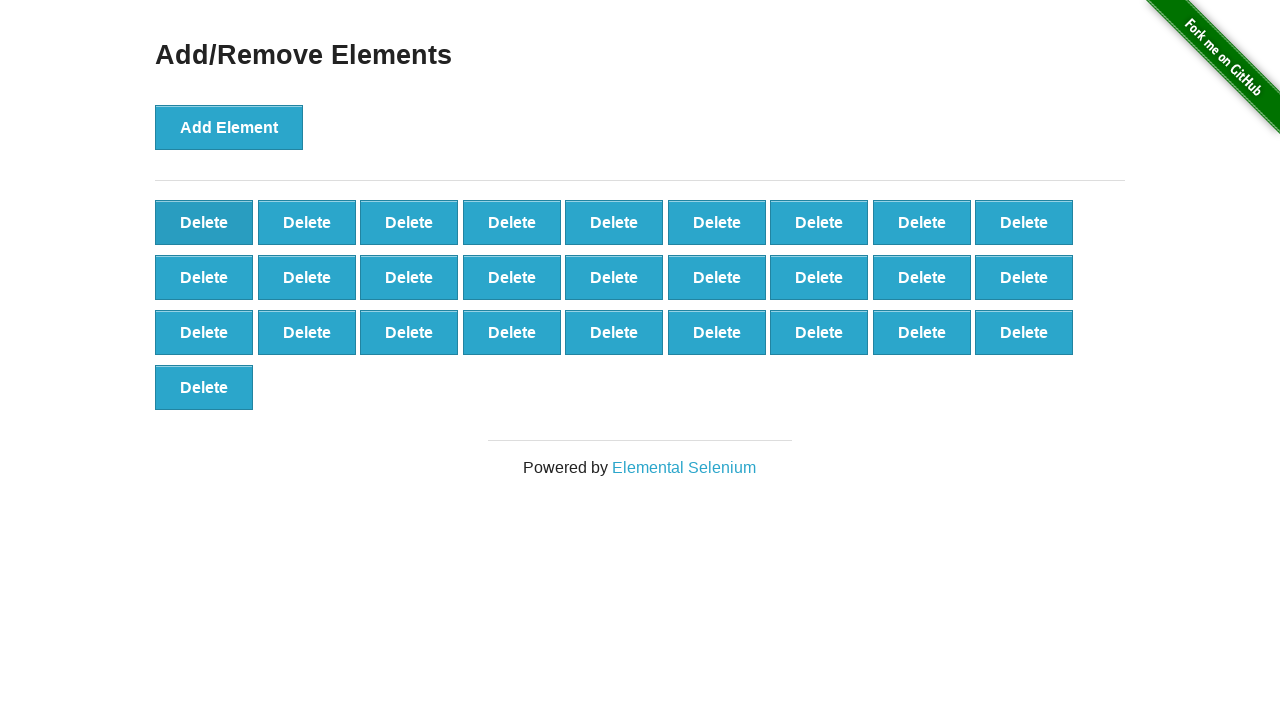

Deleted element (iteration 73/90) at (204, 222) on button.added-manually >> nth=0
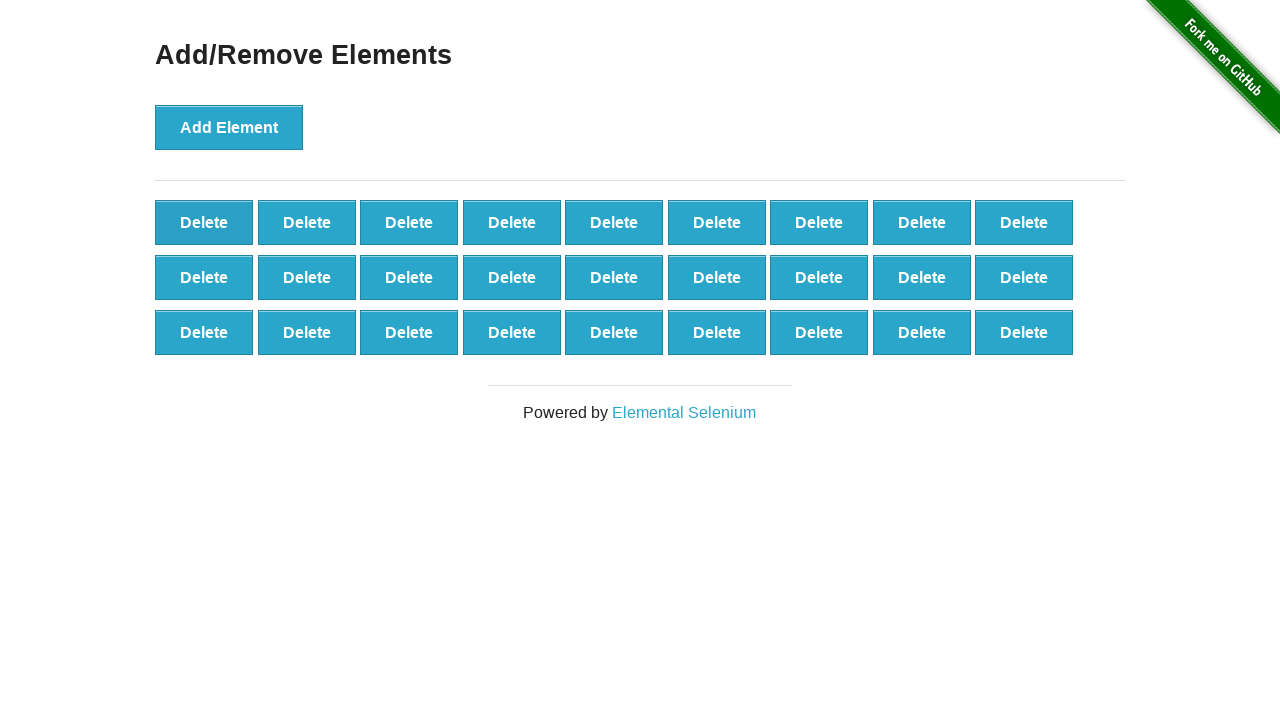

Deleted element (iteration 74/90) at (204, 222) on button.added-manually >> nth=0
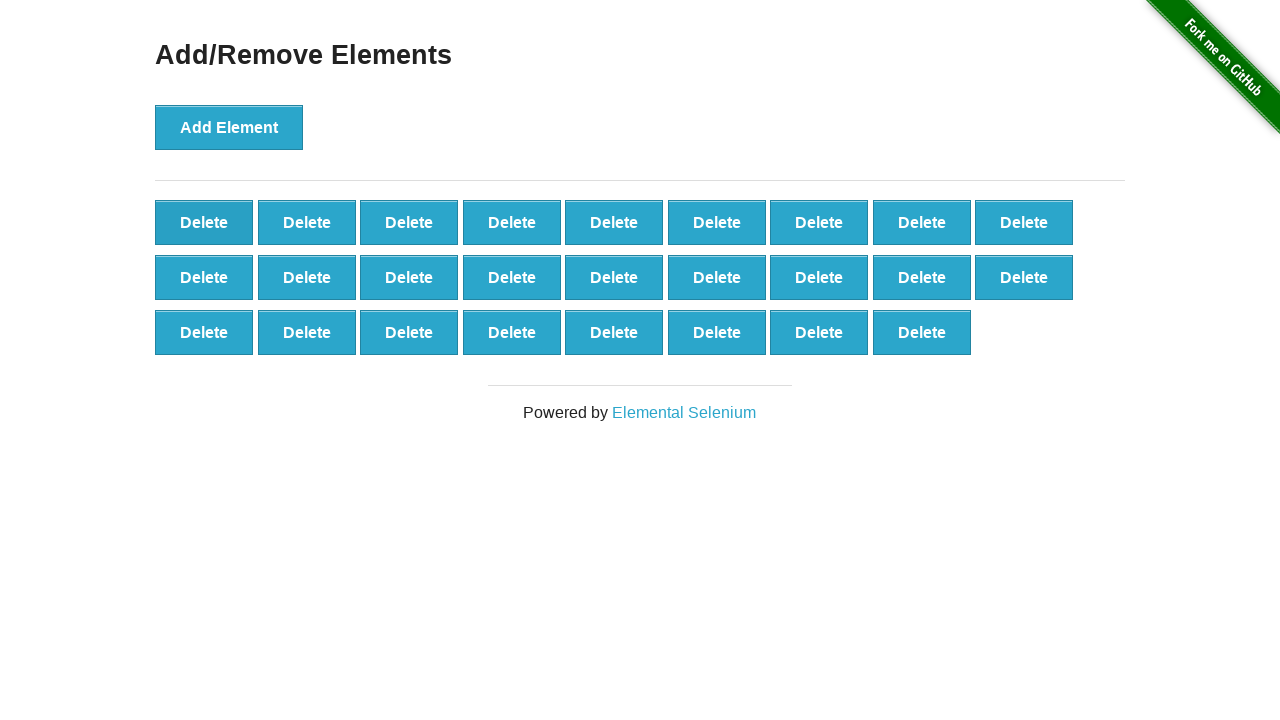

Deleted element (iteration 75/90) at (204, 222) on button.added-manually >> nth=0
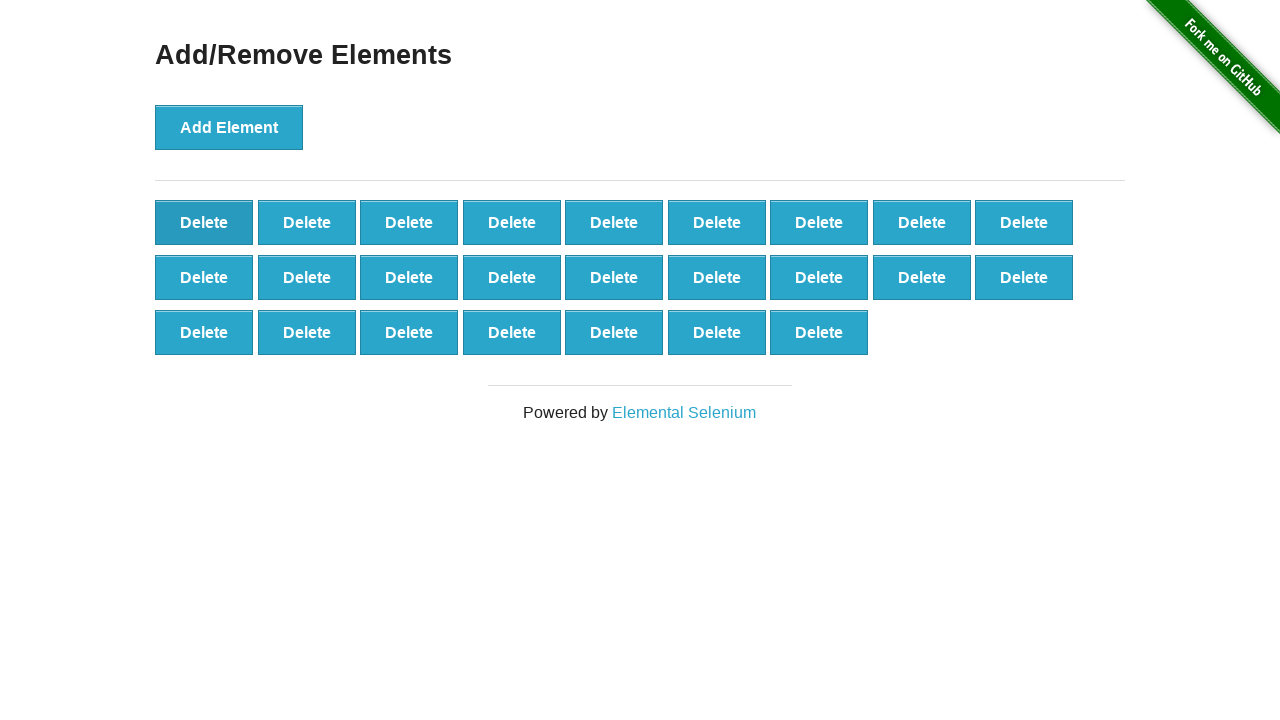

Deleted element (iteration 76/90) at (204, 222) on button.added-manually >> nth=0
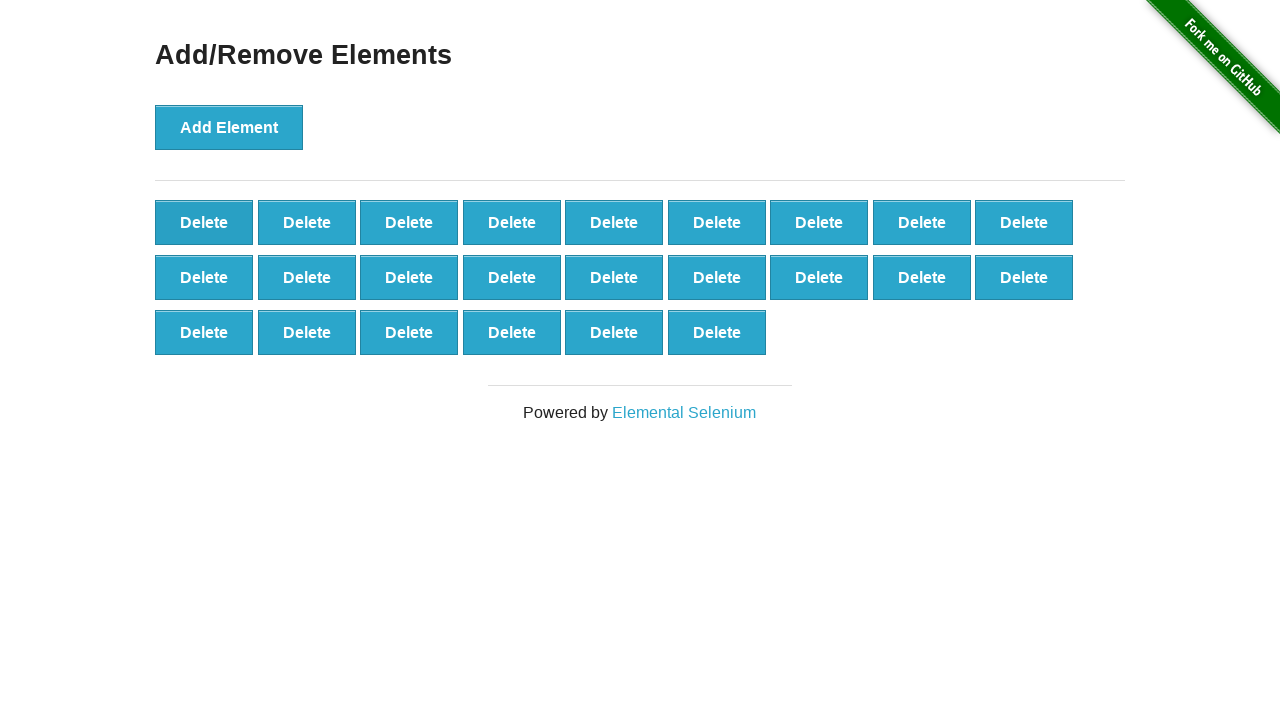

Deleted element (iteration 77/90) at (204, 222) on button.added-manually >> nth=0
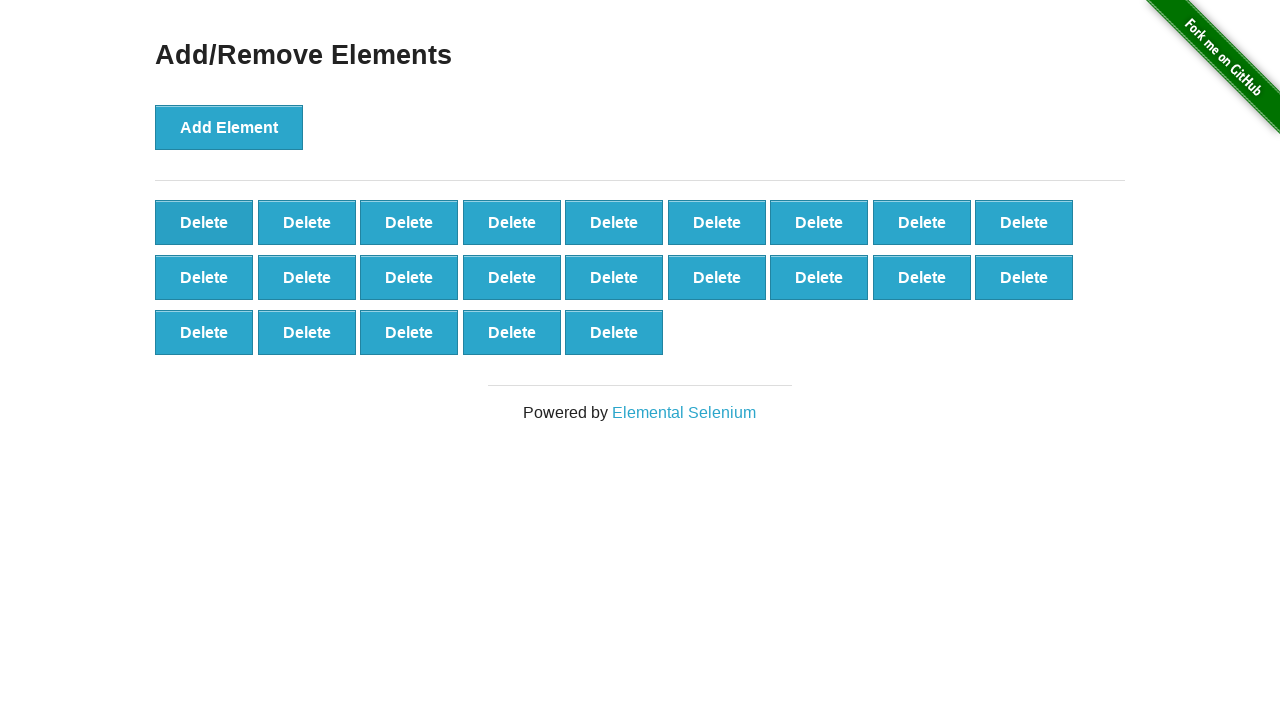

Deleted element (iteration 78/90) at (204, 222) on button.added-manually >> nth=0
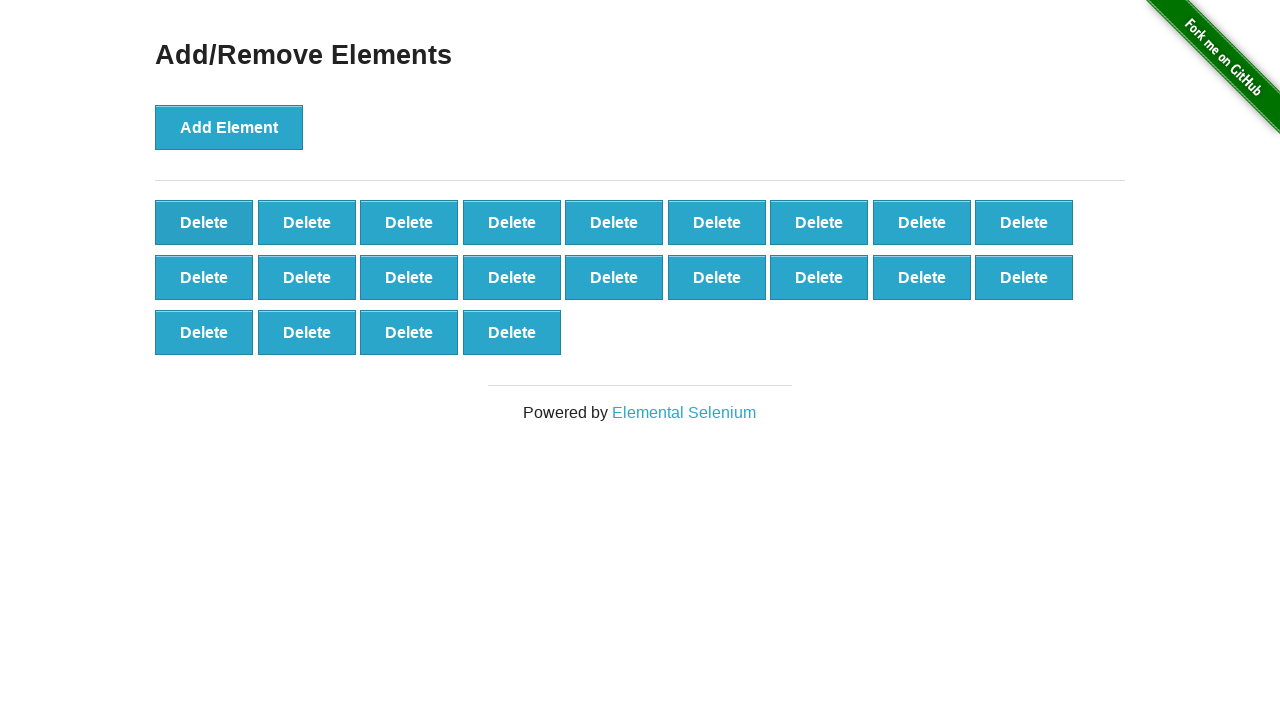

Deleted element (iteration 79/90) at (204, 222) on button.added-manually >> nth=0
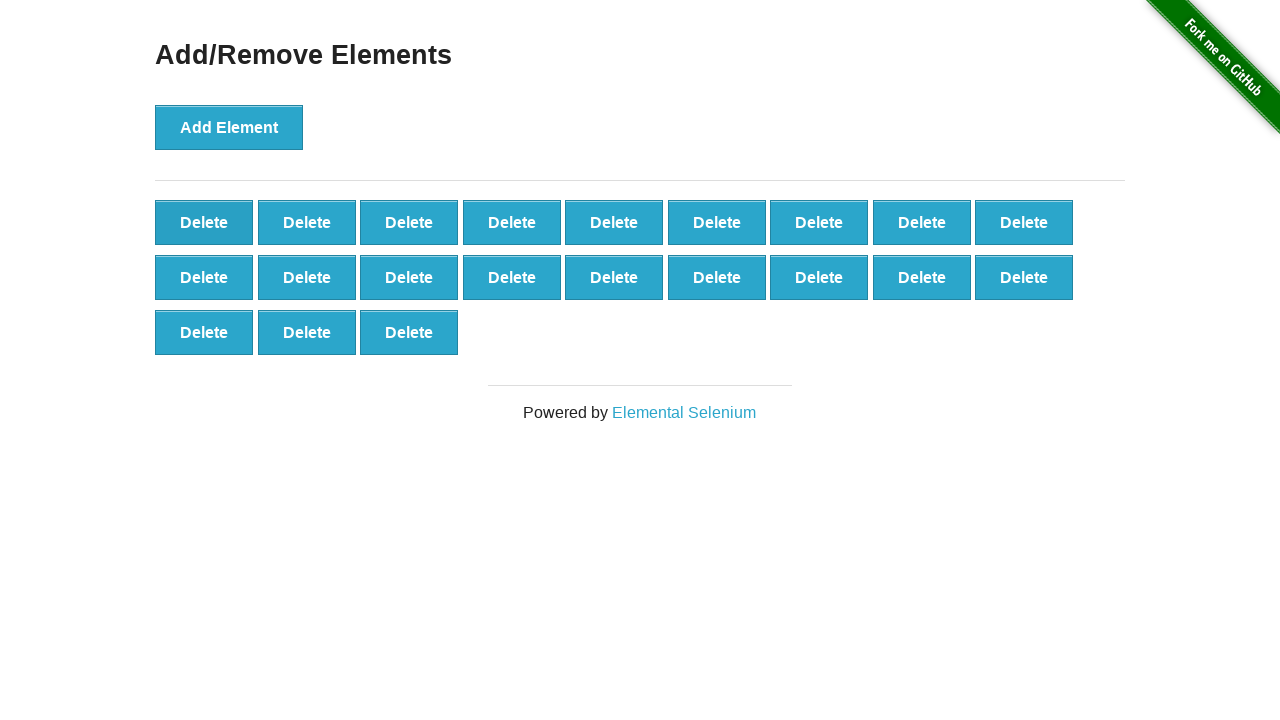

Deleted element (iteration 80/90) at (204, 222) on button.added-manually >> nth=0
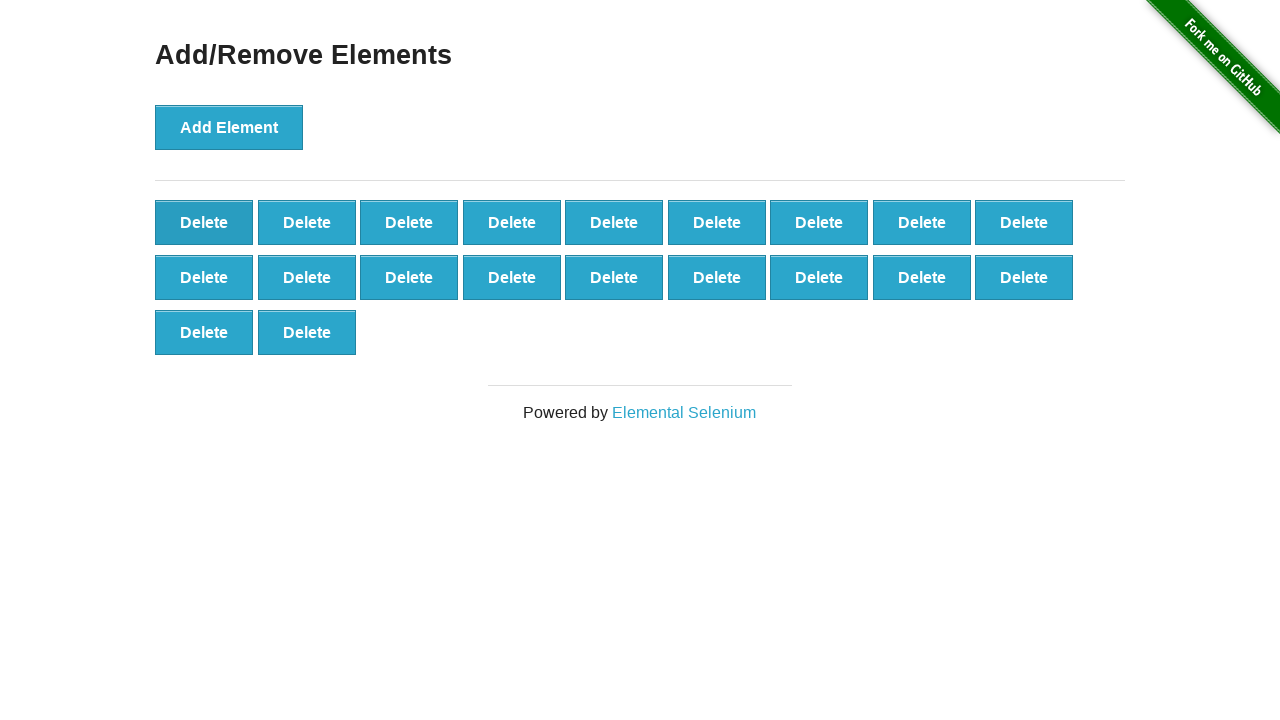

Deleted element (iteration 81/90) at (204, 222) on button.added-manually >> nth=0
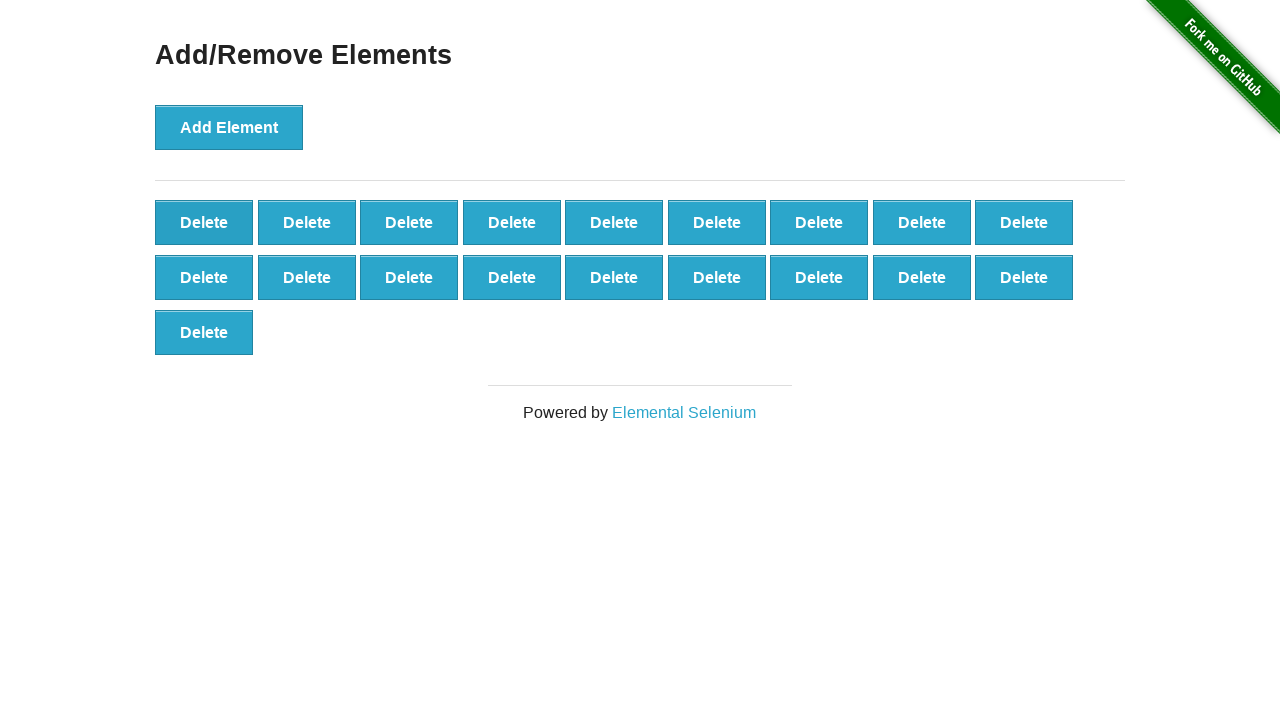

Deleted element (iteration 82/90) at (204, 222) on button.added-manually >> nth=0
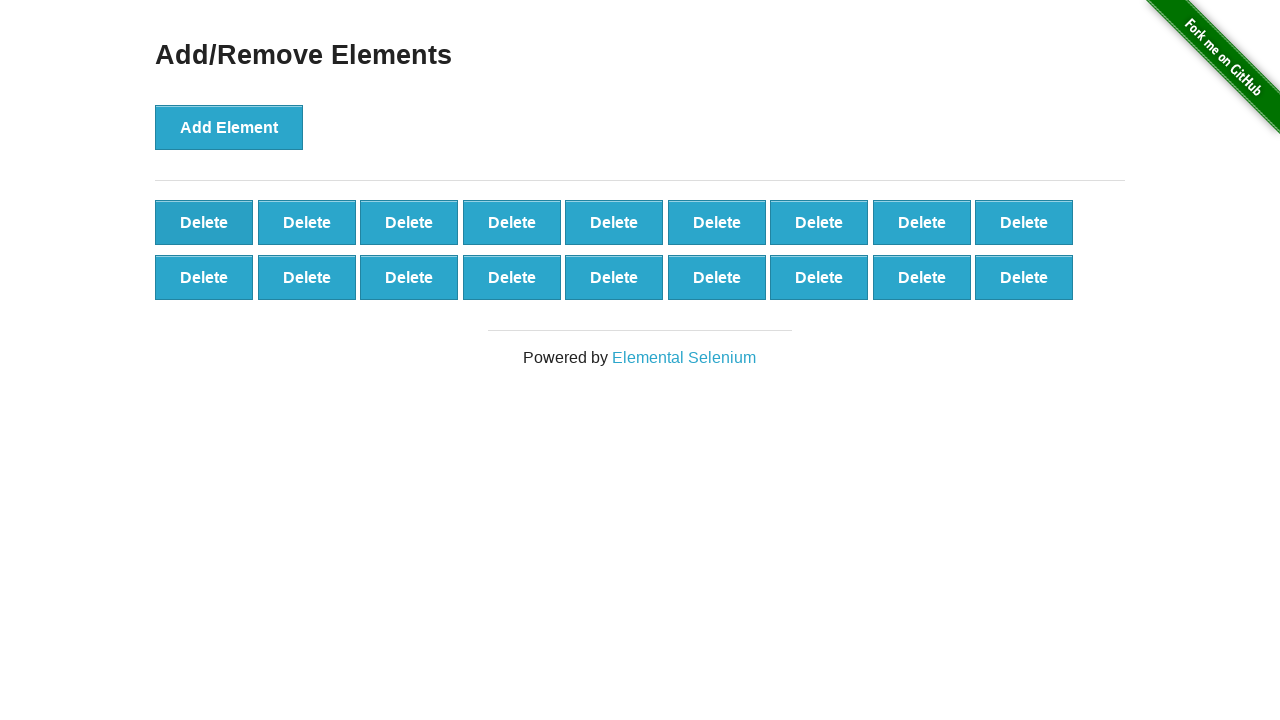

Deleted element (iteration 83/90) at (204, 222) on button.added-manually >> nth=0
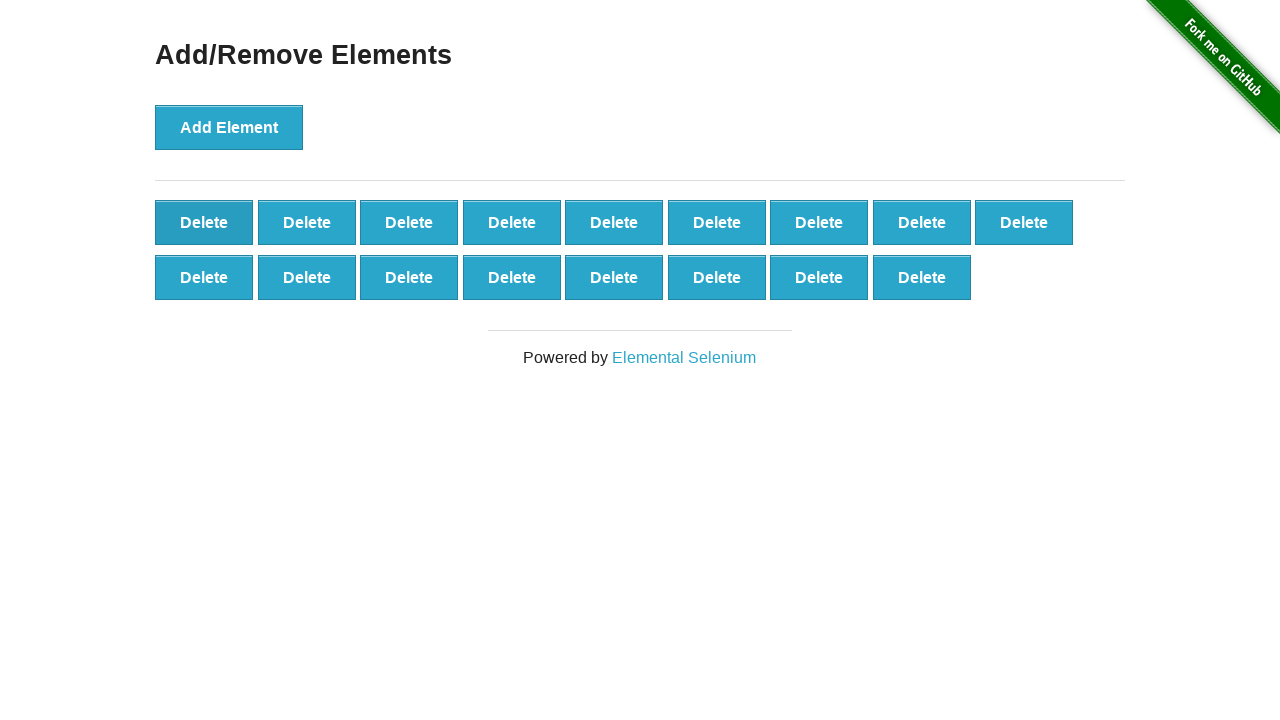

Deleted element (iteration 84/90) at (204, 222) on button.added-manually >> nth=0
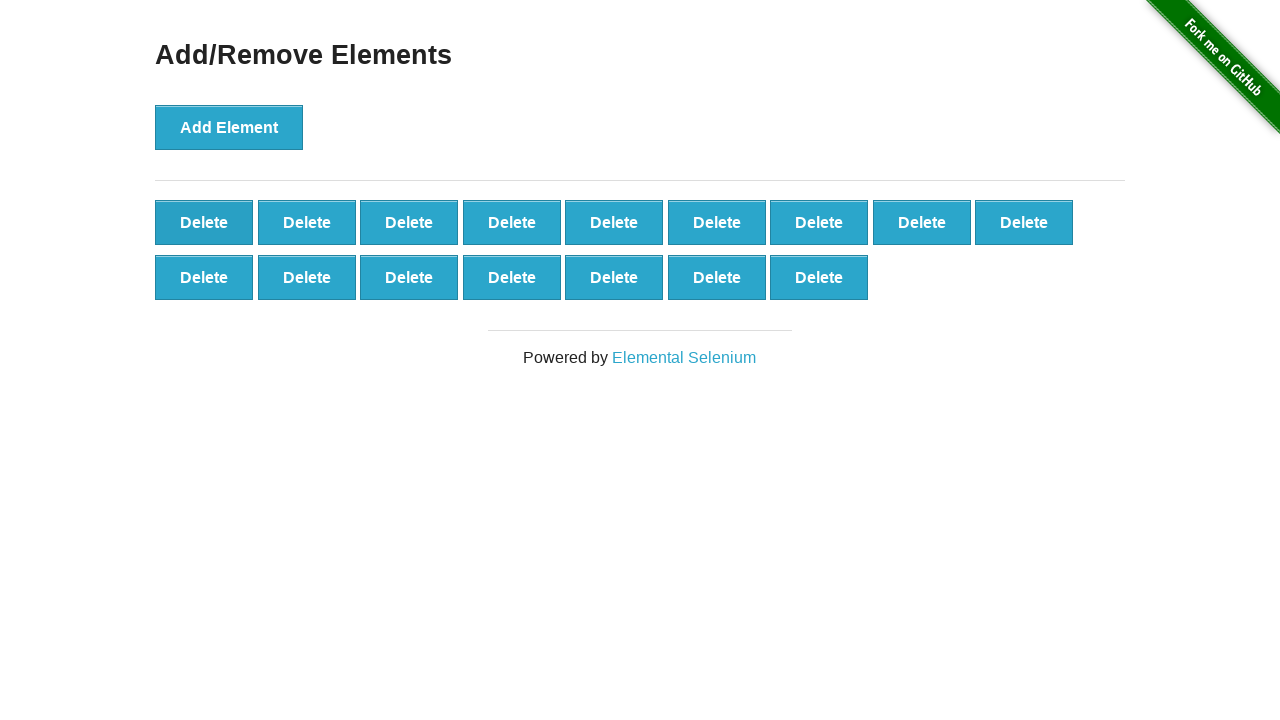

Deleted element (iteration 85/90) at (204, 222) on button.added-manually >> nth=0
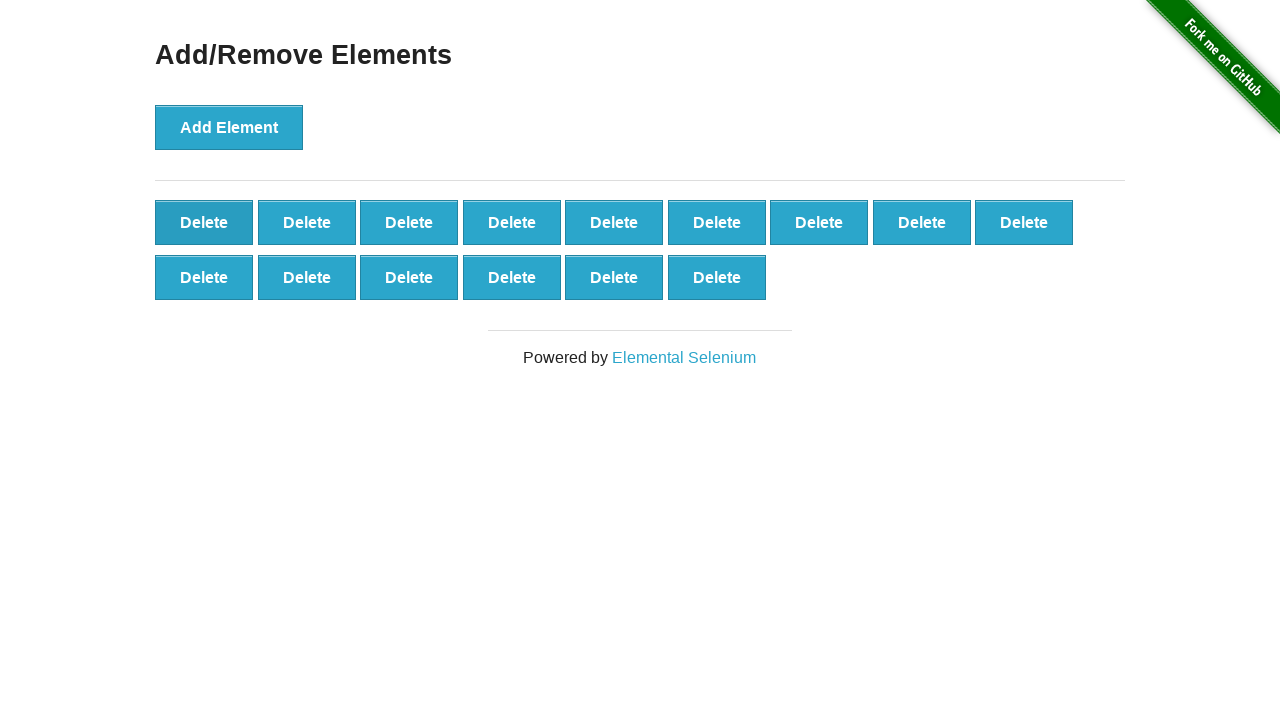

Deleted element (iteration 86/90) at (204, 222) on button.added-manually >> nth=0
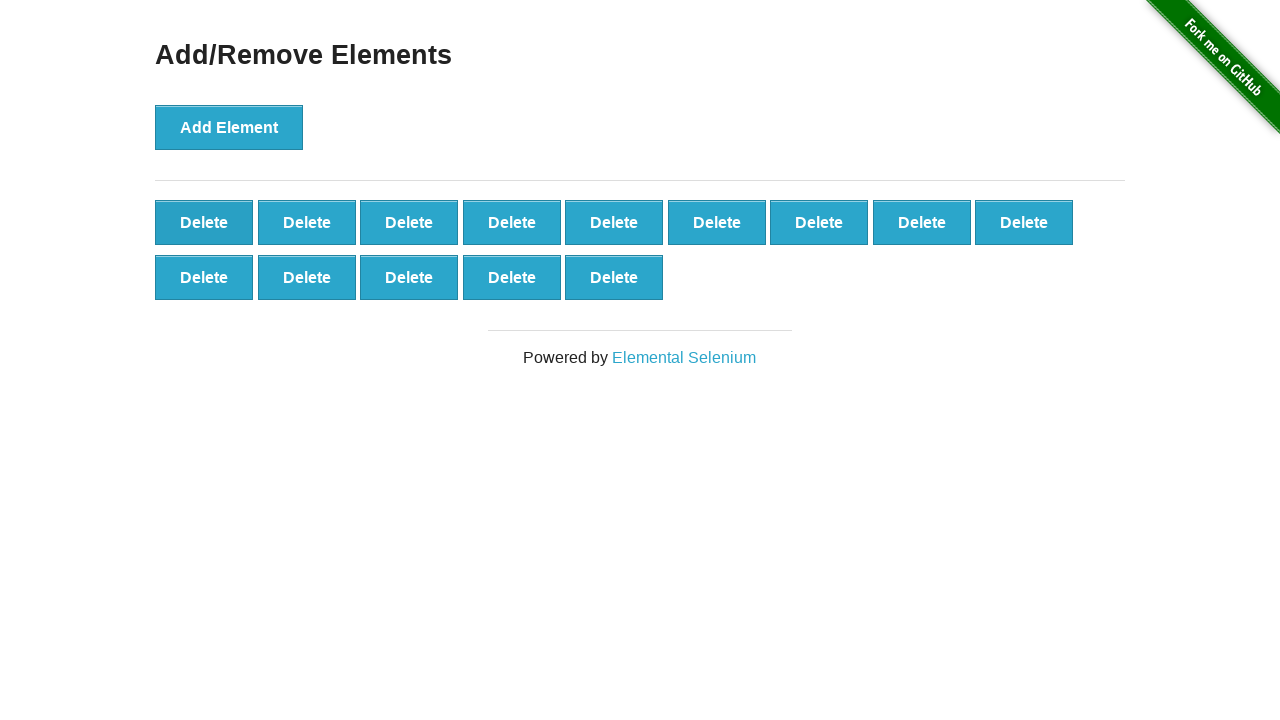

Deleted element (iteration 87/90) at (204, 222) on button.added-manually >> nth=0
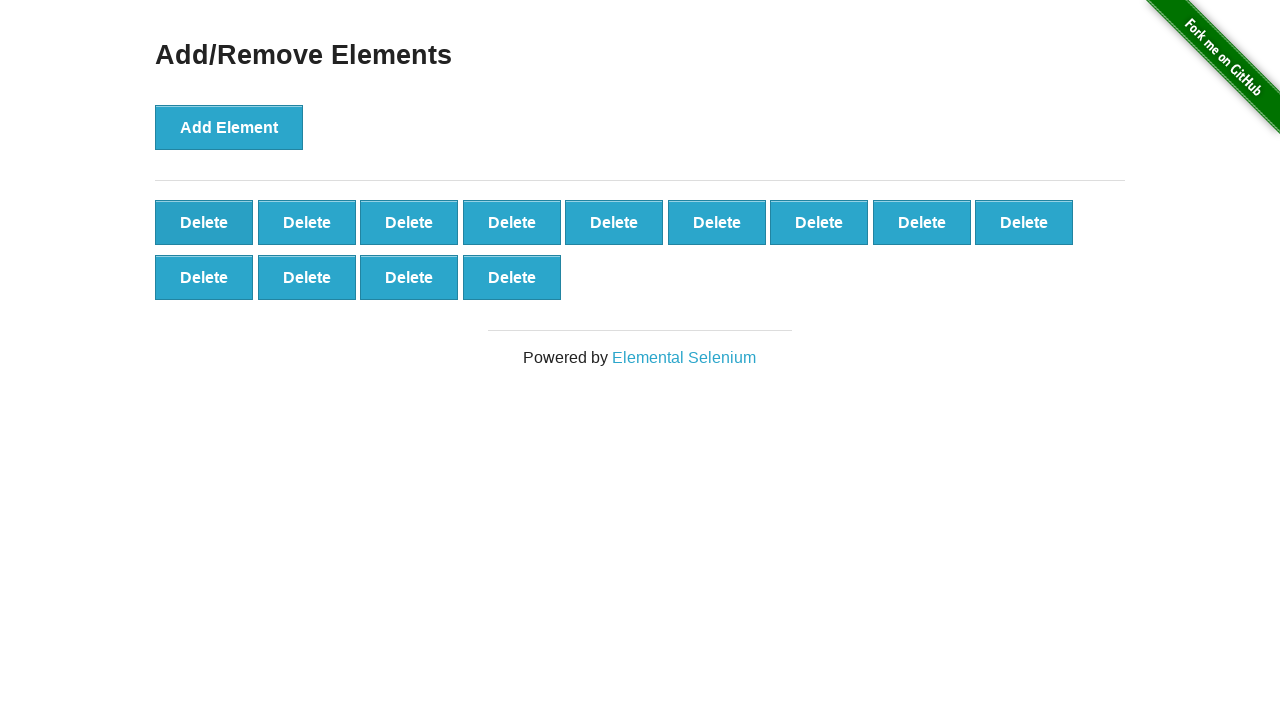

Deleted element (iteration 88/90) at (204, 222) on button.added-manually >> nth=0
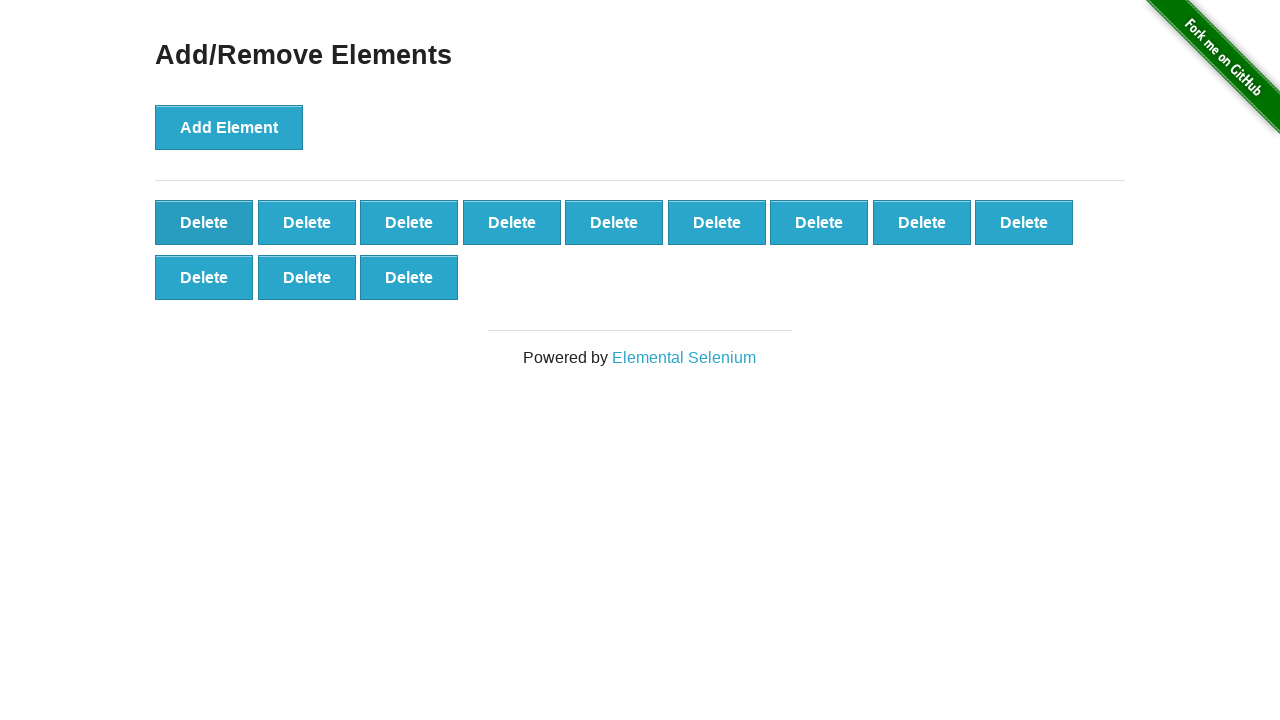

Deleted element (iteration 89/90) at (204, 222) on button.added-manually >> nth=0
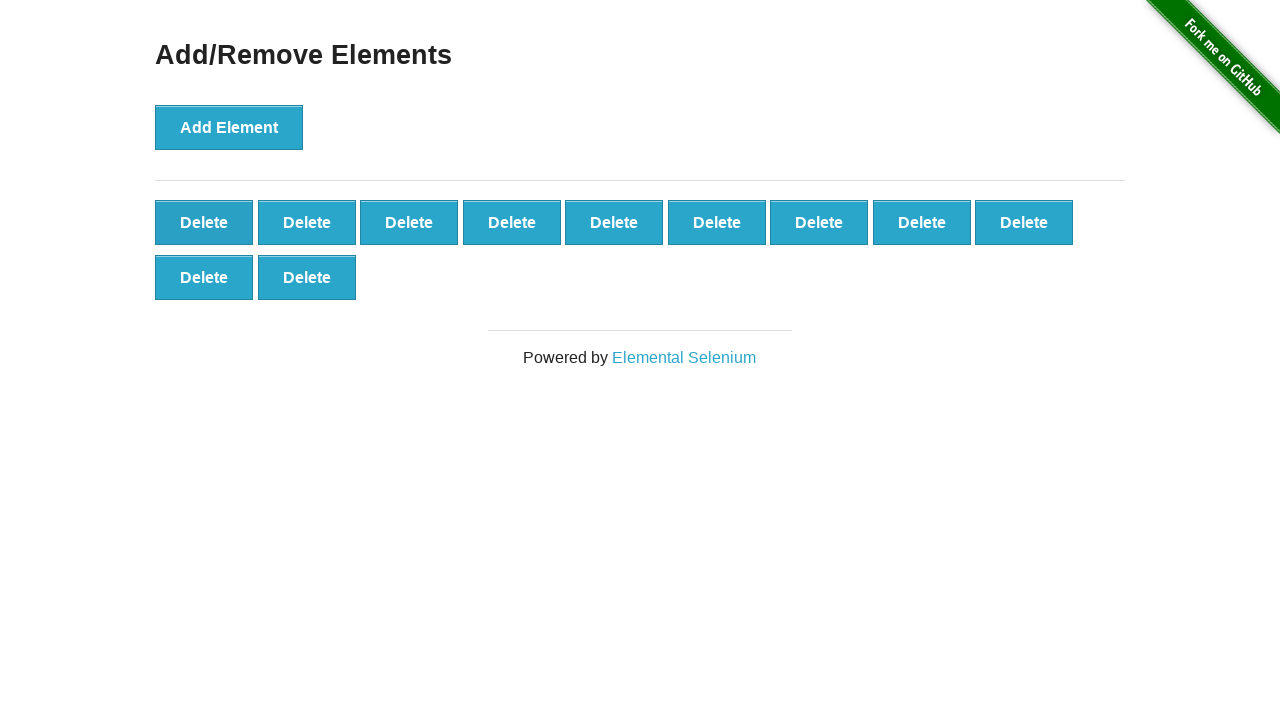

Deleted element (iteration 90/90) at (204, 222) on button.added-manually >> nth=0
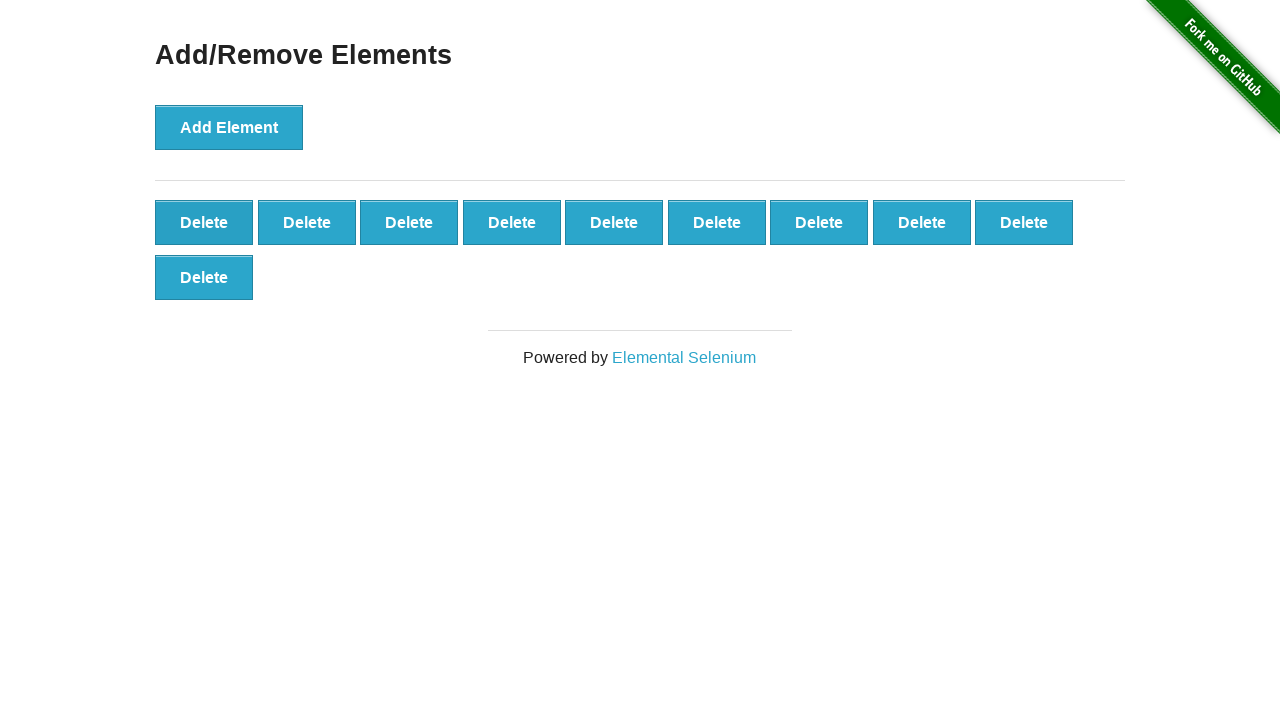

Verified 10 delete buttons remain after deleting 90 elements
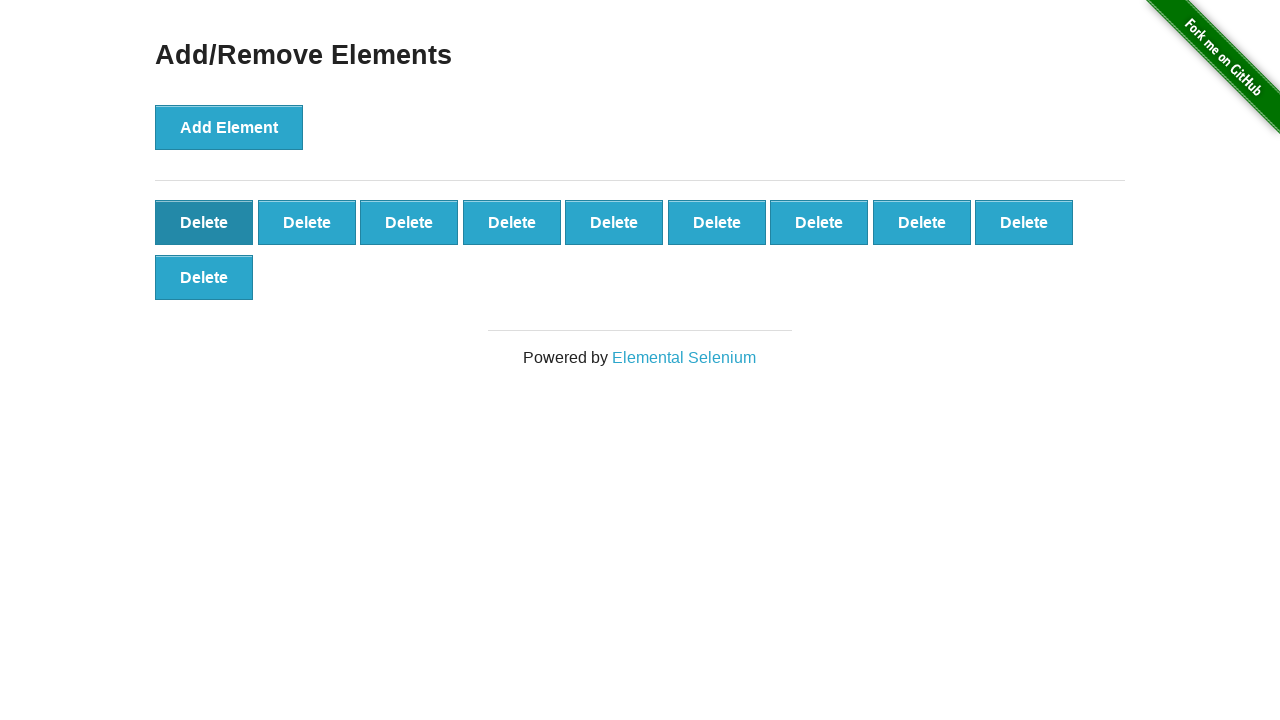

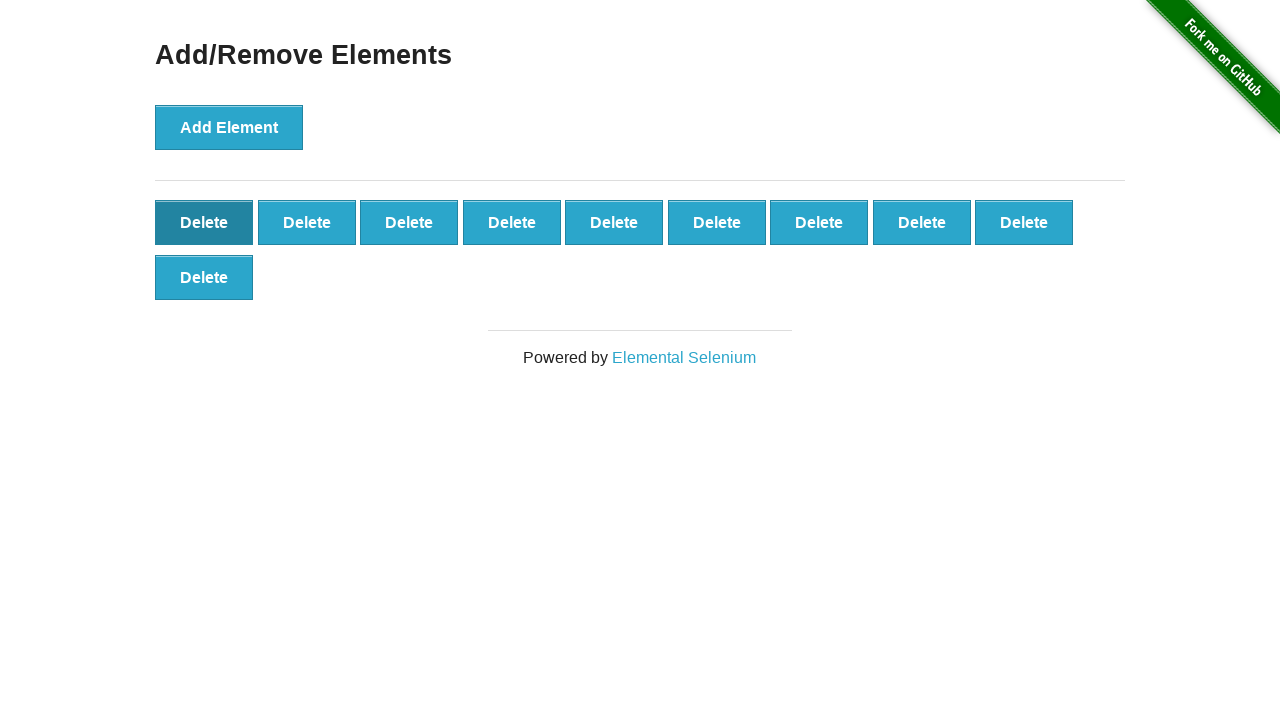